Tests jQuery UI datepicker functionality by opening the date picker, navigating to a specific month (May 2021) using the previous button, and selecting a specific date (10).

Starting URL: https://jqueryui.com/datepicker/

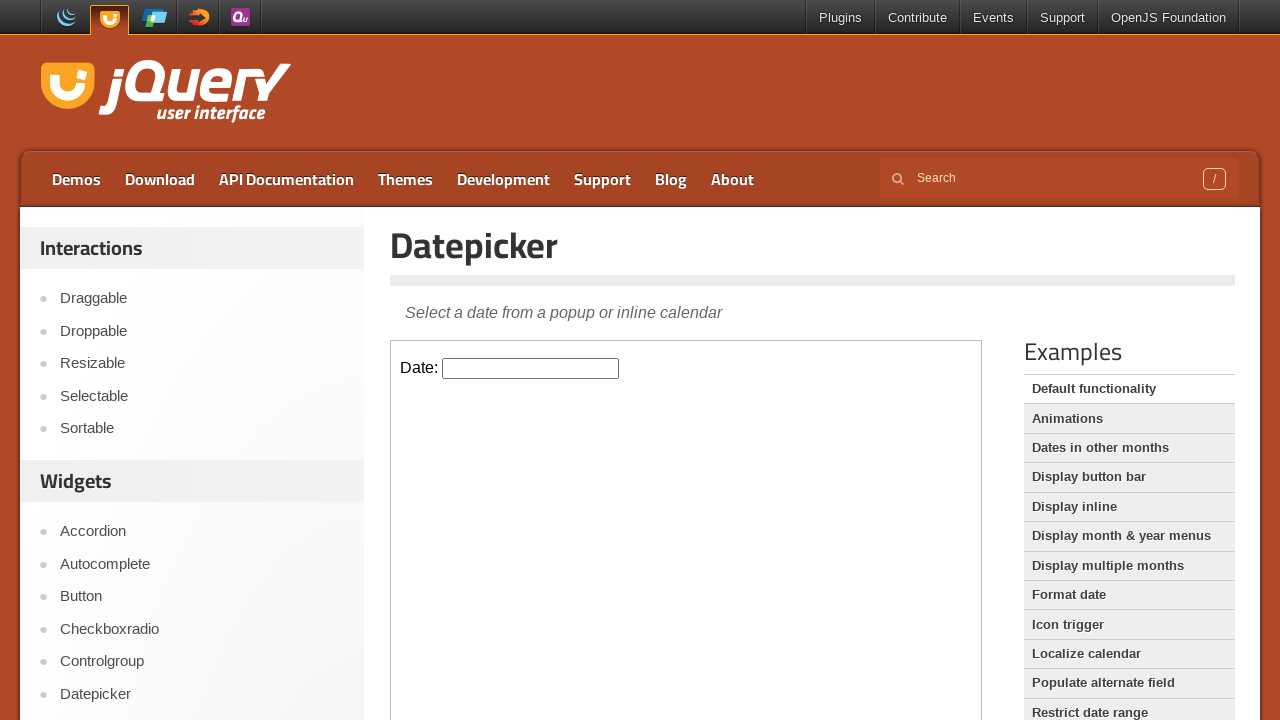

Located demo iframe
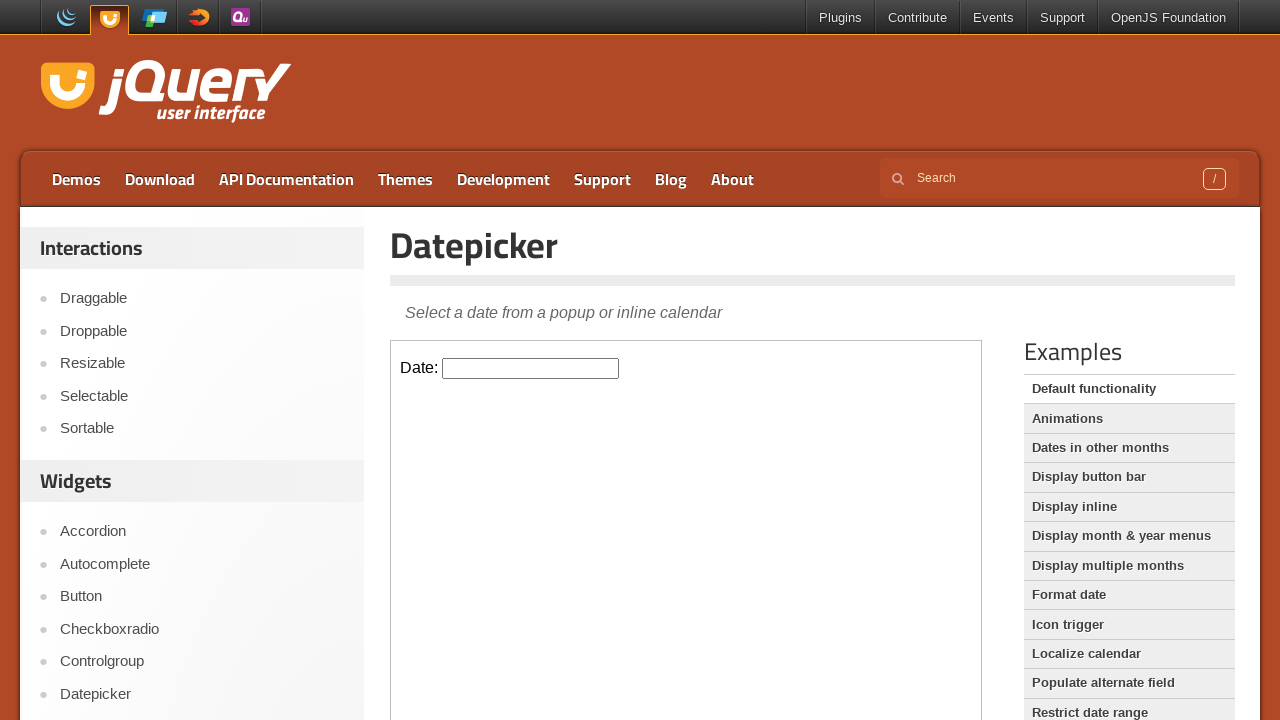

Clicked datepicker input to open calendar at (531, 368) on .demo-frame >> internal:control=enter-frame >> #datepicker
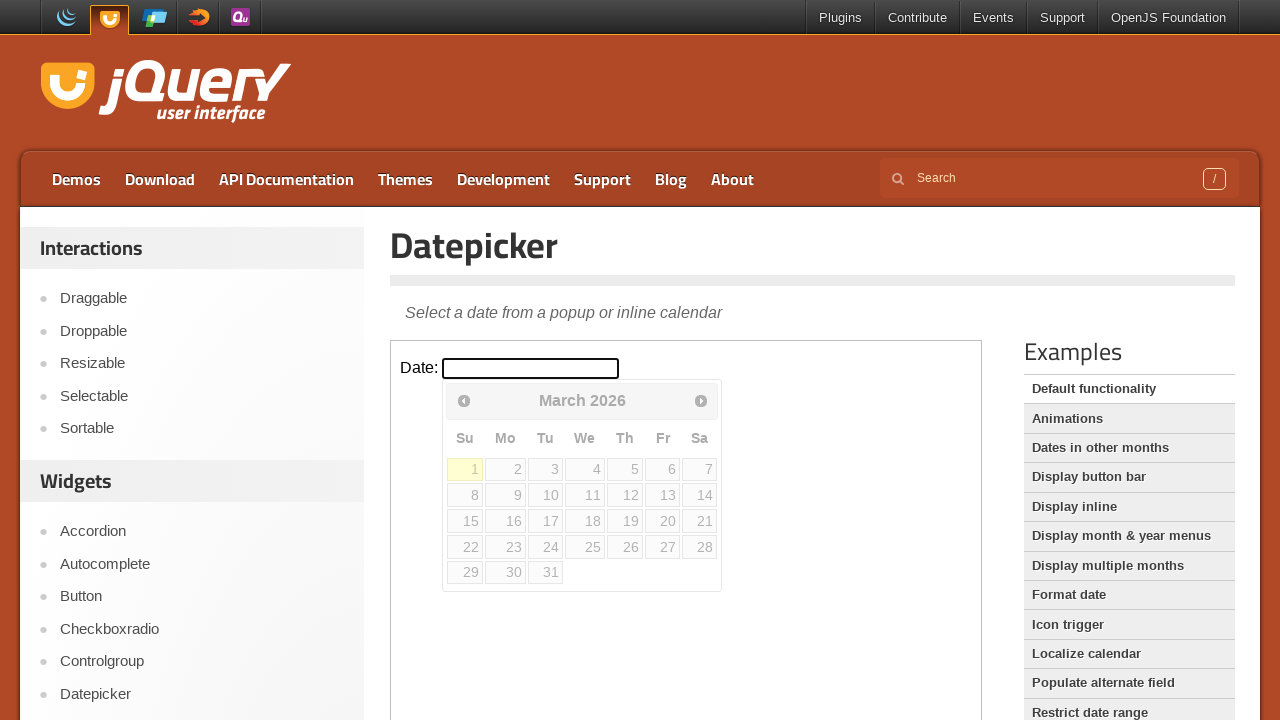

Retrieved current month display: March 2026
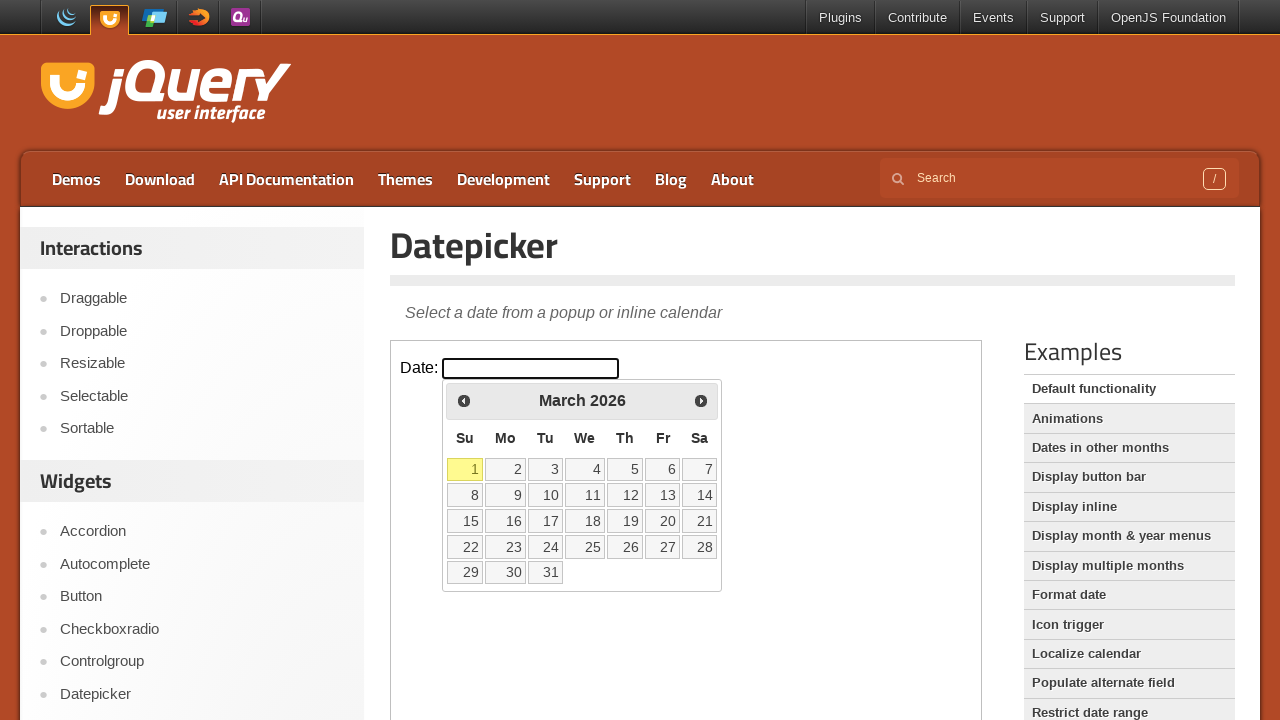

Clicked Previous button to navigate to earlier month at (464, 400) on .demo-frame >> internal:control=enter-frame >> a[title='Prev']
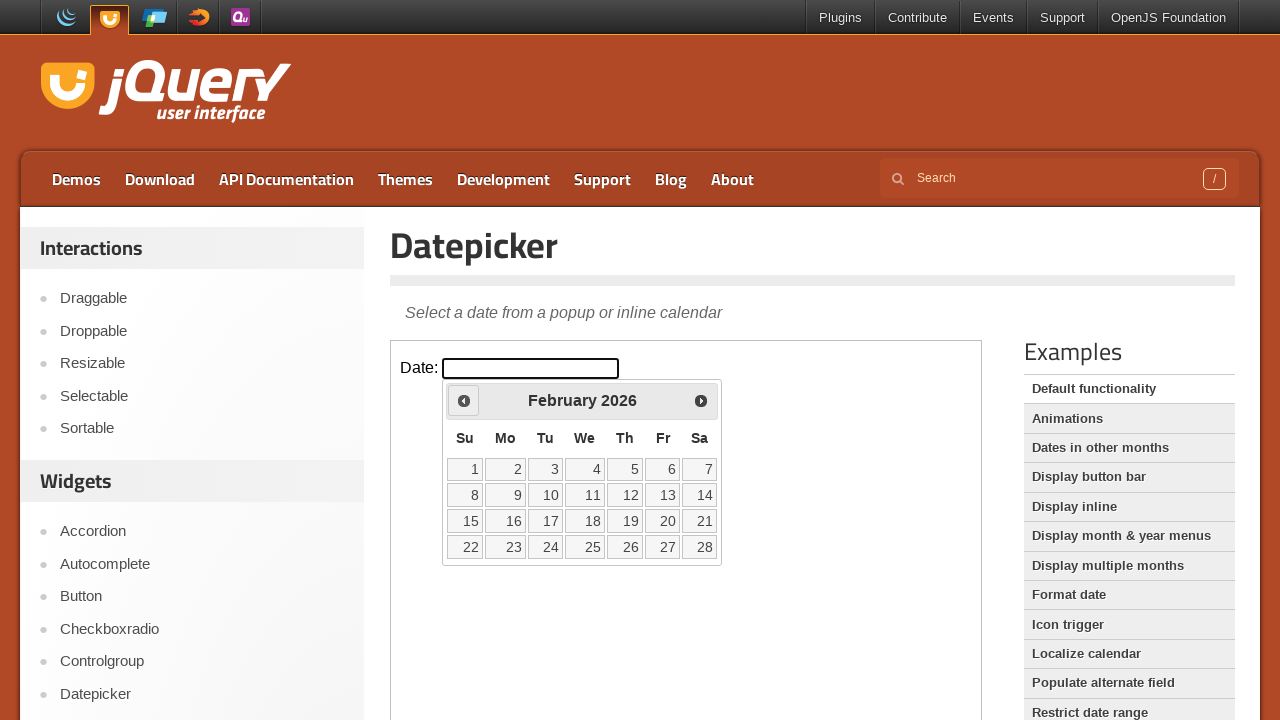

Waited 200ms for calendar to update
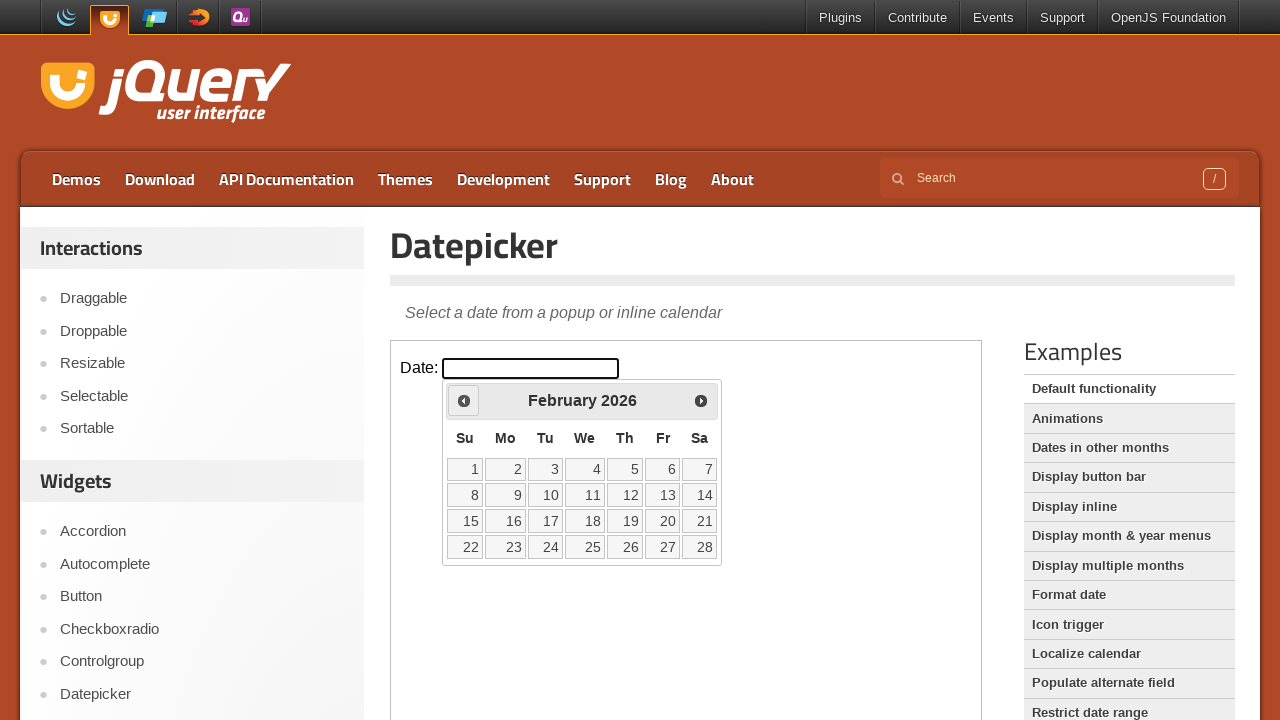

Retrieved current month display: February 2026
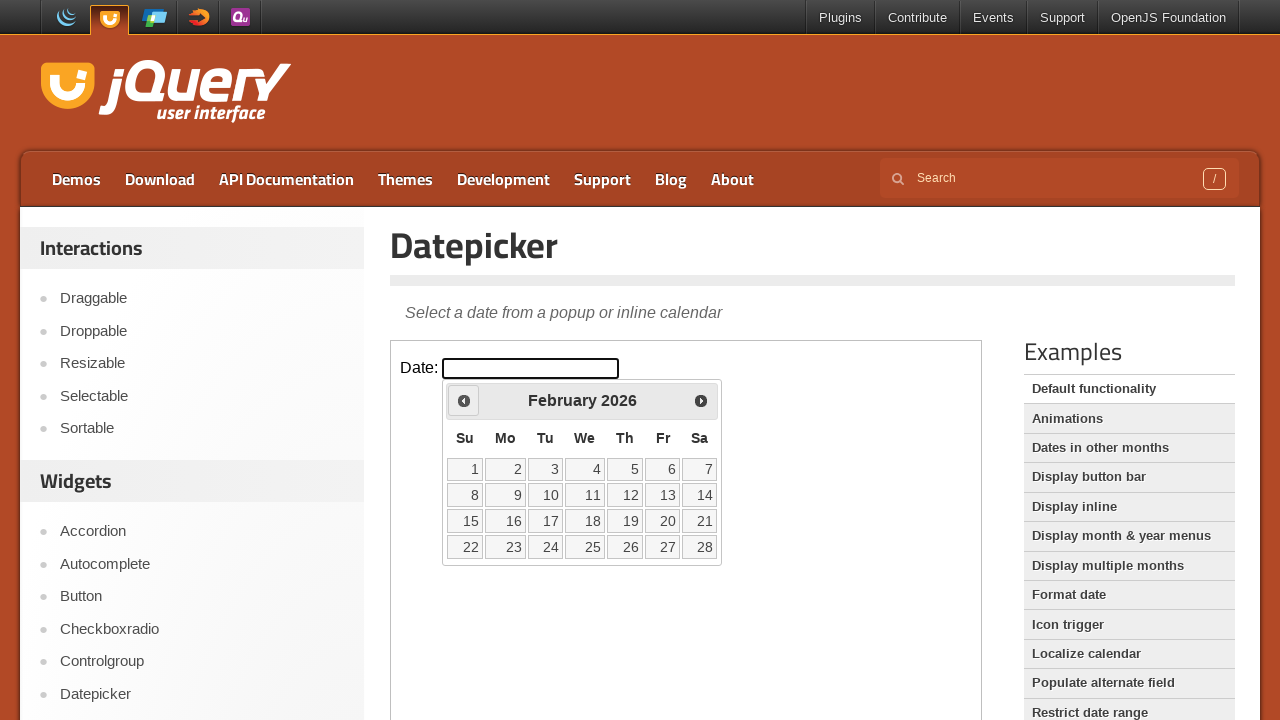

Clicked Previous button to navigate to earlier month at (464, 400) on .demo-frame >> internal:control=enter-frame >> a[title='Prev']
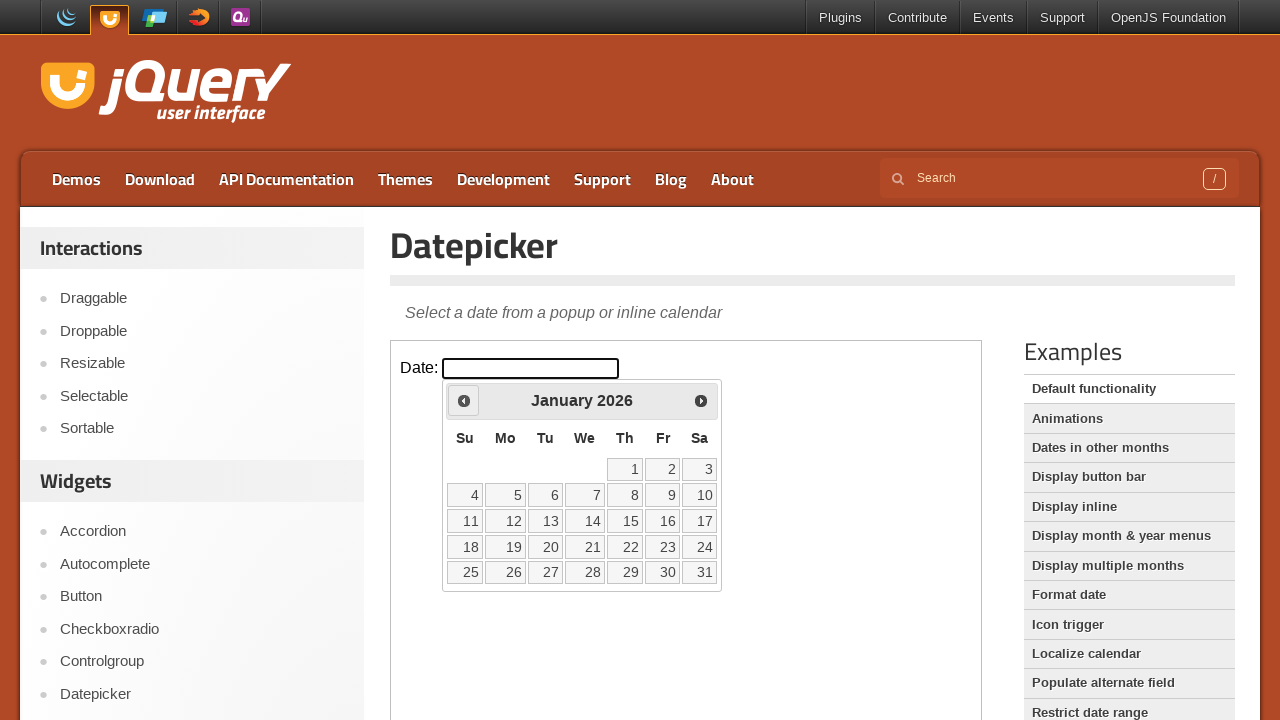

Waited 200ms for calendar to update
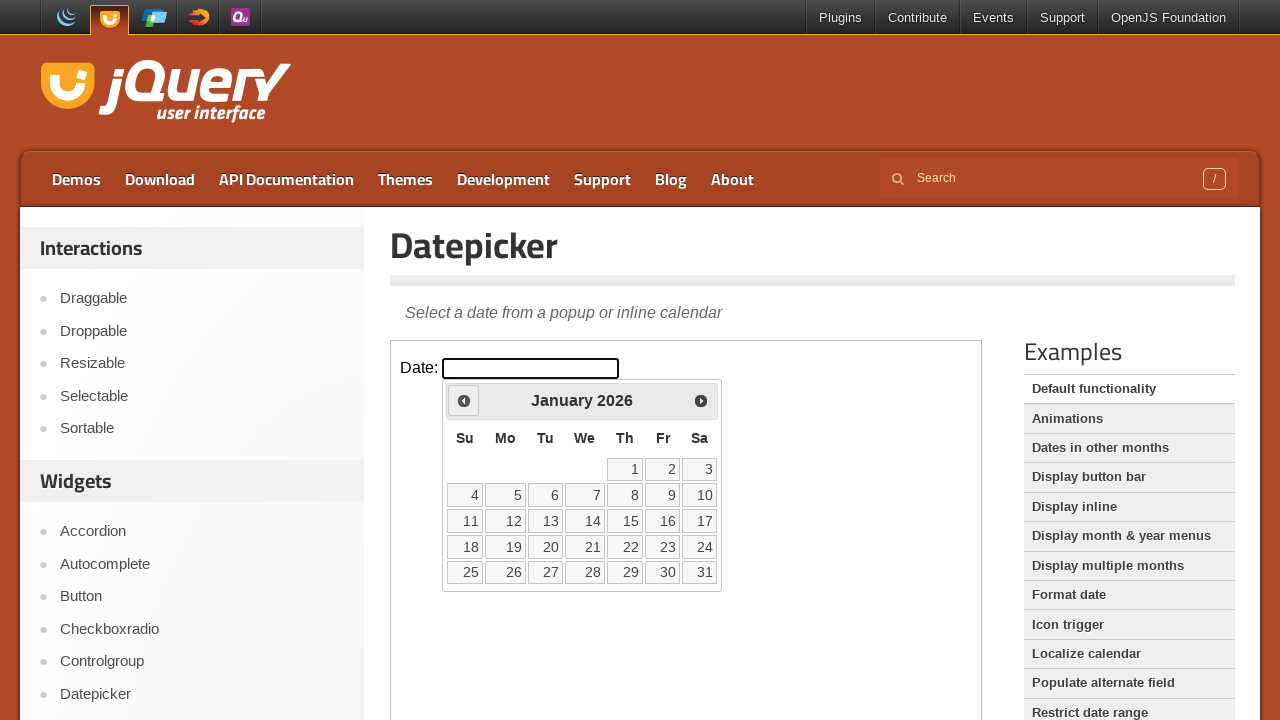

Retrieved current month display: January 2026
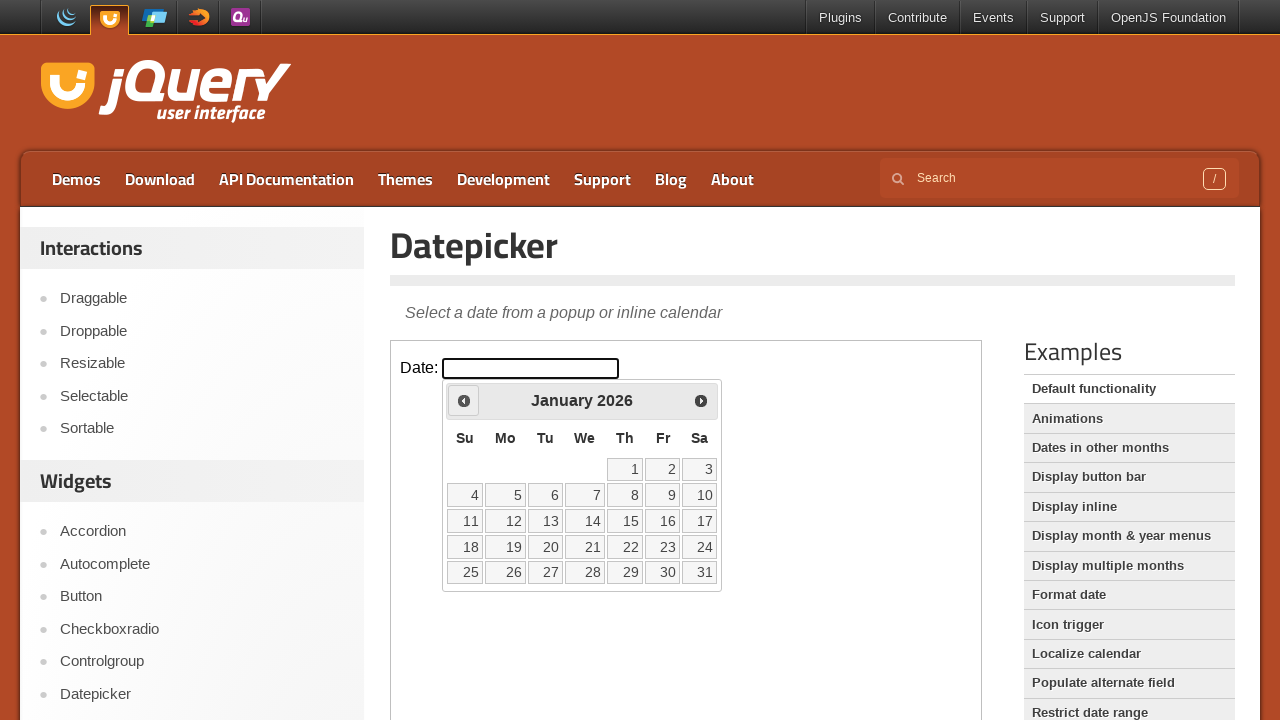

Clicked Previous button to navigate to earlier month at (464, 400) on .demo-frame >> internal:control=enter-frame >> a[title='Prev']
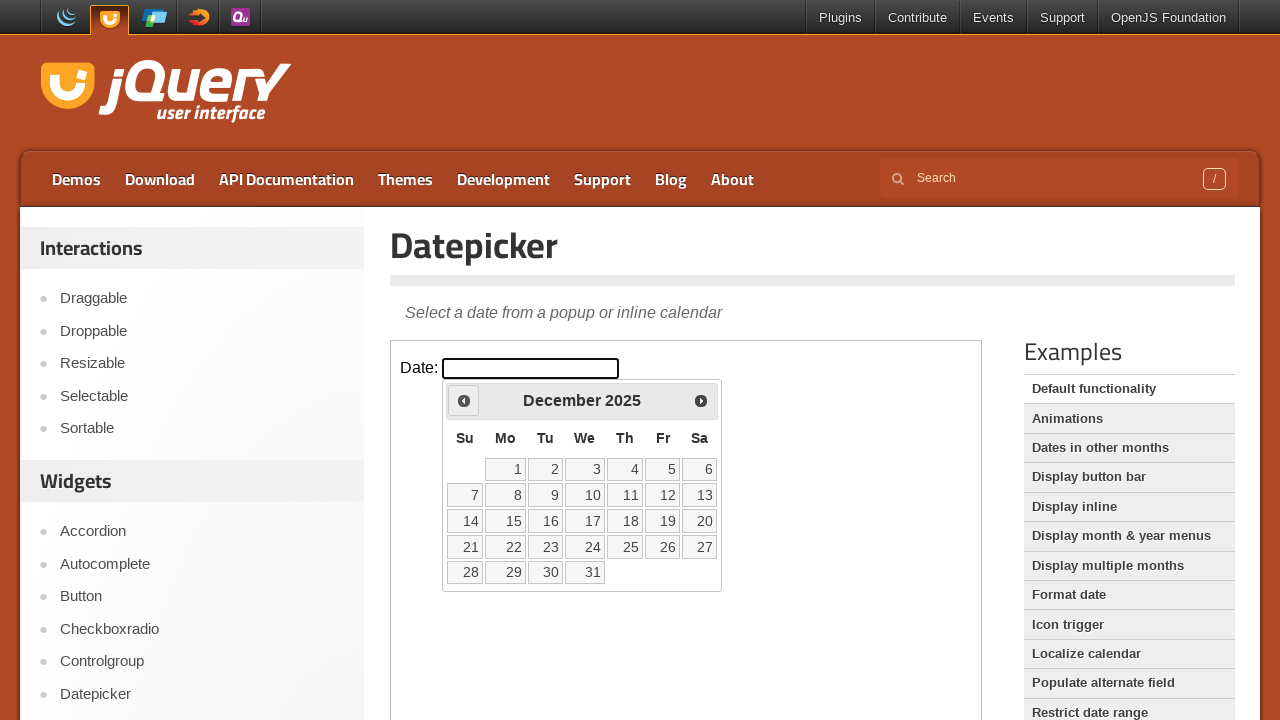

Waited 200ms for calendar to update
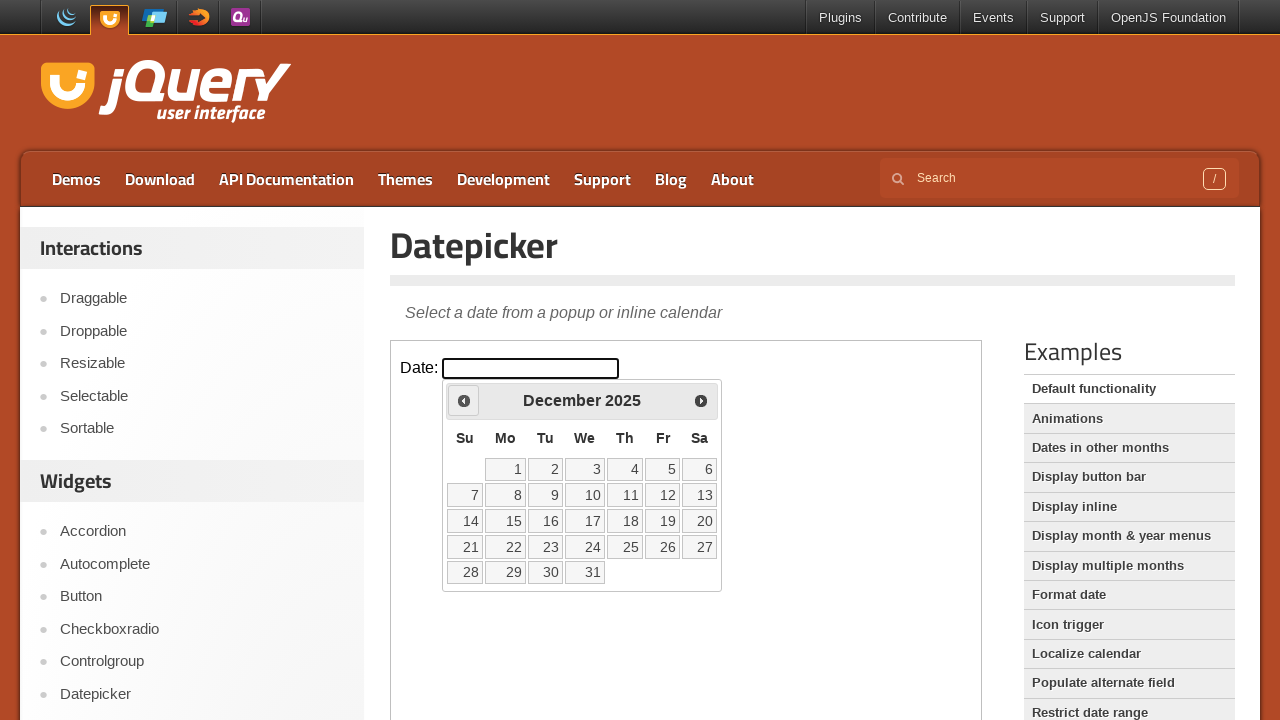

Retrieved current month display: December 2025
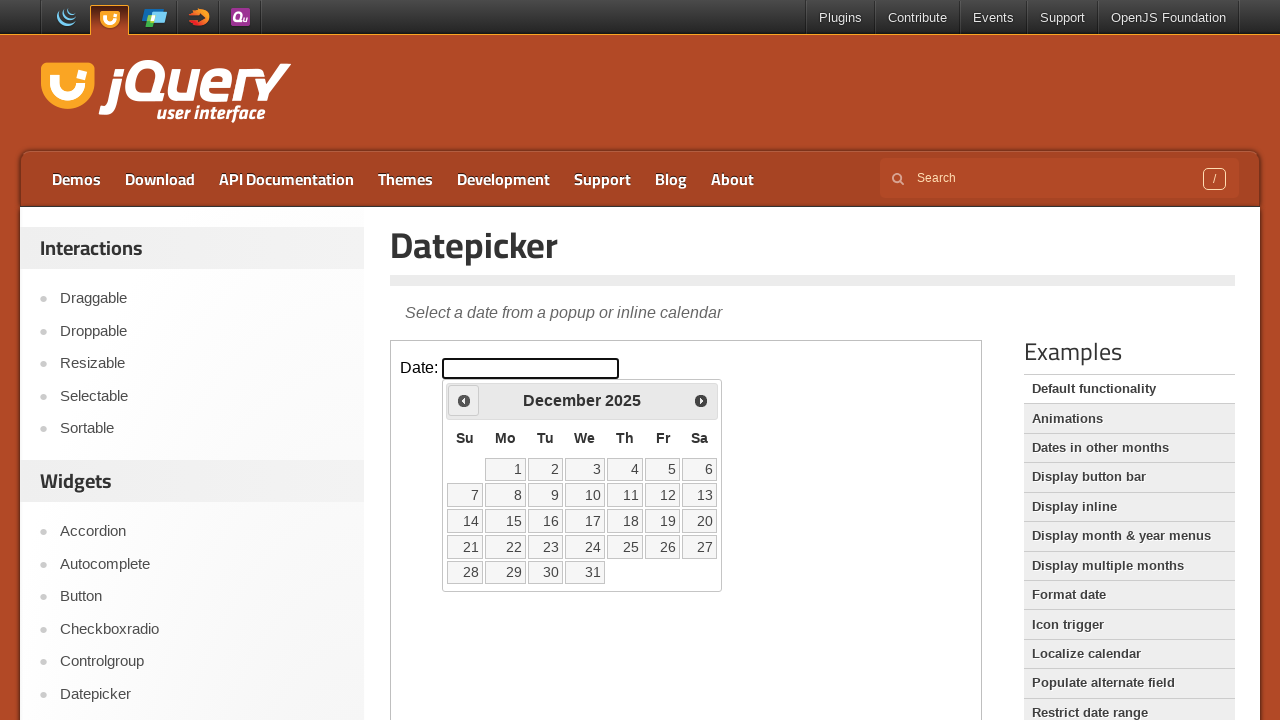

Clicked Previous button to navigate to earlier month at (464, 400) on .demo-frame >> internal:control=enter-frame >> a[title='Prev']
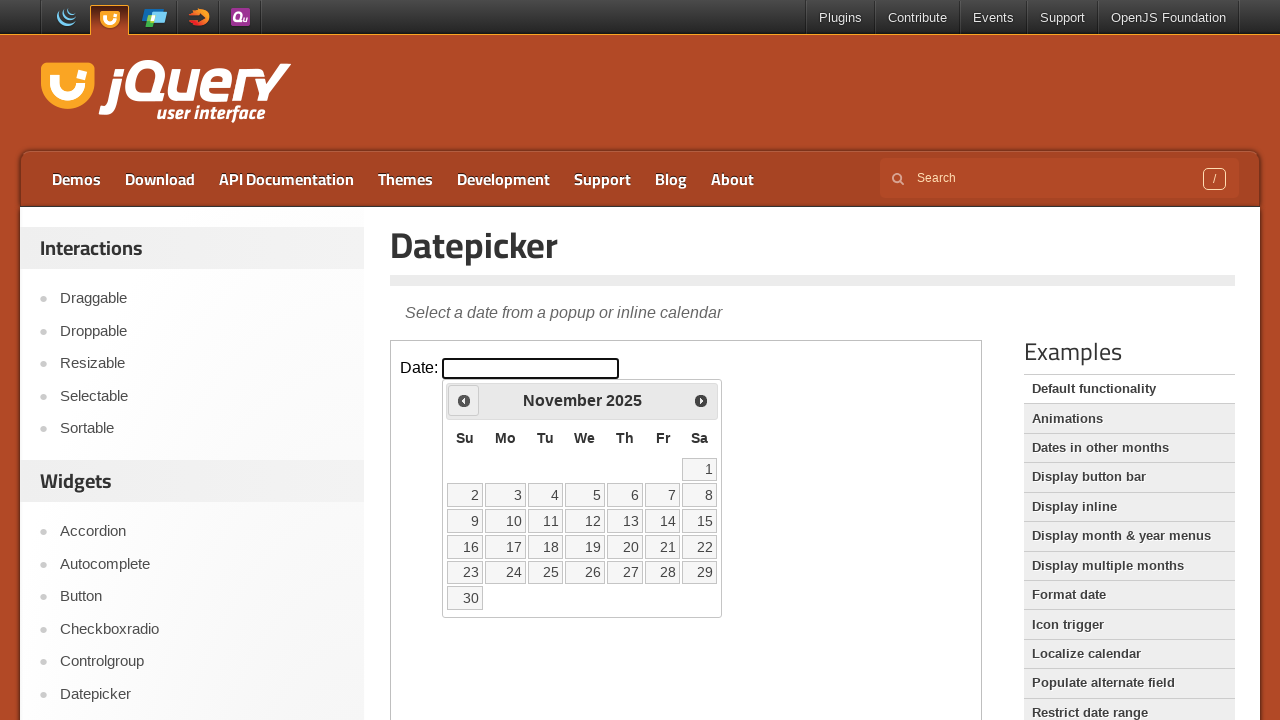

Waited 200ms for calendar to update
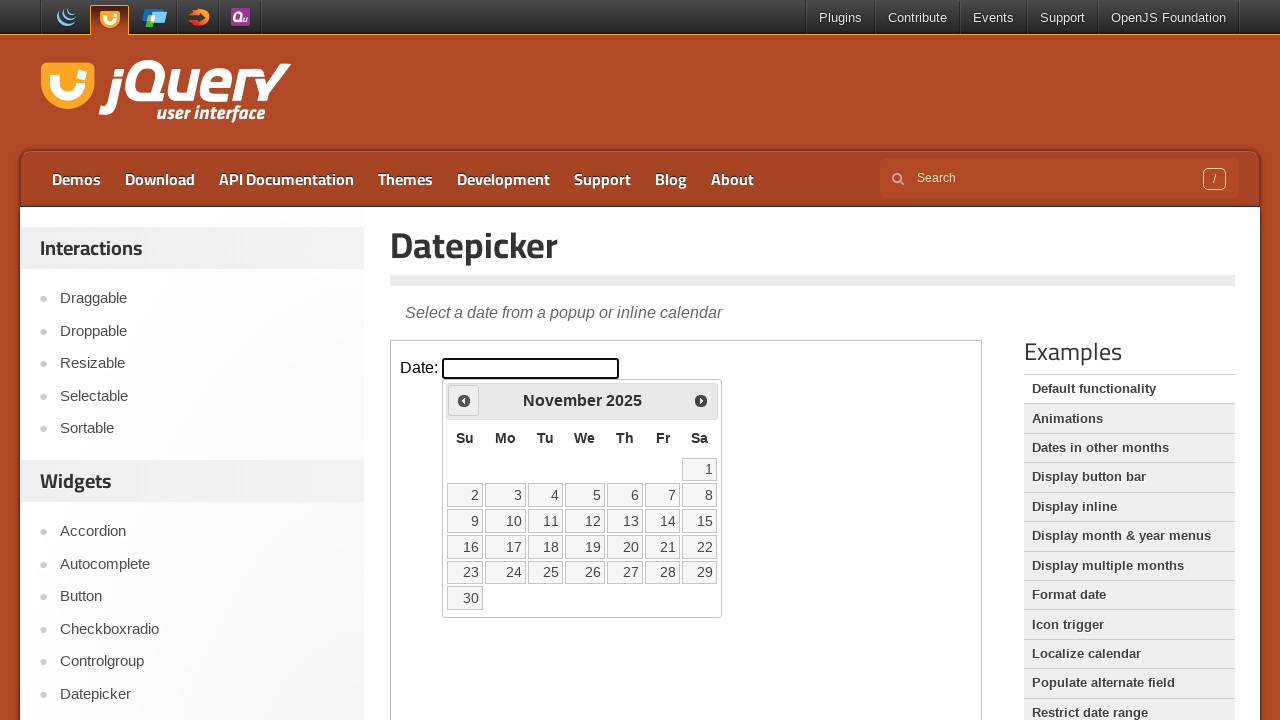

Retrieved current month display: November 2025
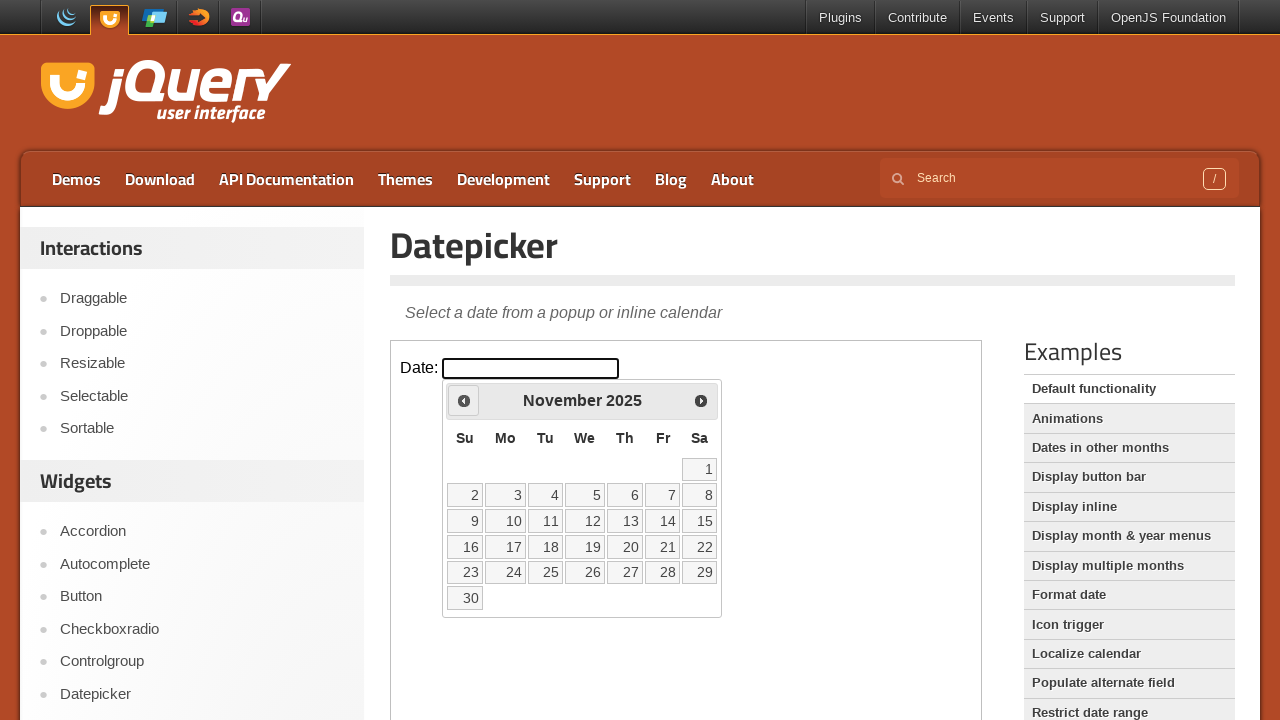

Clicked Previous button to navigate to earlier month at (464, 400) on .demo-frame >> internal:control=enter-frame >> a[title='Prev']
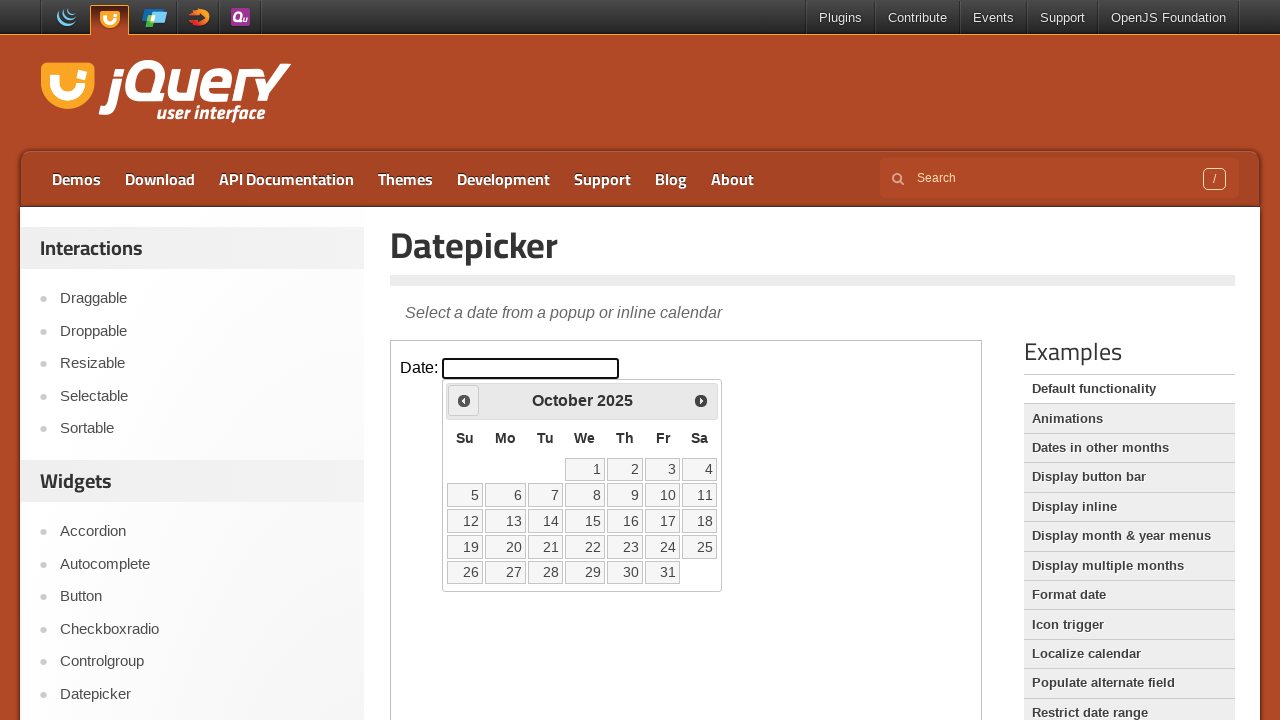

Waited 200ms for calendar to update
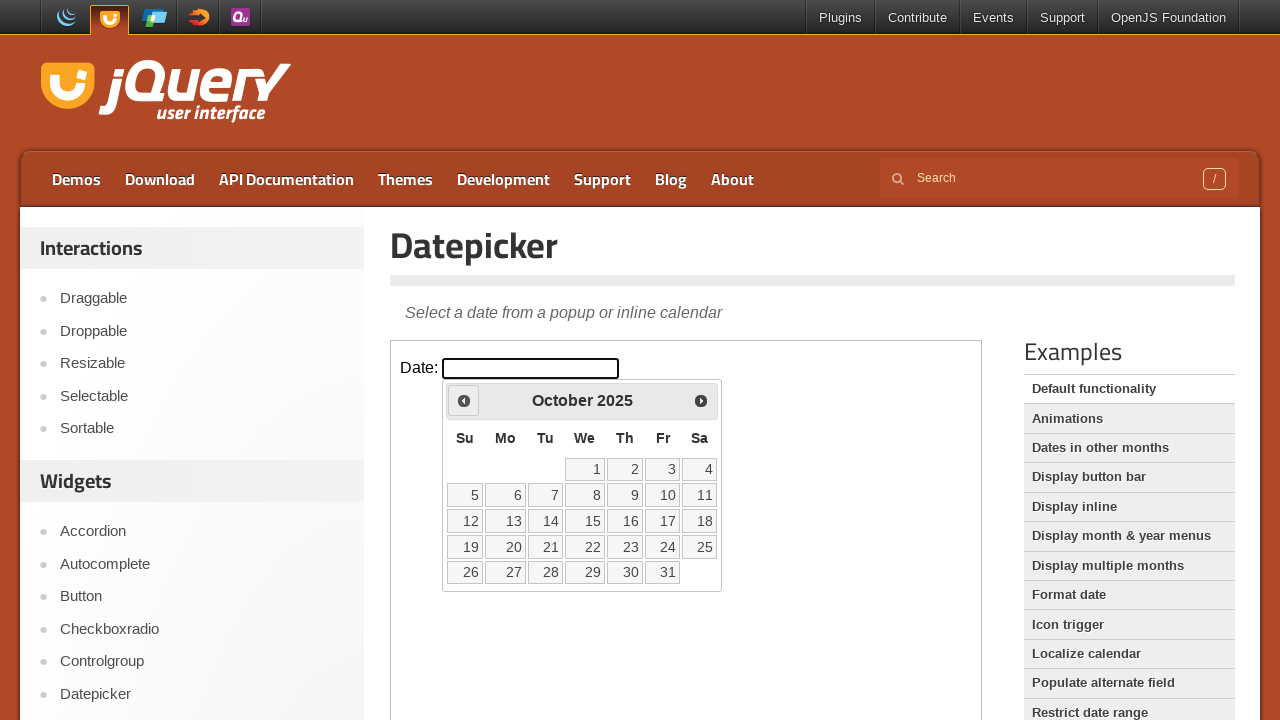

Retrieved current month display: October 2025
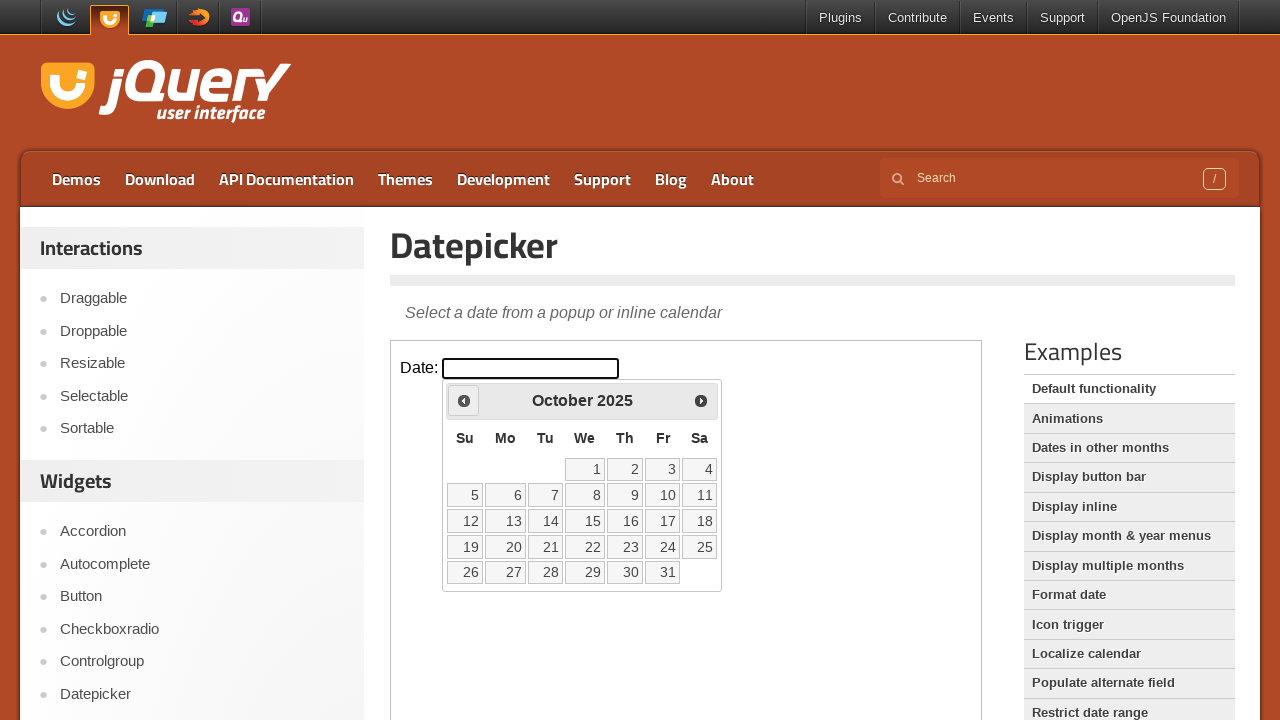

Clicked Previous button to navigate to earlier month at (464, 400) on .demo-frame >> internal:control=enter-frame >> a[title='Prev']
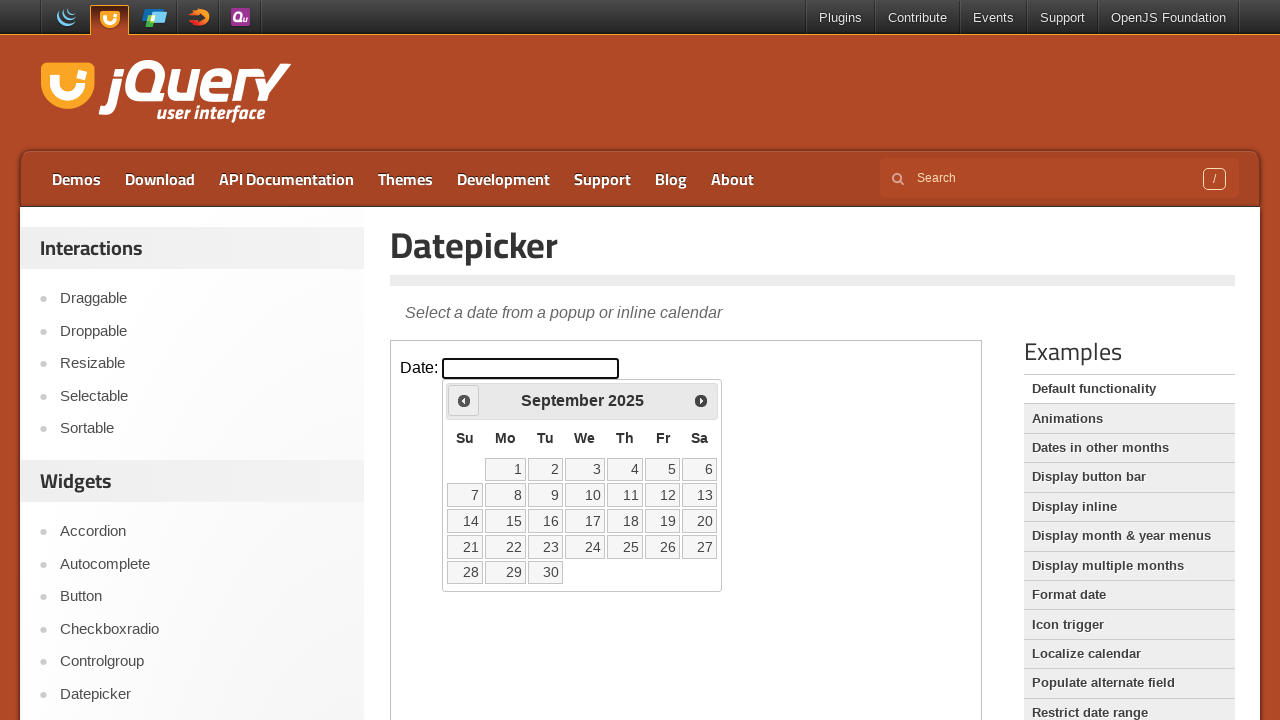

Waited 200ms for calendar to update
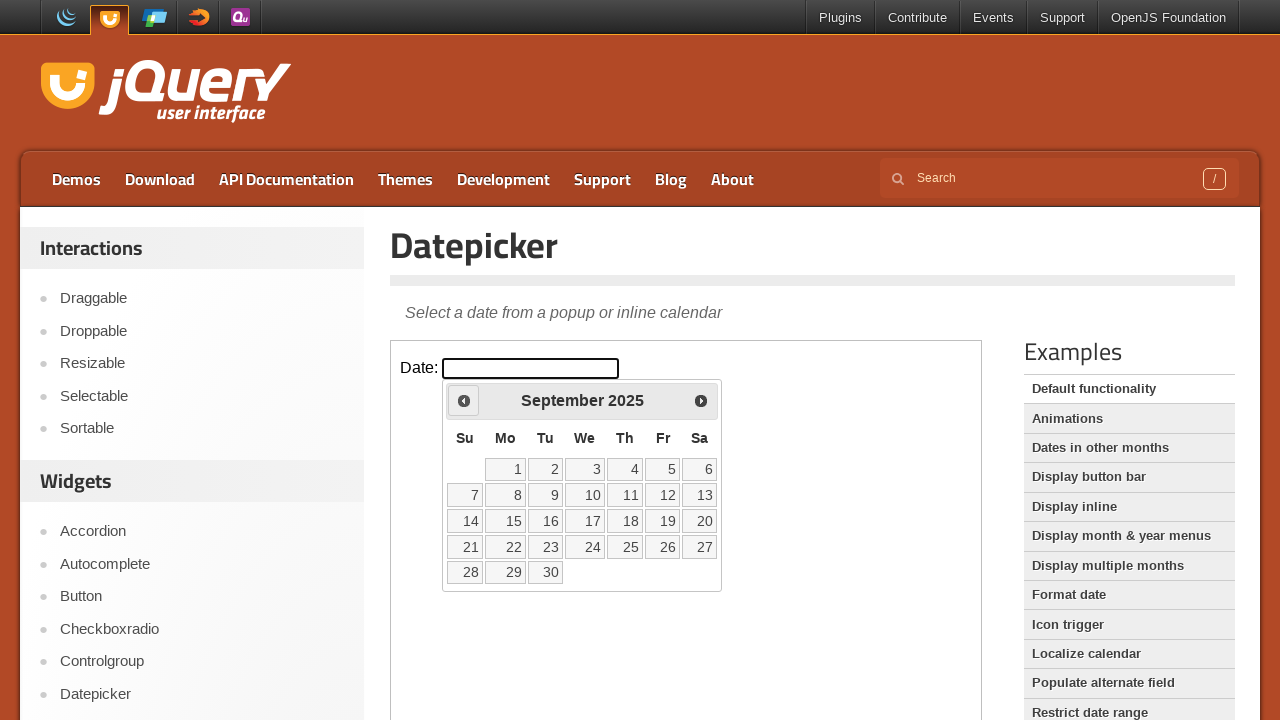

Retrieved current month display: September 2025
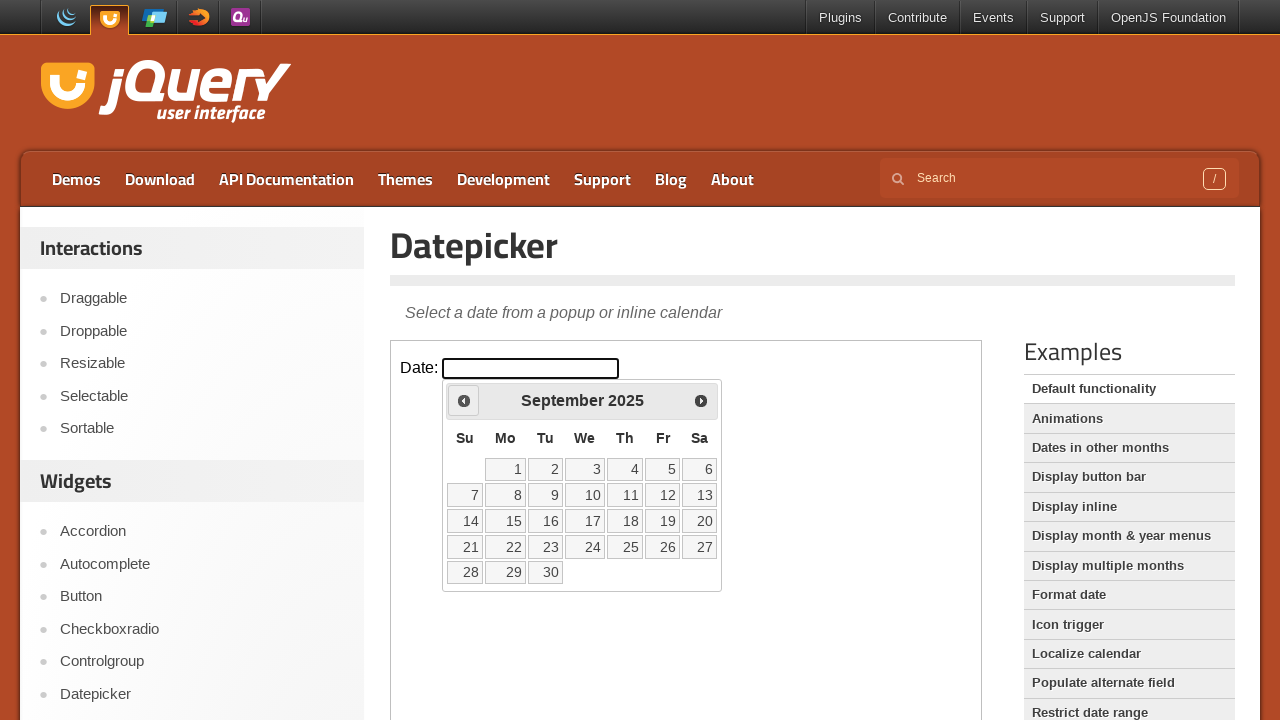

Clicked Previous button to navigate to earlier month at (464, 400) on .demo-frame >> internal:control=enter-frame >> a[title='Prev']
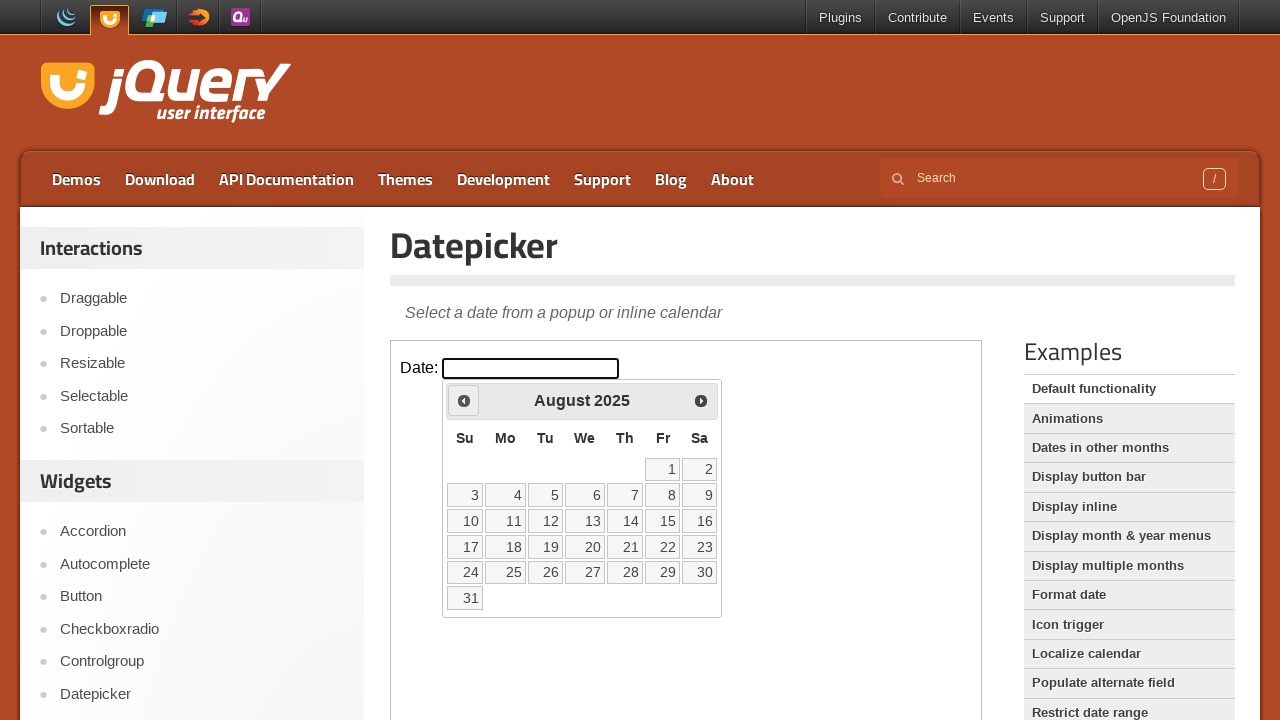

Waited 200ms for calendar to update
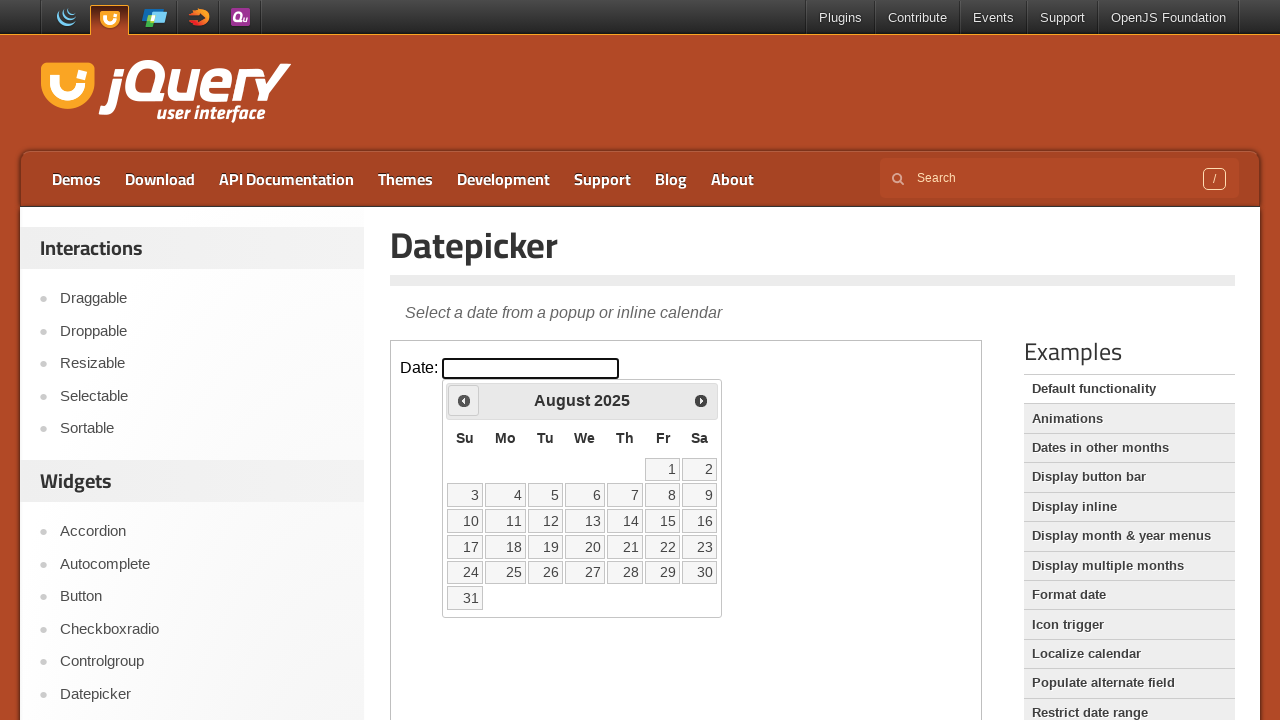

Retrieved current month display: August 2025
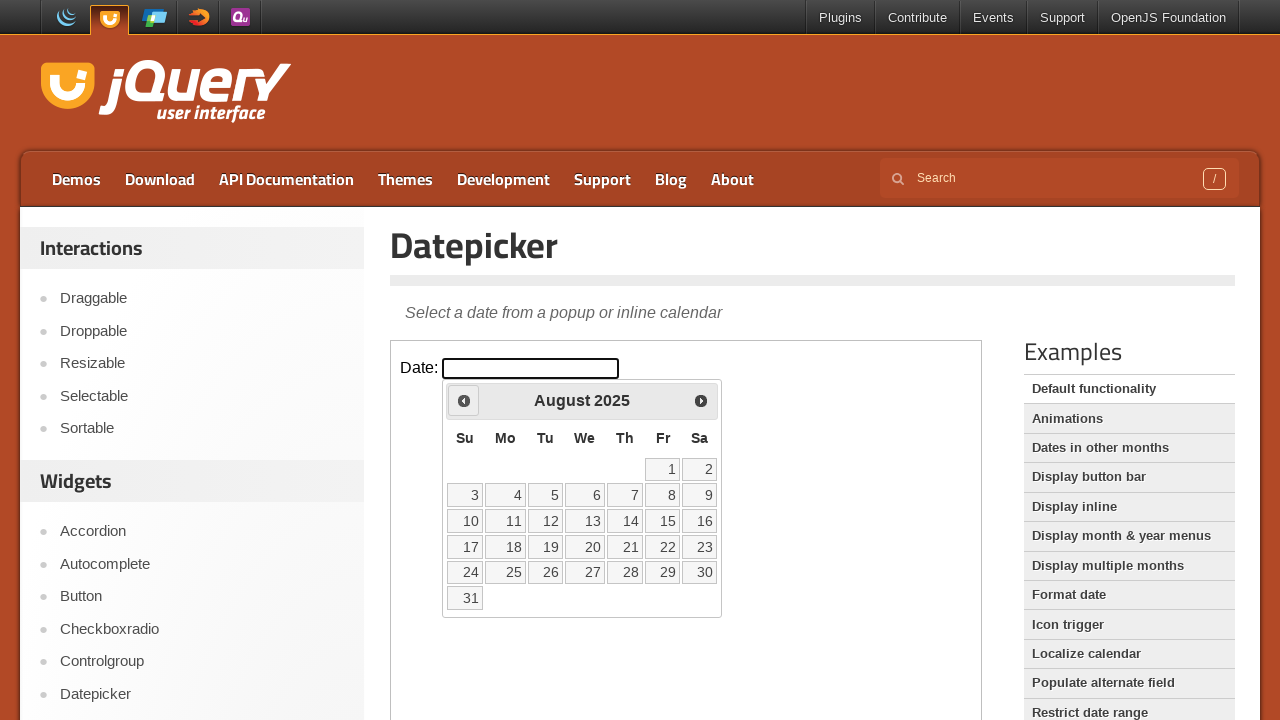

Clicked Previous button to navigate to earlier month at (464, 400) on .demo-frame >> internal:control=enter-frame >> a[title='Prev']
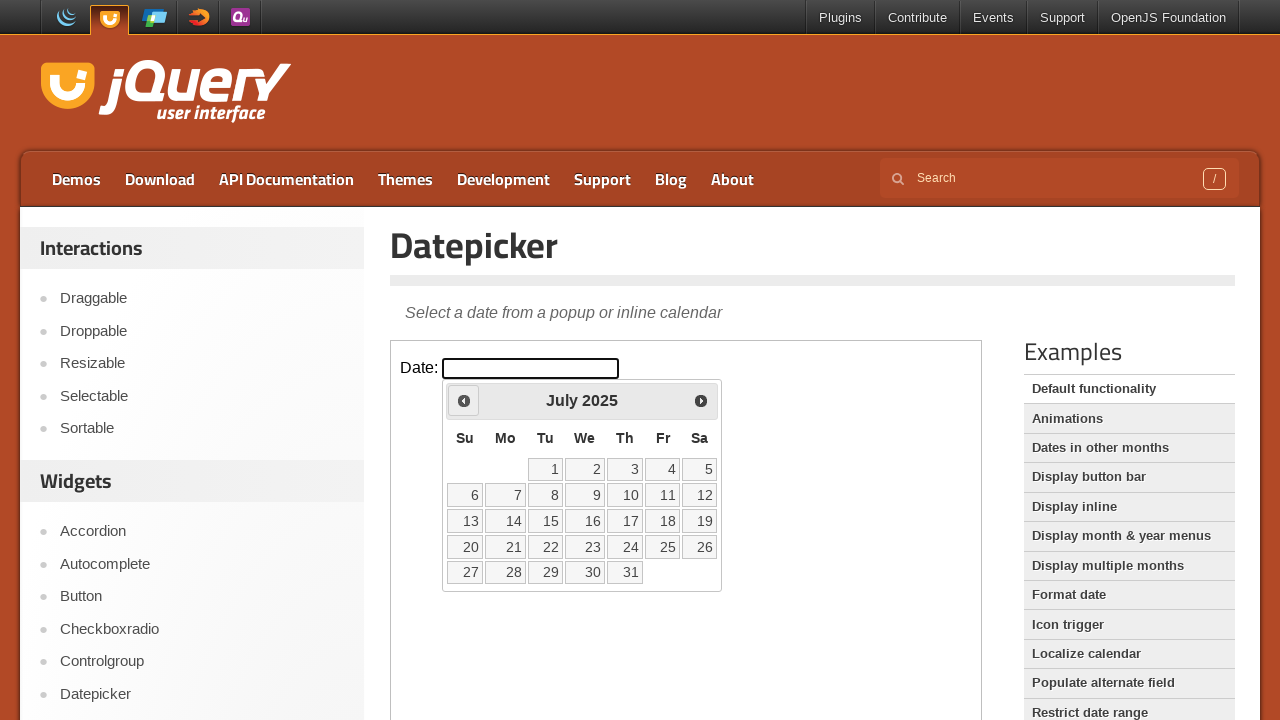

Waited 200ms for calendar to update
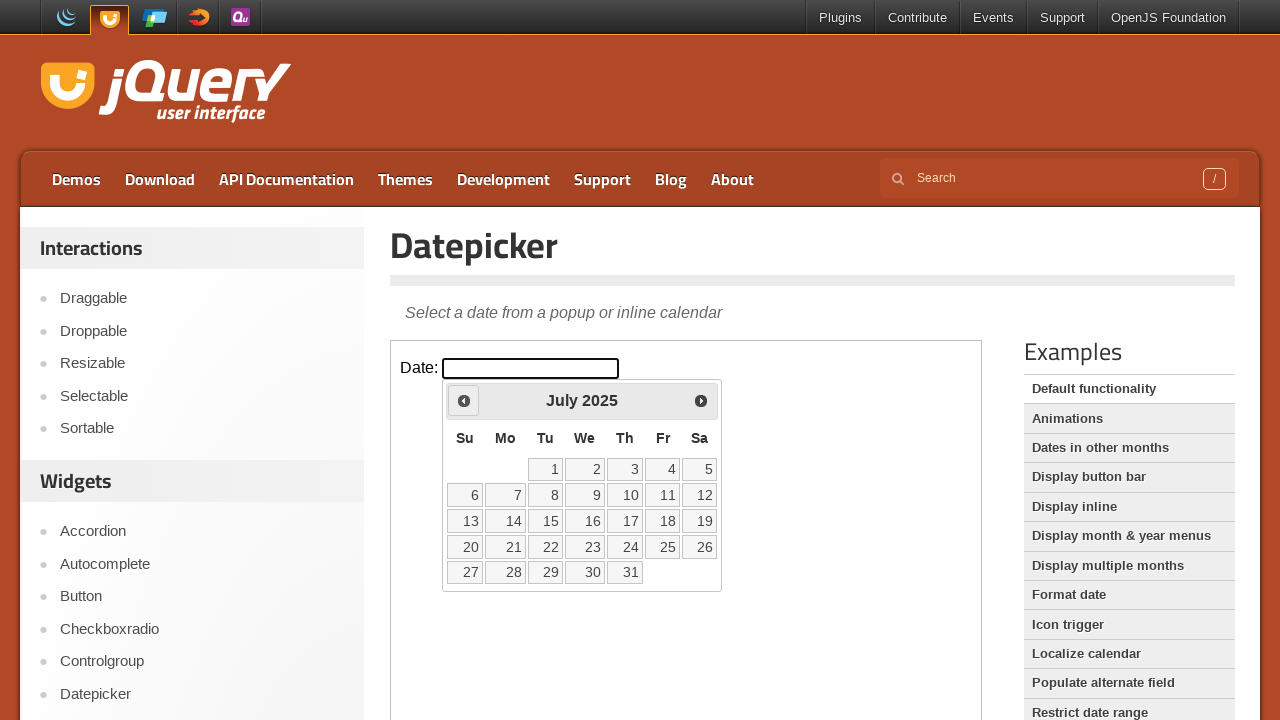

Retrieved current month display: July 2025
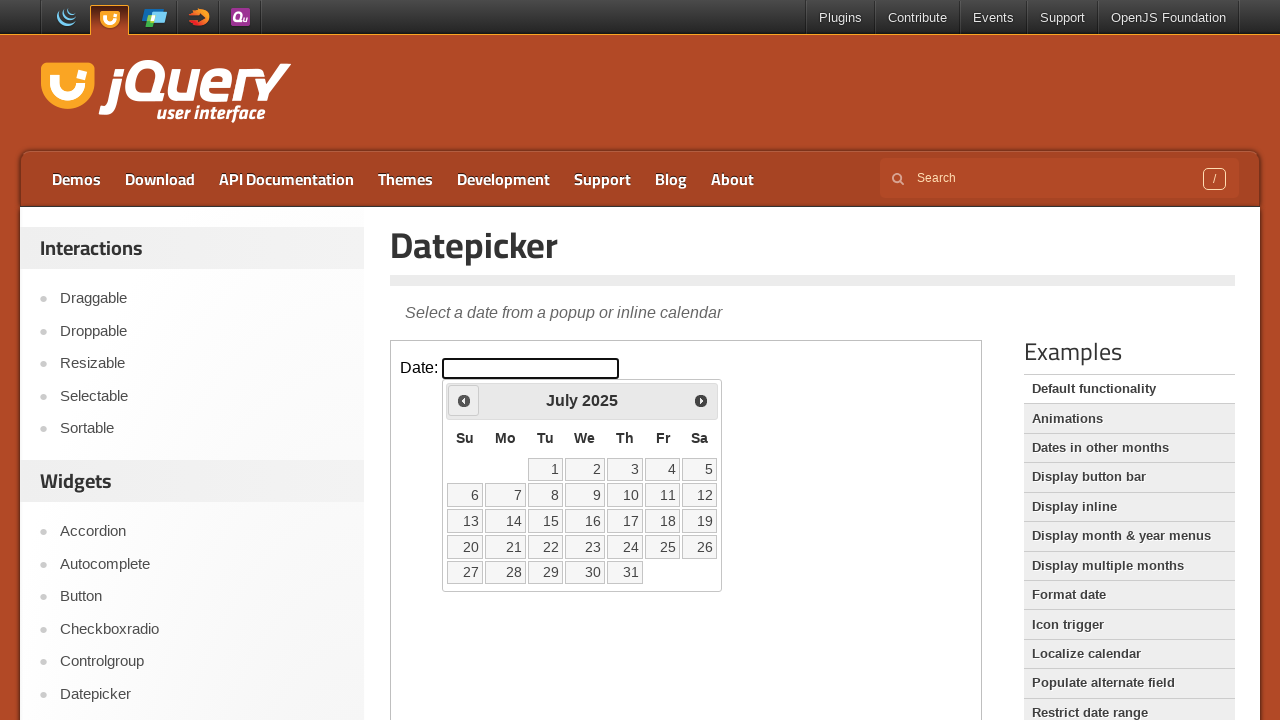

Clicked Previous button to navigate to earlier month at (464, 400) on .demo-frame >> internal:control=enter-frame >> a[title='Prev']
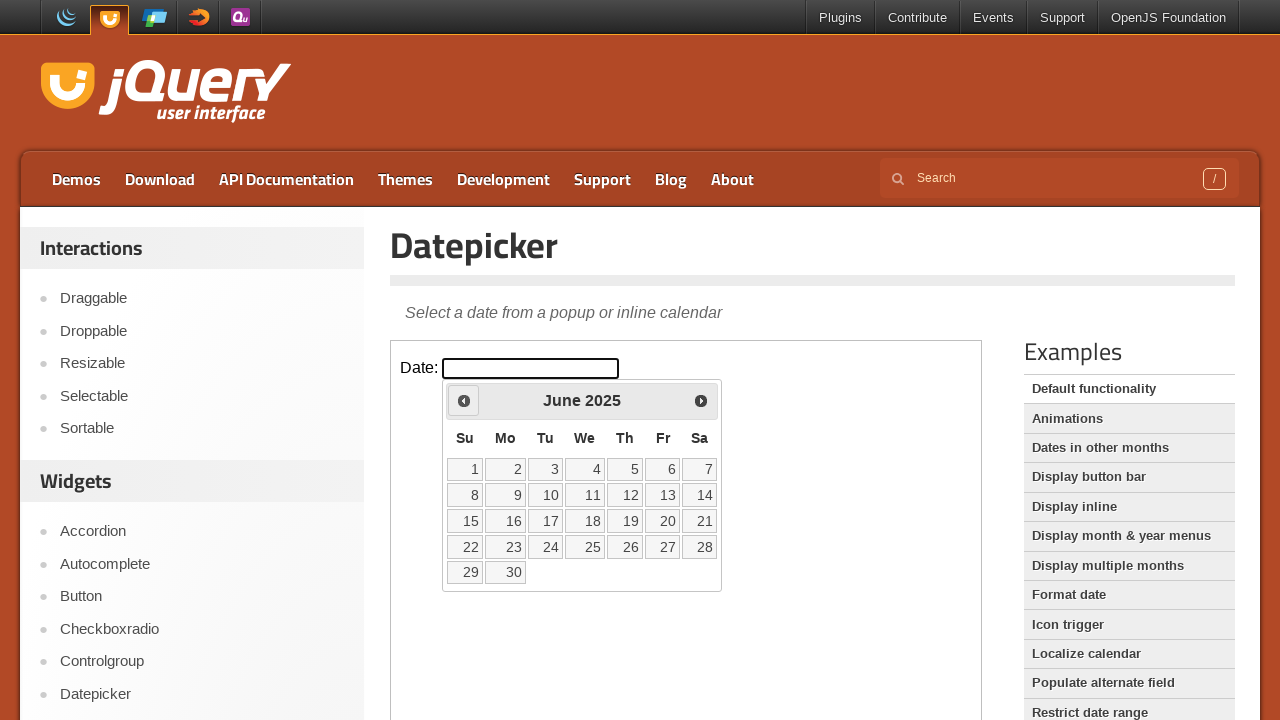

Waited 200ms for calendar to update
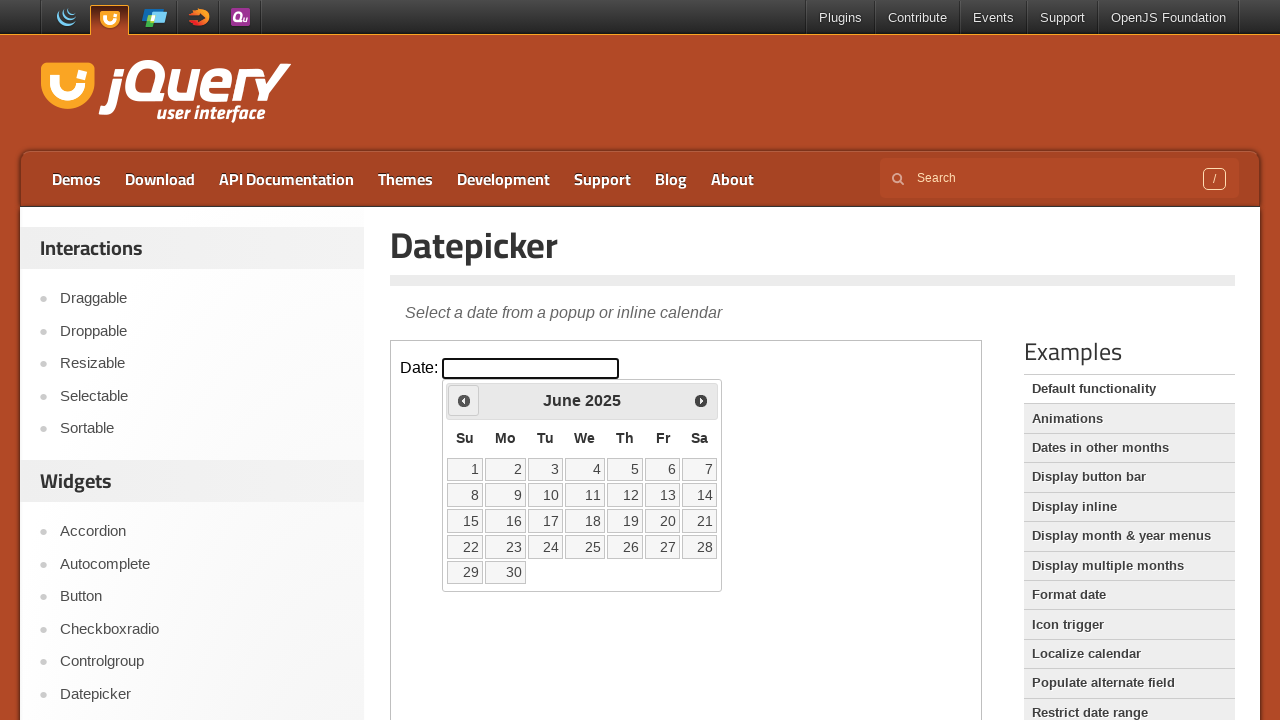

Retrieved current month display: June 2025
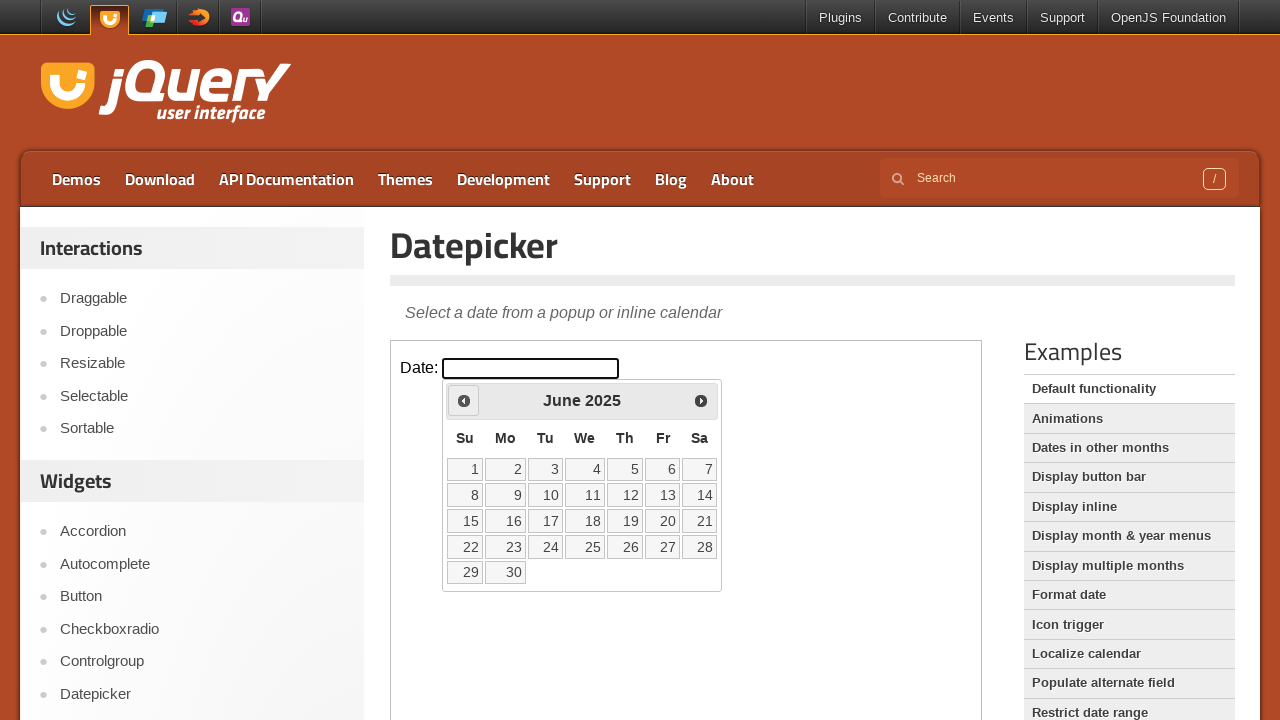

Clicked Previous button to navigate to earlier month at (464, 400) on .demo-frame >> internal:control=enter-frame >> a[title='Prev']
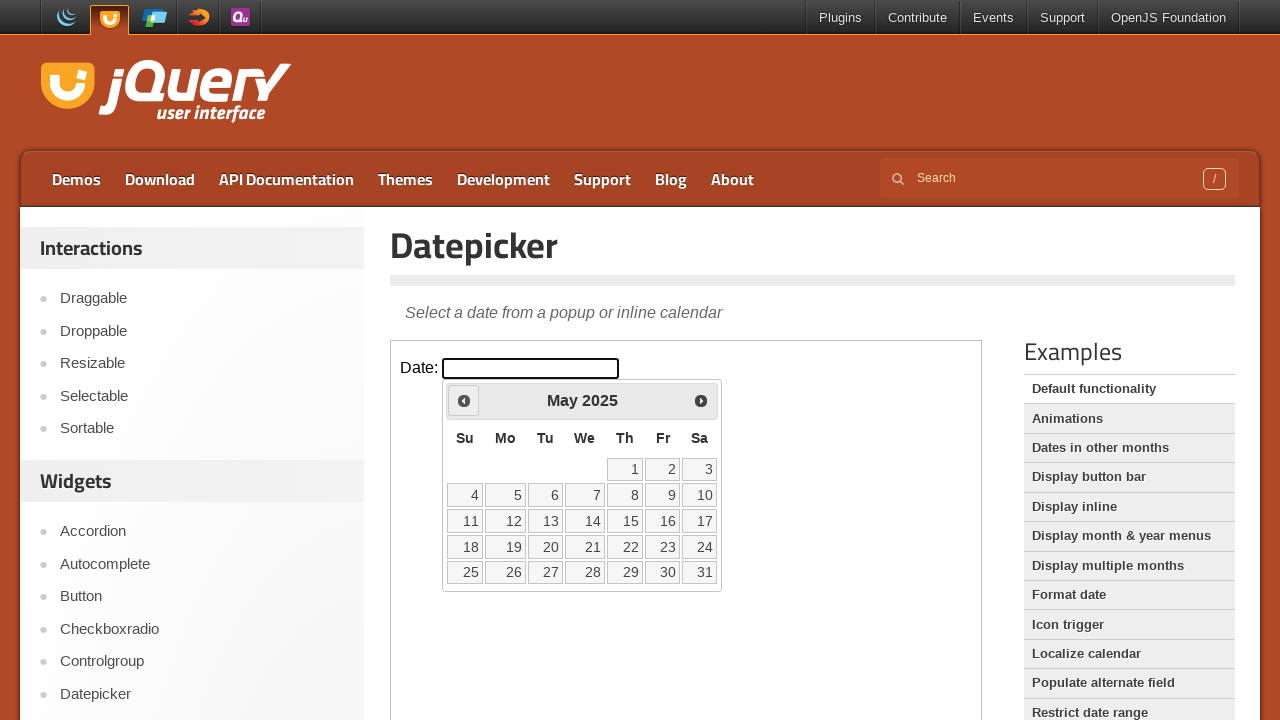

Waited 200ms for calendar to update
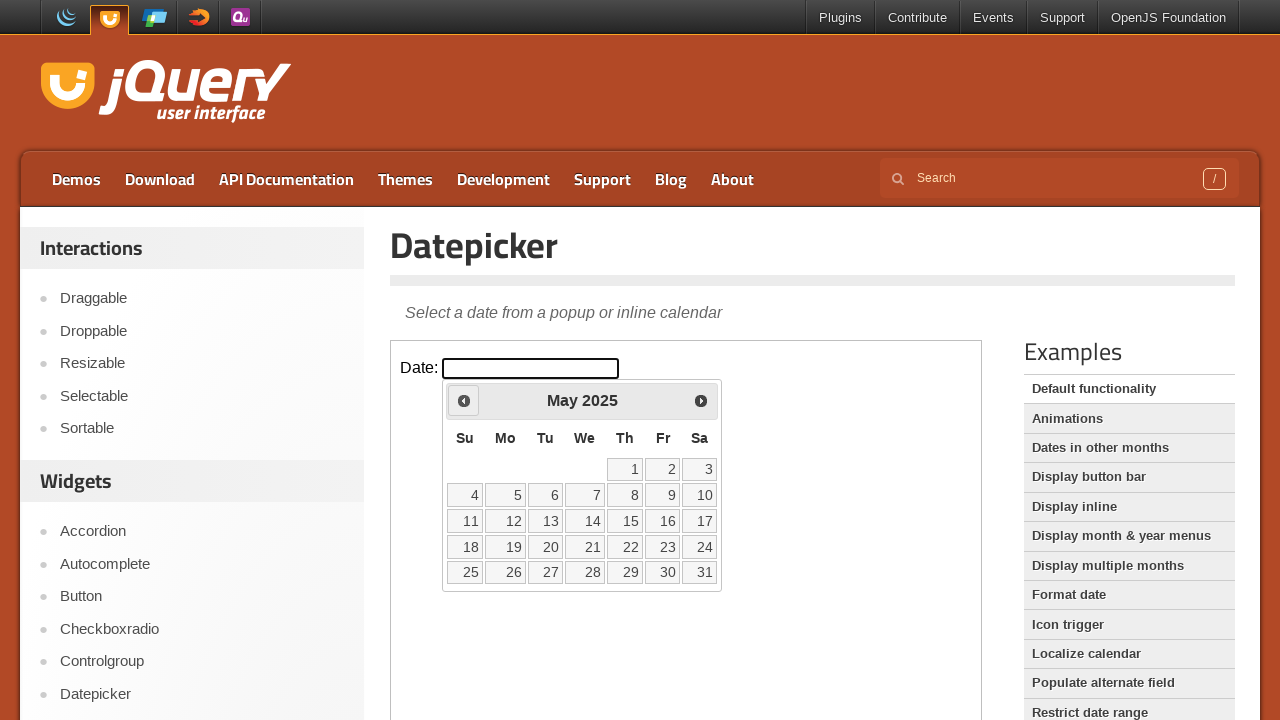

Retrieved current month display: May 2025
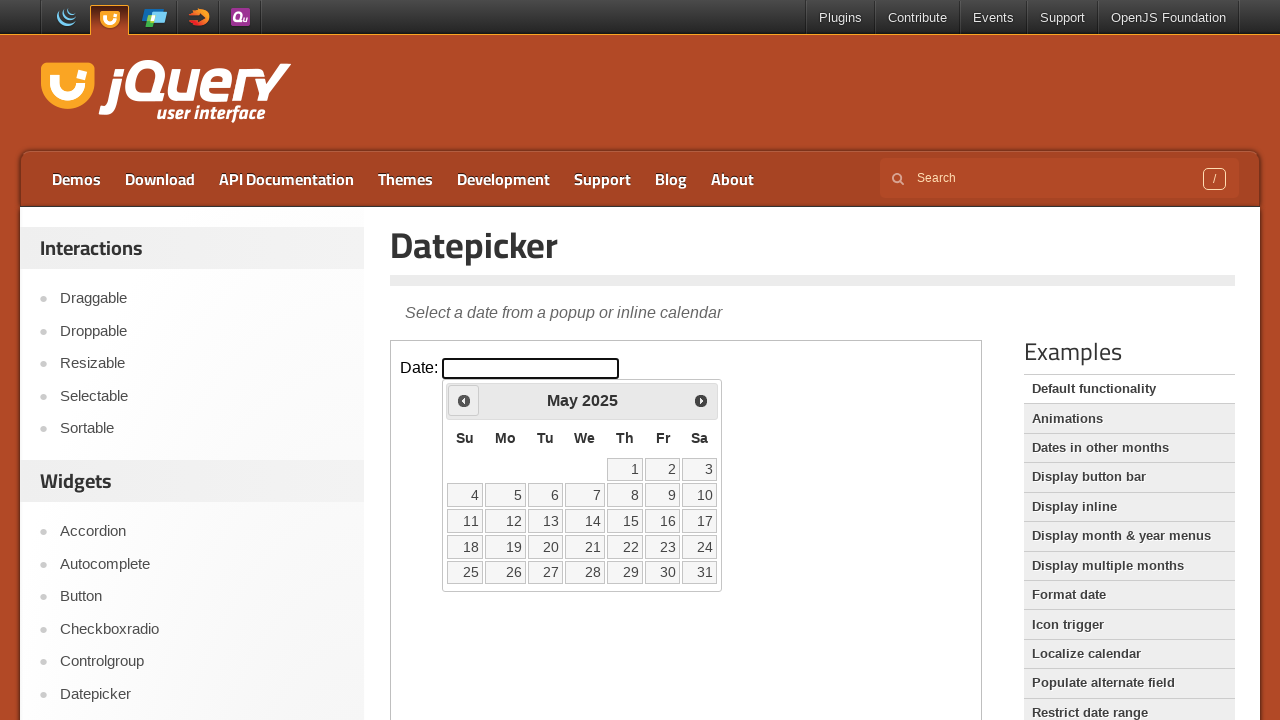

Clicked Previous button to navigate to earlier month at (464, 400) on .demo-frame >> internal:control=enter-frame >> a[title='Prev']
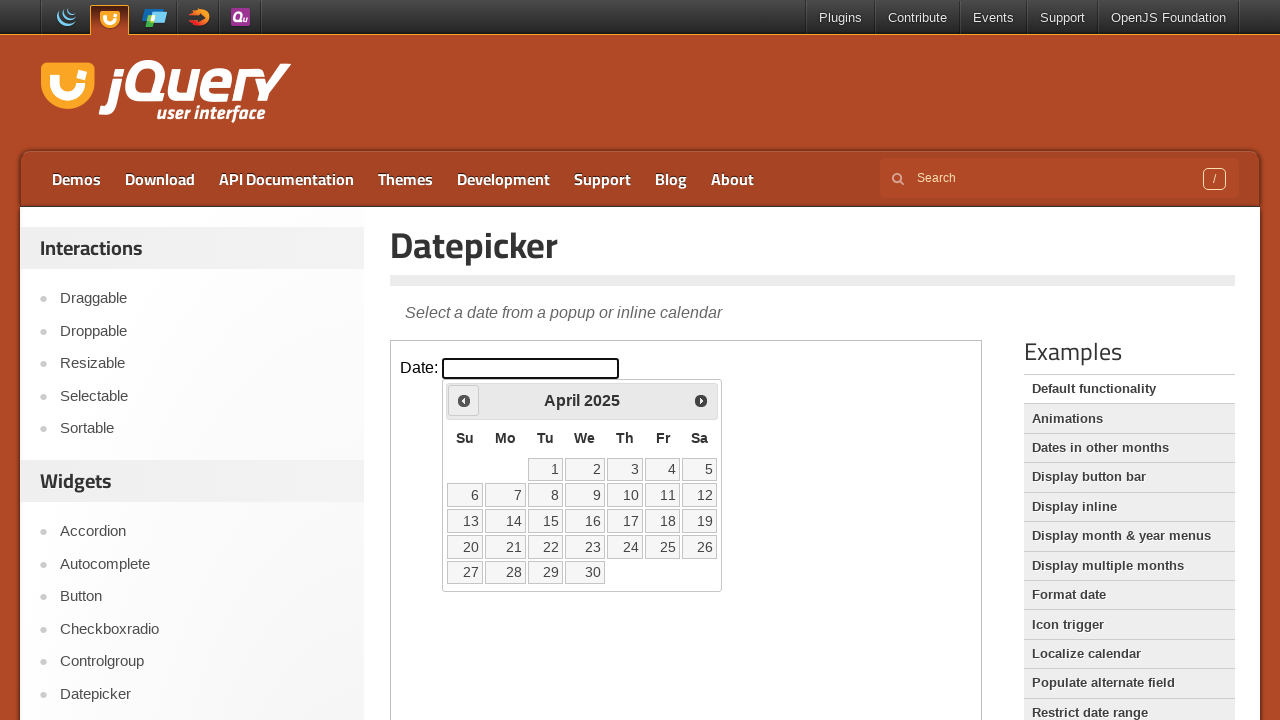

Waited 200ms for calendar to update
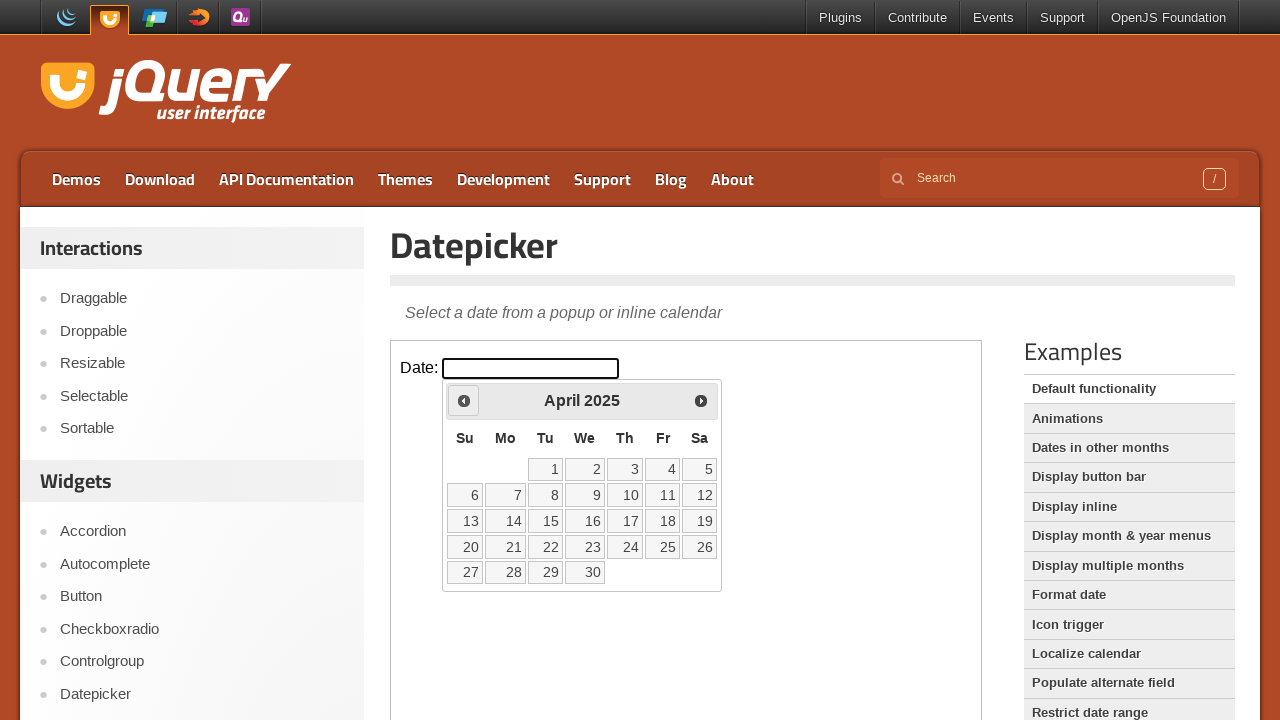

Retrieved current month display: April 2025
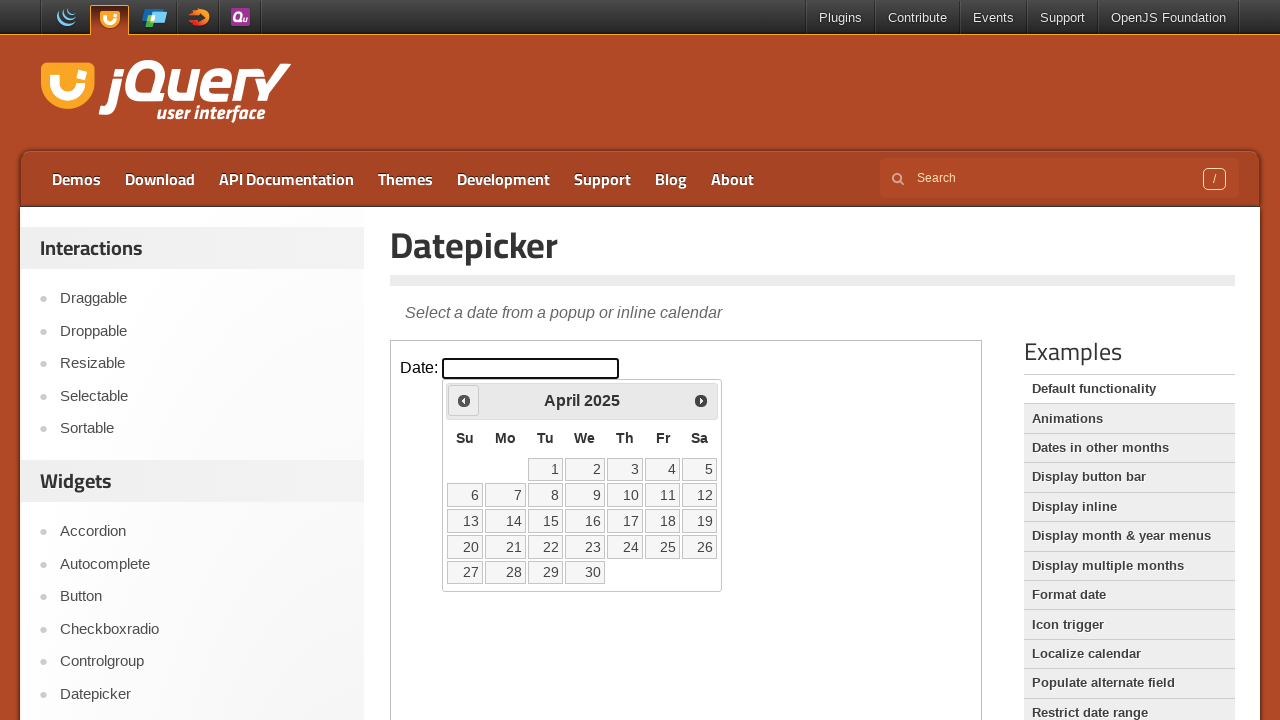

Clicked Previous button to navigate to earlier month at (464, 400) on .demo-frame >> internal:control=enter-frame >> a[title='Prev']
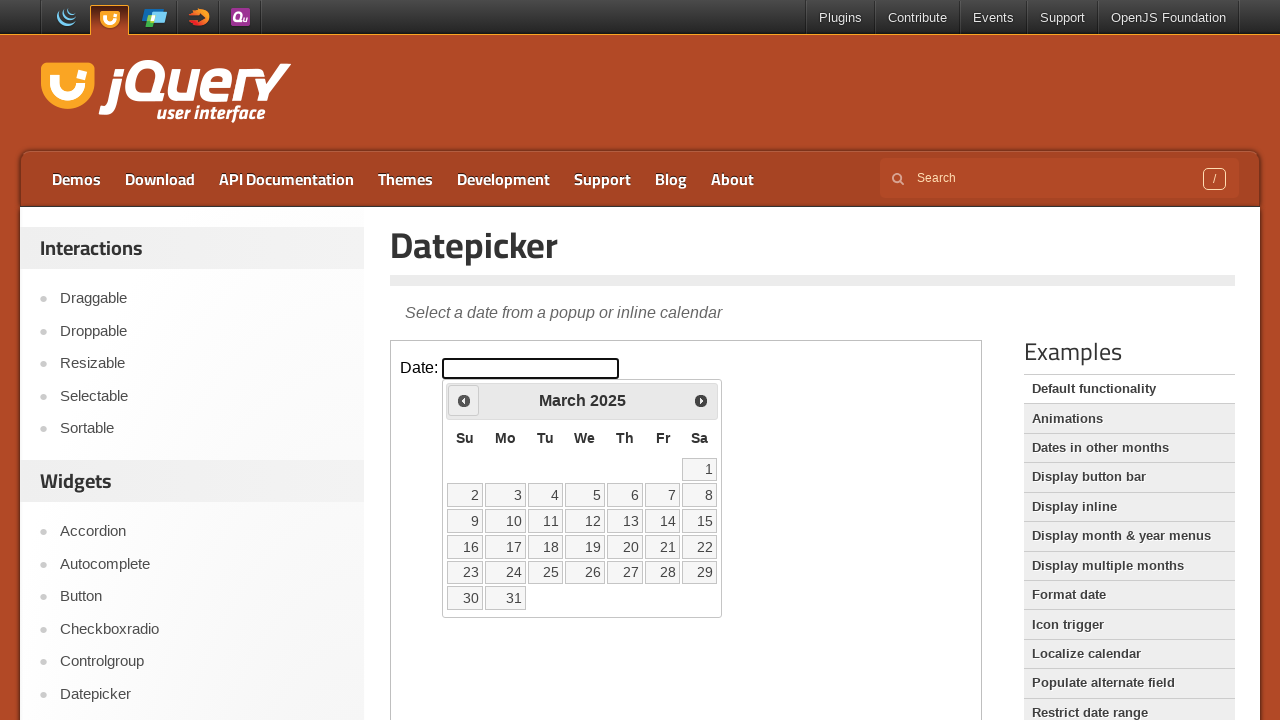

Waited 200ms for calendar to update
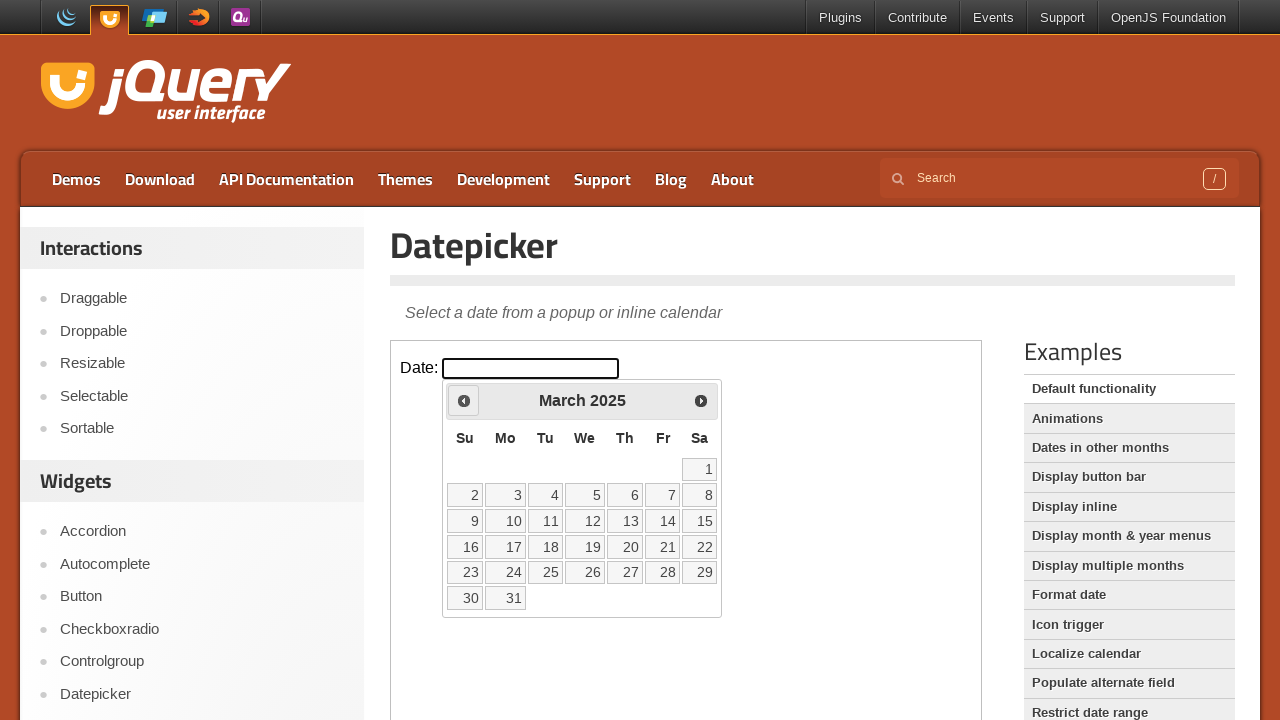

Retrieved current month display: March 2025
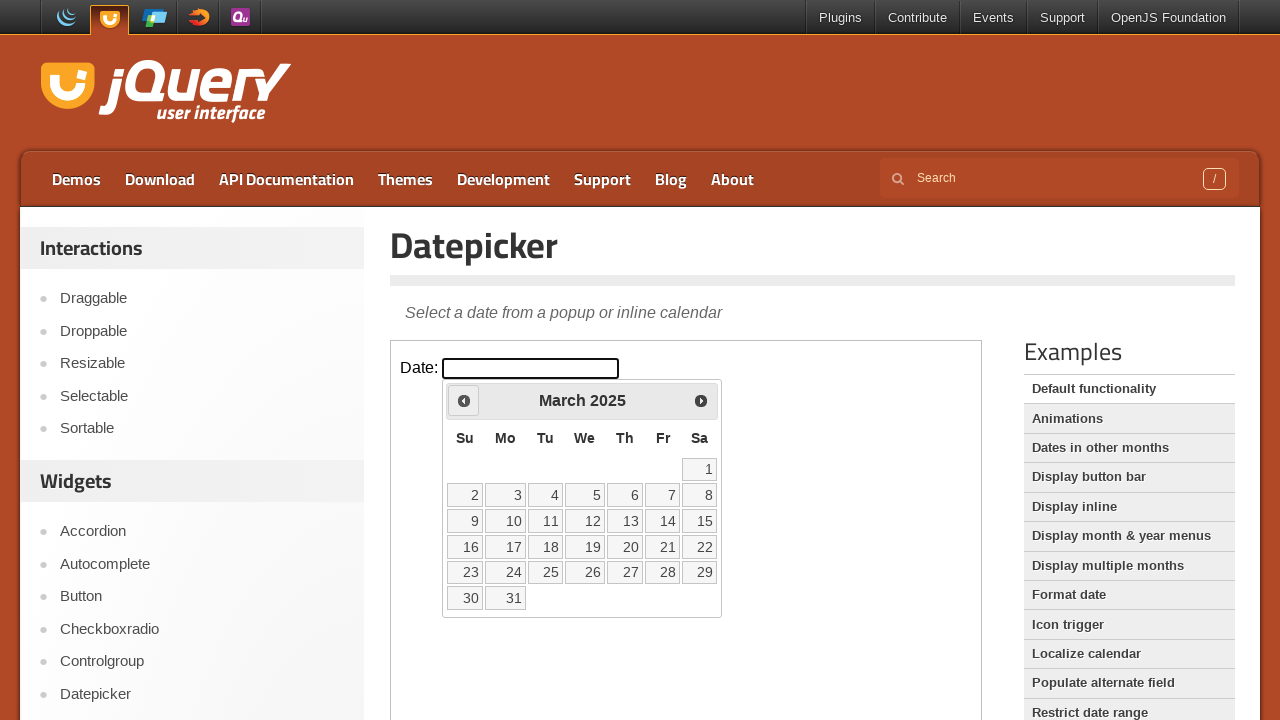

Clicked Previous button to navigate to earlier month at (464, 400) on .demo-frame >> internal:control=enter-frame >> a[title='Prev']
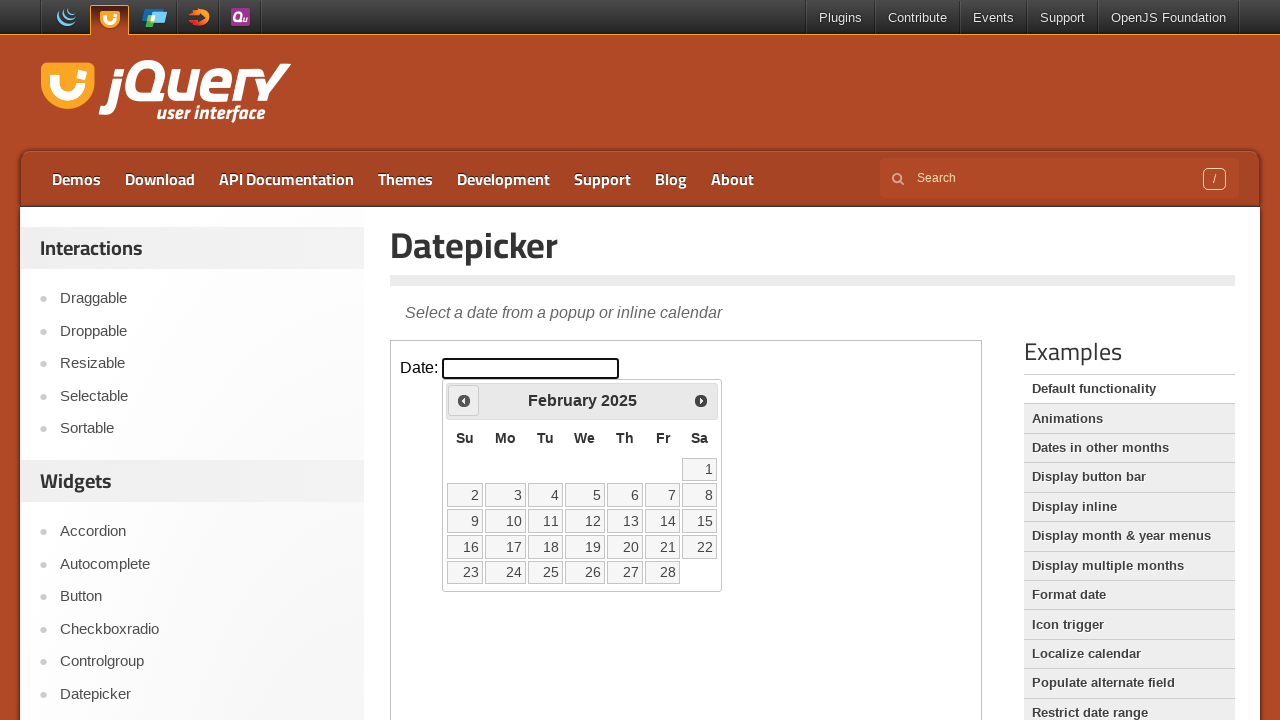

Waited 200ms for calendar to update
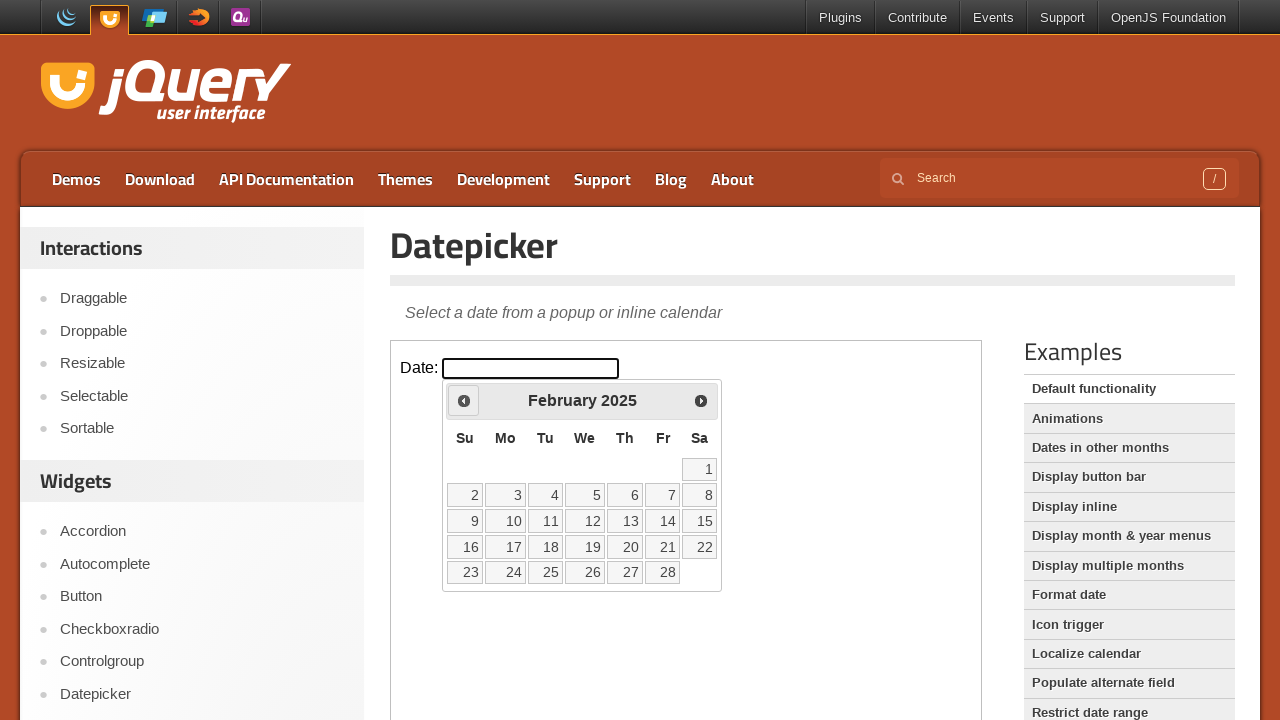

Retrieved current month display: February 2025
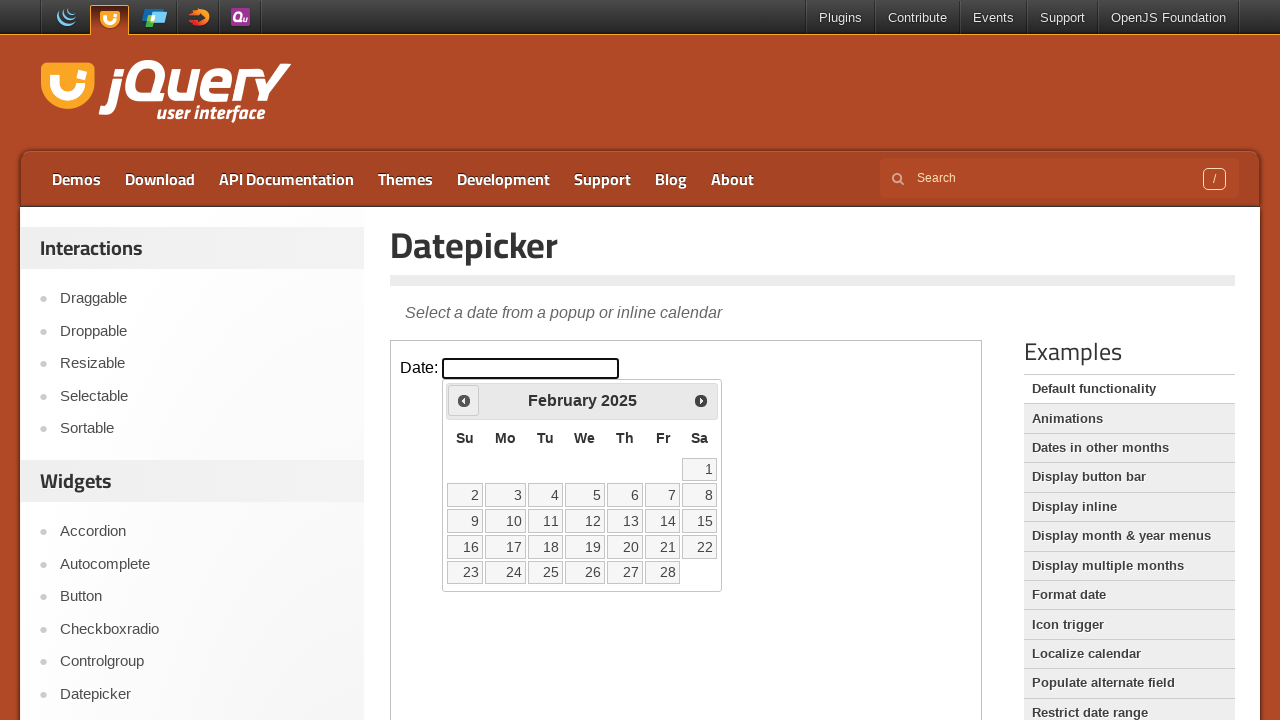

Clicked Previous button to navigate to earlier month at (464, 400) on .demo-frame >> internal:control=enter-frame >> a[title='Prev']
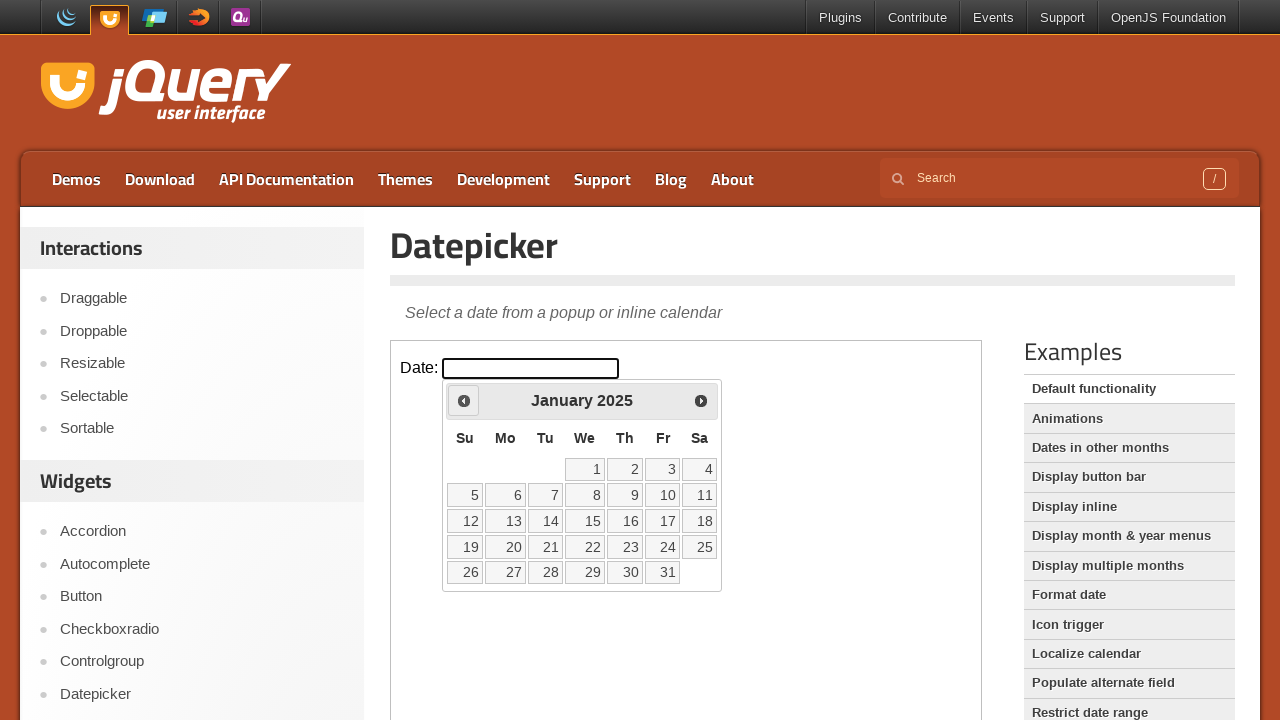

Waited 200ms for calendar to update
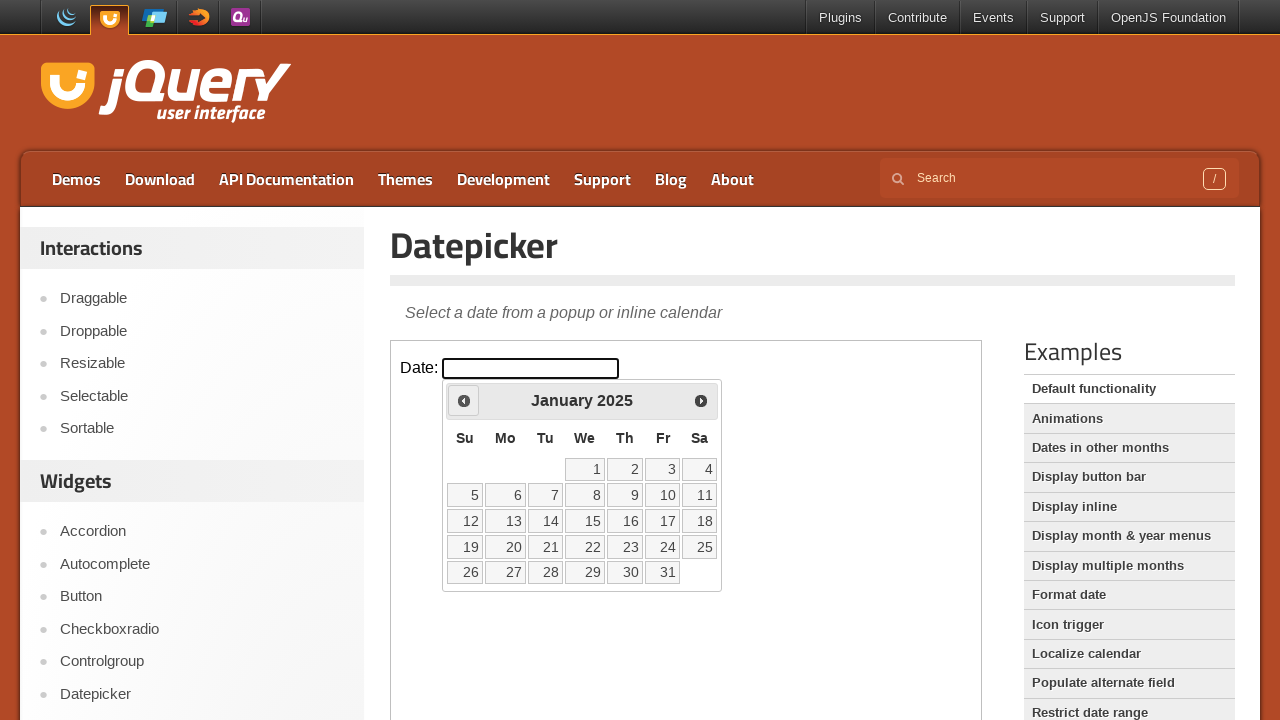

Retrieved current month display: January 2025
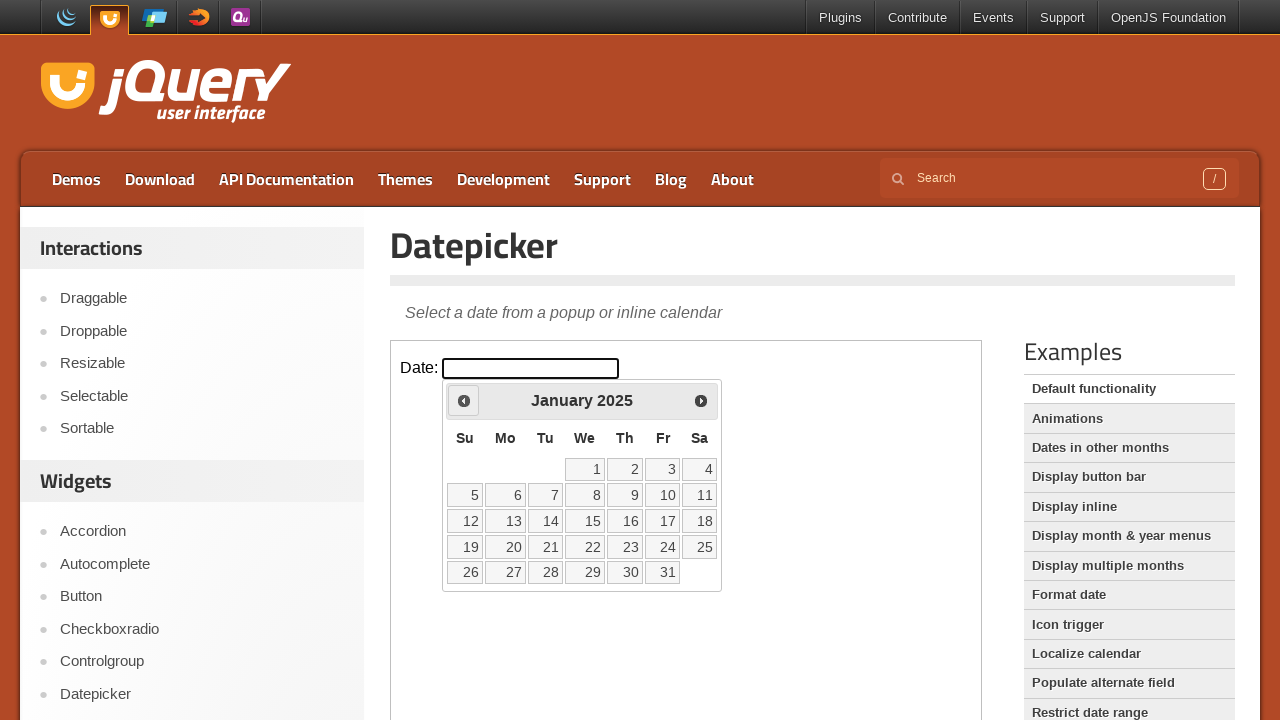

Clicked Previous button to navigate to earlier month at (464, 400) on .demo-frame >> internal:control=enter-frame >> a[title='Prev']
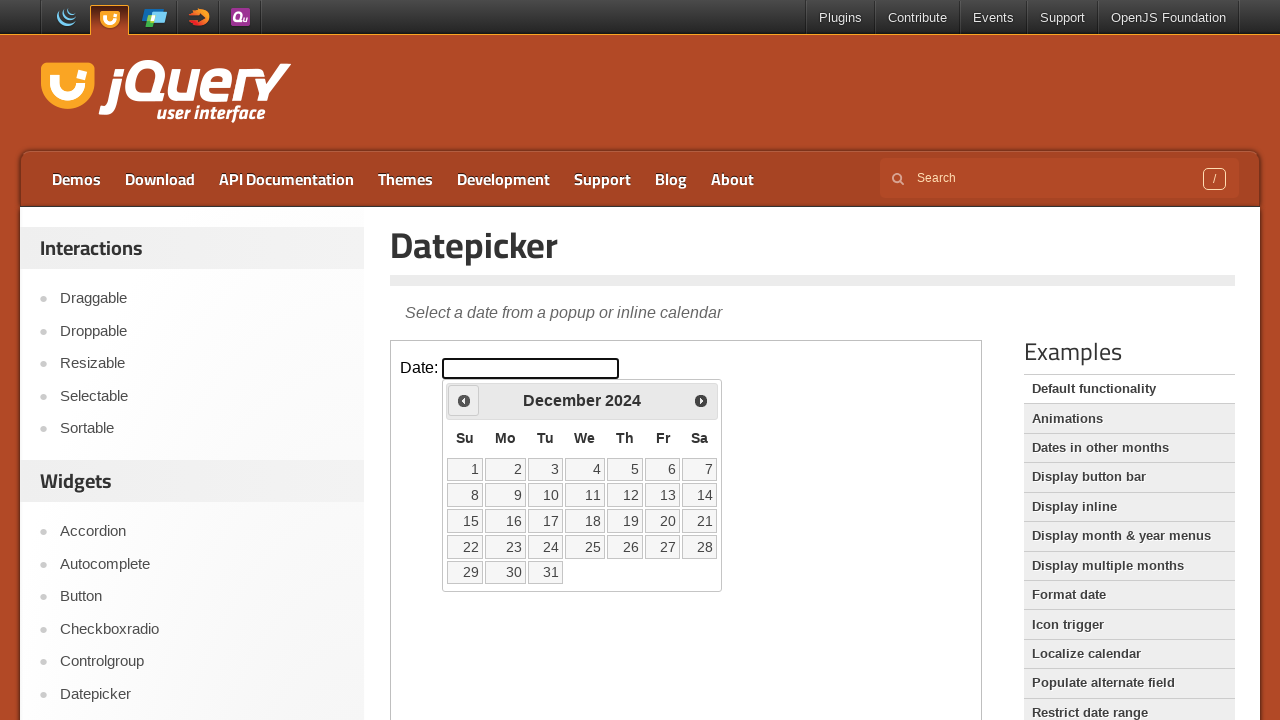

Waited 200ms for calendar to update
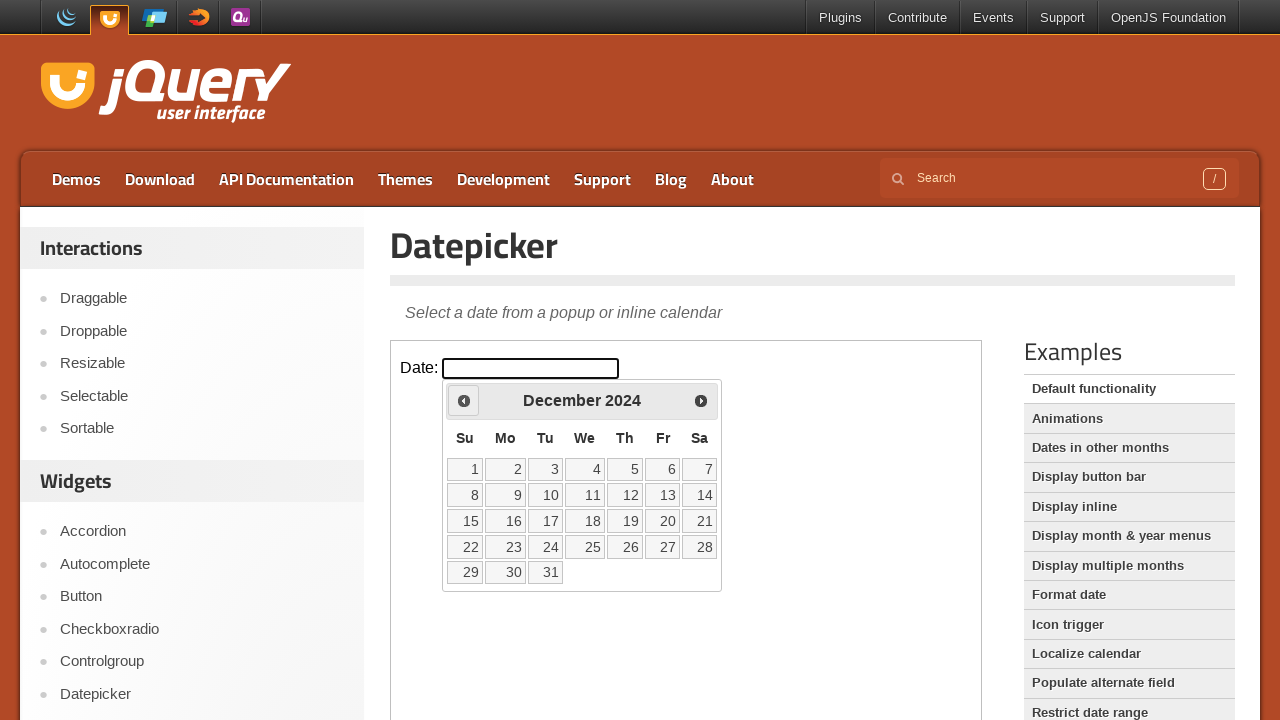

Retrieved current month display: December 2024
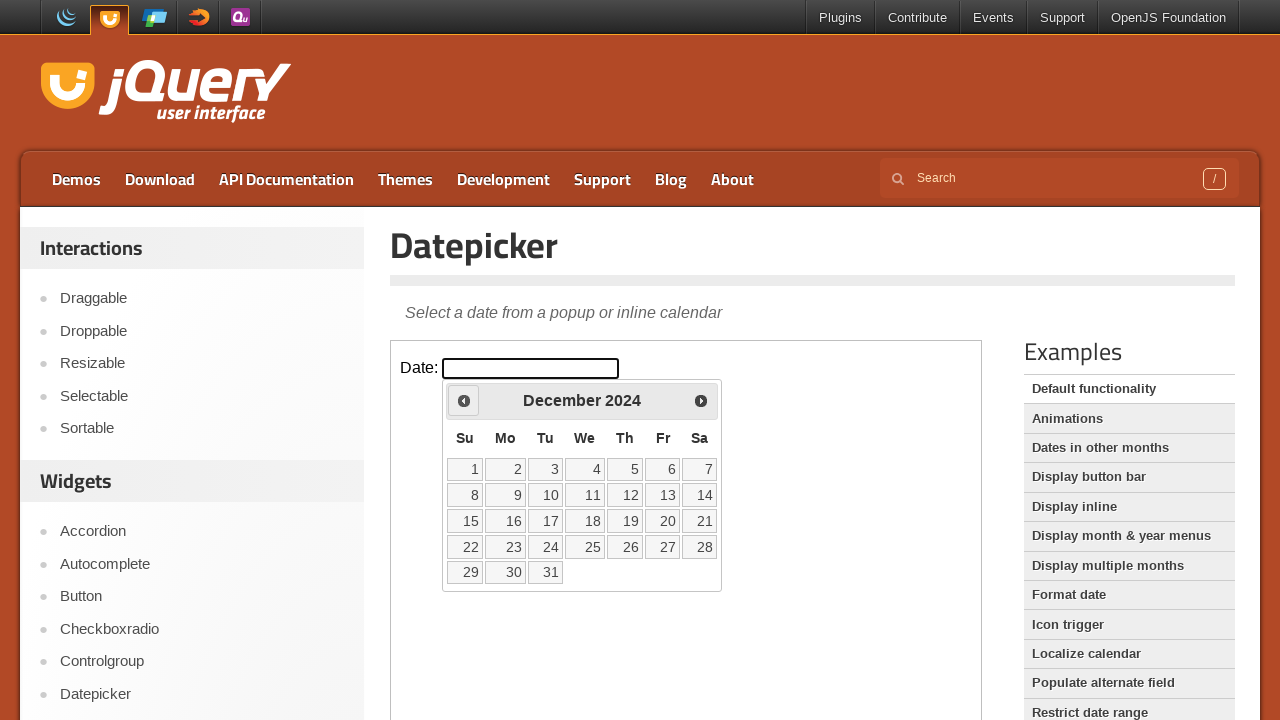

Clicked Previous button to navigate to earlier month at (464, 400) on .demo-frame >> internal:control=enter-frame >> a[title='Prev']
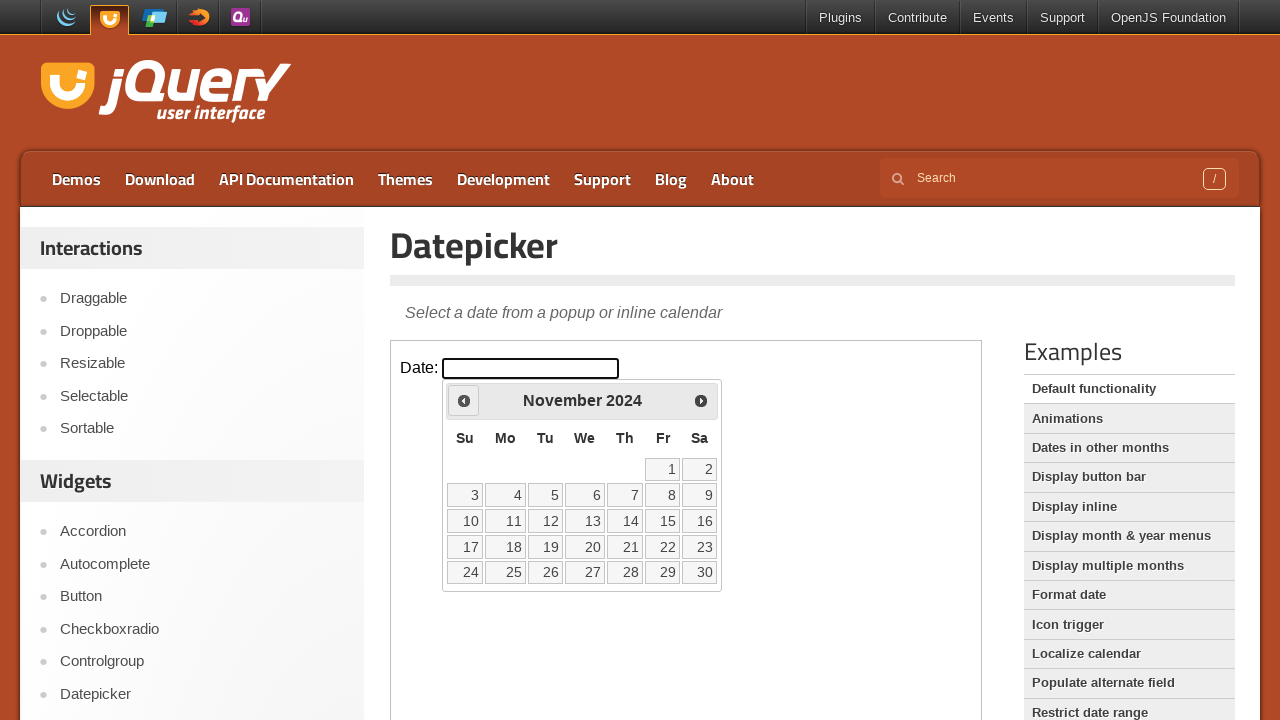

Waited 200ms for calendar to update
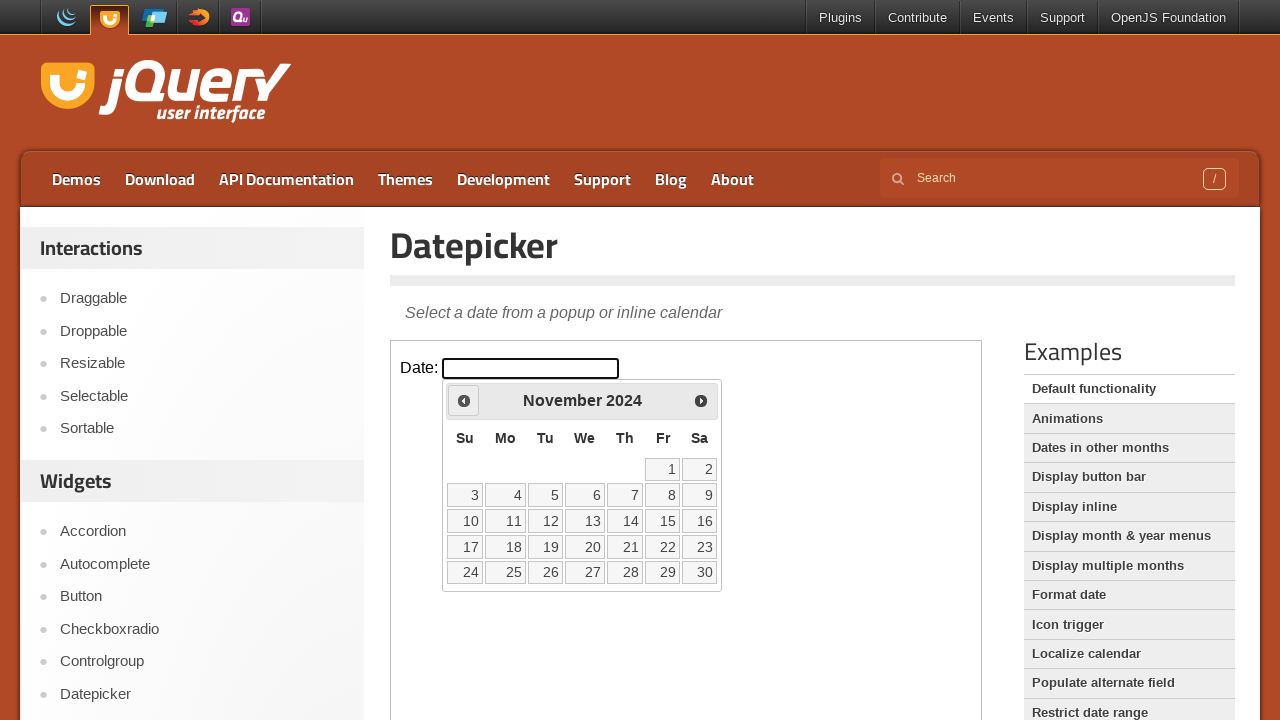

Retrieved current month display: November 2024
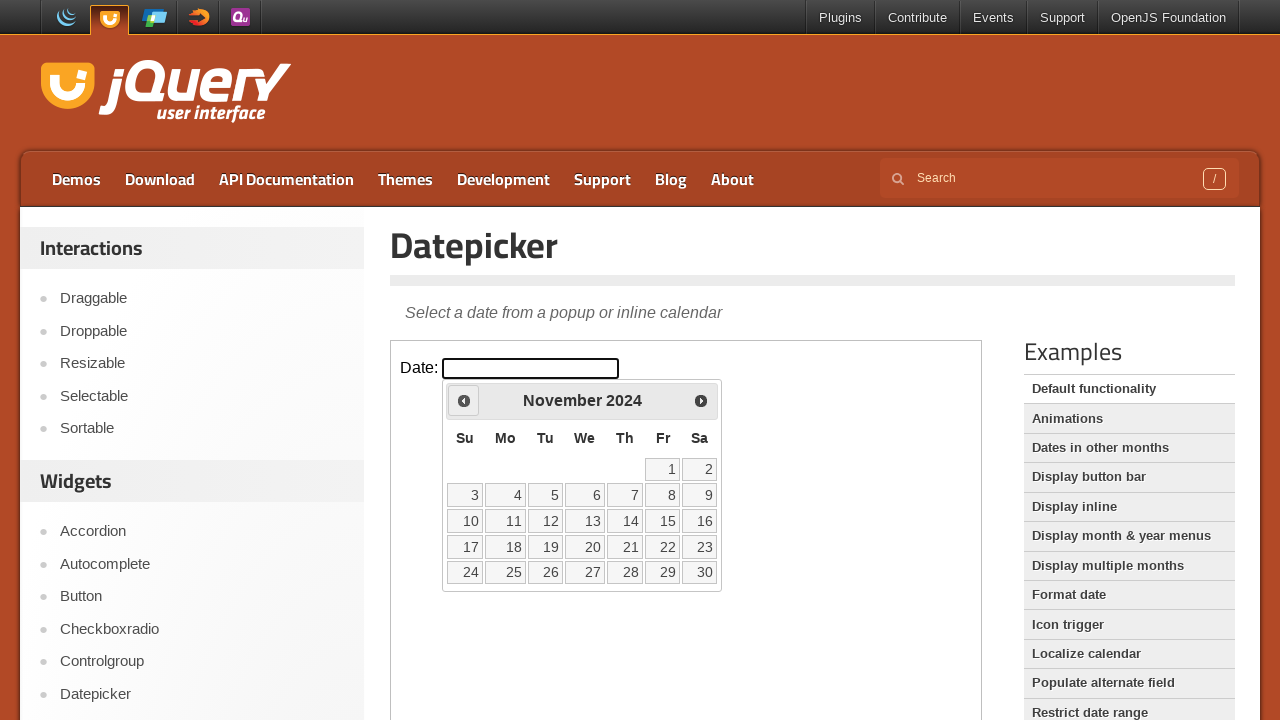

Clicked Previous button to navigate to earlier month at (464, 400) on .demo-frame >> internal:control=enter-frame >> a[title='Prev']
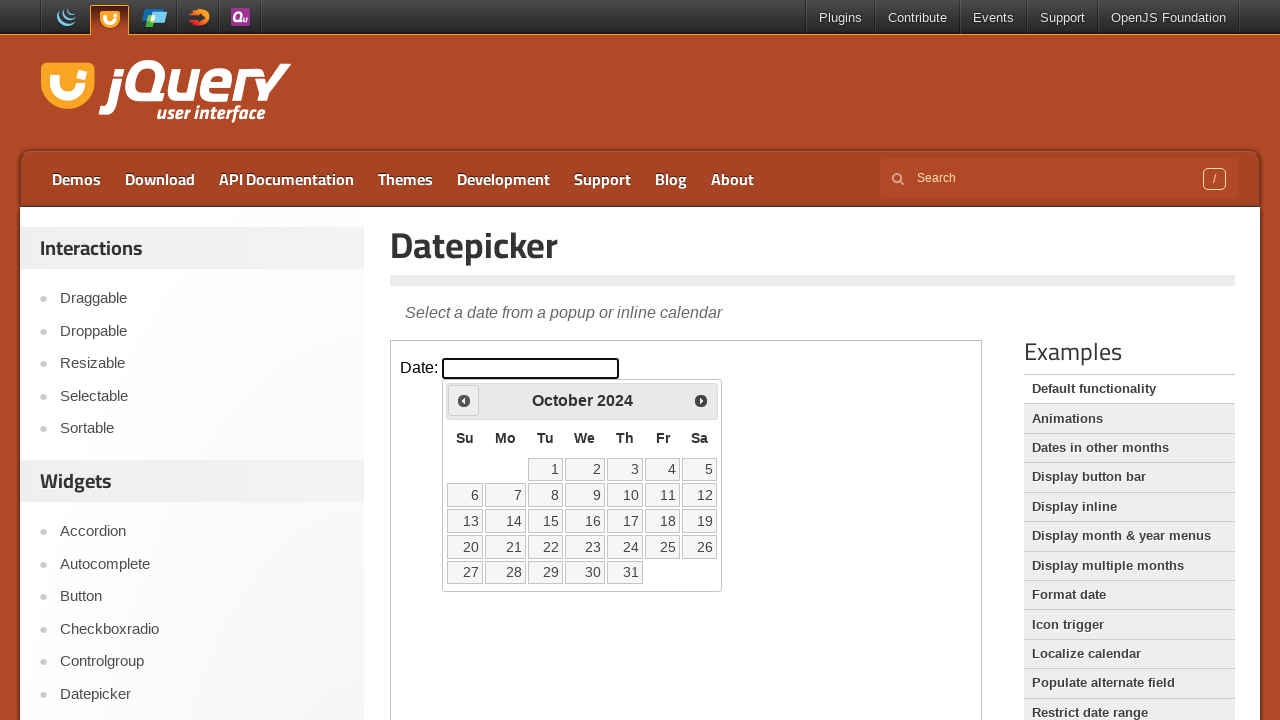

Waited 200ms for calendar to update
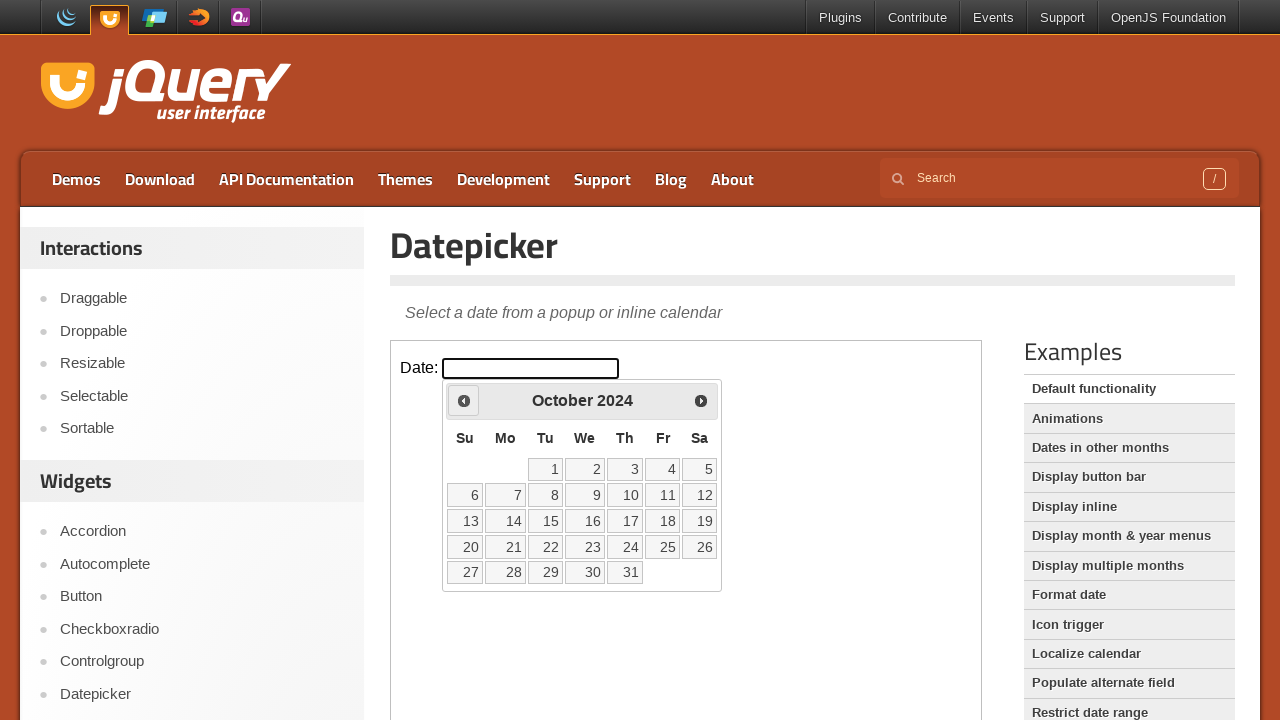

Retrieved current month display: October 2024
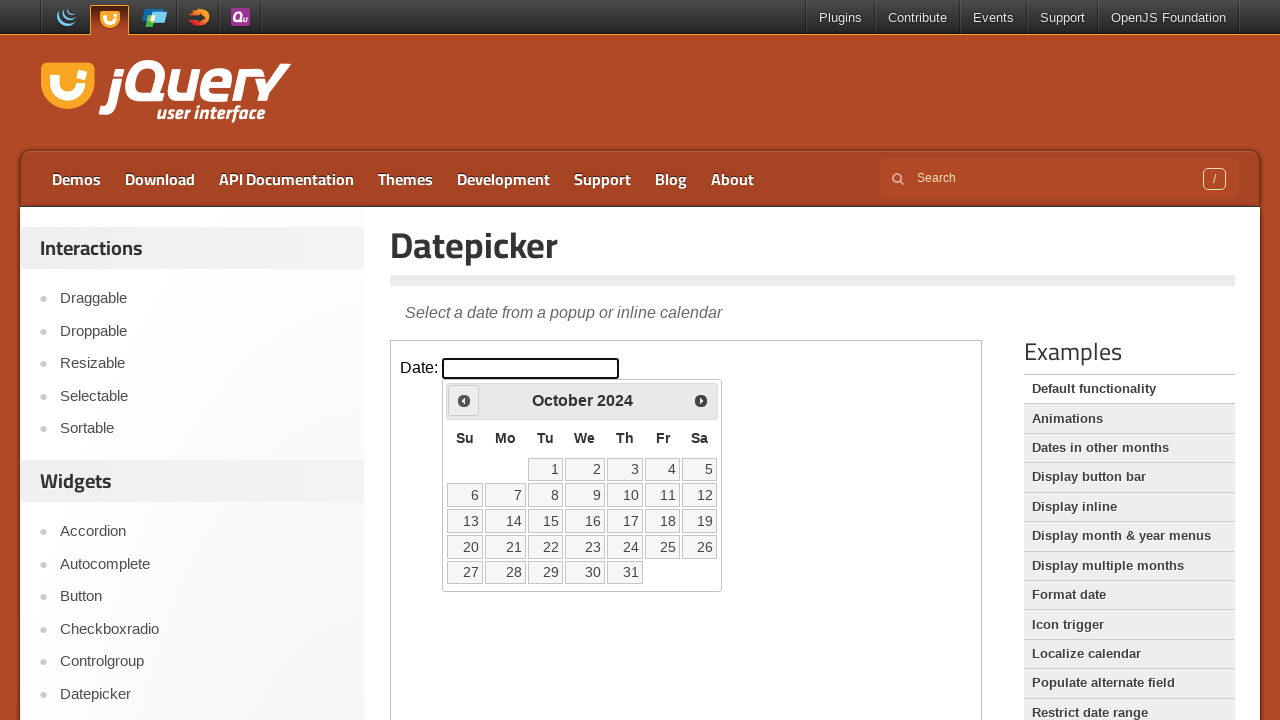

Clicked Previous button to navigate to earlier month at (464, 400) on .demo-frame >> internal:control=enter-frame >> a[title='Prev']
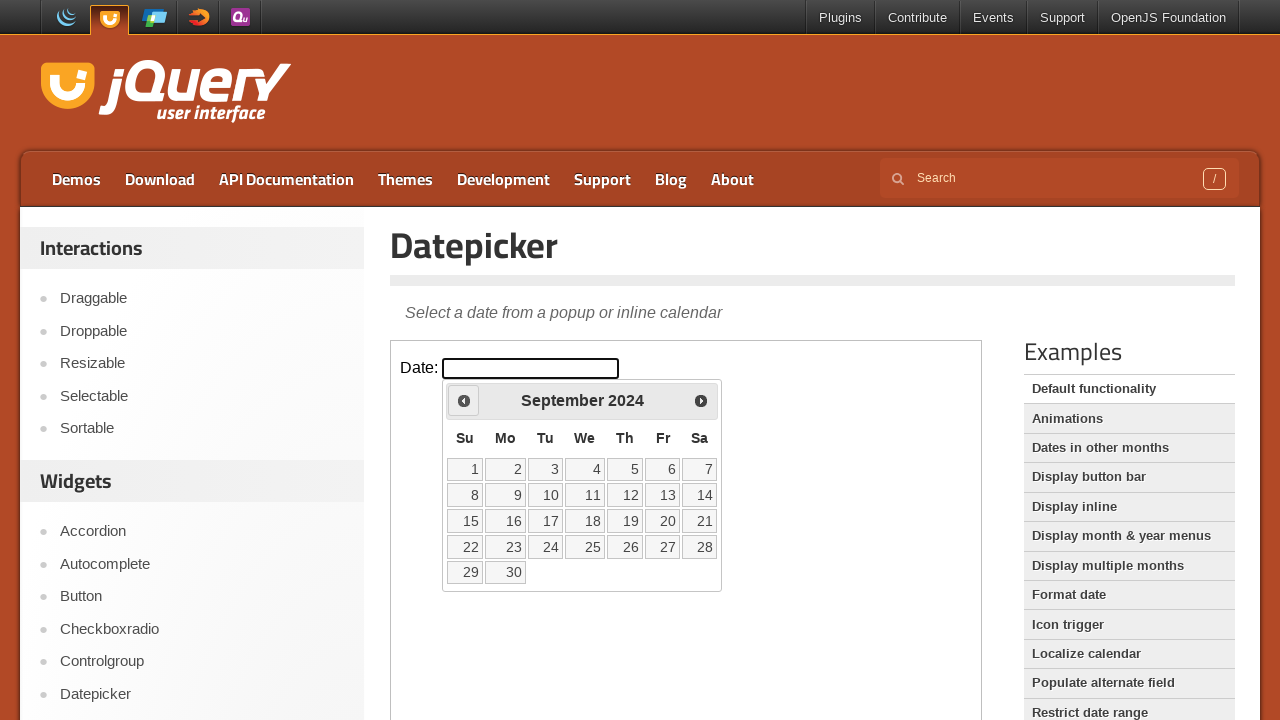

Waited 200ms for calendar to update
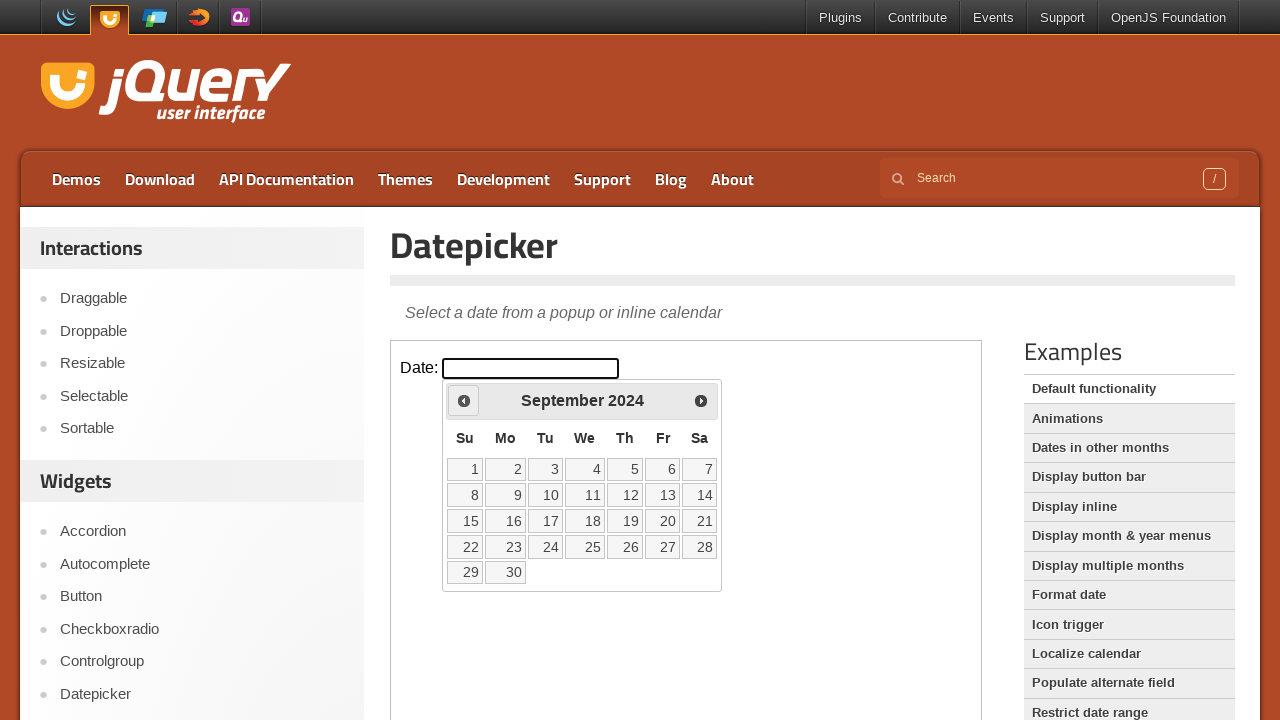

Retrieved current month display: September 2024
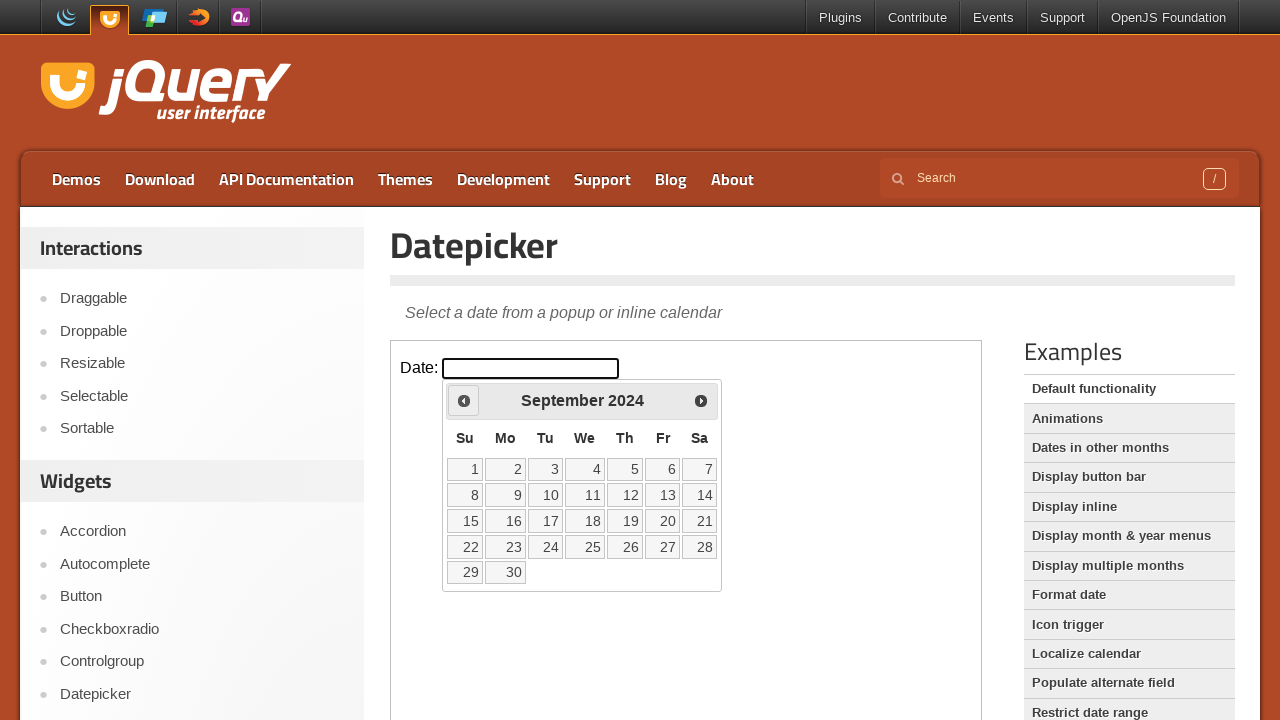

Clicked Previous button to navigate to earlier month at (464, 400) on .demo-frame >> internal:control=enter-frame >> a[title='Prev']
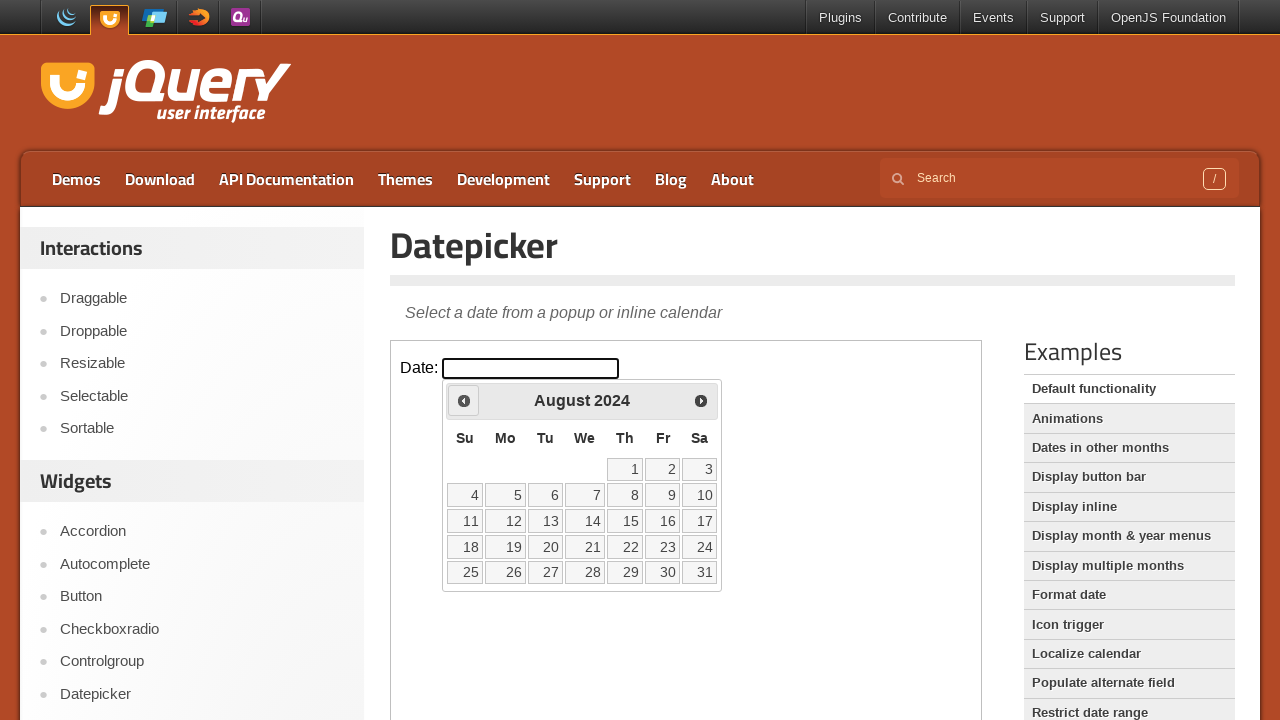

Waited 200ms for calendar to update
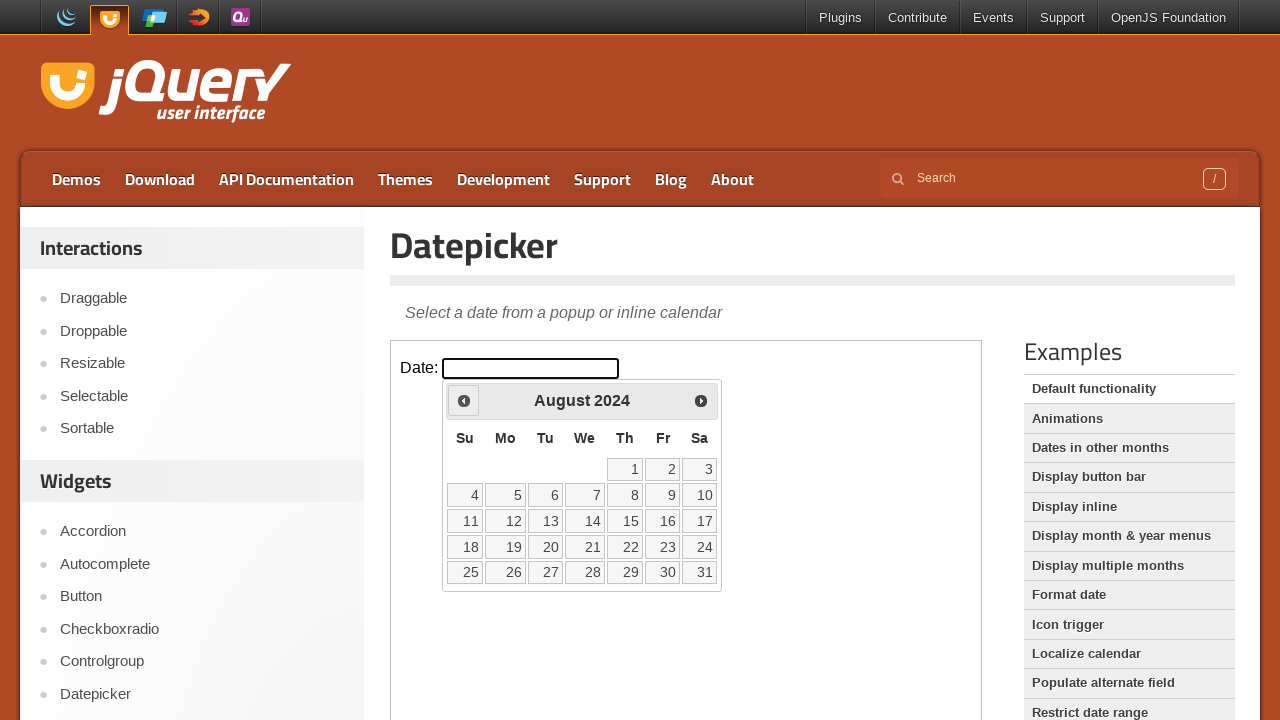

Retrieved current month display: August 2024
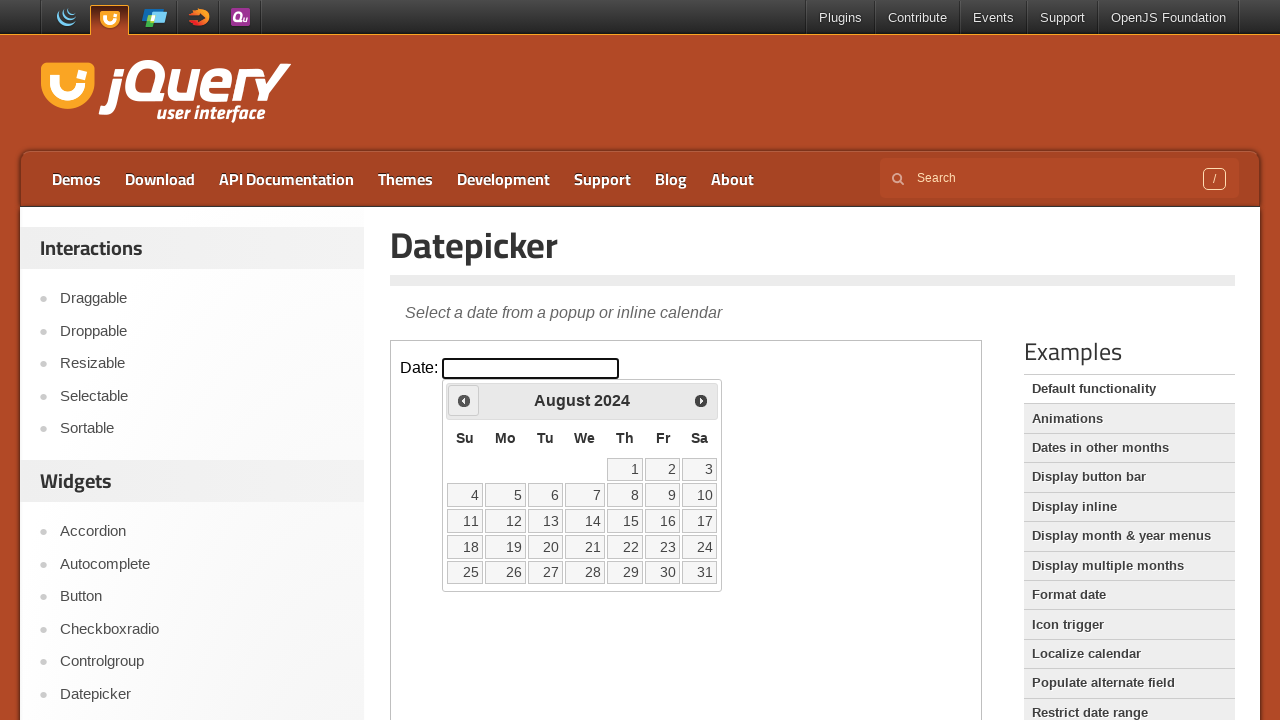

Clicked Previous button to navigate to earlier month at (464, 400) on .demo-frame >> internal:control=enter-frame >> a[title='Prev']
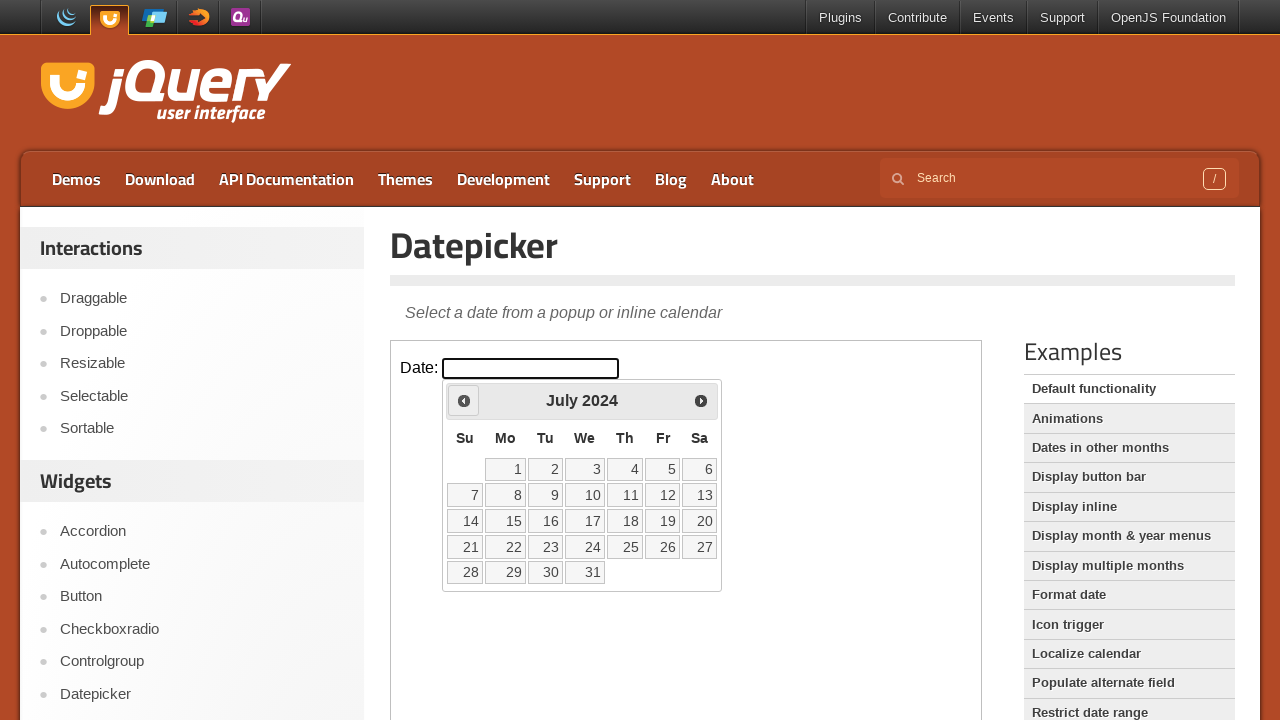

Waited 200ms for calendar to update
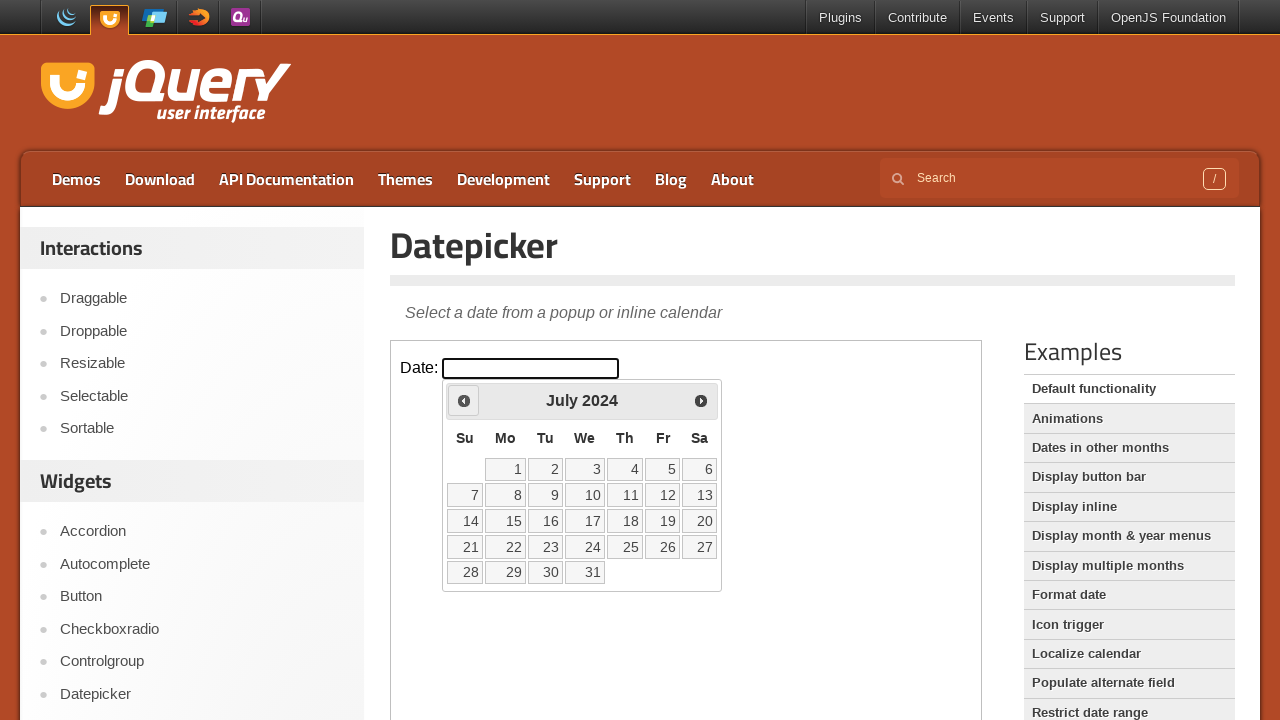

Retrieved current month display: July 2024
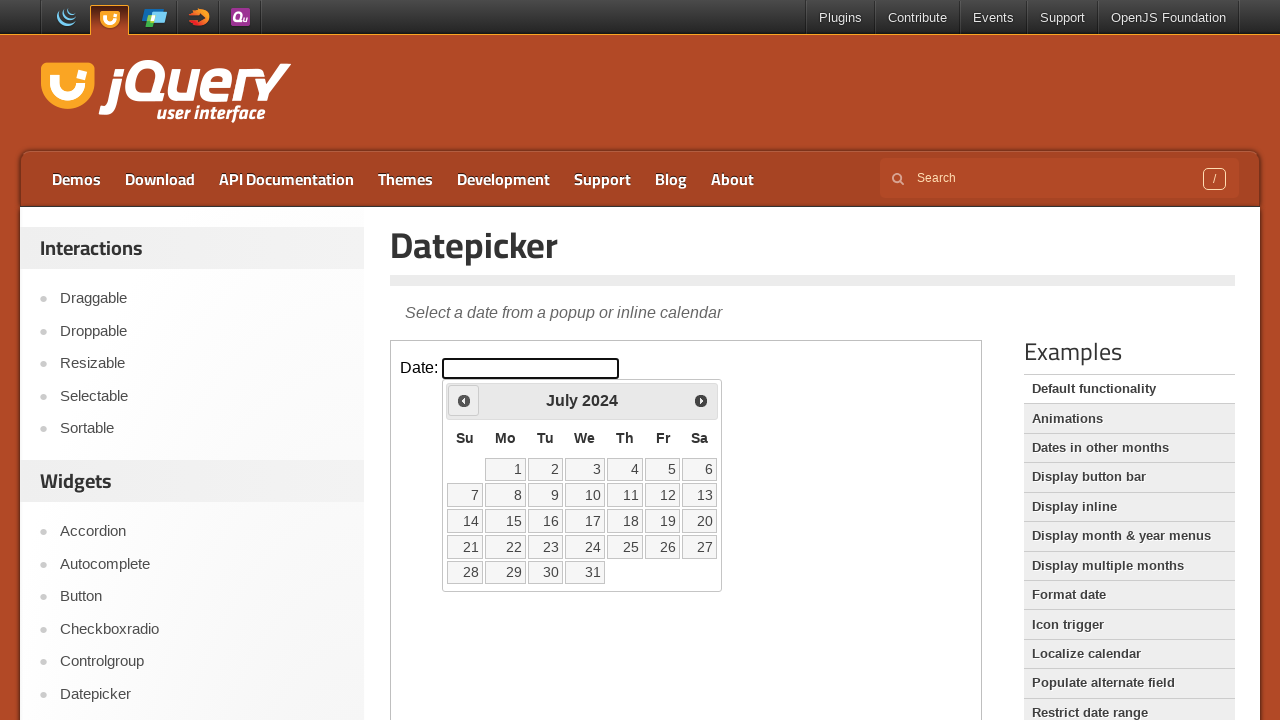

Clicked Previous button to navigate to earlier month at (464, 400) on .demo-frame >> internal:control=enter-frame >> a[title='Prev']
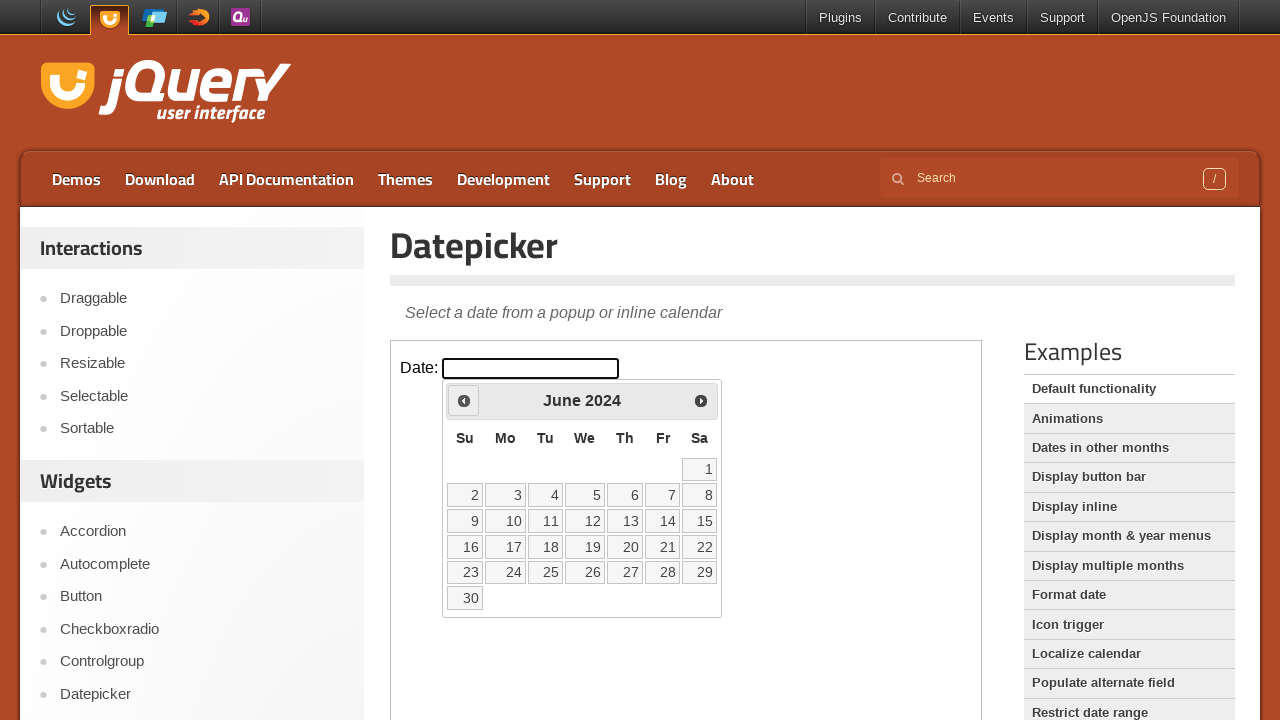

Waited 200ms for calendar to update
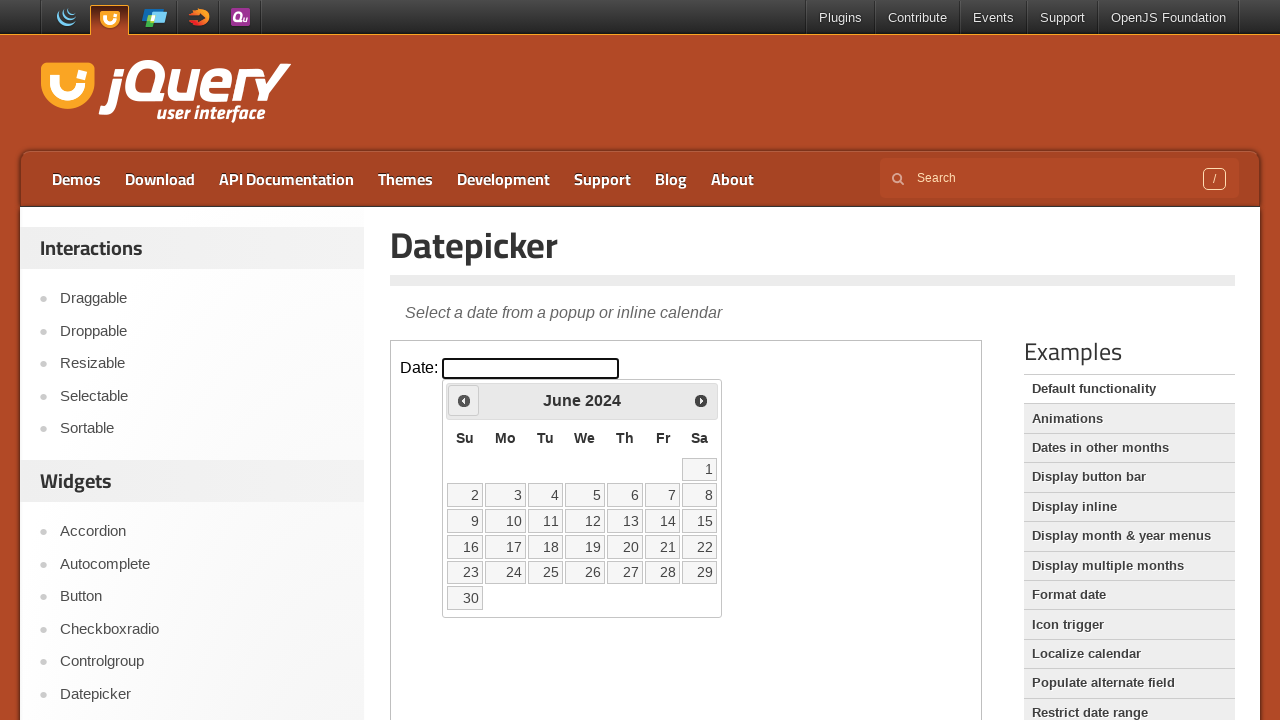

Retrieved current month display: June 2024
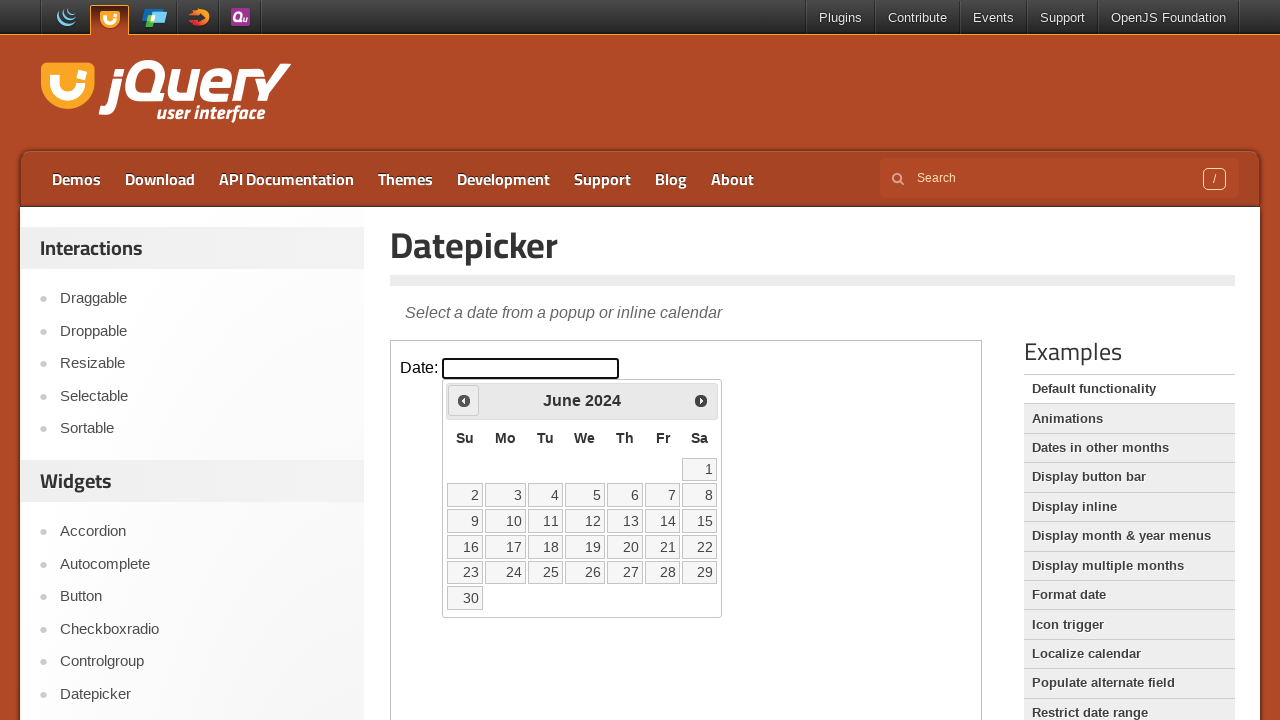

Clicked Previous button to navigate to earlier month at (464, 400) on .demo-frame >> internal:control=enter-frame >> a[title='Prev']
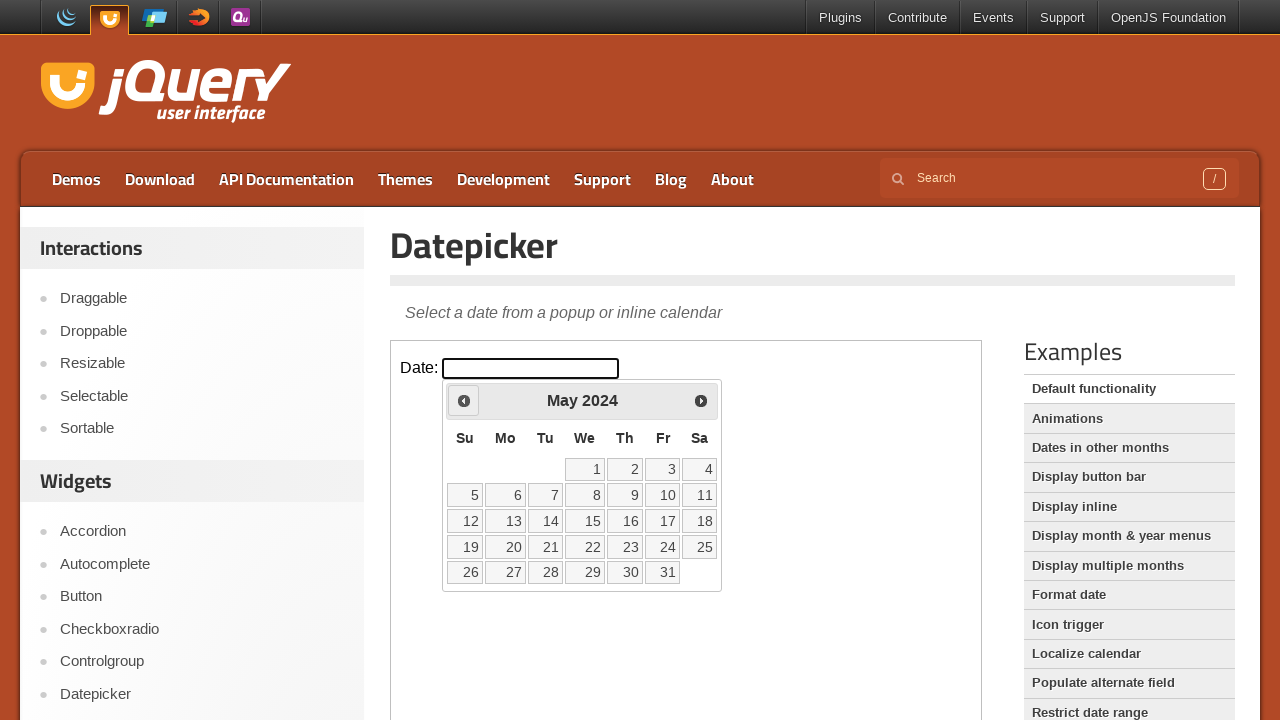

Waited 200ms for calendar to update
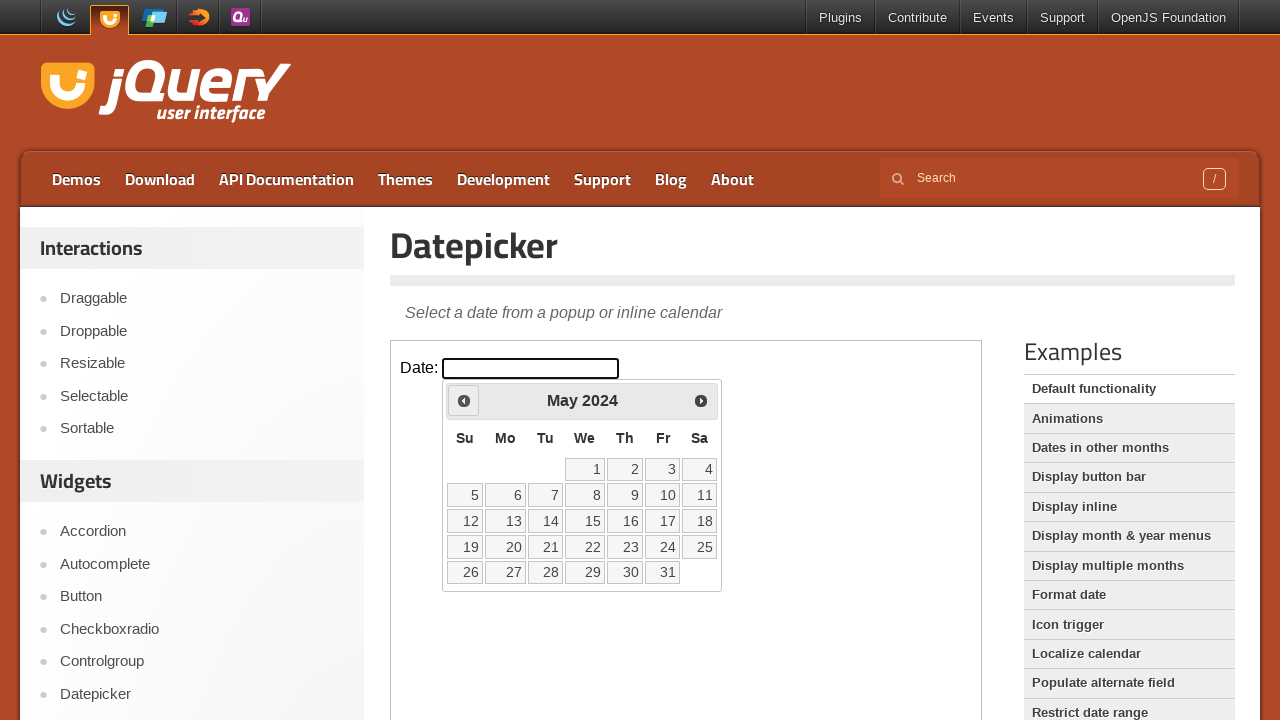

Retrieved current month display: May 2024
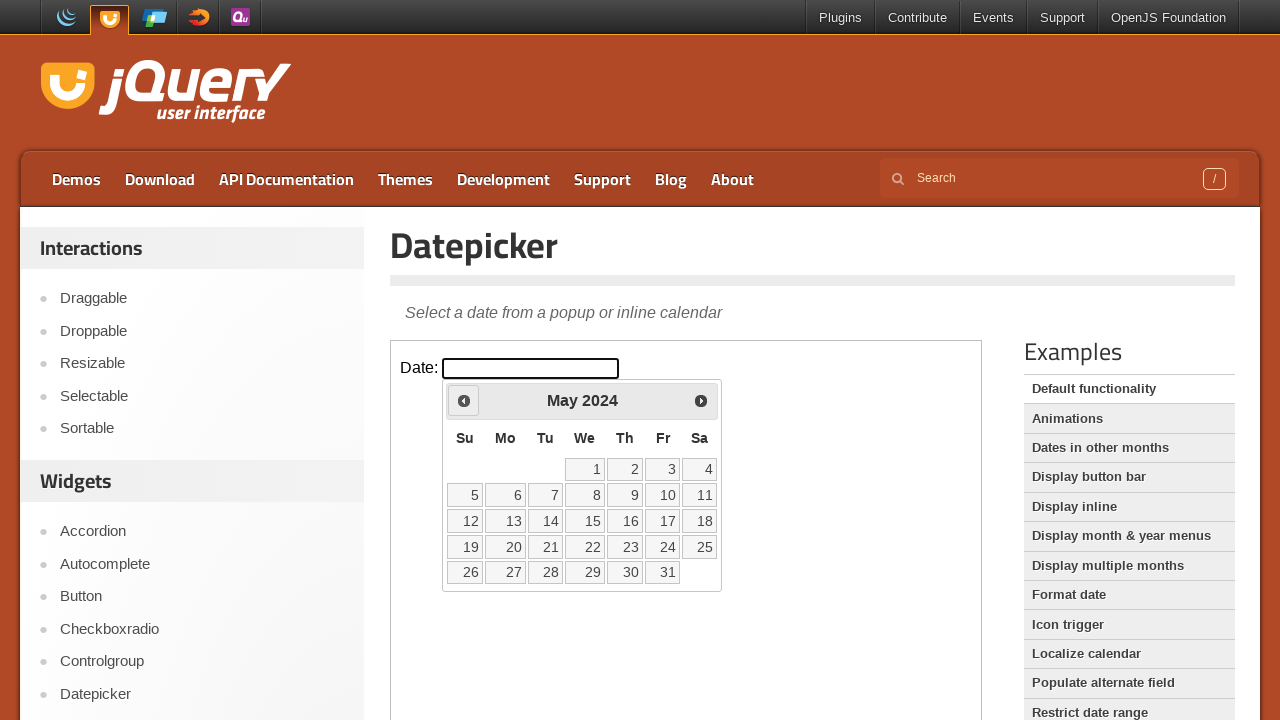

Clicked Previous button to navigate to earlier month at (464, 400) on .demo-frame >> internal:control=enter-frame >> a[title='Prev']
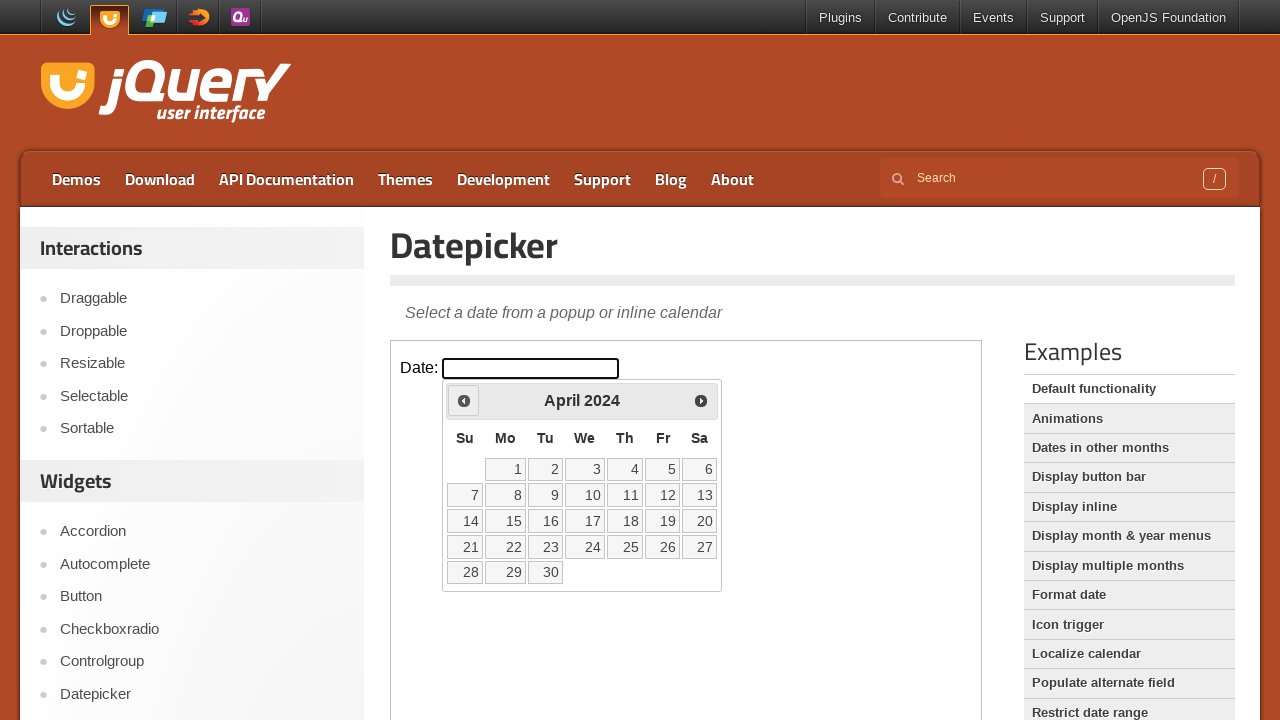

Waited 200ms for calendar to update
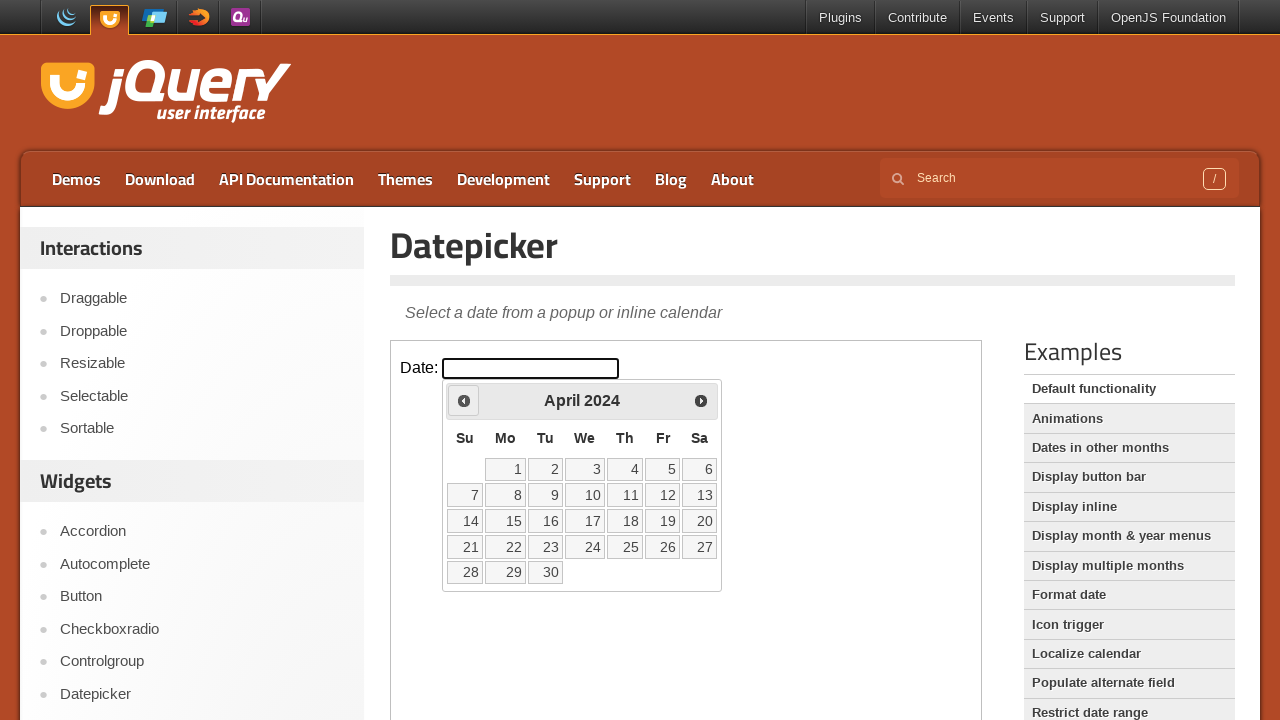

Retrieved current month display: April 2024
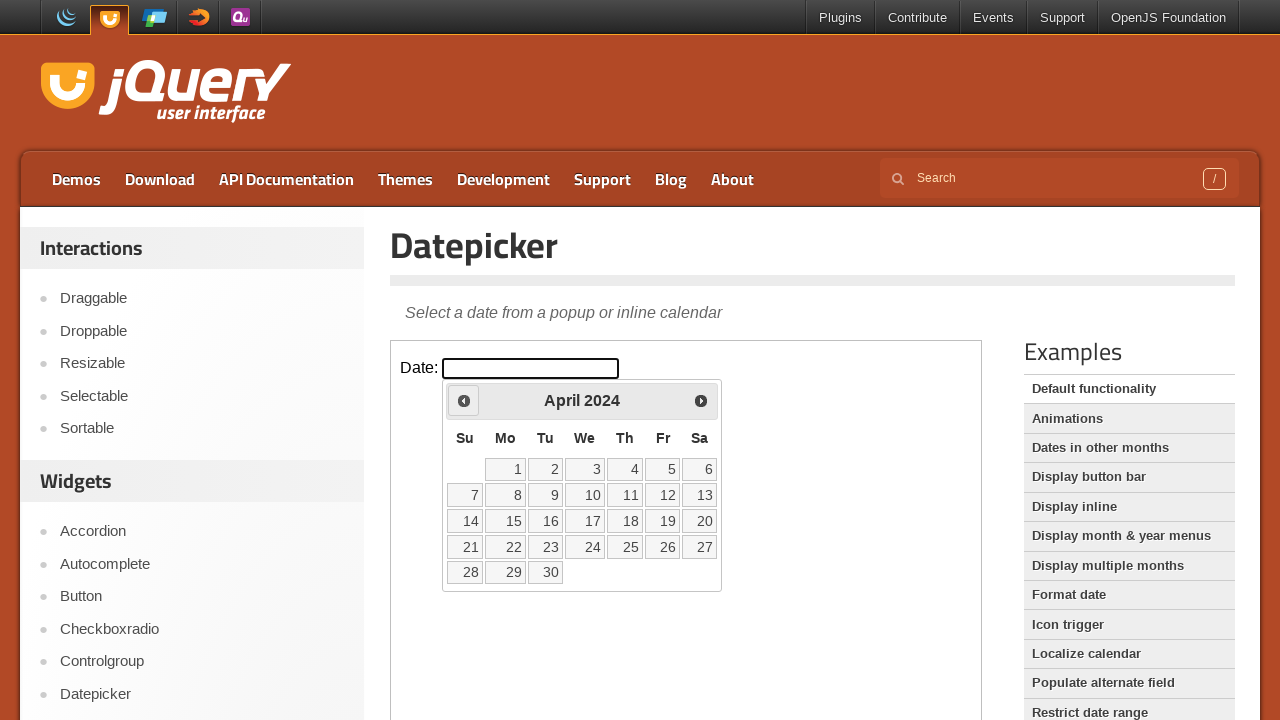

Clicked Previous button to navigate to earlier month at (464, 400) on .demo-frame >> internal:control=enter-frame >> a[title='Prev']
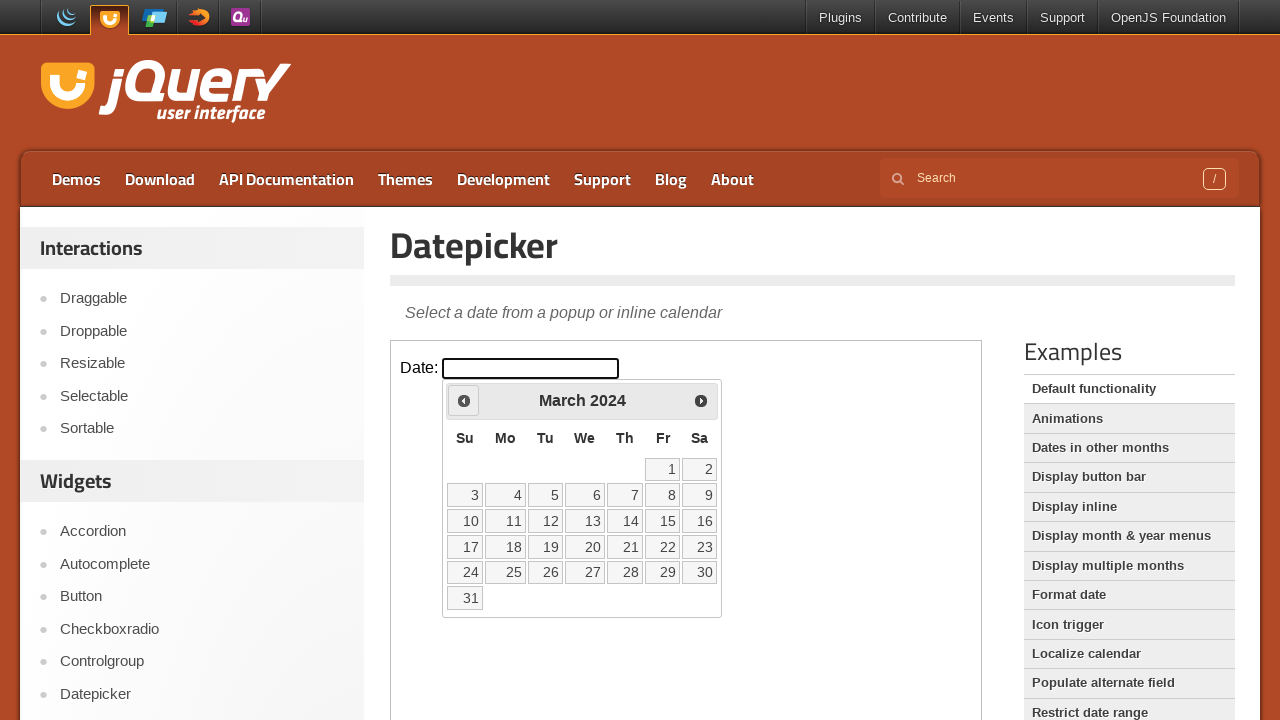

Waited 200ms for calendar to update
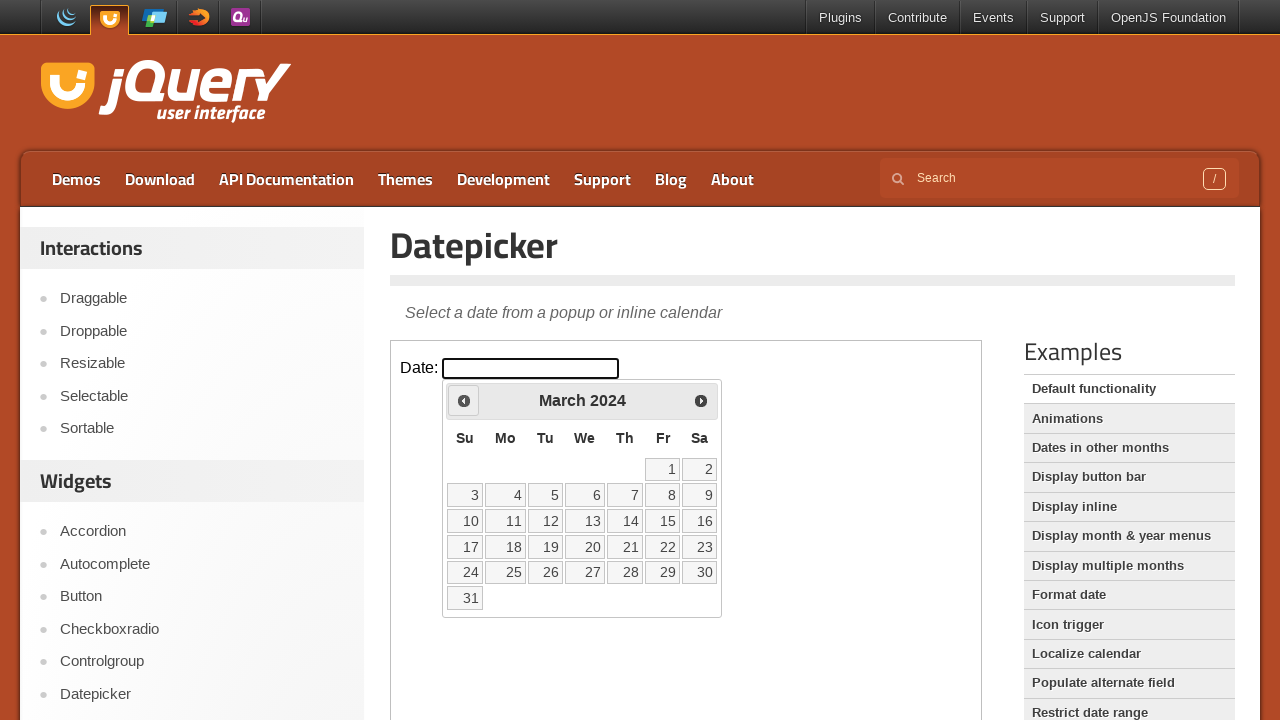

Retrieved current month display: March 2024
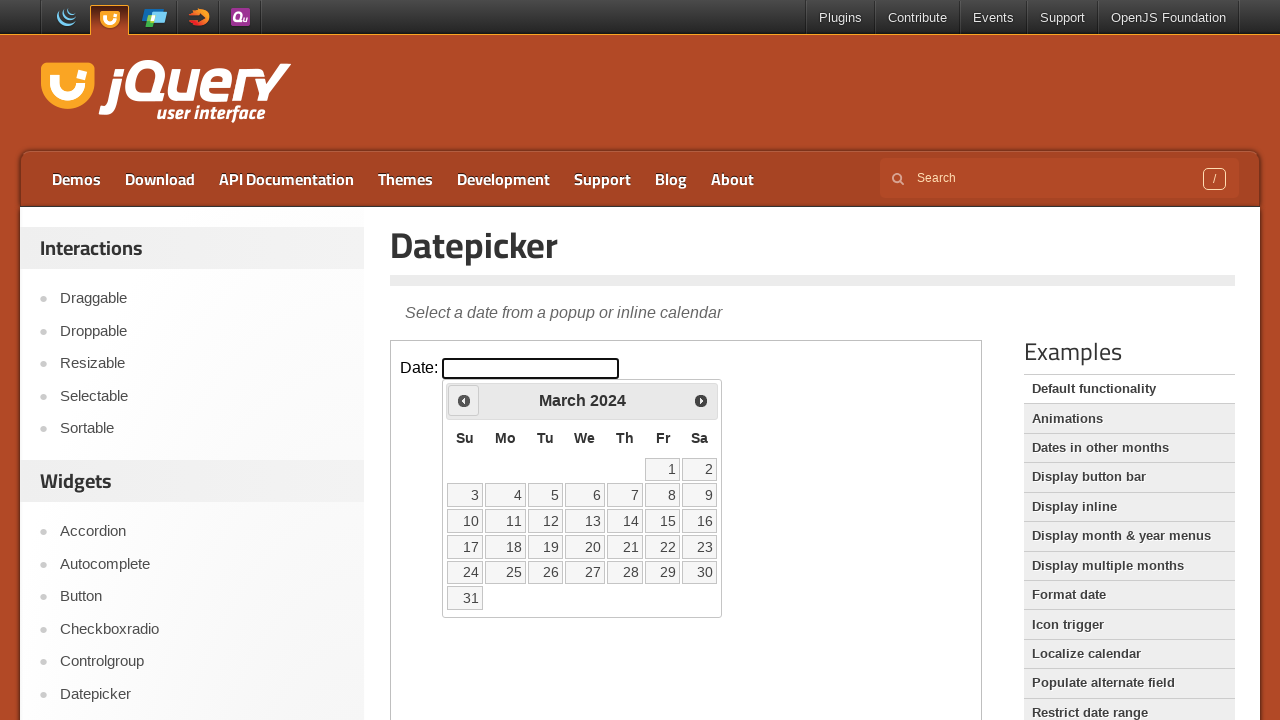

Clicked Previous button to navigate to earlier month at (464, 400) on .demo-frame >> internal:control=enter-frame >> a[title='Prev']
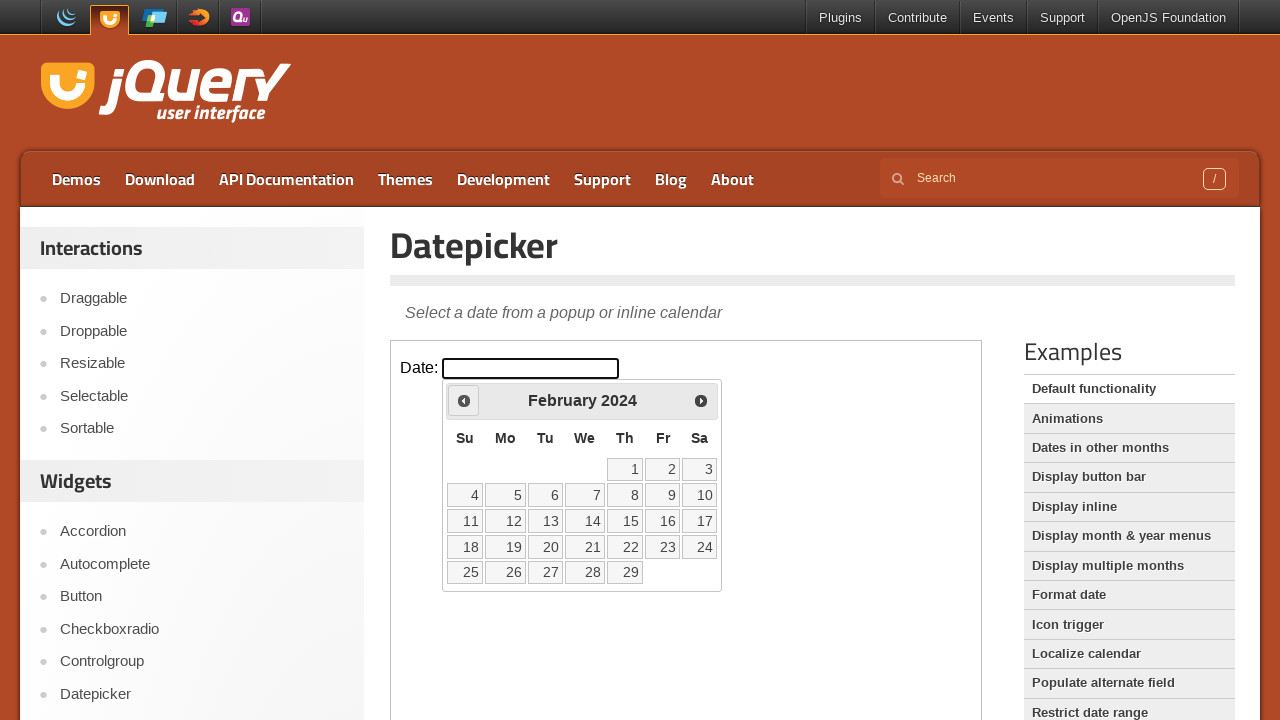

Waited 200ms for calendar to update
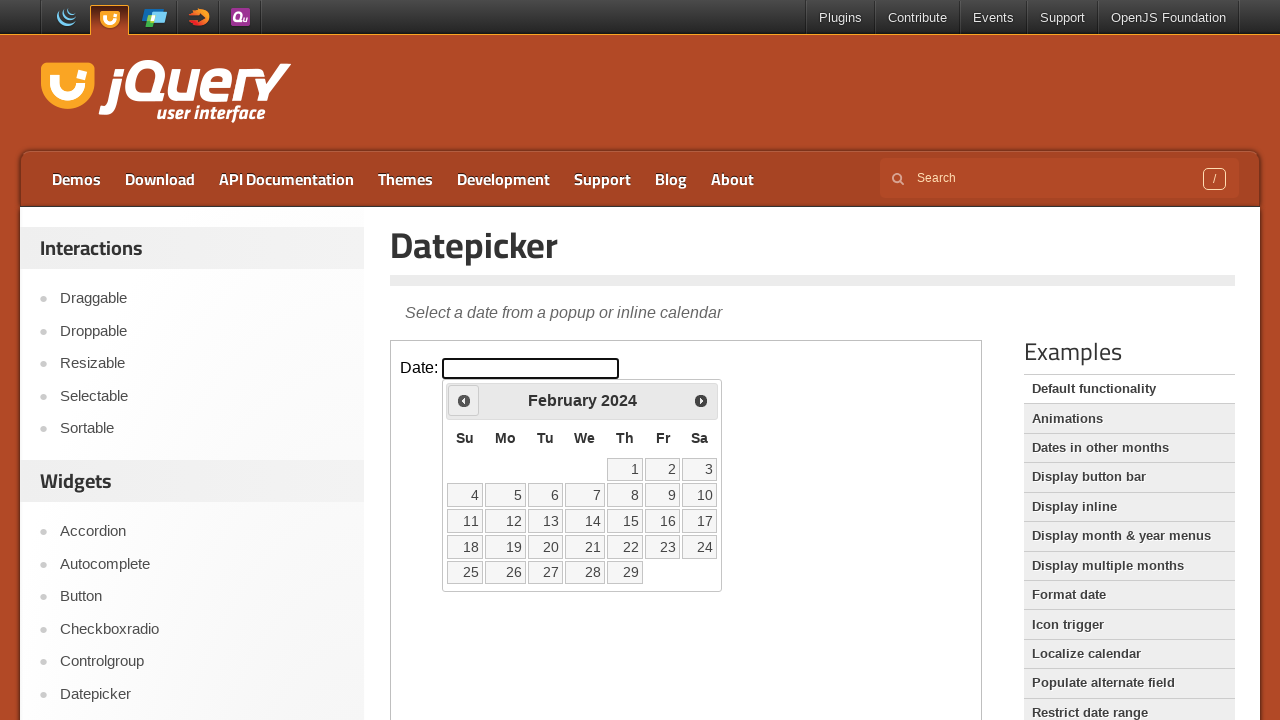

Retrieved current month display: February 2024
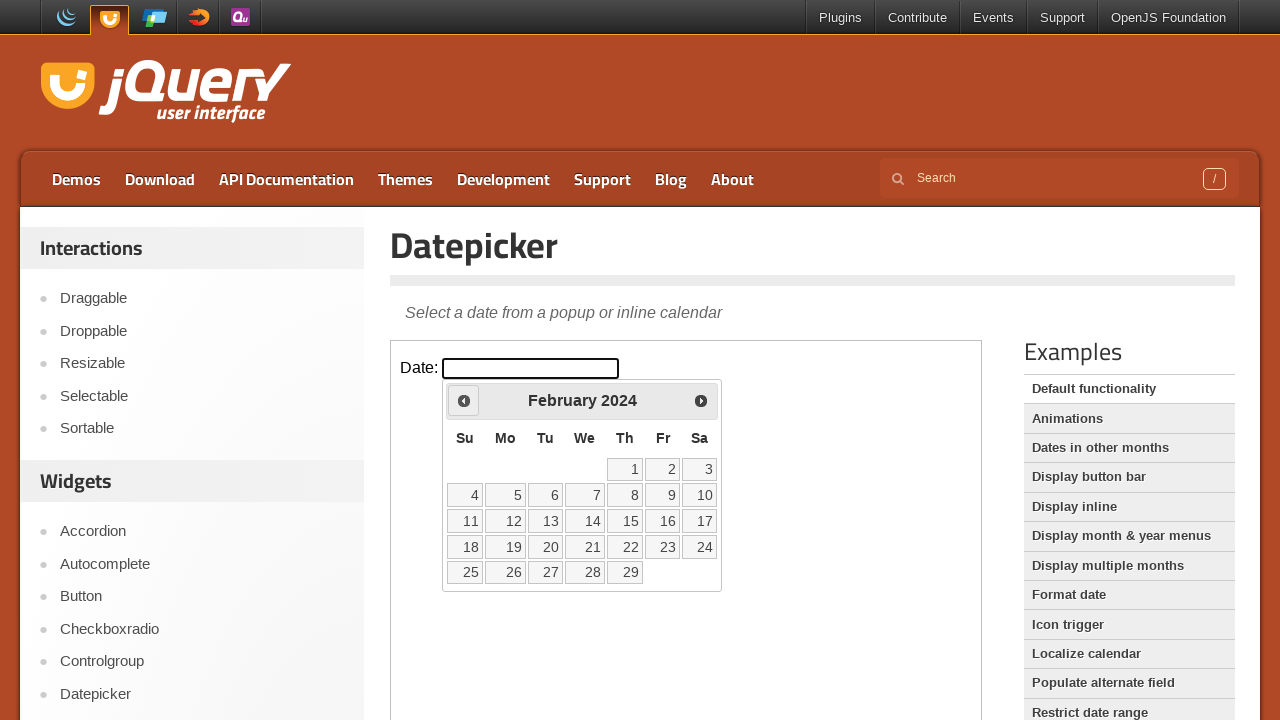

Clicked Previous button to navigate to earlier month at (464, 400) on .demo-frame >> internal:control=enter-frame >> a[title='Prev']
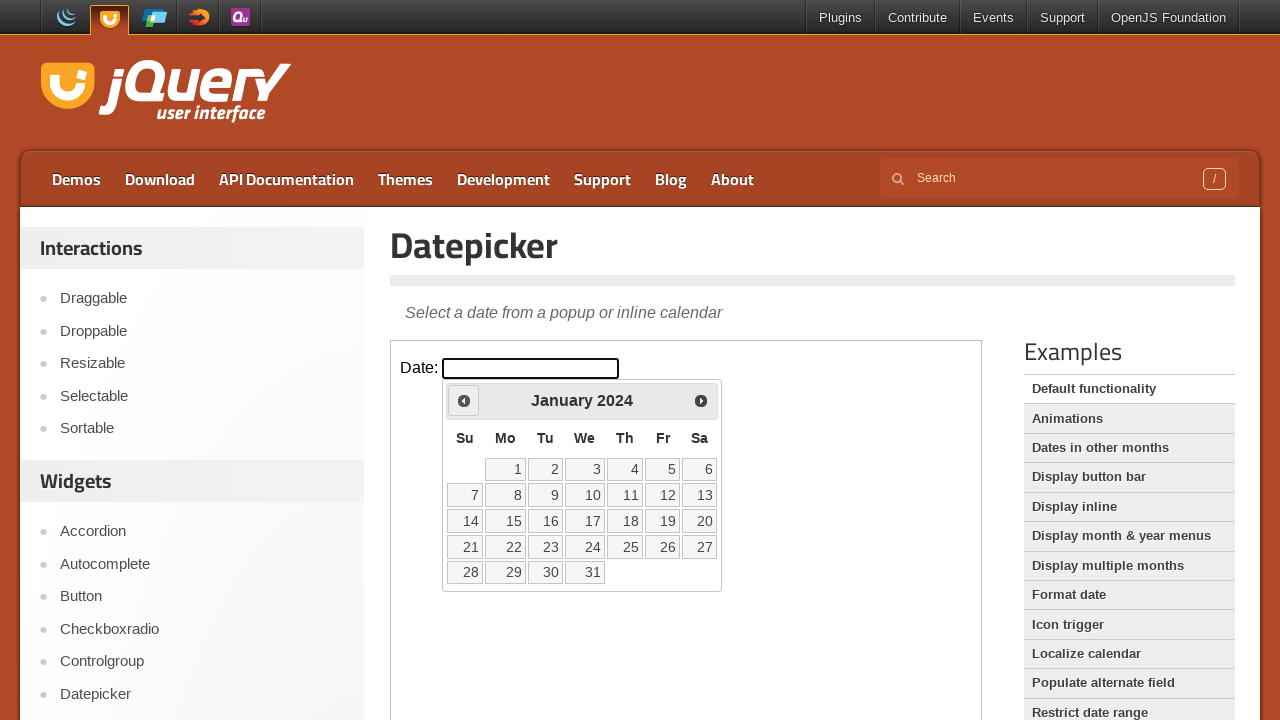

Waited 200ms for calendar to update
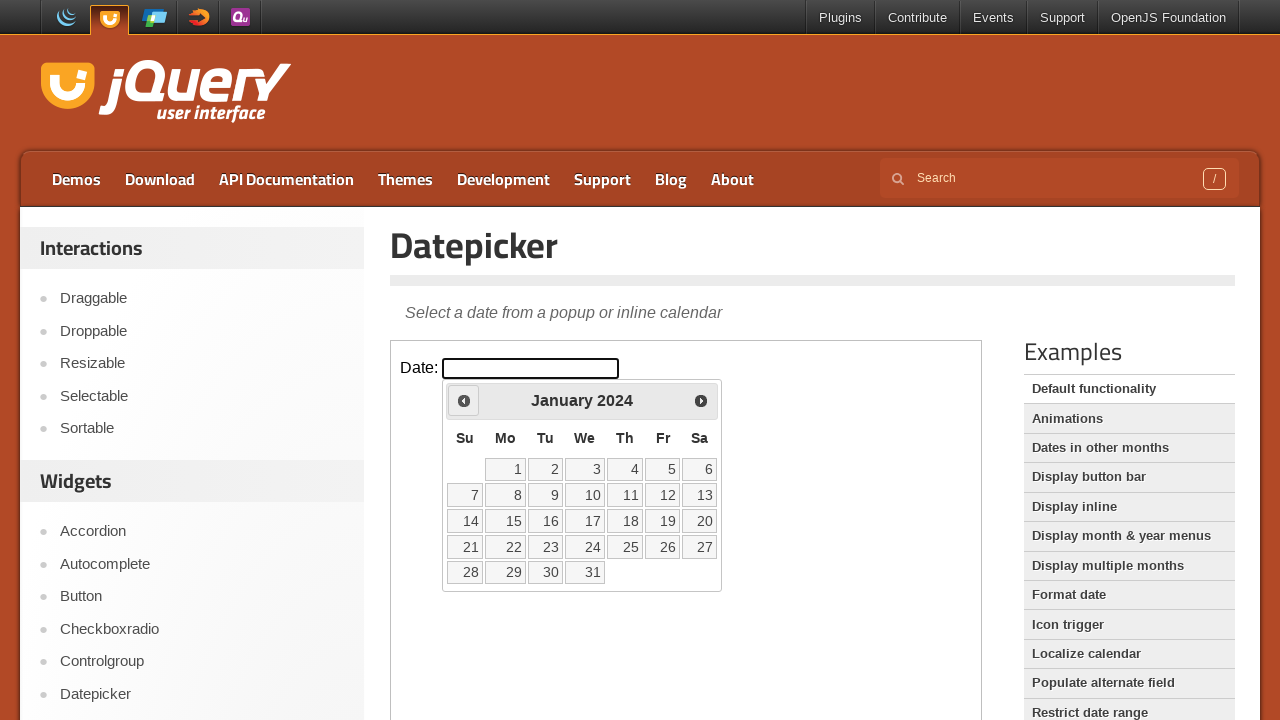

Retrieved current month display: January 2024
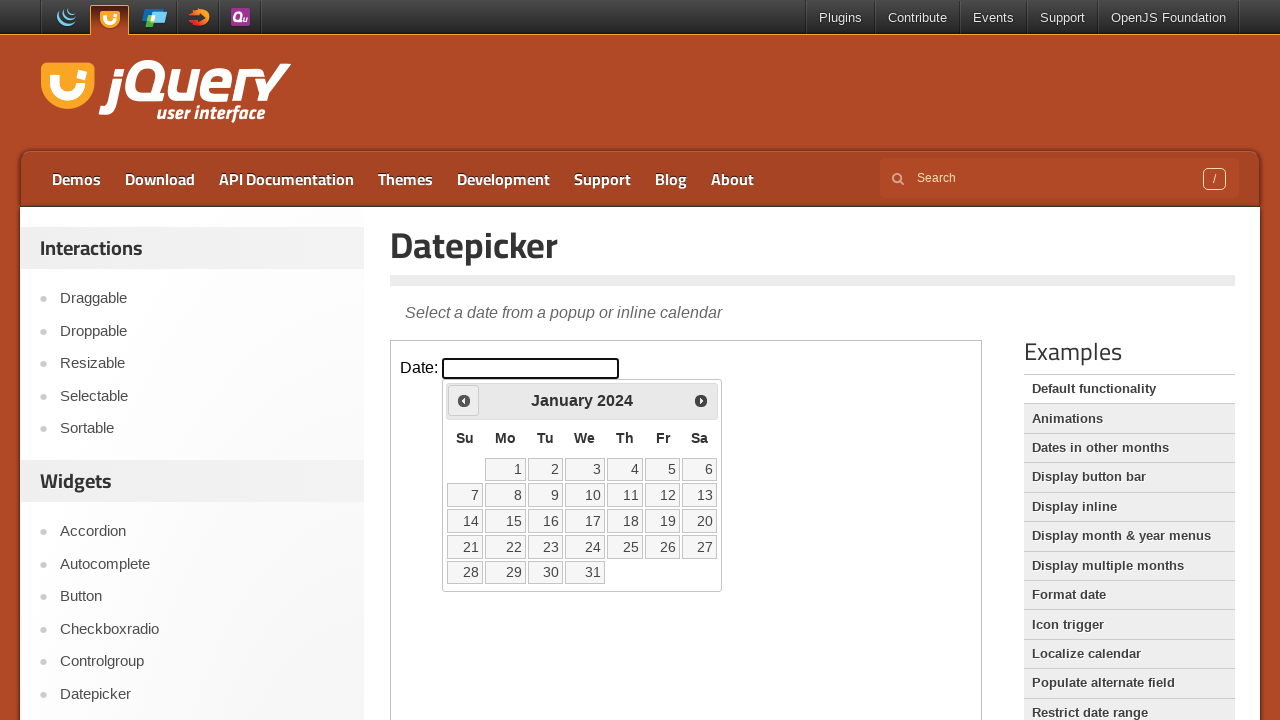

Clicked Previous button to navigate to earlier month at (464, 400) on .demo-frame >> internal:control=enter-frame >> a[title='Prev']
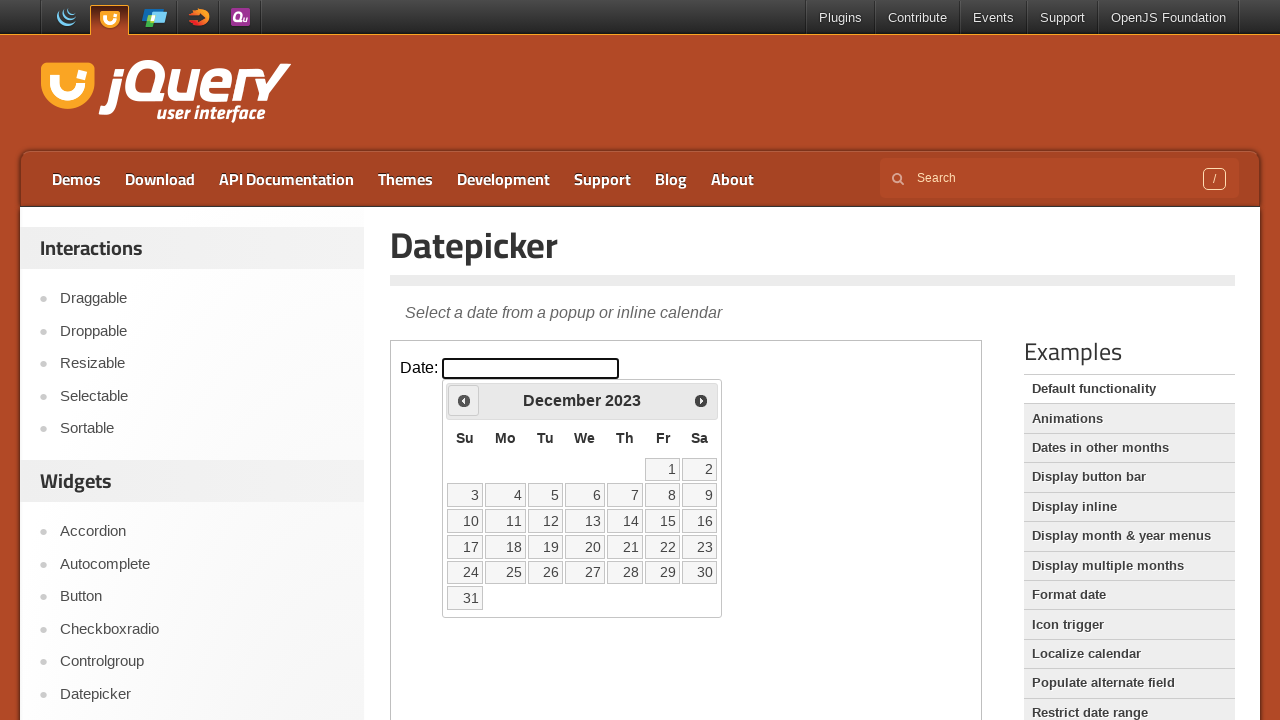

Waited 200ms for calendar to update
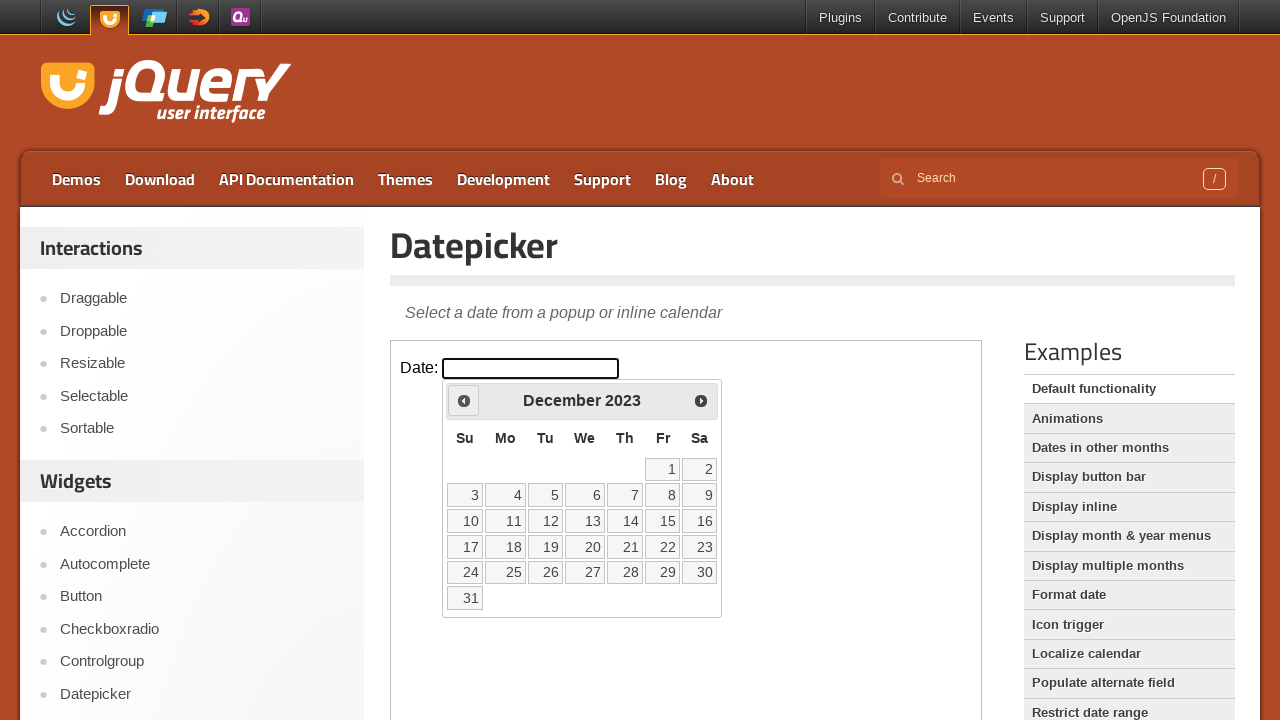

Retrieved current month display: December 2023
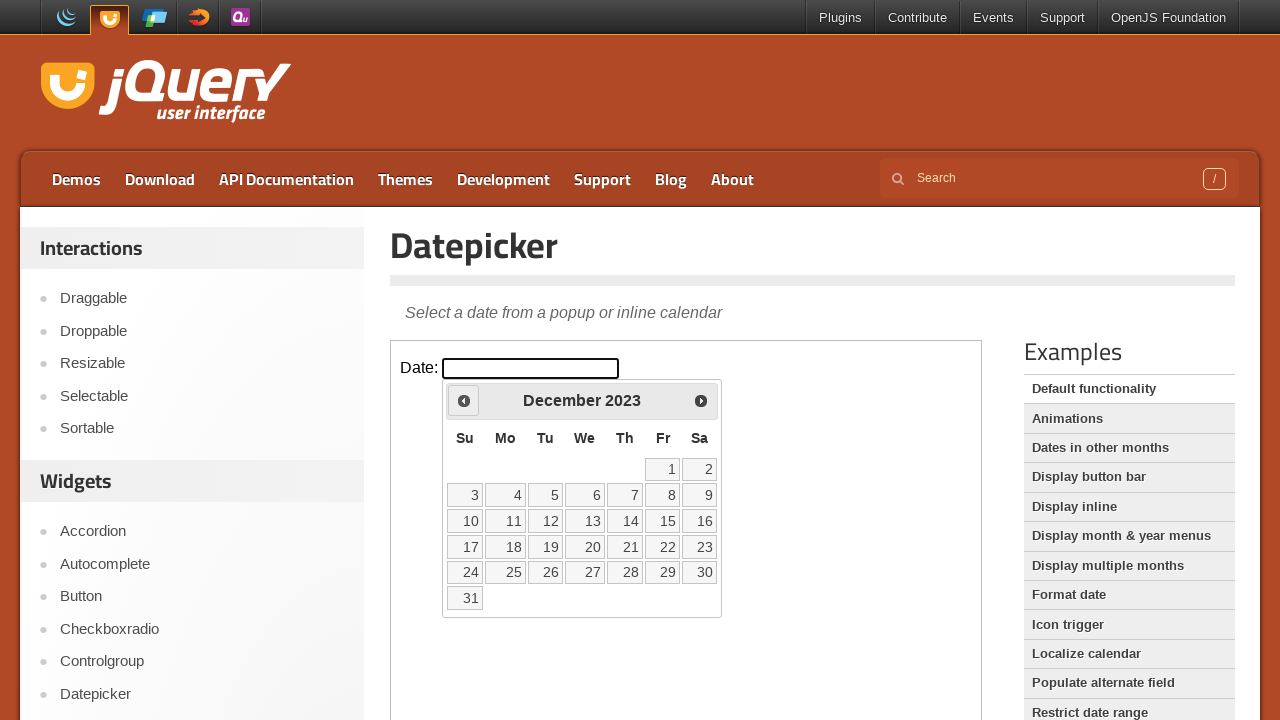

Clicked Previous button to navigate to earlier month at (464, 400) on .demo-frame >> internal:control=enter-frame >> a[title='Prev']
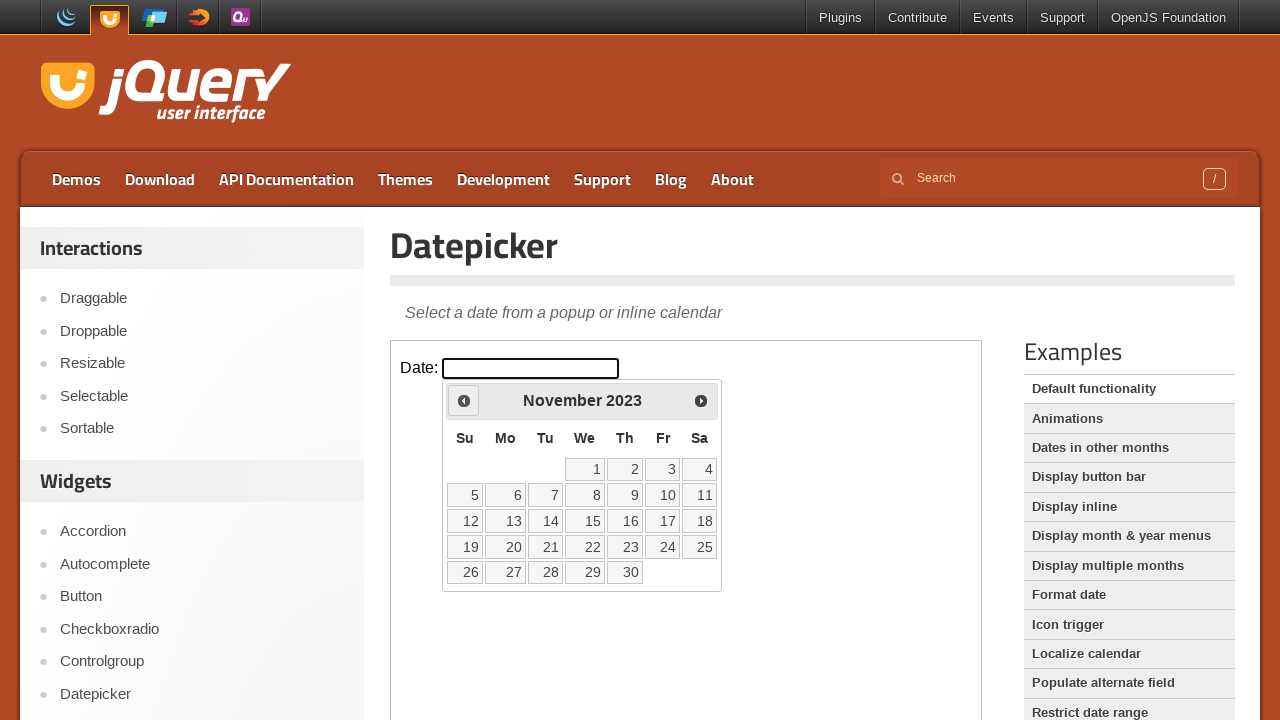

Waited 200ms for calendar to update
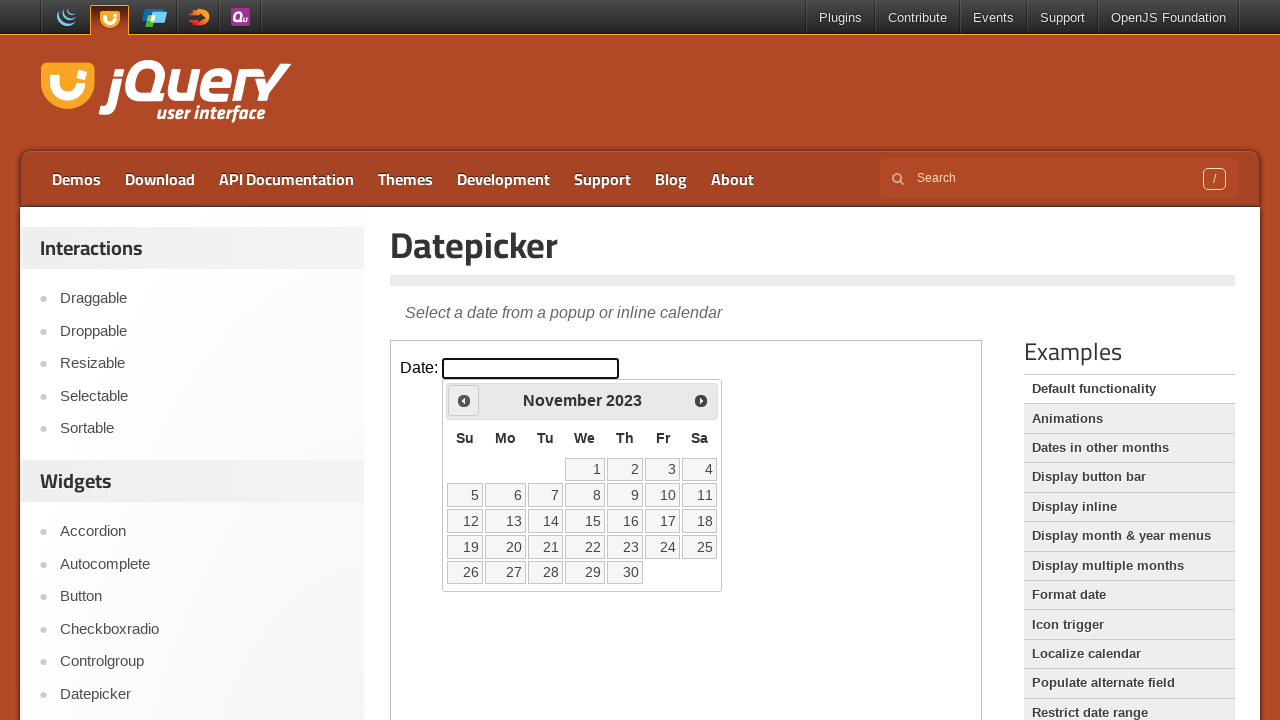

Retrieved current month display: November 2023
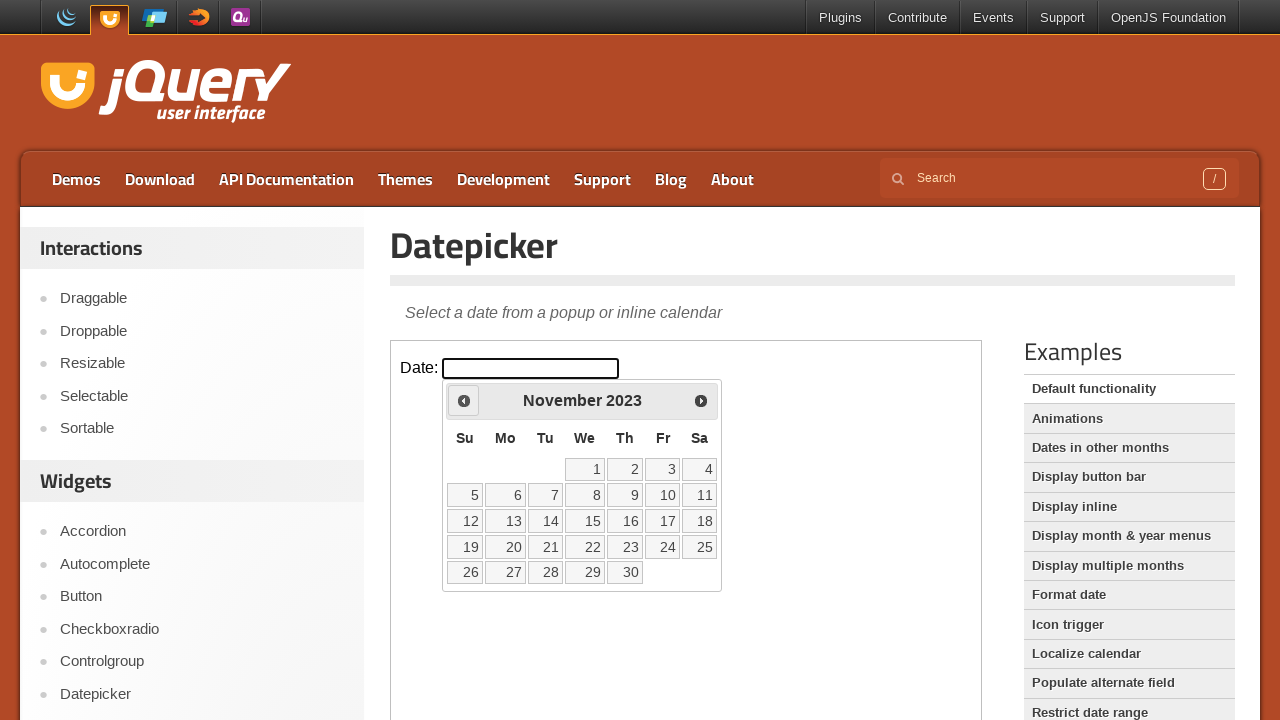

Clicked Previous button to navigate to earlier month at (464, 400) on .demo-frame >> internal:control=enter-frame >> a[title='Prev']
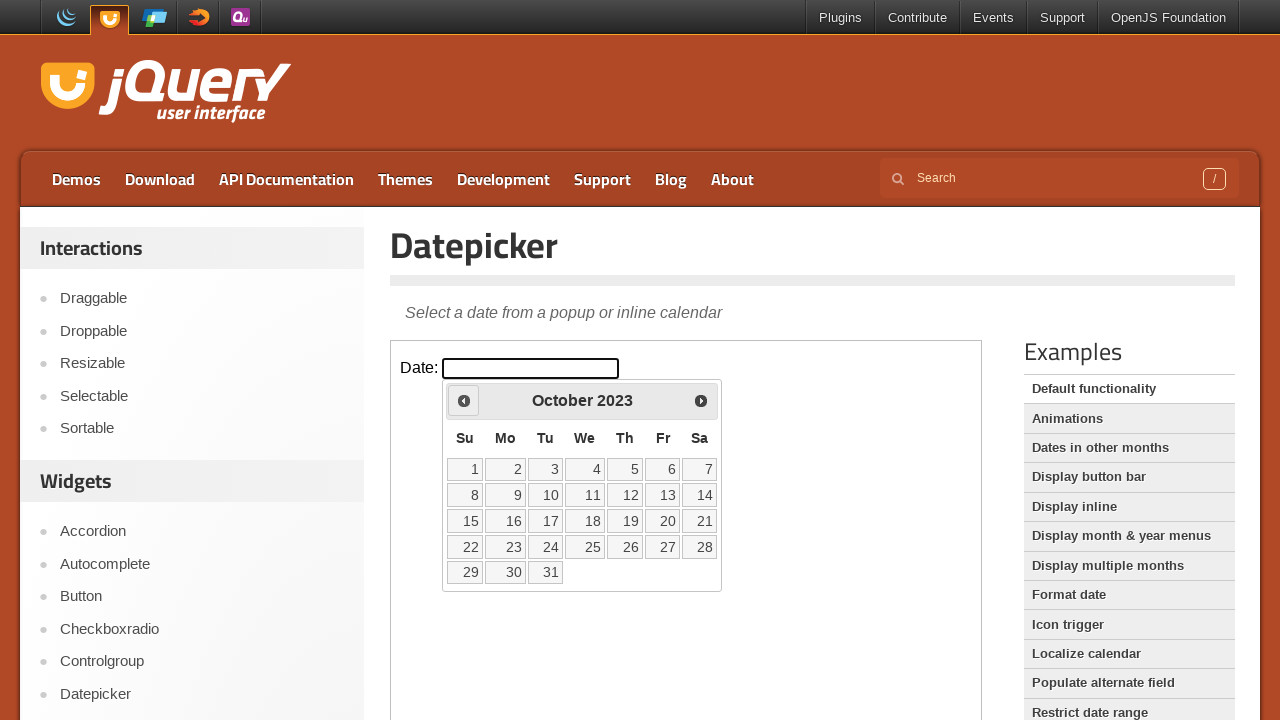

Waited 200ms for calendar to update
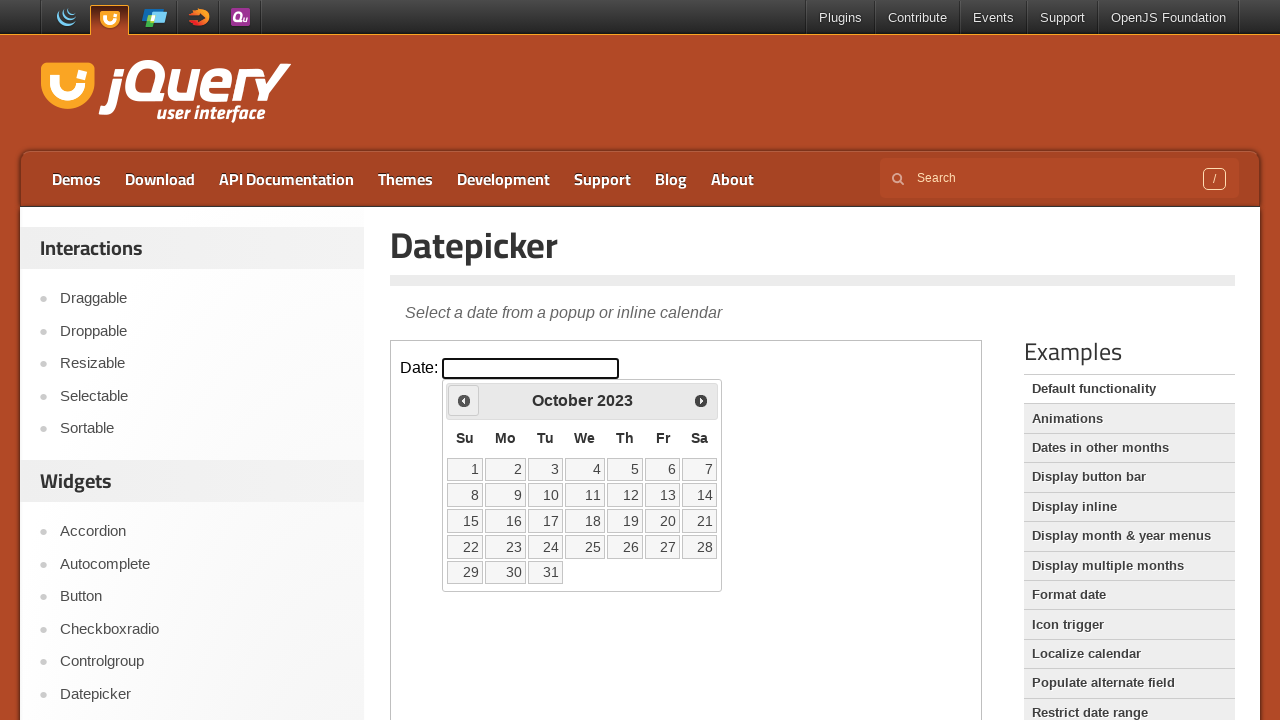

Retrieved current month display: October 2023
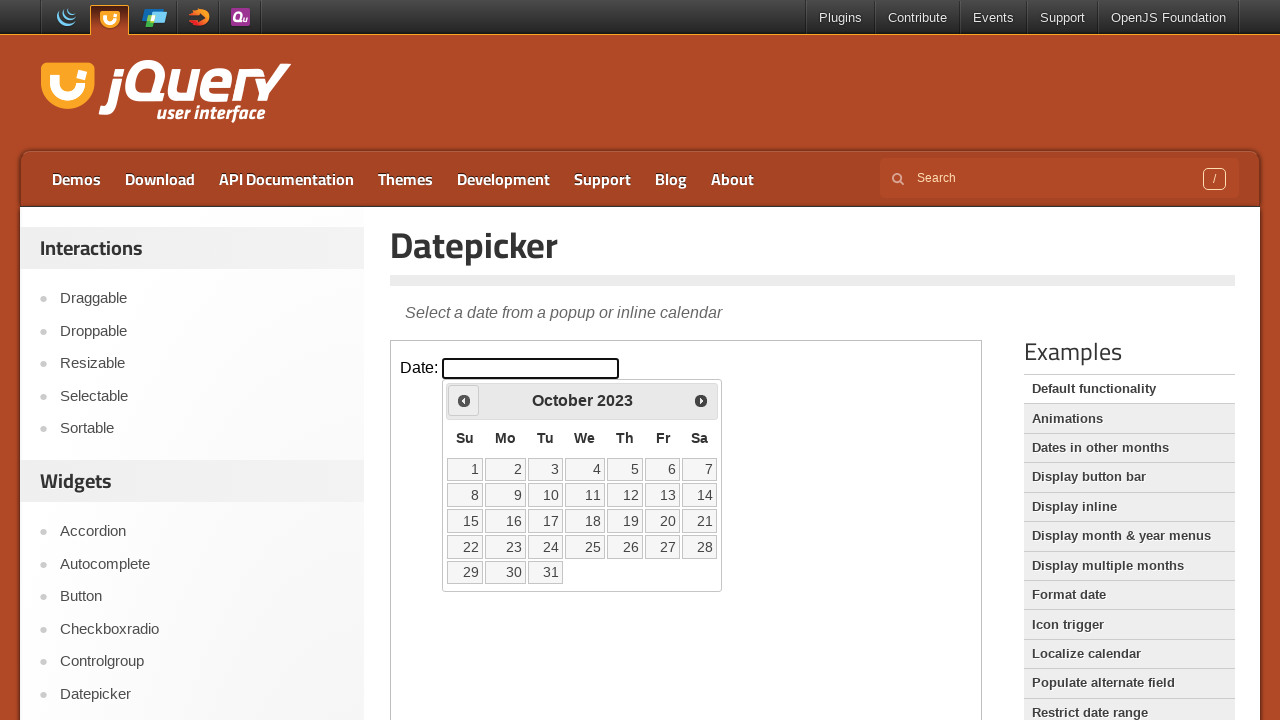

Clicked Previous button to navigate to earlier month at (464, 400) on .demo-frame >> internal:control=enter-frame >> a[title='Prev']
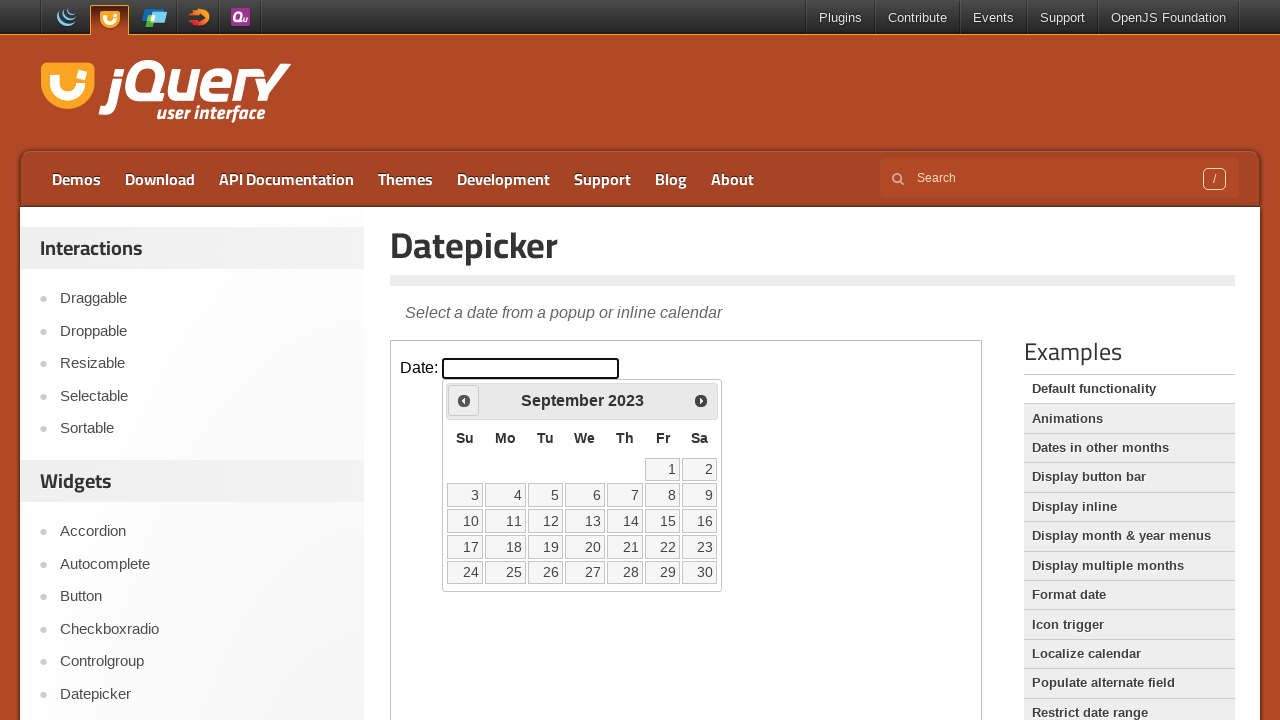

Waited 200ms for calendar to update
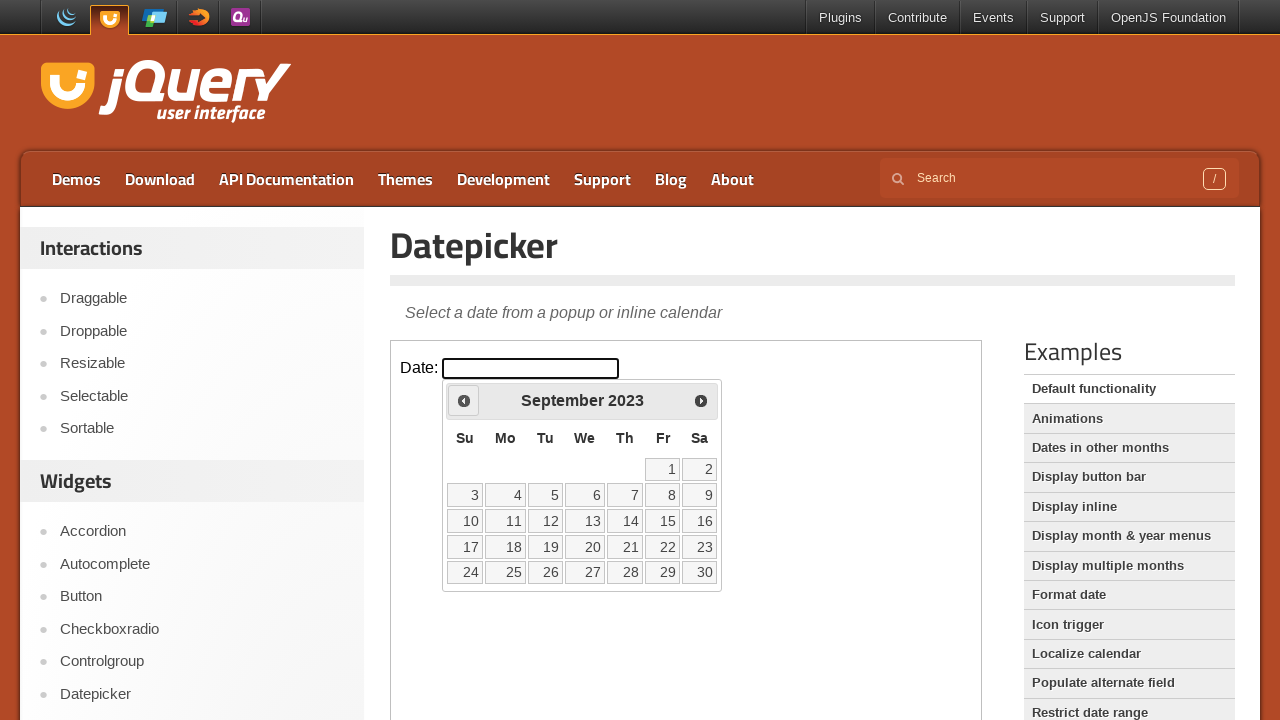

Retrieved current month display: September 2023
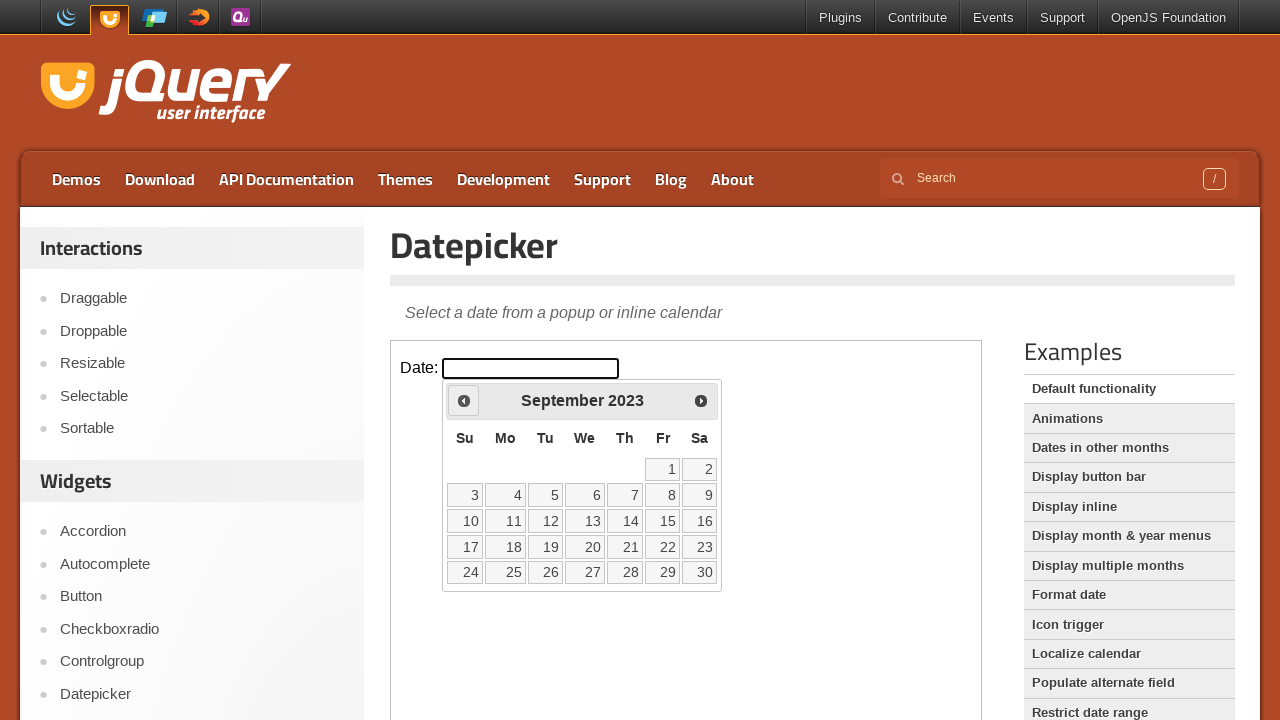

Clicked Previous button to navigate to earlier month at (464, 400) on .demo-frame >> internal:control=enter-frame >> a[title='Prev']
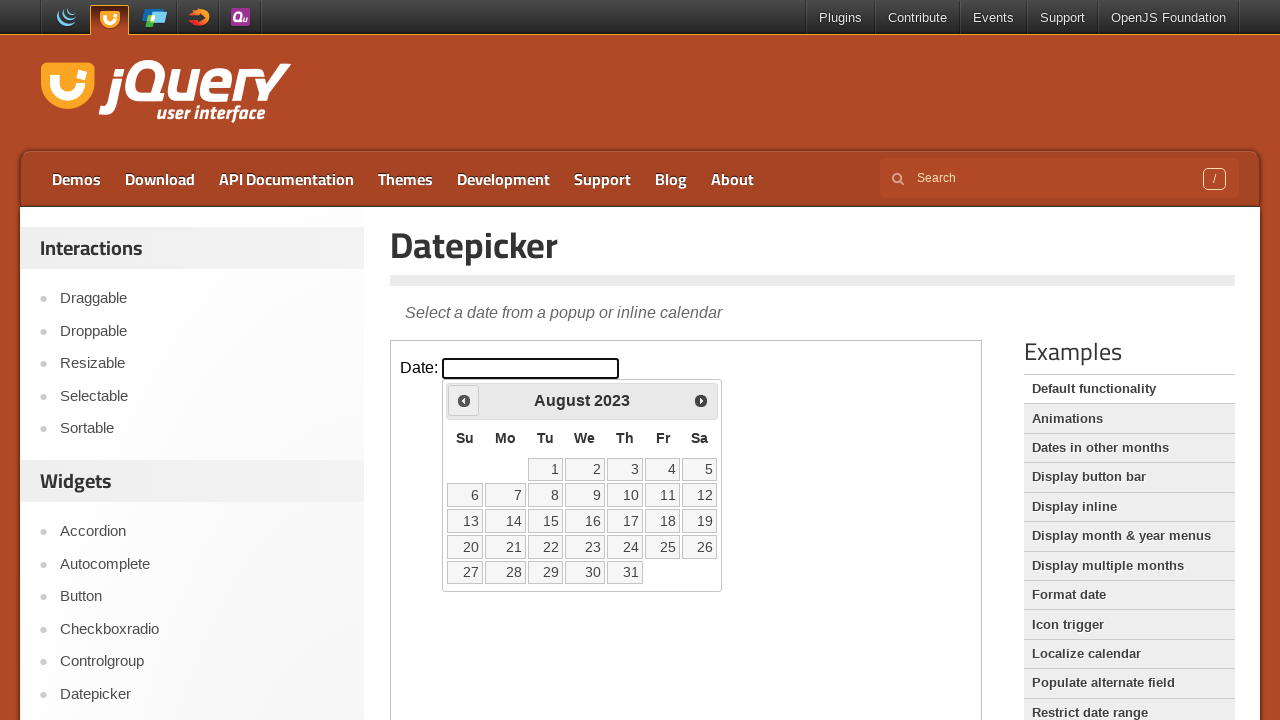

Waited 200ms for calendar to update
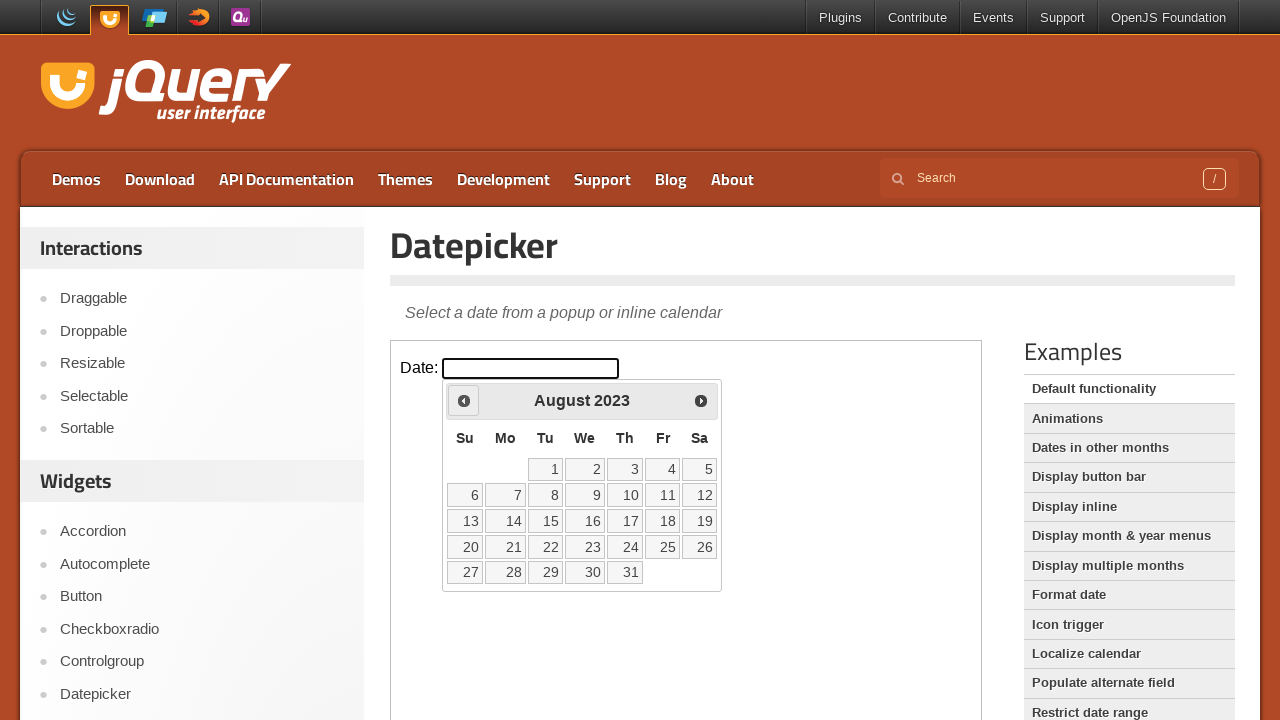

Retrieved current month display: August 2023
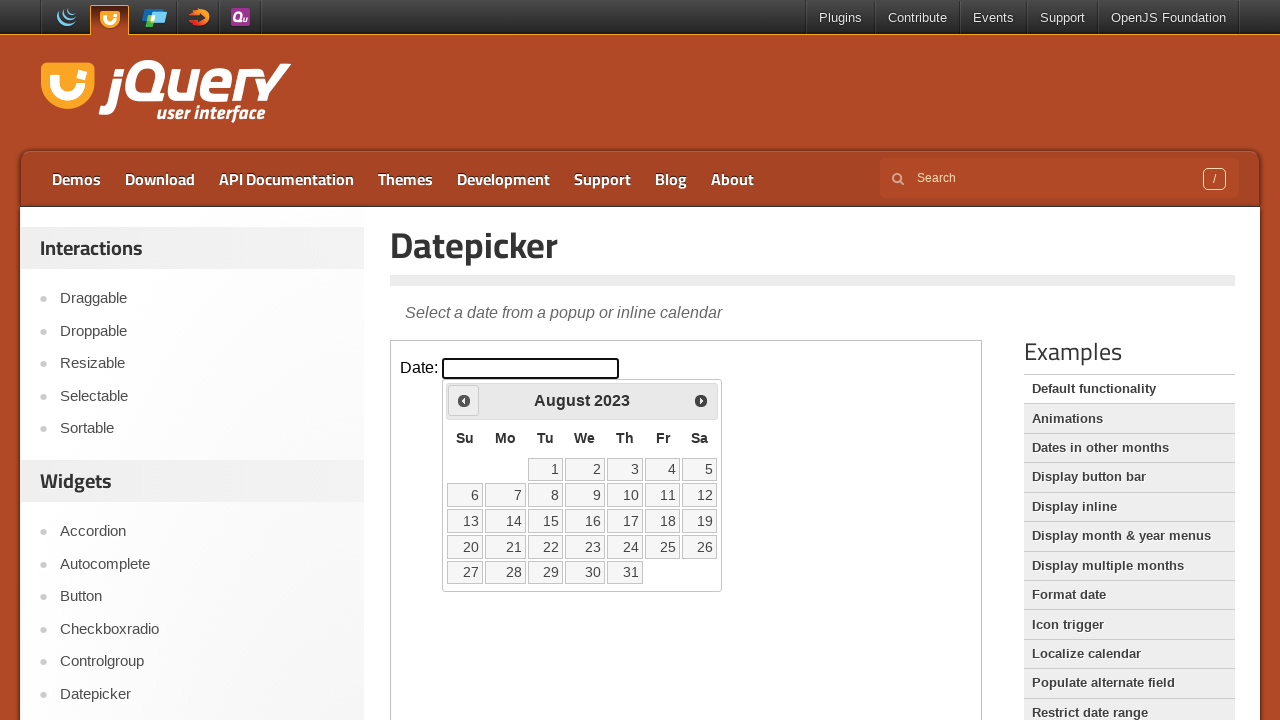

Clicked Previous button to navigate to earlier month at (464, 400) on .demo-frame >> internal:control=enter-frame >> a[title='Prev']
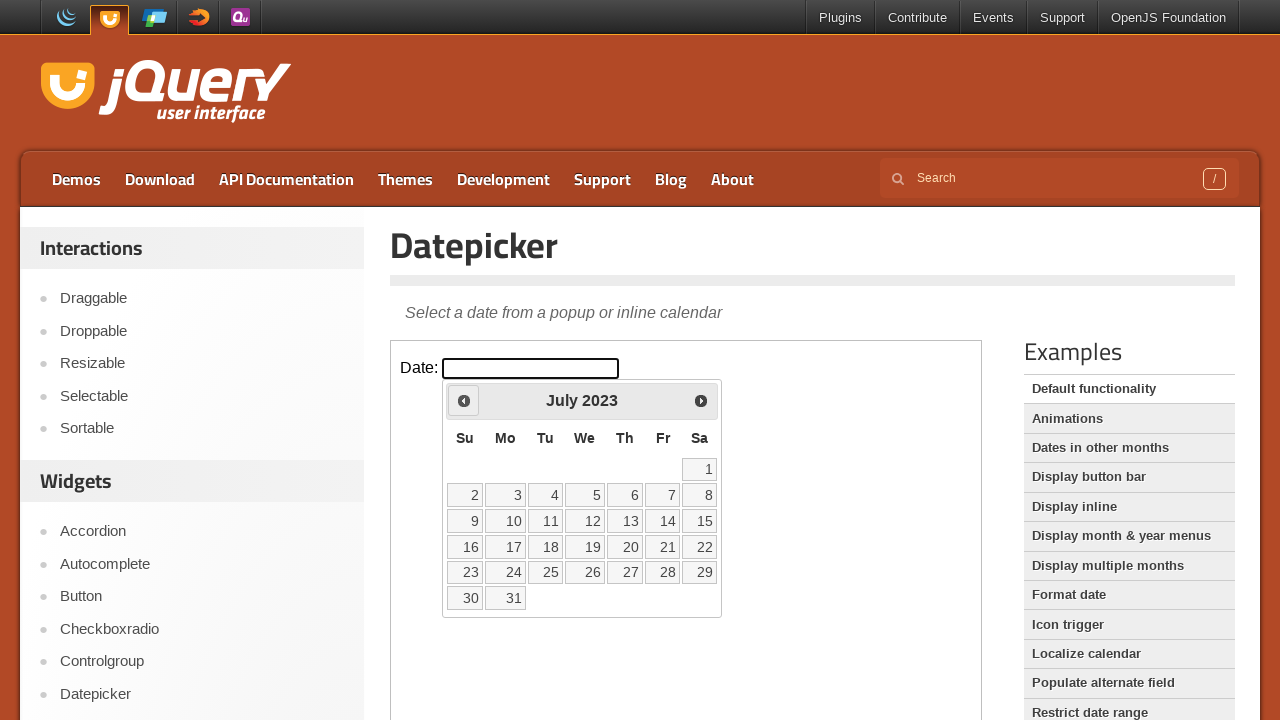

Waited 200ms for calendar to update
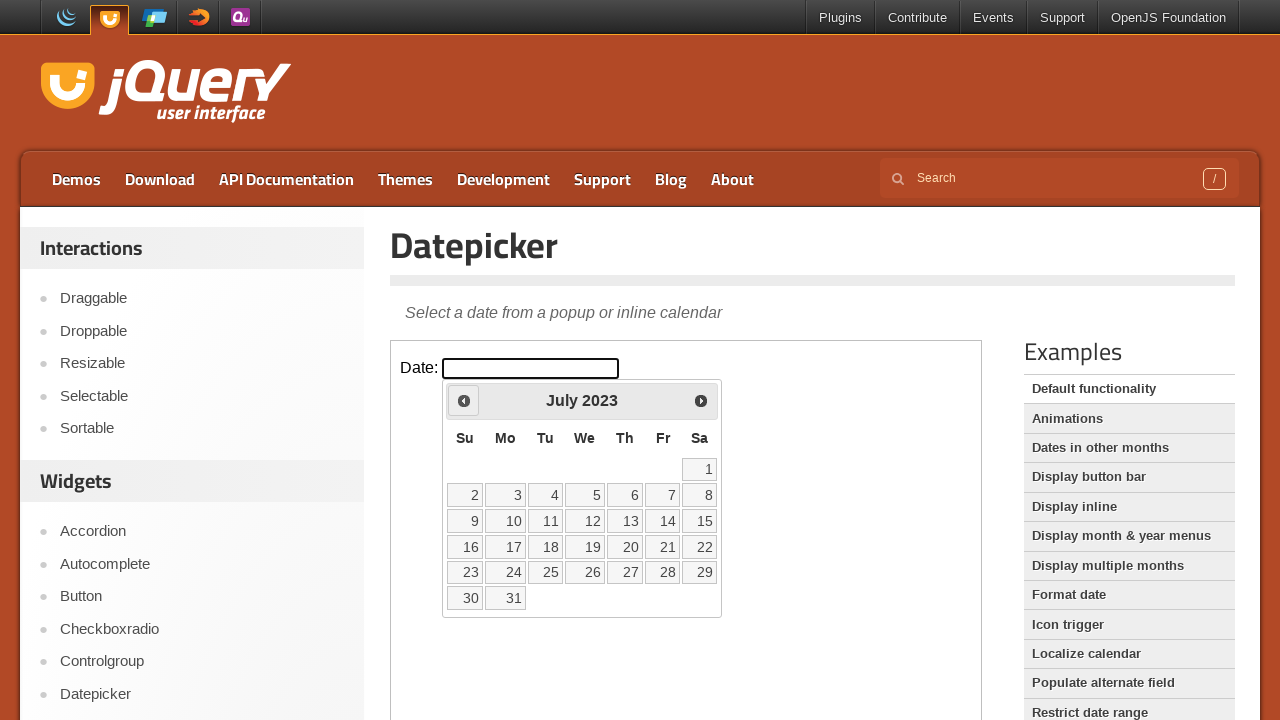

Retrieved current month display: July 2023
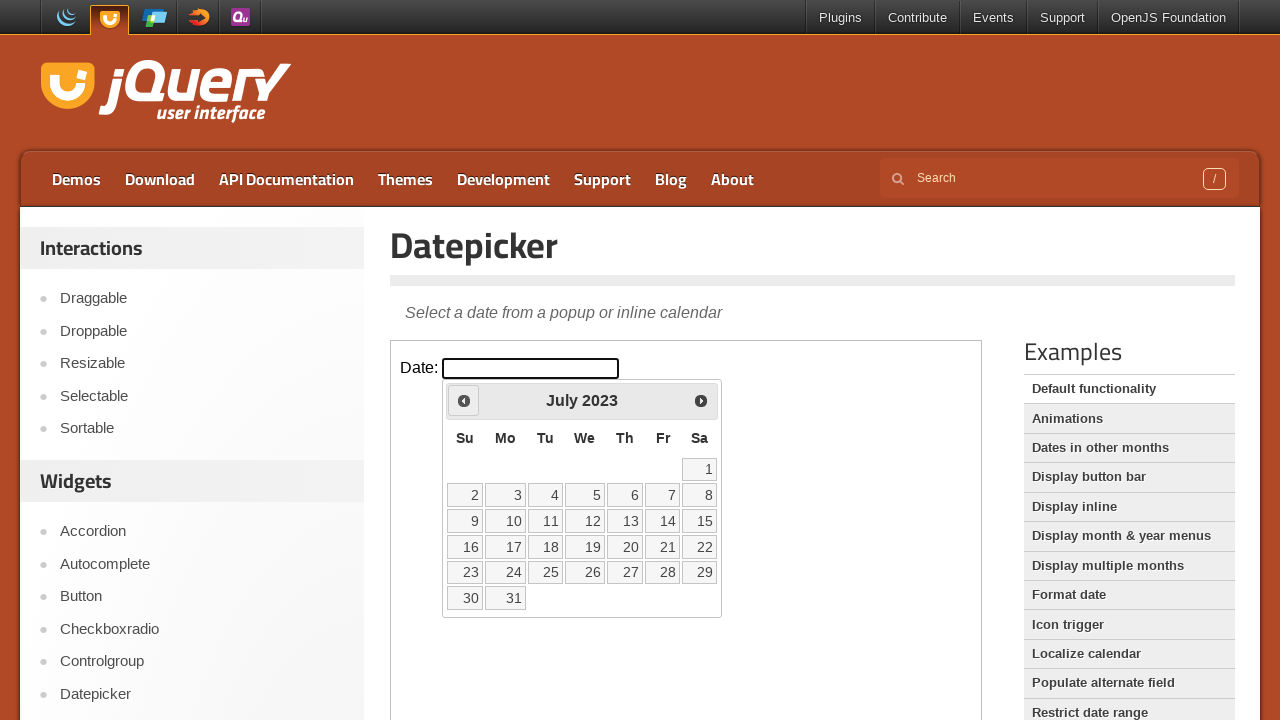

Clicked Previous button to navigate to earlier month at (464, 400) on .demo-frame >> internal:control=enter-frame >> a[title='Prev']
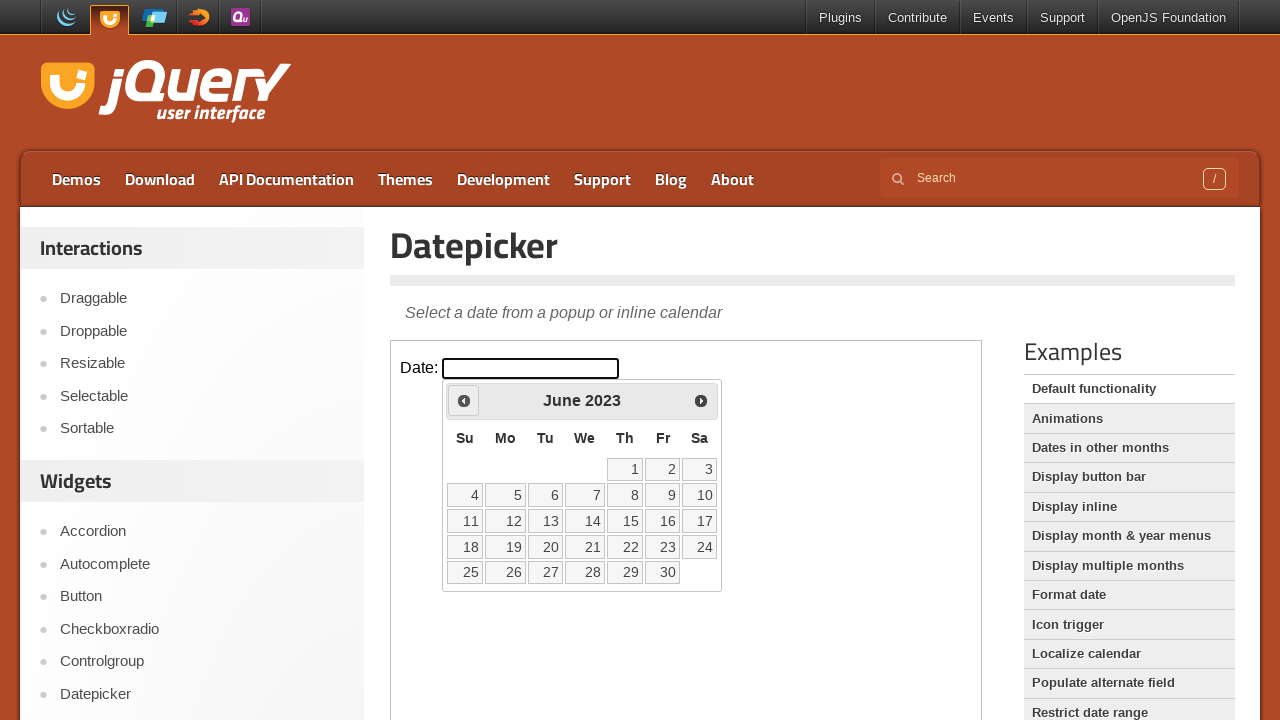

Waited 200ms for calendar to update
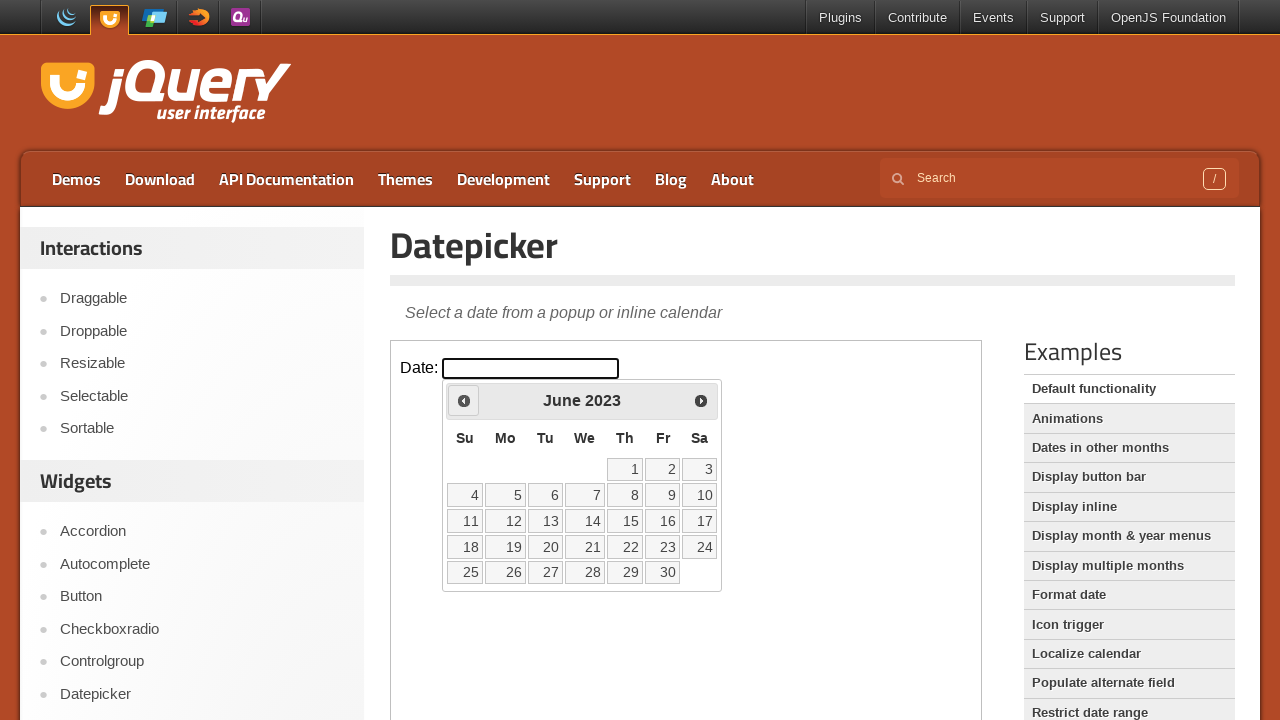

Retrieved current month display: June 2023
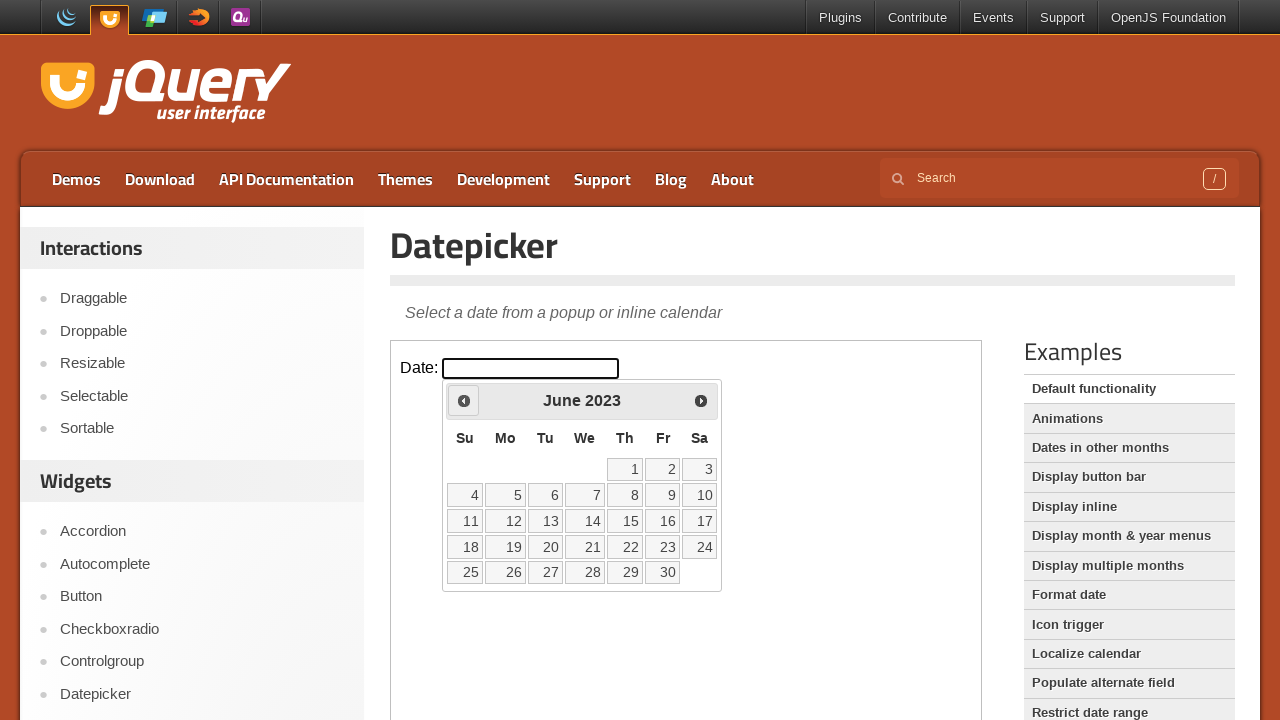

Clicked Previous button to navigate to earlier month at (464, 400) on .demo-frame >> internal:control=enter-frame >> a[title='Prev']
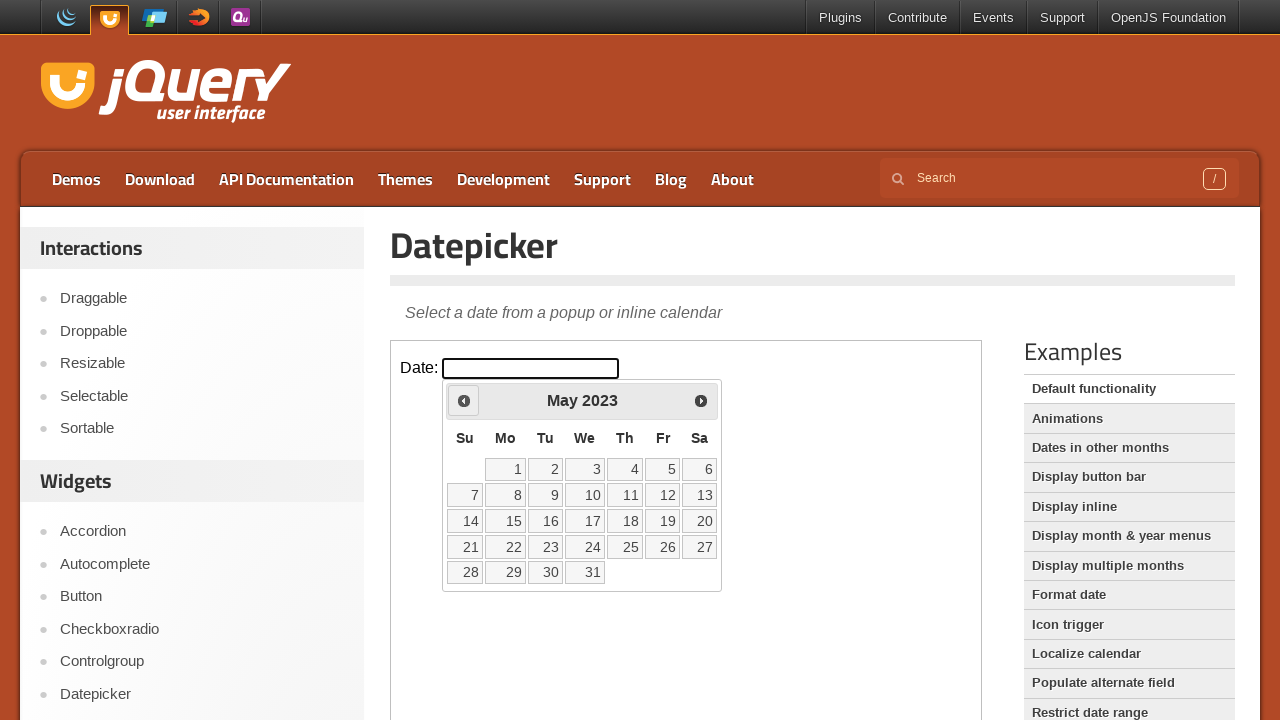

Waited 200ms for calendar to update
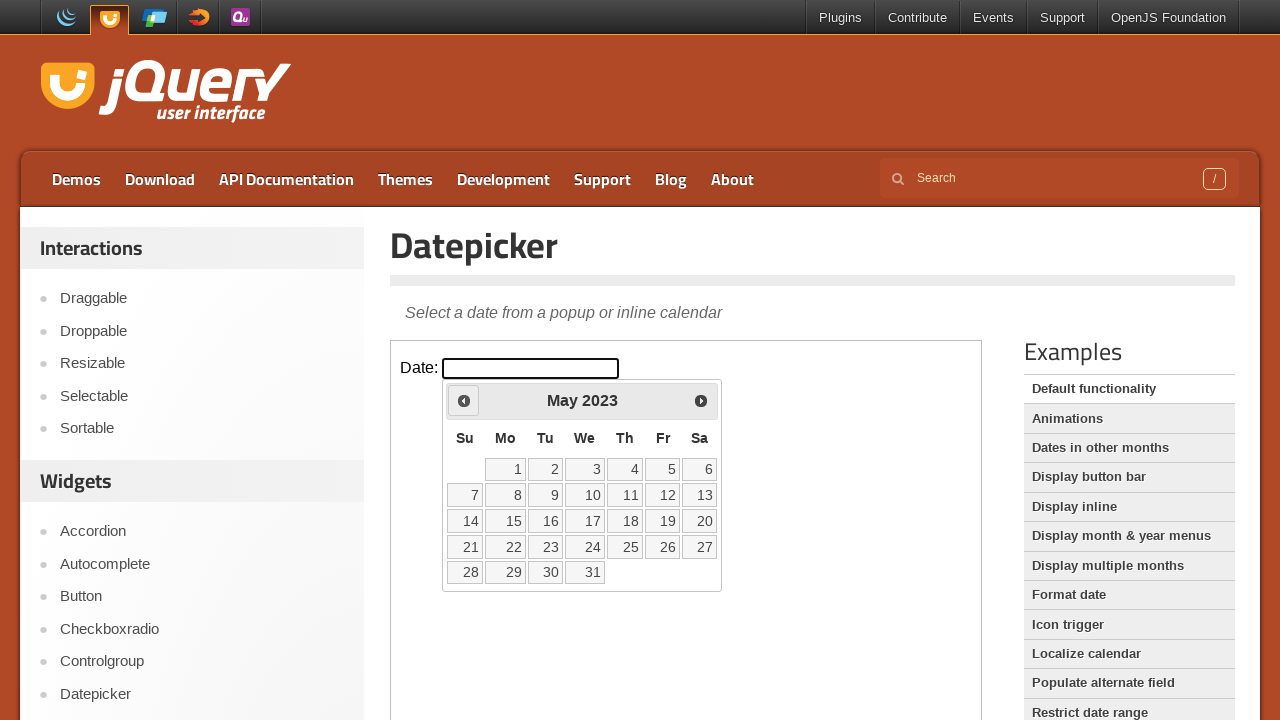

Retrieved current month display: May 2023
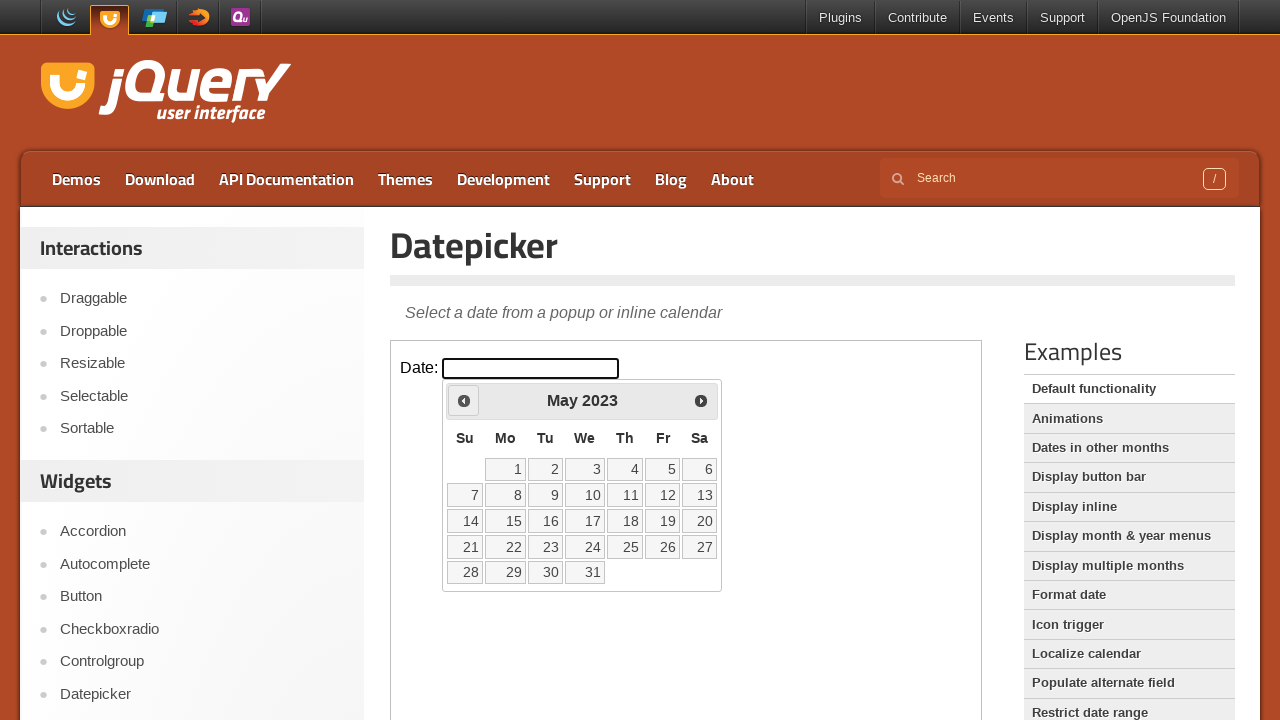

Clicked Previous button to navigate to earlier month at (464, 400) on .demo-frame >> internal:control=enter-frame >> a[title='Prev']
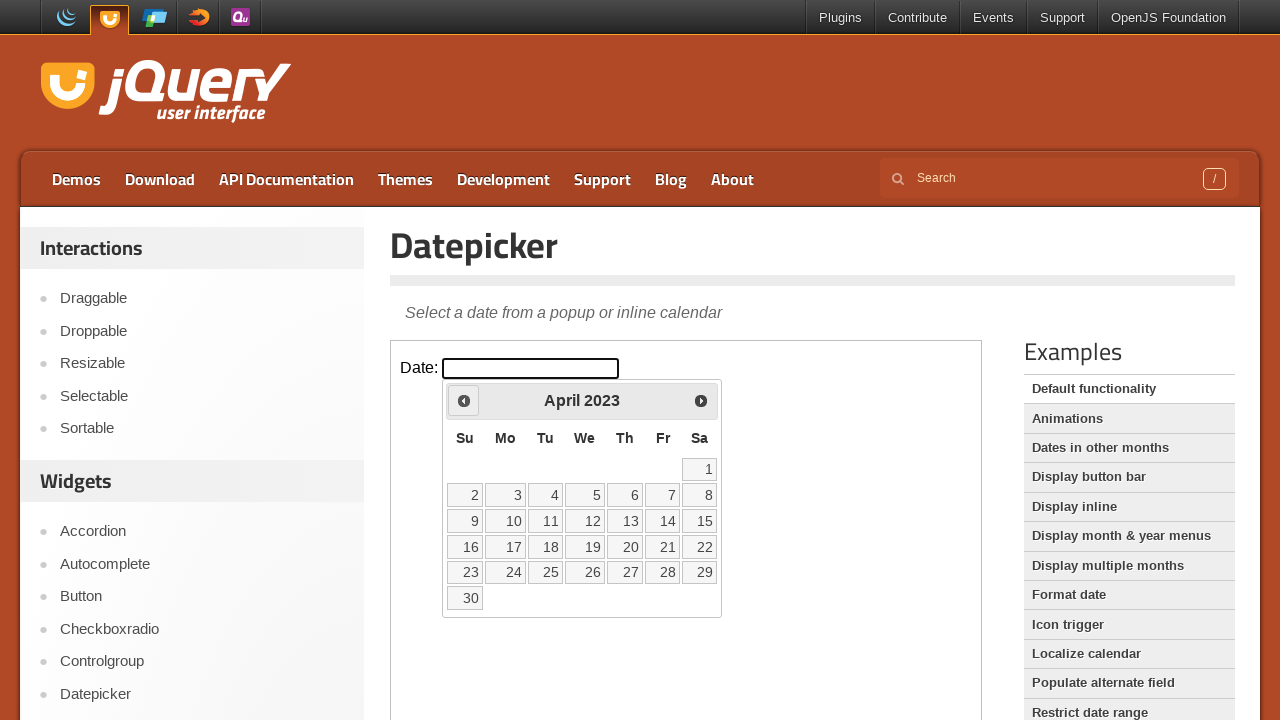

Waited 200ms for calendar to update
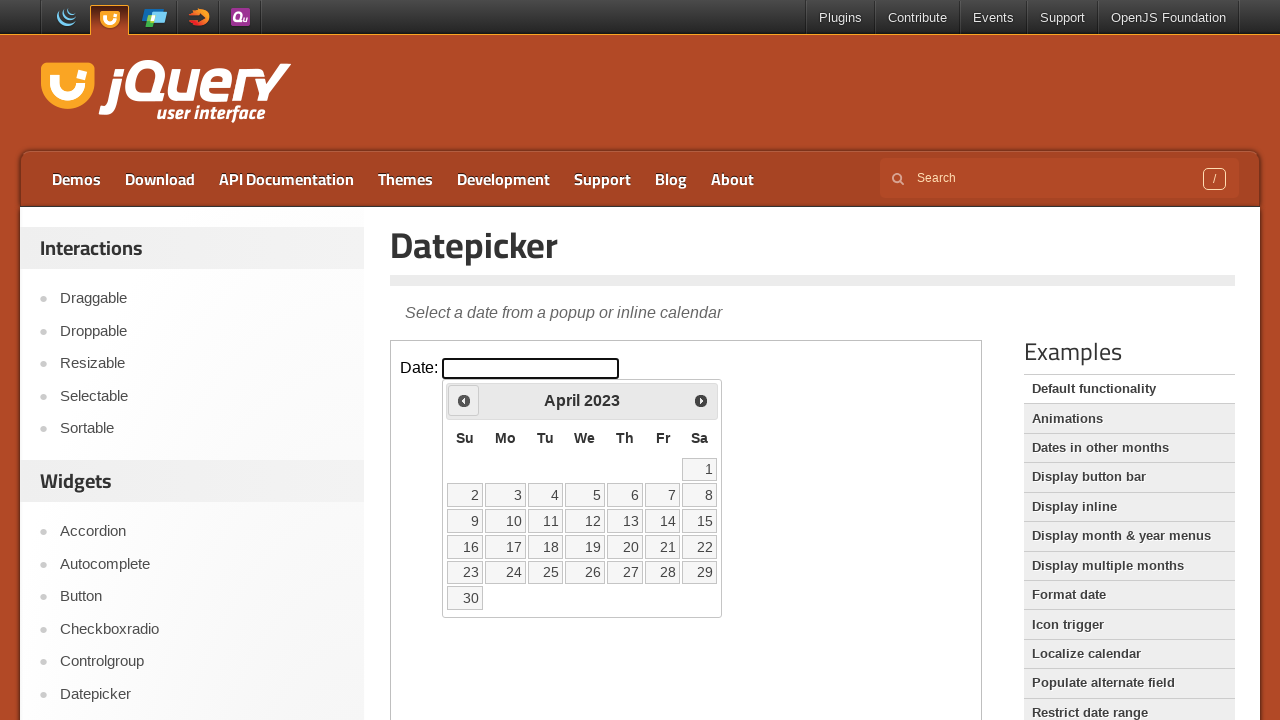

Retrieved current month display: April 2023
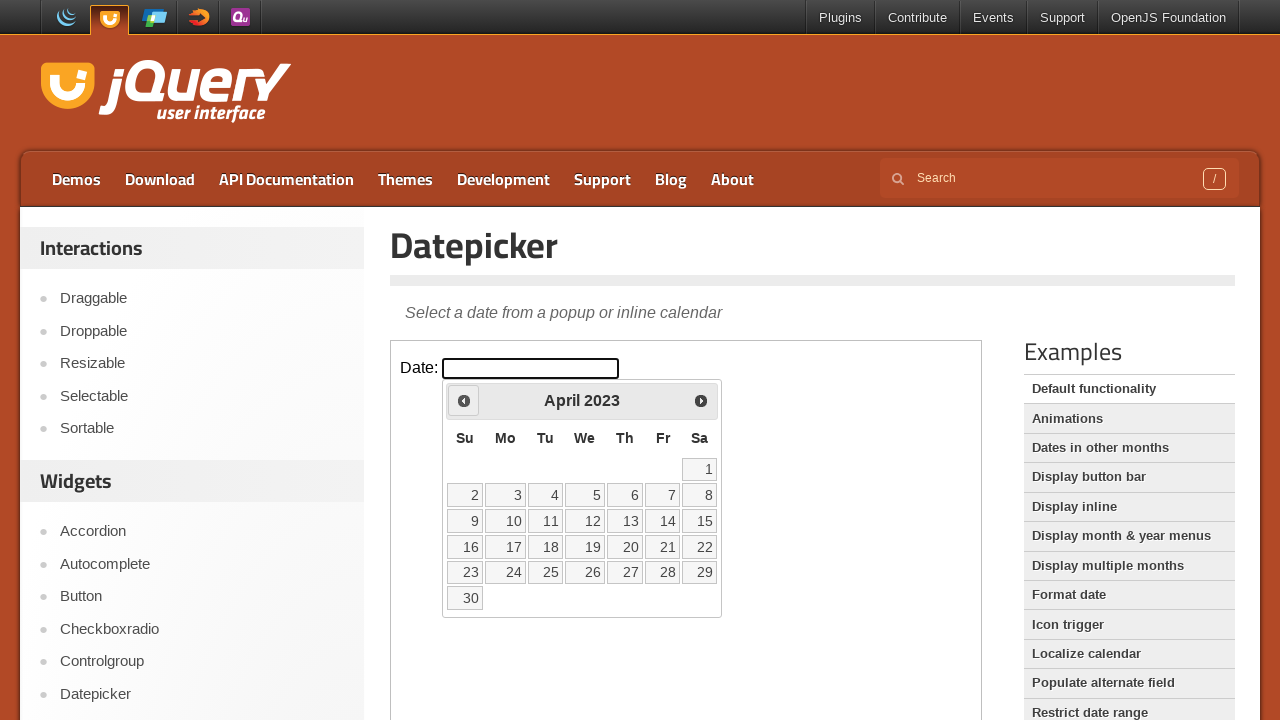

Clicked Previous button to navigate to earlier month at (464, 400) on .demo-frame >> internal:control=enter-frame >> a[title='Prev']
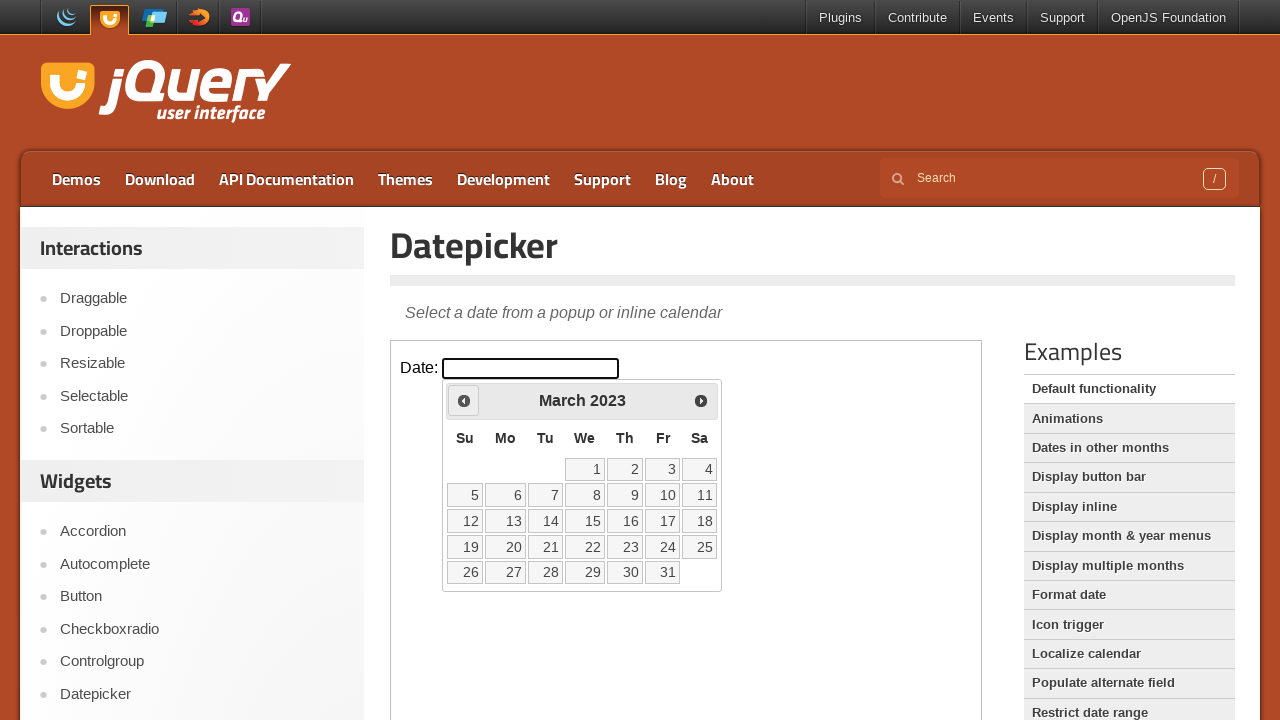

Waited 200ms for calendar to update
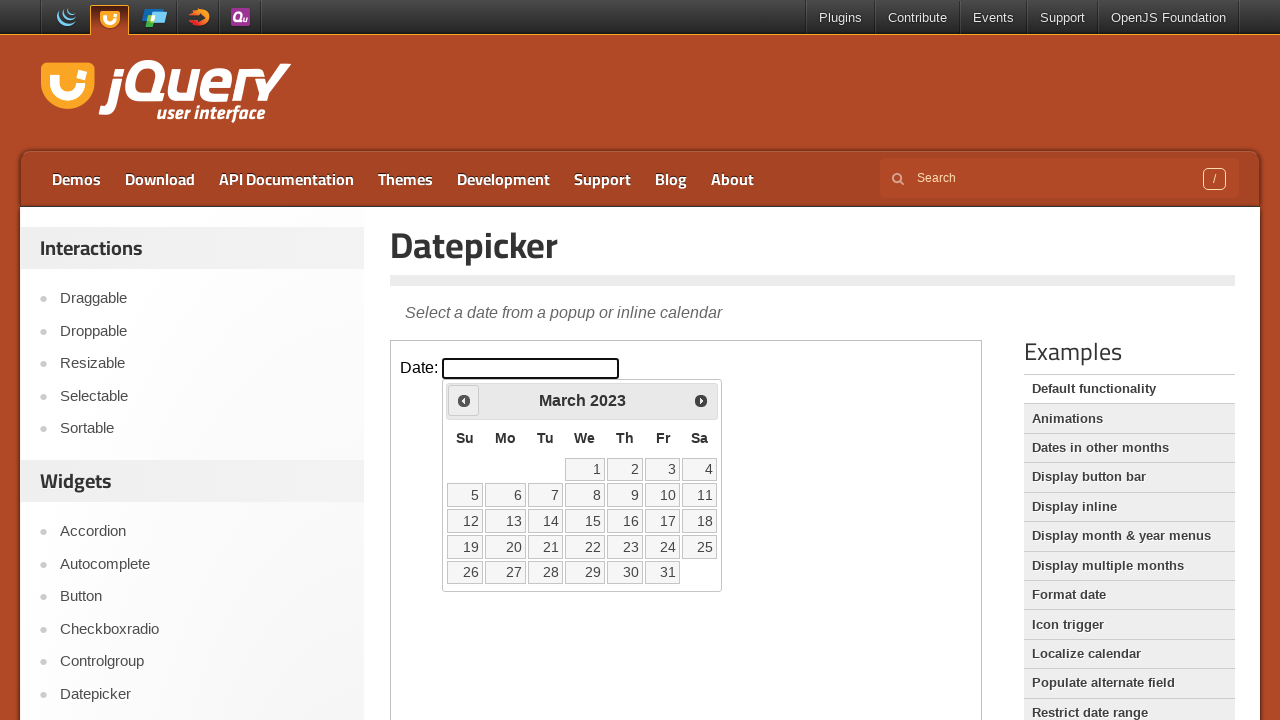

Retrieved current month display: March 2023
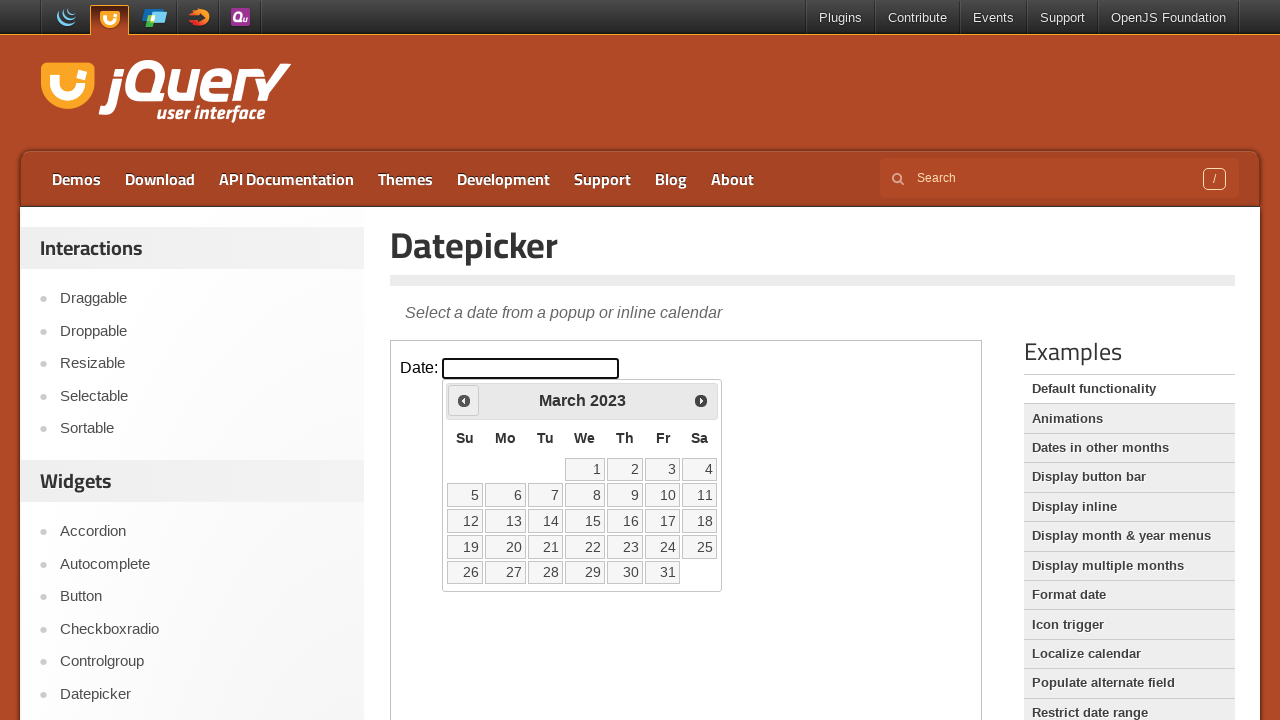

Clicked Previous button to navigate to earlier month at (464, 400) on .demo-frame >> internal:control=enter-frame >> a[title='Prev']
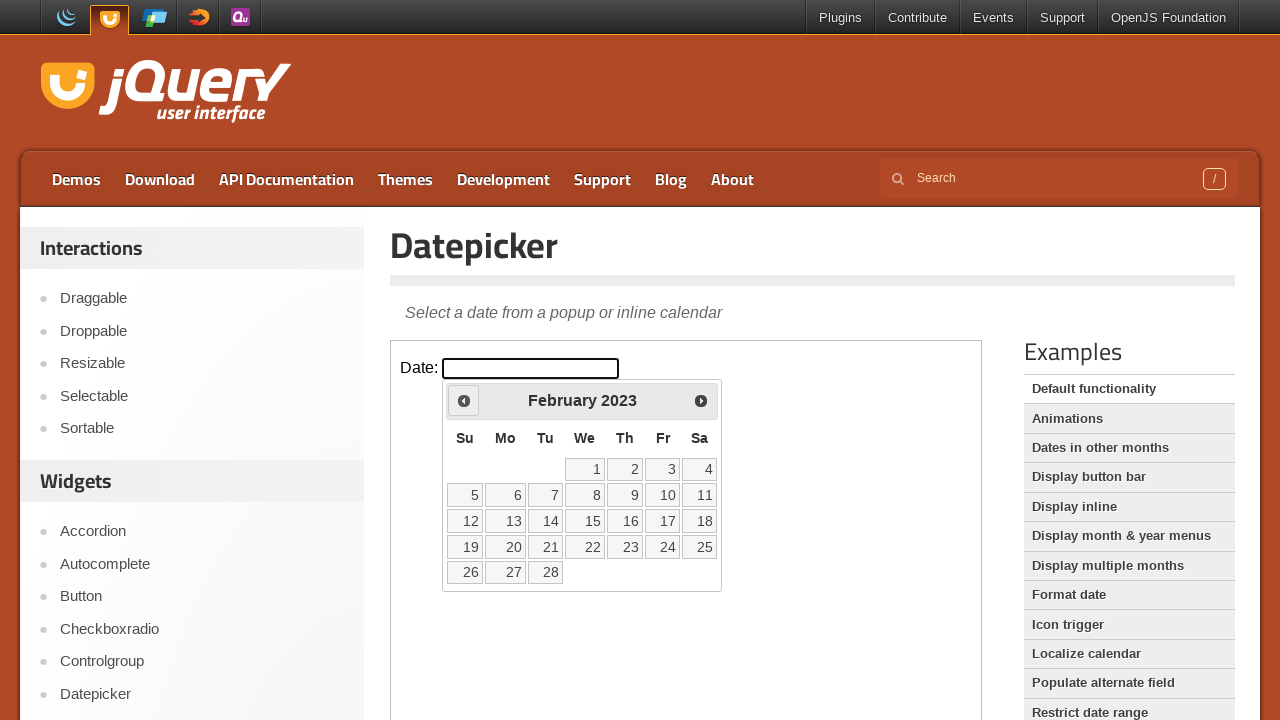

Waited 200ms for calendar to update
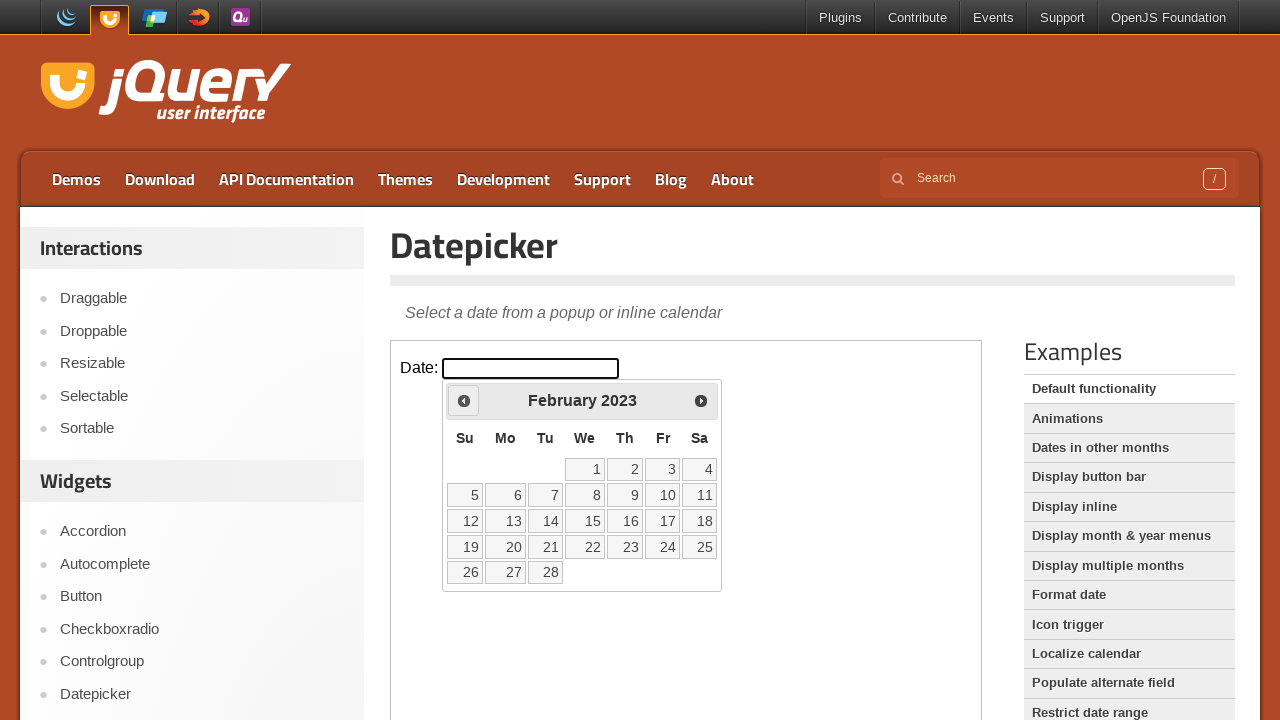

Retrieved current month display: February 2023
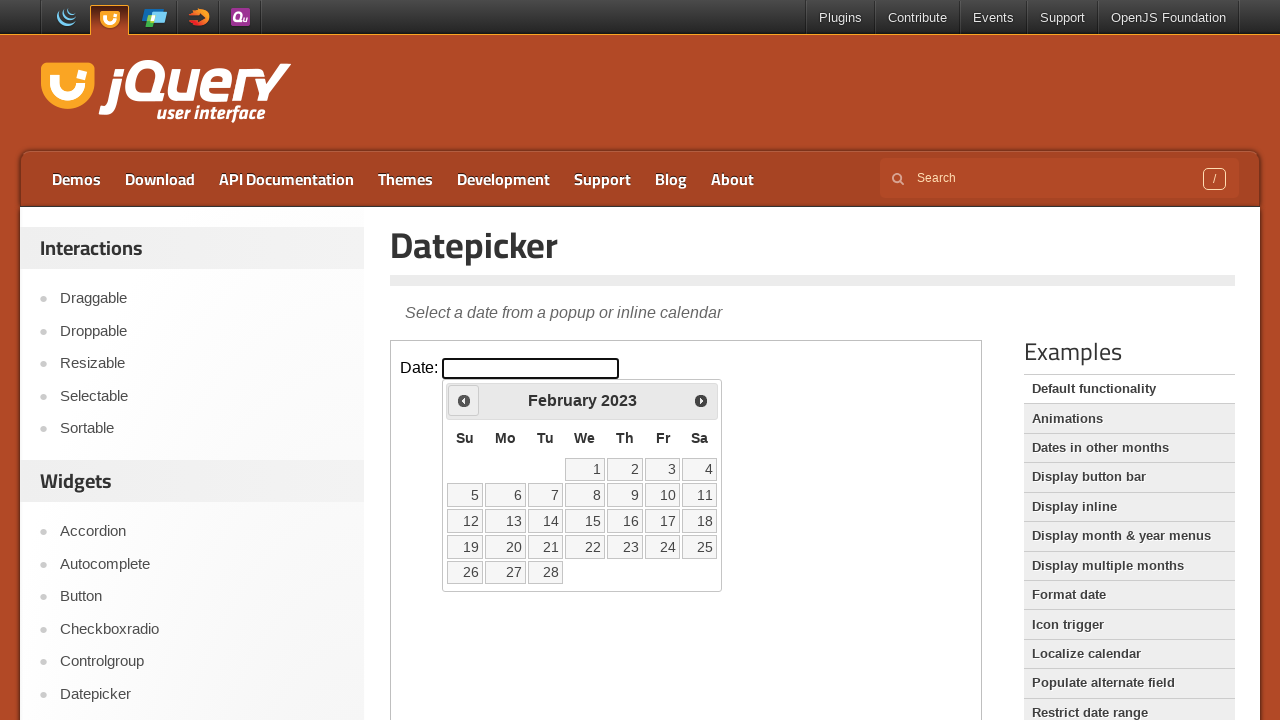

Clicked Previous button to navigate to earlier month at (464, 400) on .demo-frame >> internal:control=enter-frame >> a[title='Prev']
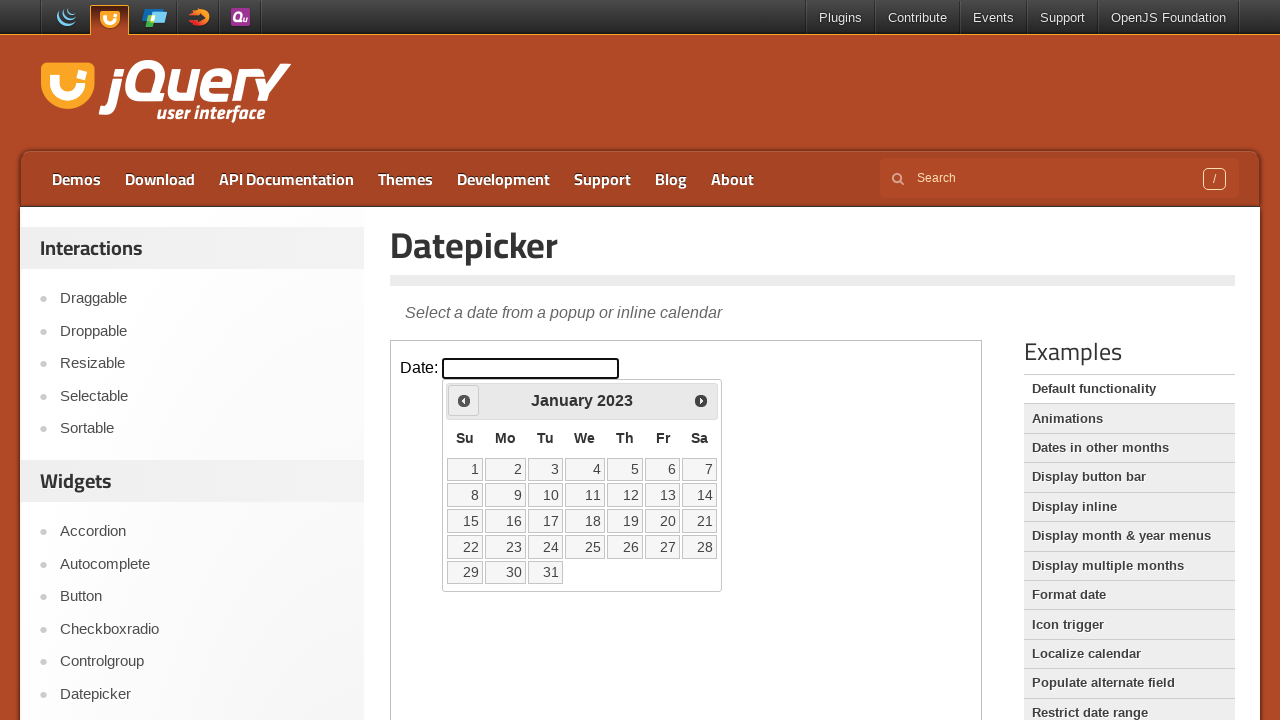

Waited 200ms for calendar to update
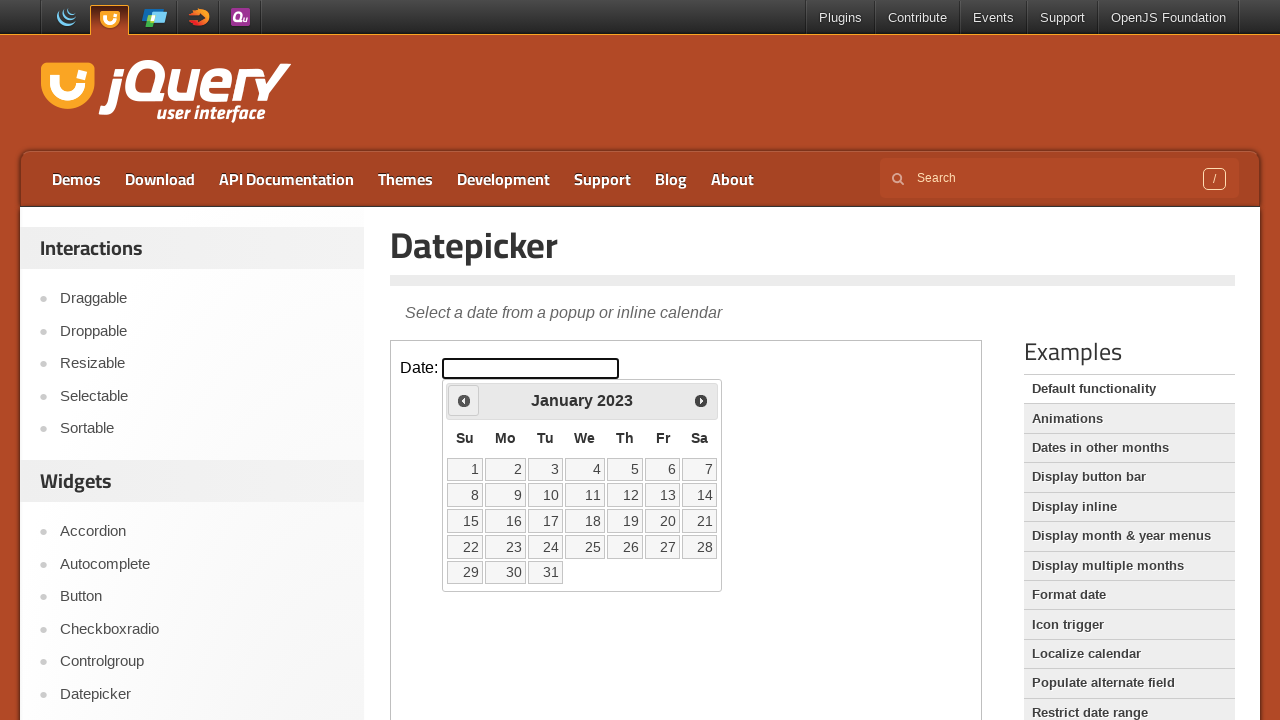

Retrieved current month display: January 2023
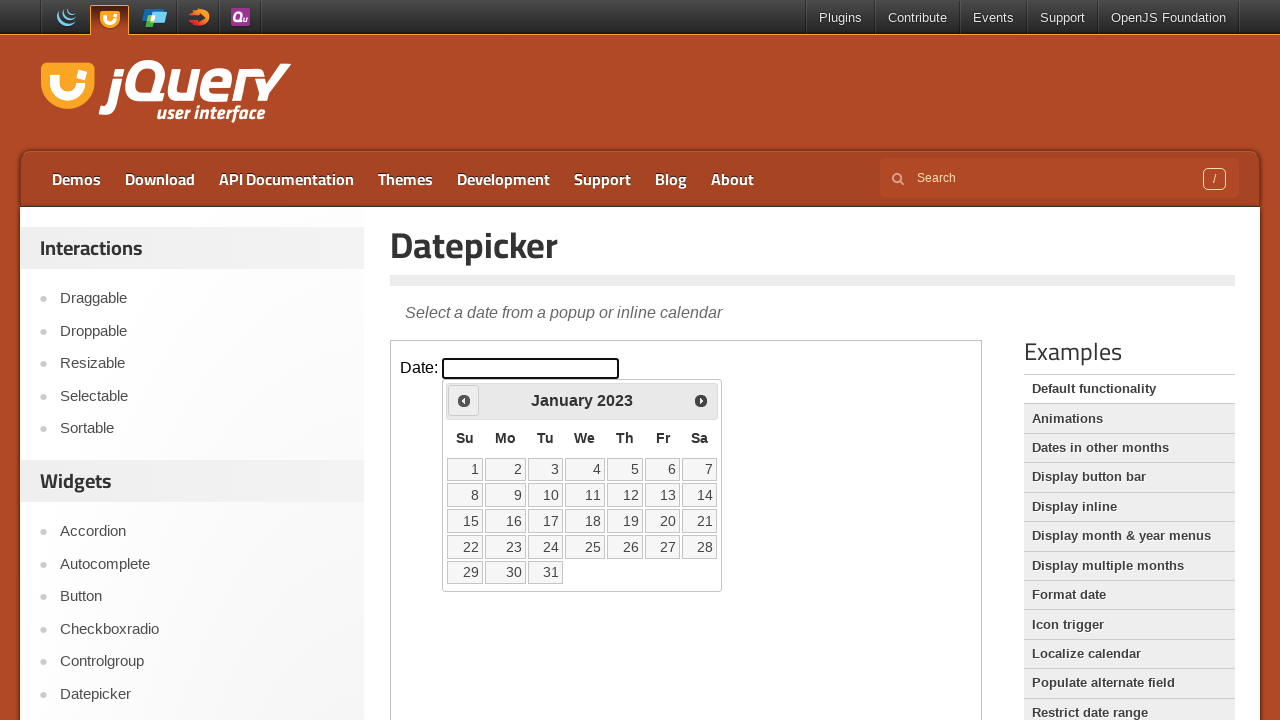

Clicked Previous button to navigate to earlier month at (464, 400) on .demo-frame >> internal:control=enter-frame >> a[title='Prev']
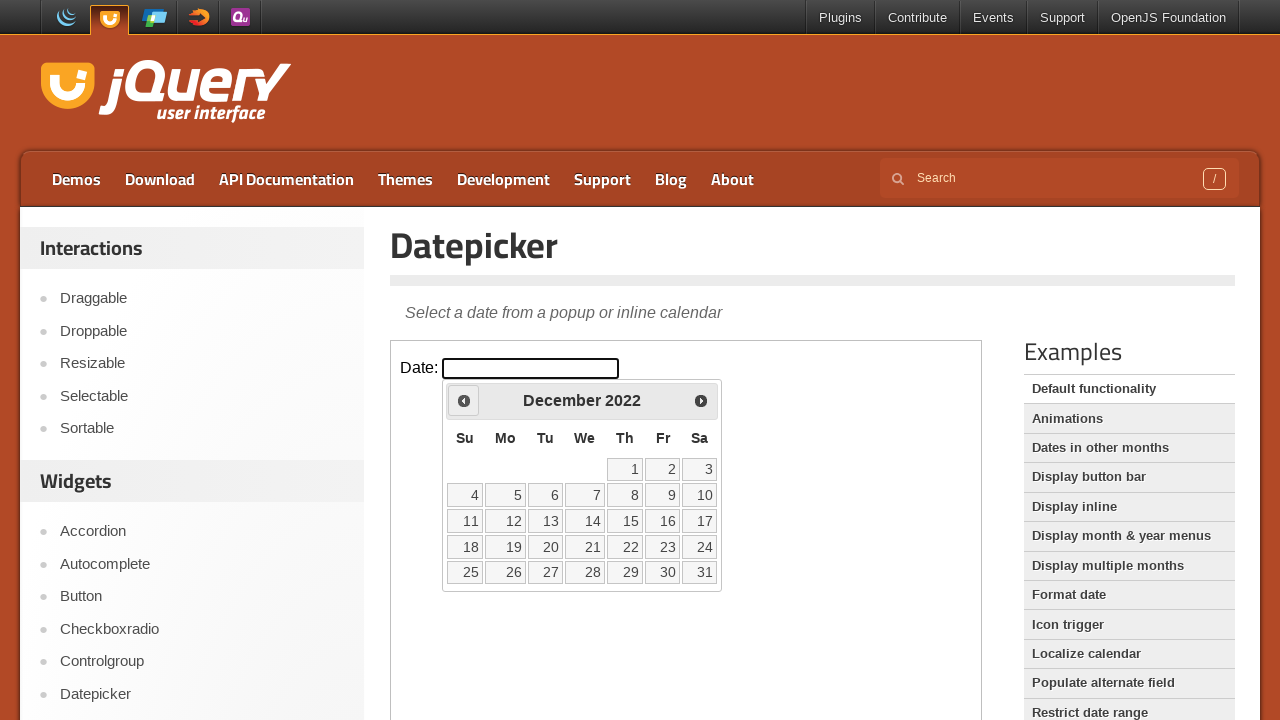

Waited 200ms for calendar to update
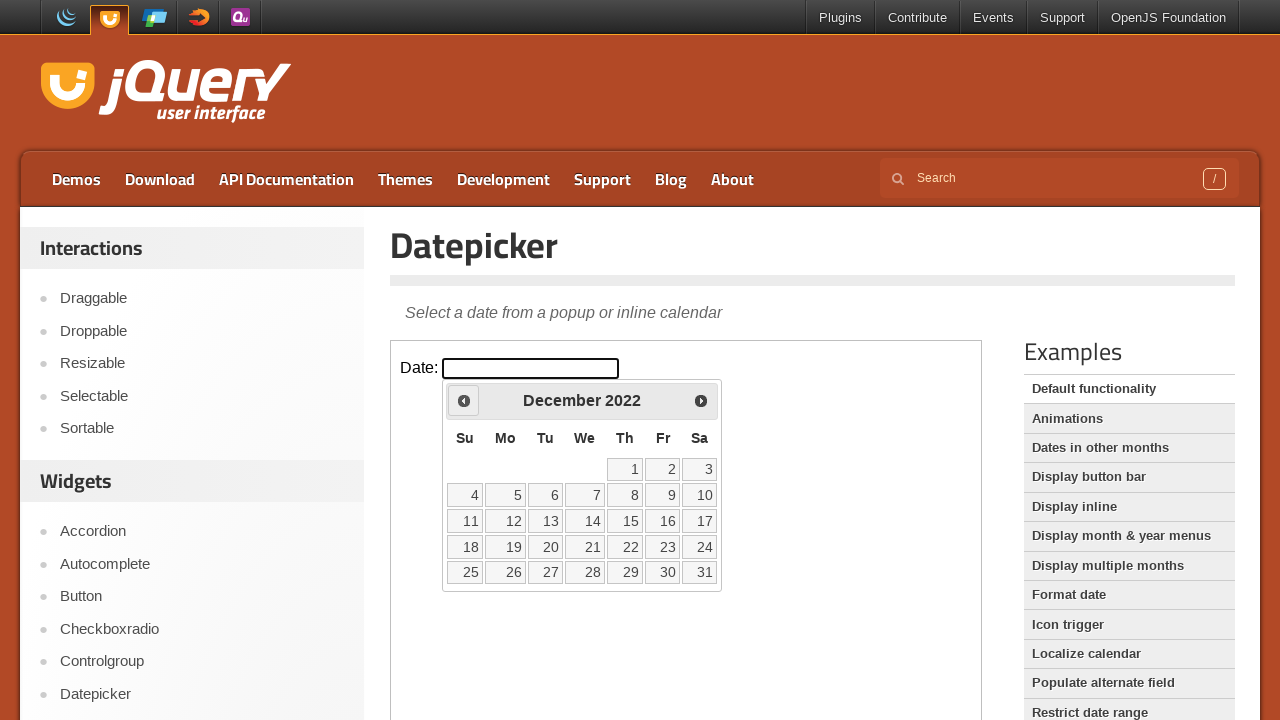

Retrieved current month display: December 2022
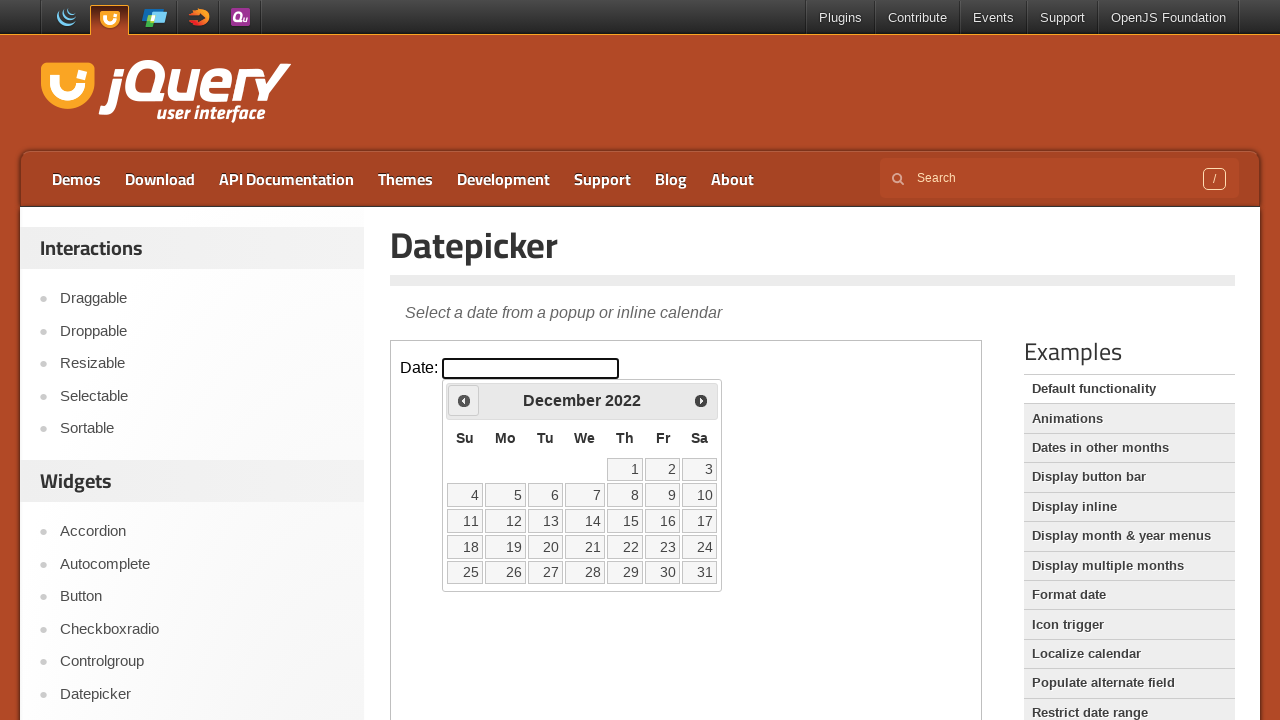

Clicked Previous button to navigate to earlier month at (464, 400) on .demo-frame >> internal:control=enter-frame >> a[title='Prev']
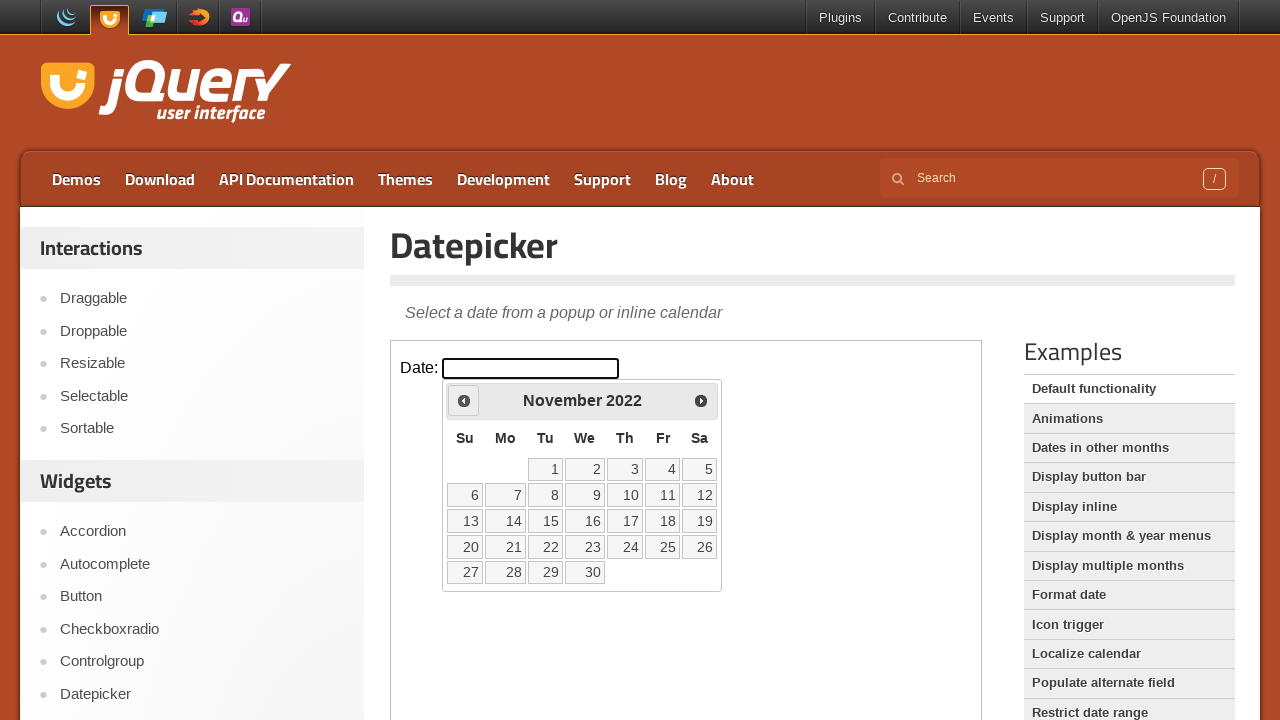

Waited 200ms for calendar to update
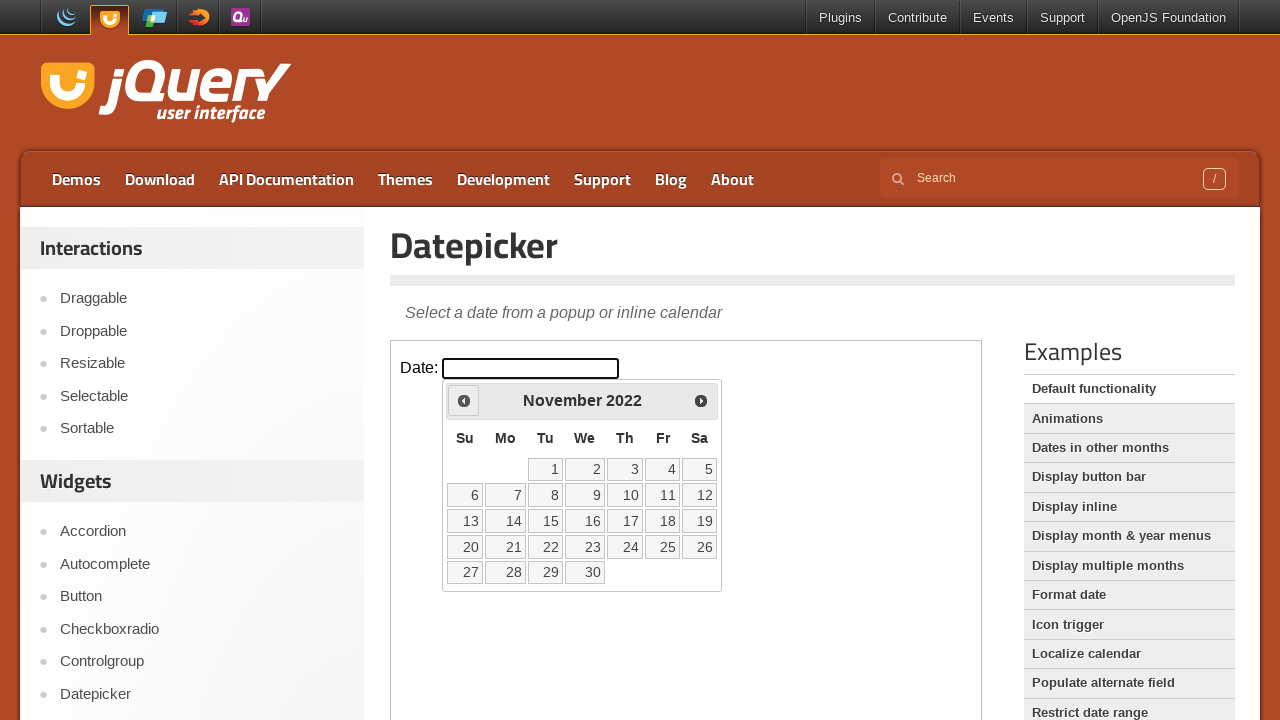

Retrieved current month display: November 2022
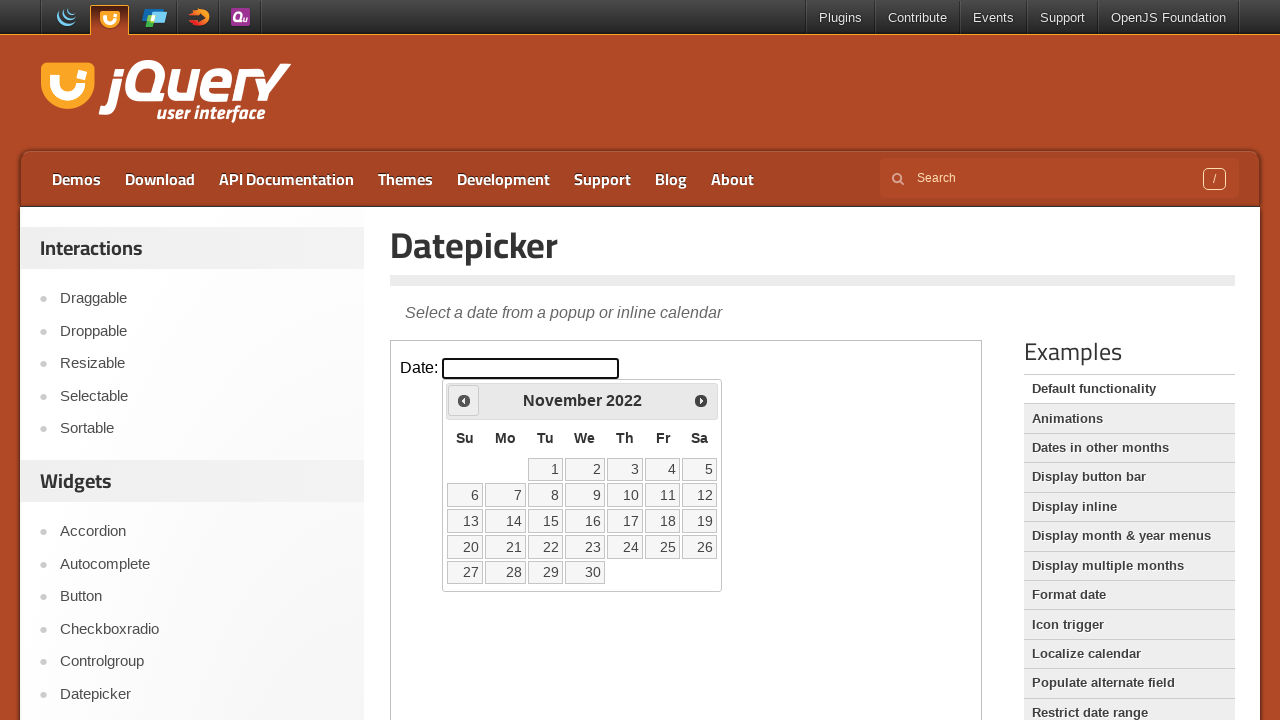

Clicked Previous button to navigate to earlier month at (464, 400) on .demo-frame >> internal:control=enter-frame >> a[title='Prev']
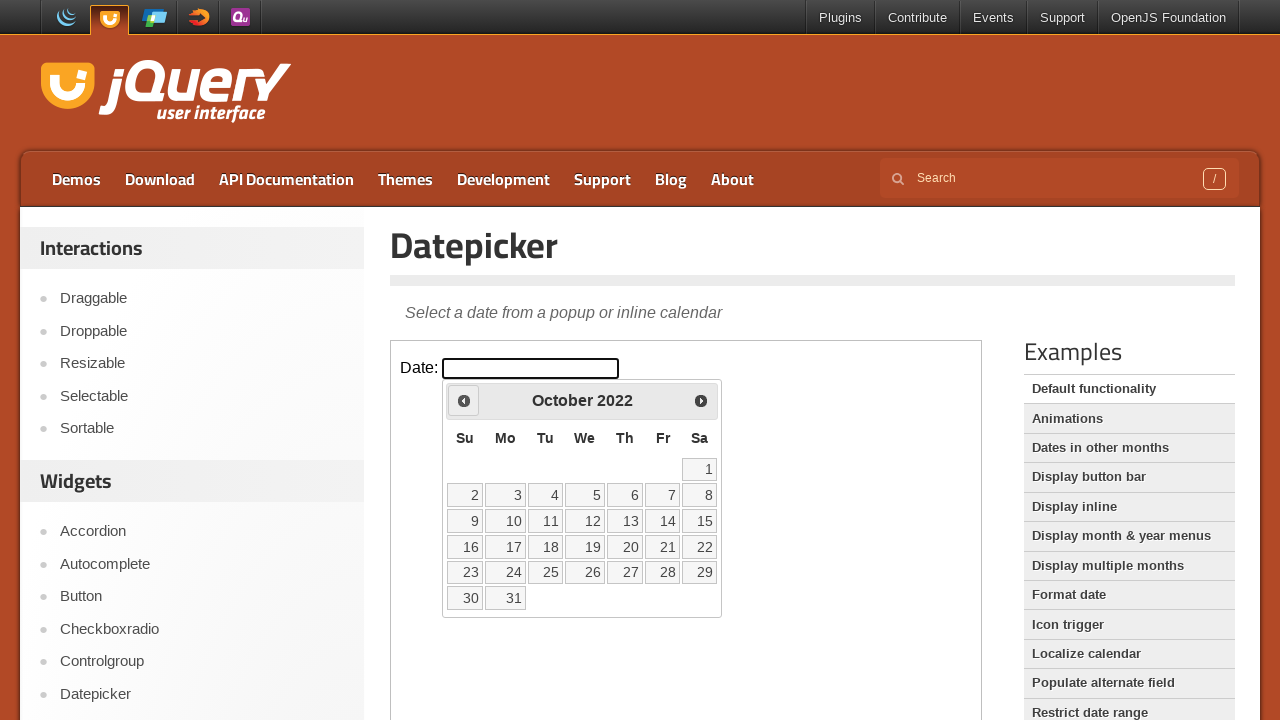

Waited 200ms for calendar to update
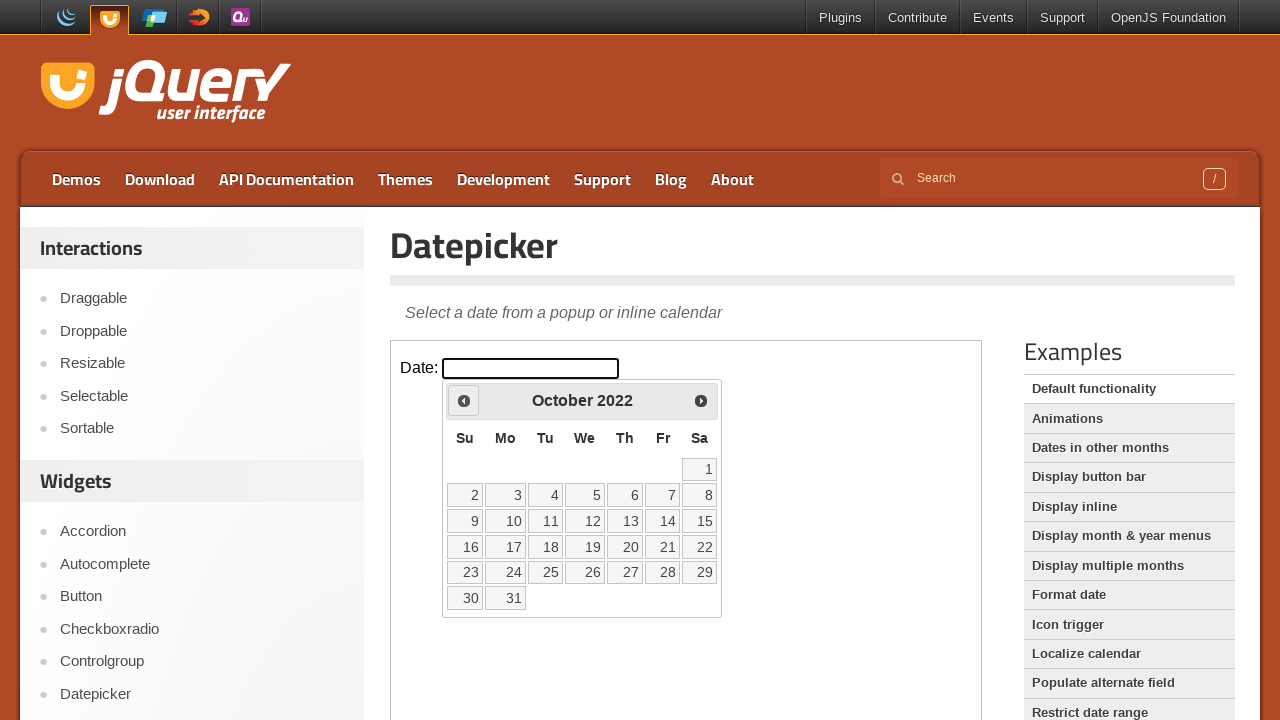

Retrieved current month display: October 2022
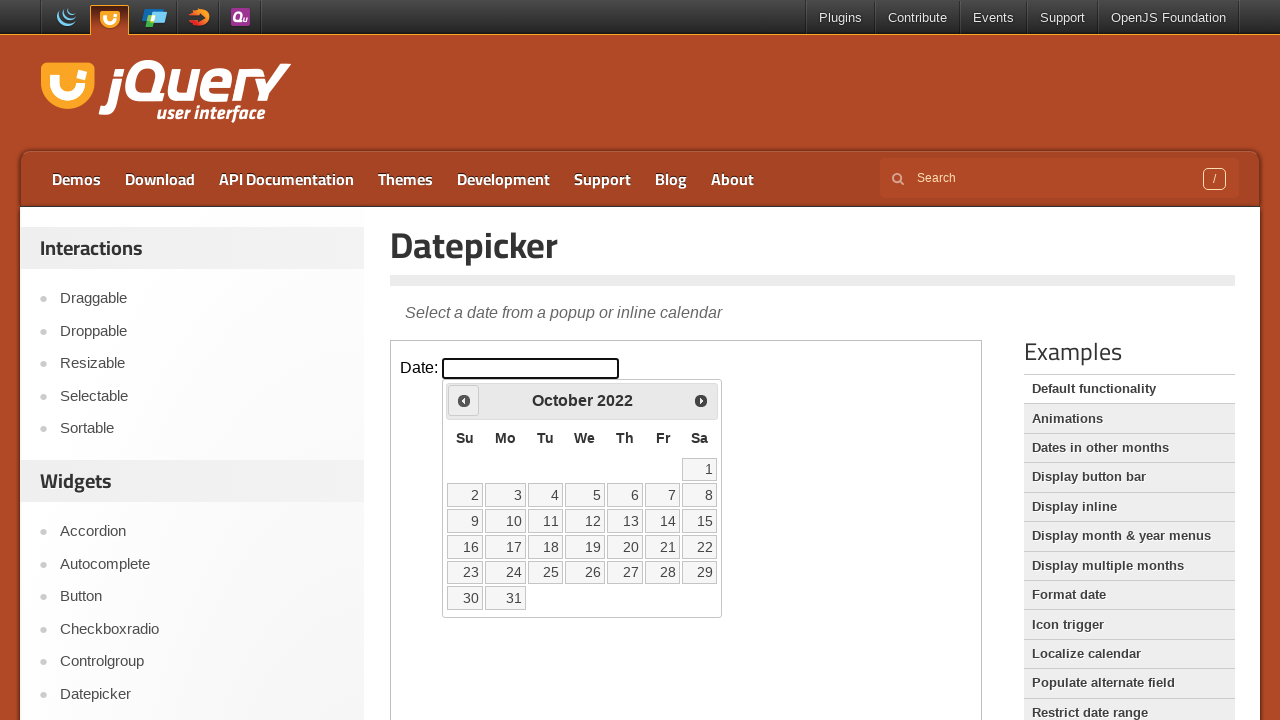

Clicked Previous button to navigate to earlier month at (464, 400) on .demo-frame >> internal:control=enter-frame >> a[title='Prev']
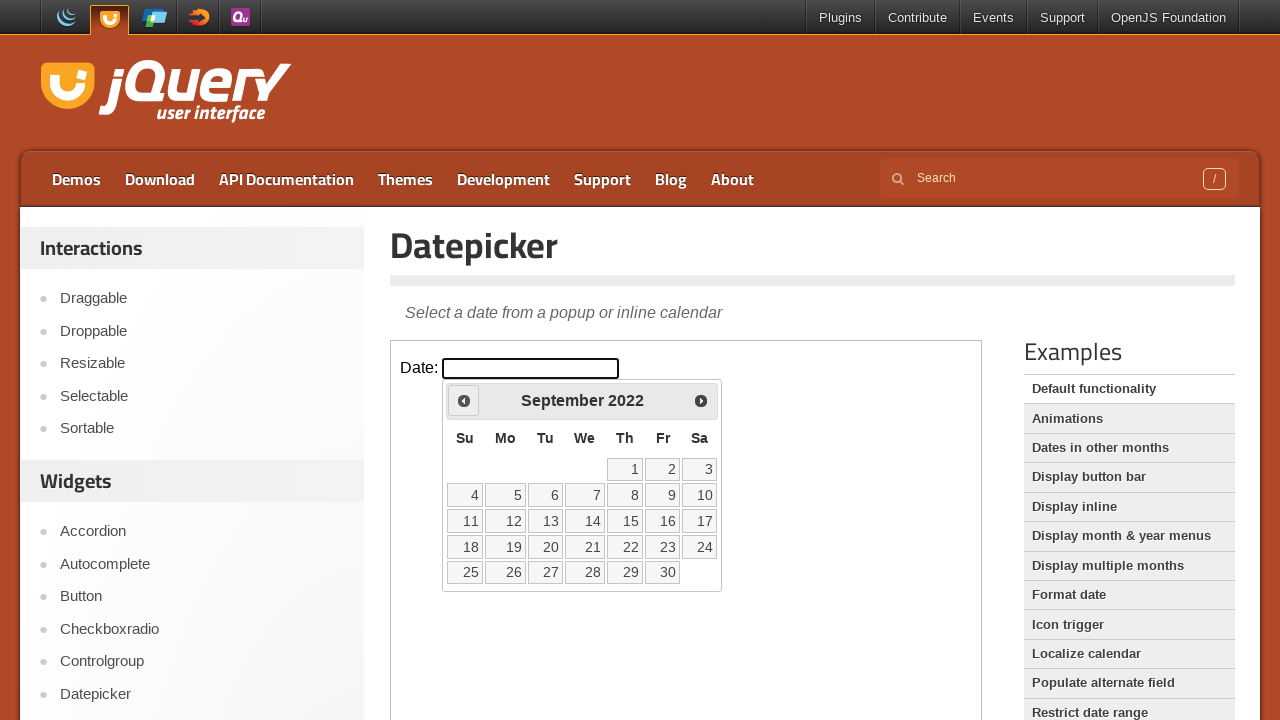

Waited 200ms for calendar to update
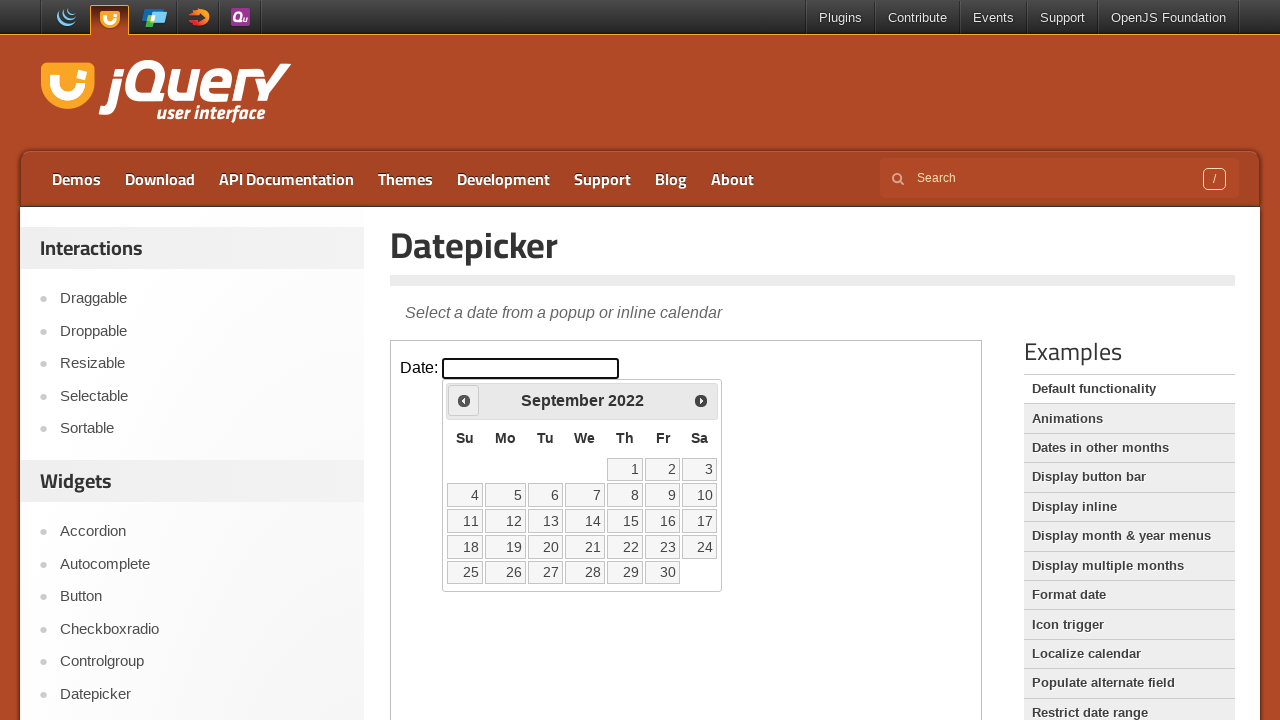

Retrieved current month display: September 2022
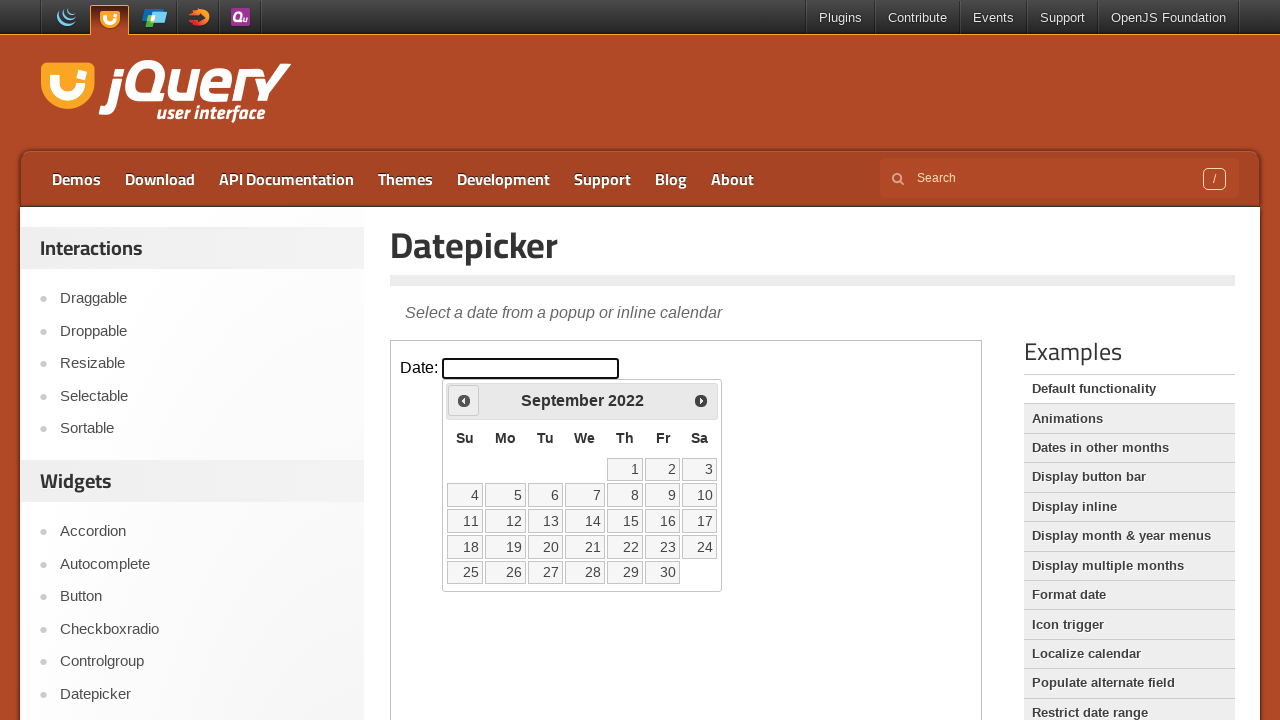

Clicked Previous button to navigate to earlier month at (464, 400) on .demo-frame >> internal:control=enter-frame >> a[title='Prev']
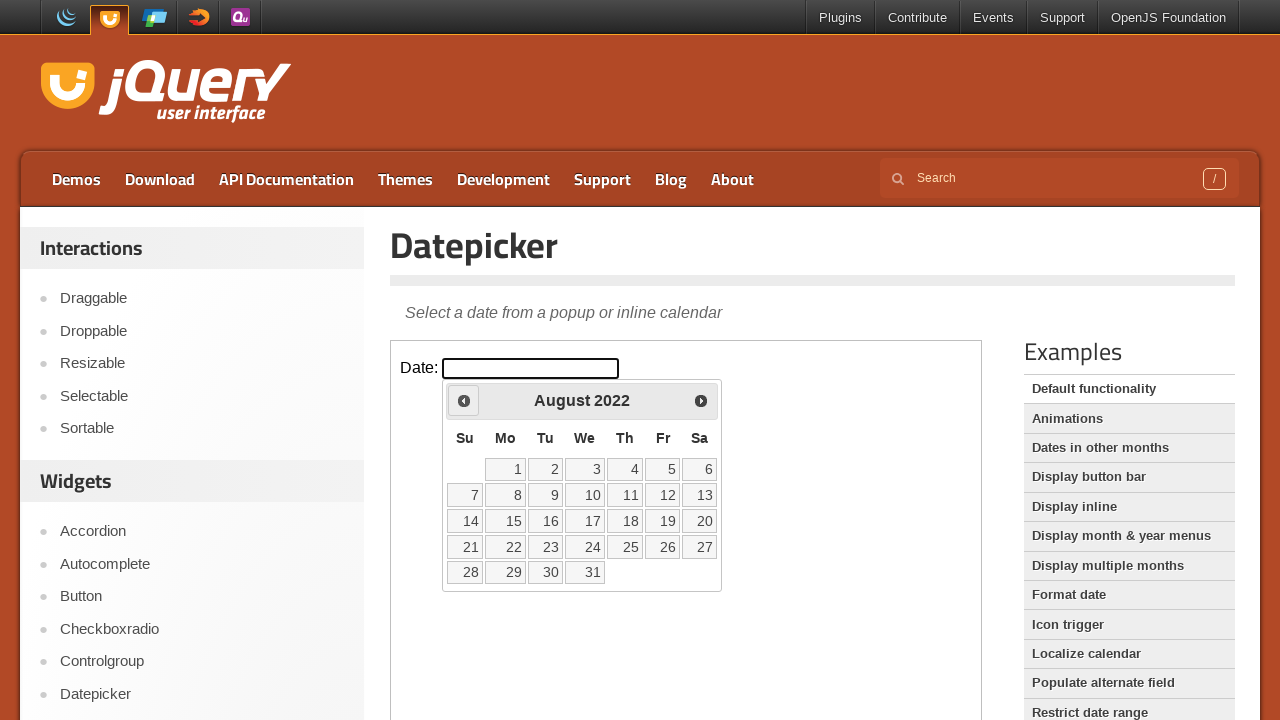

Waited 200ms for calendar to update
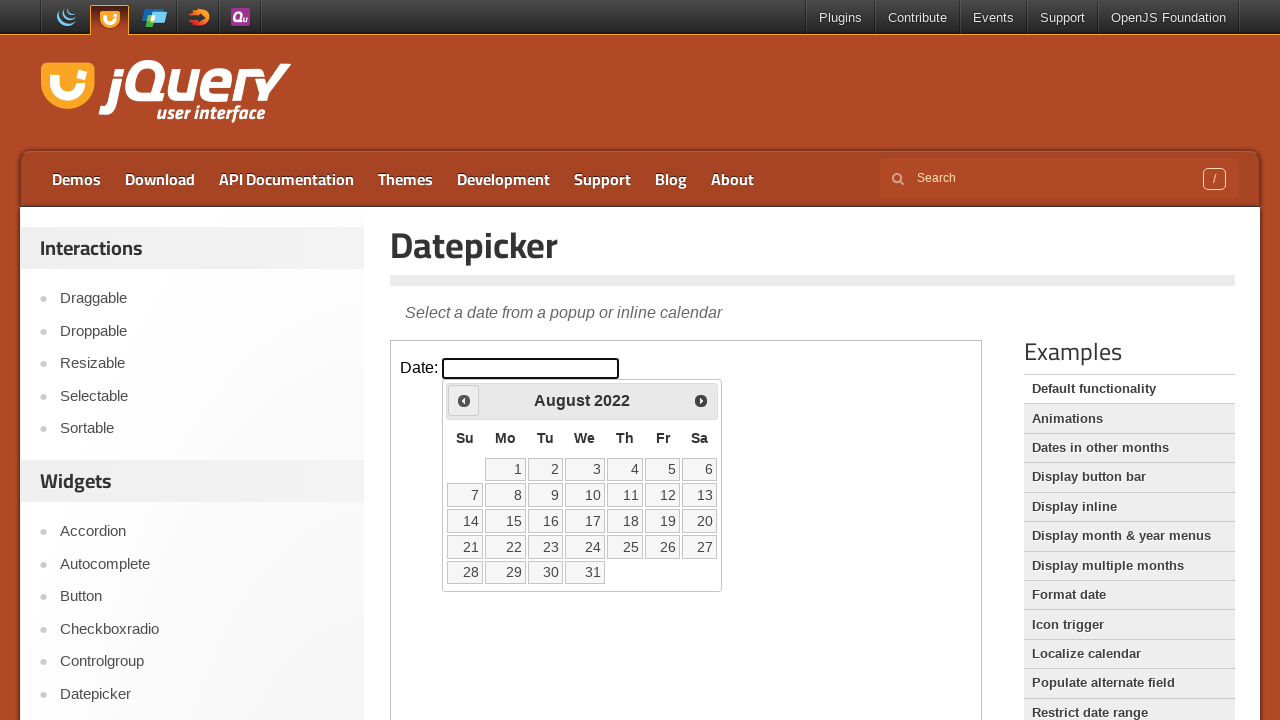

Retrieved current month display: August 2022
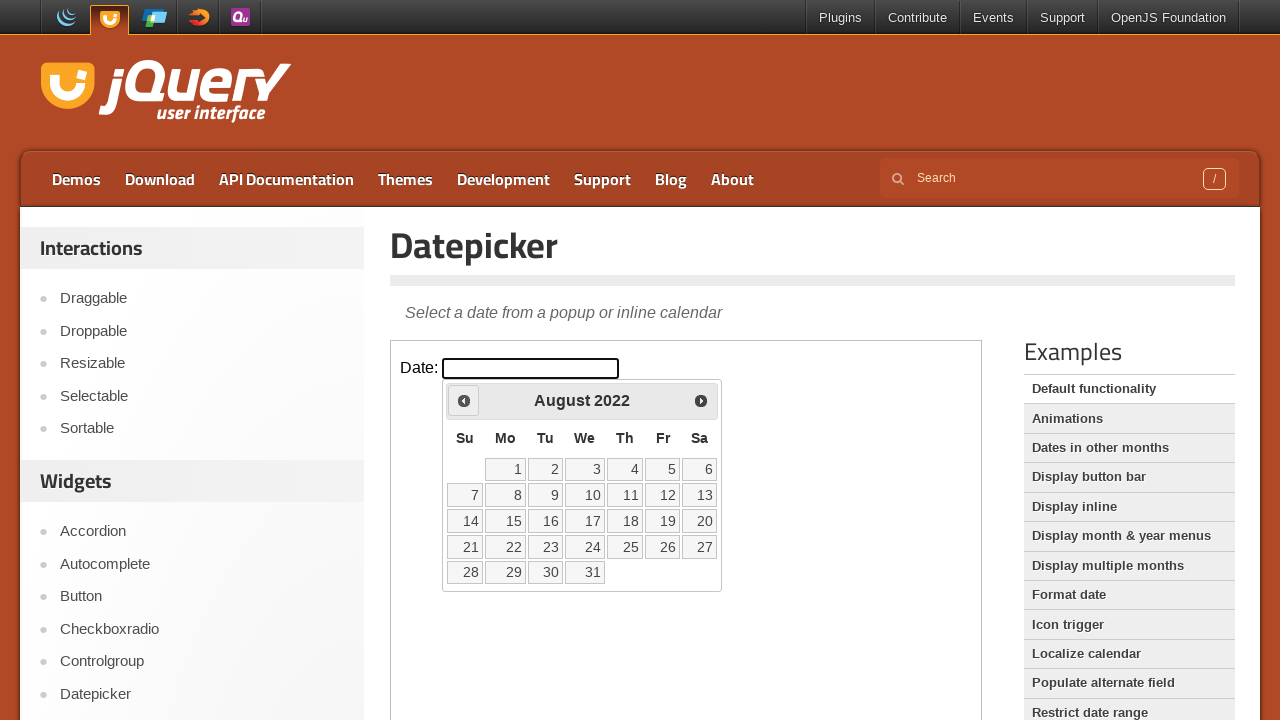

Clicked Previous button to navigate to earlier month at (464, 400) on .demo-frame >> internal:control=enter-frame >> a[title='Prev']
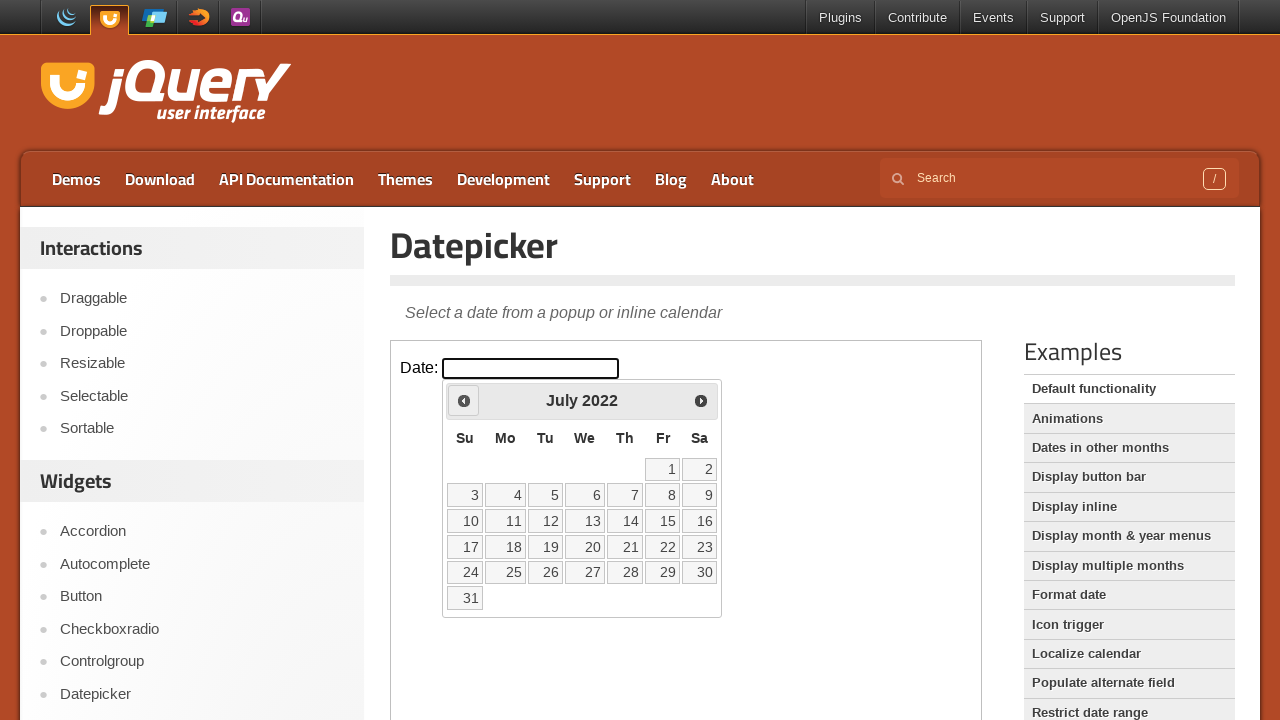

Waited 200ms for calendar to update
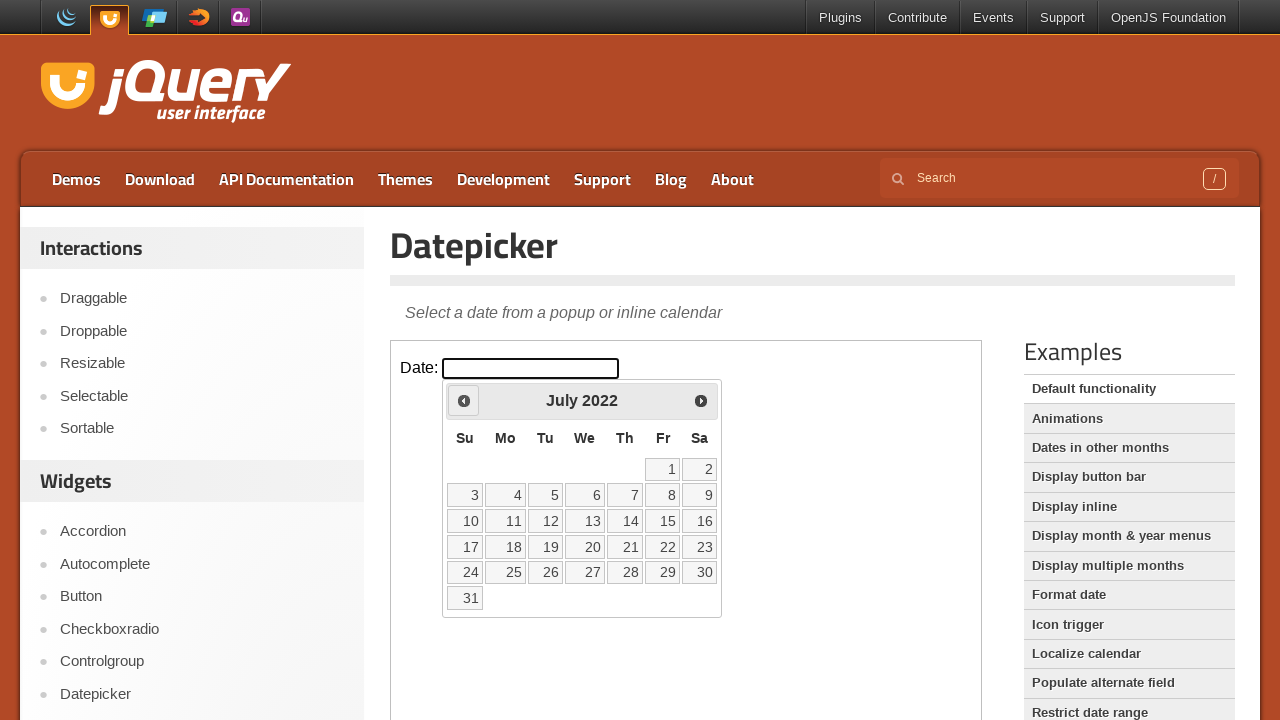

Retrieved current month display: July 2022
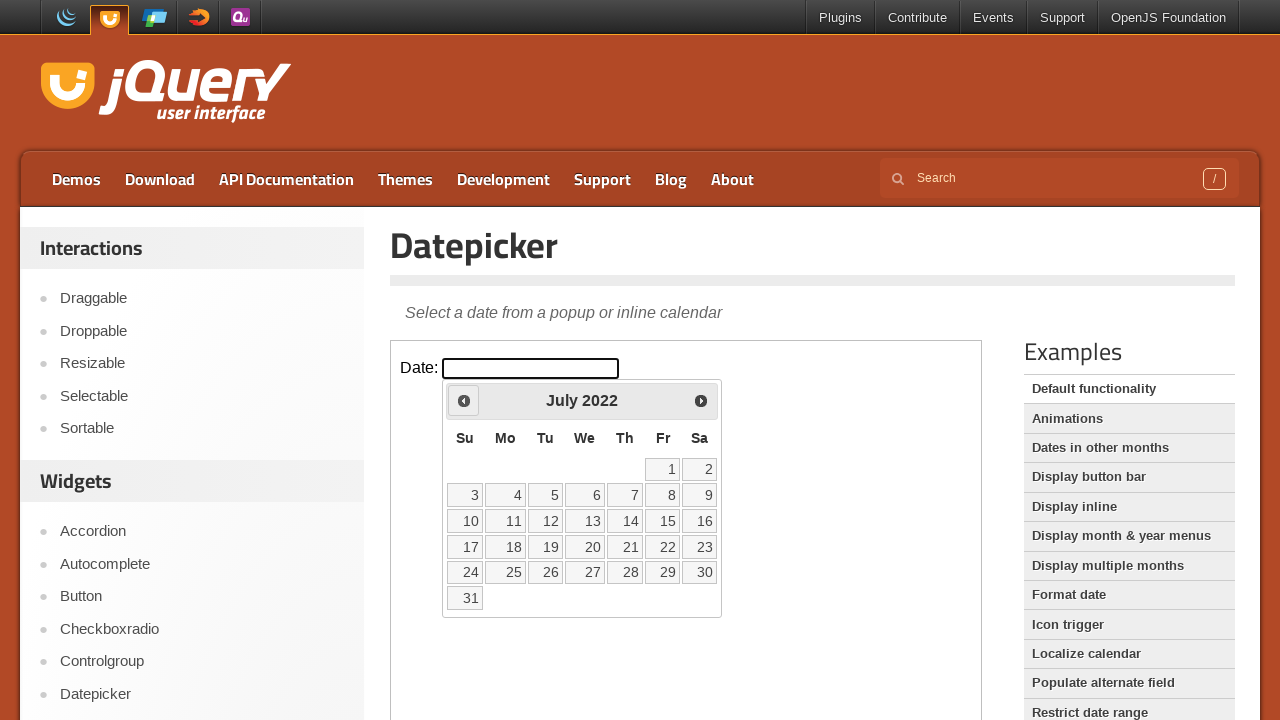

Clicked Previous button to navigate to earlier month at (464, 400) on .demo-frame >> internal:control=enter-frame >> a[title='Prev']
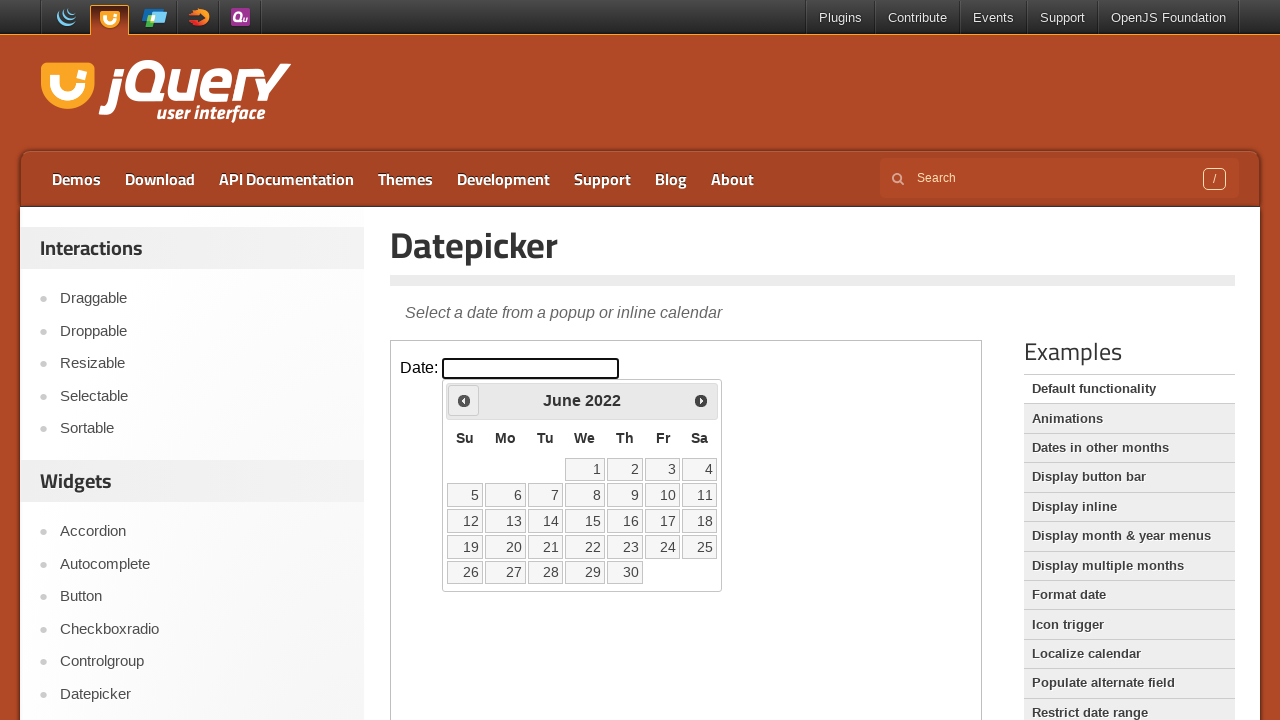

Waited 200ms for calendar to update
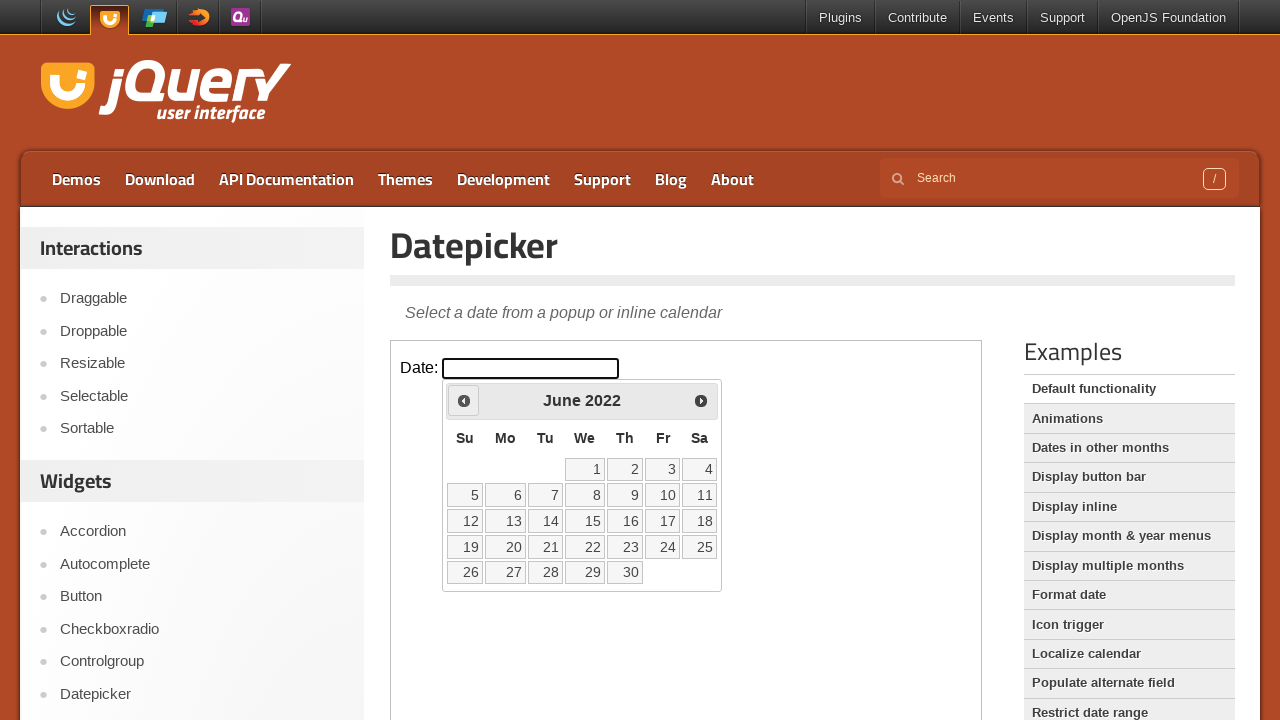

Retrieved current month display: June 2022
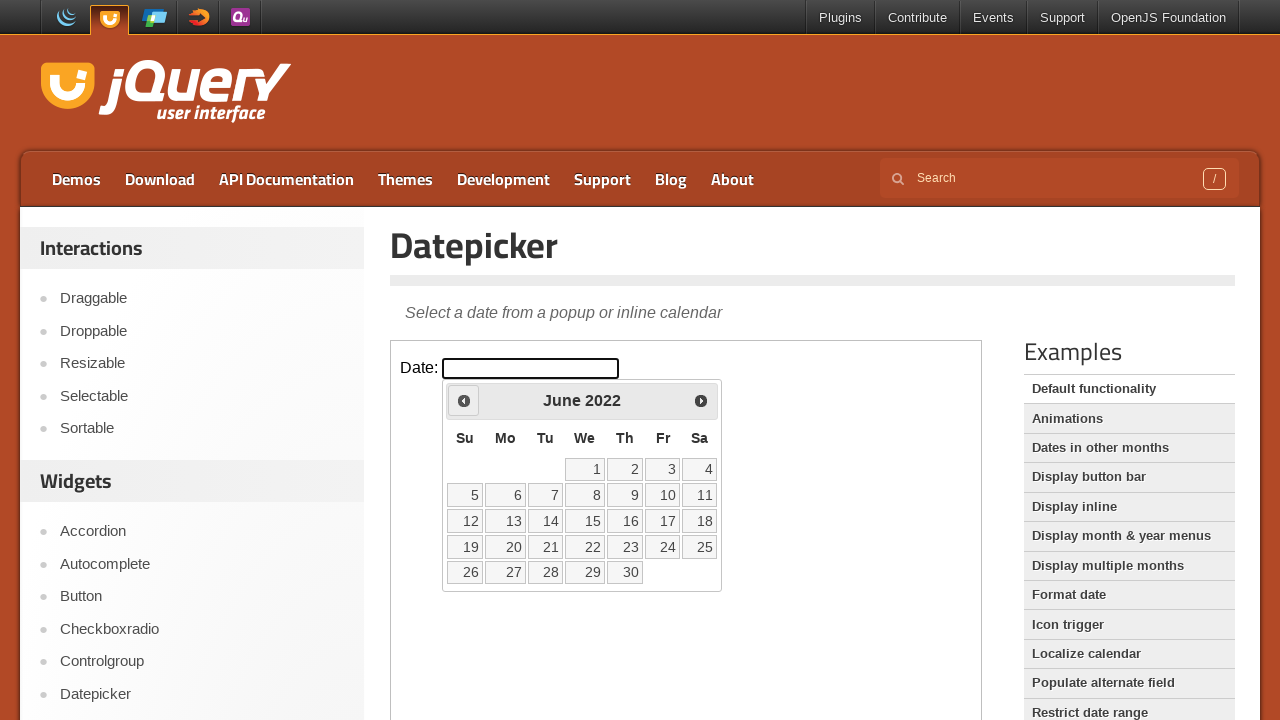

Clicked Previous button to navigate to earlier month at (464, 400) on .demo-frame >> internal:control=enter-frame >> a[title='Prev']
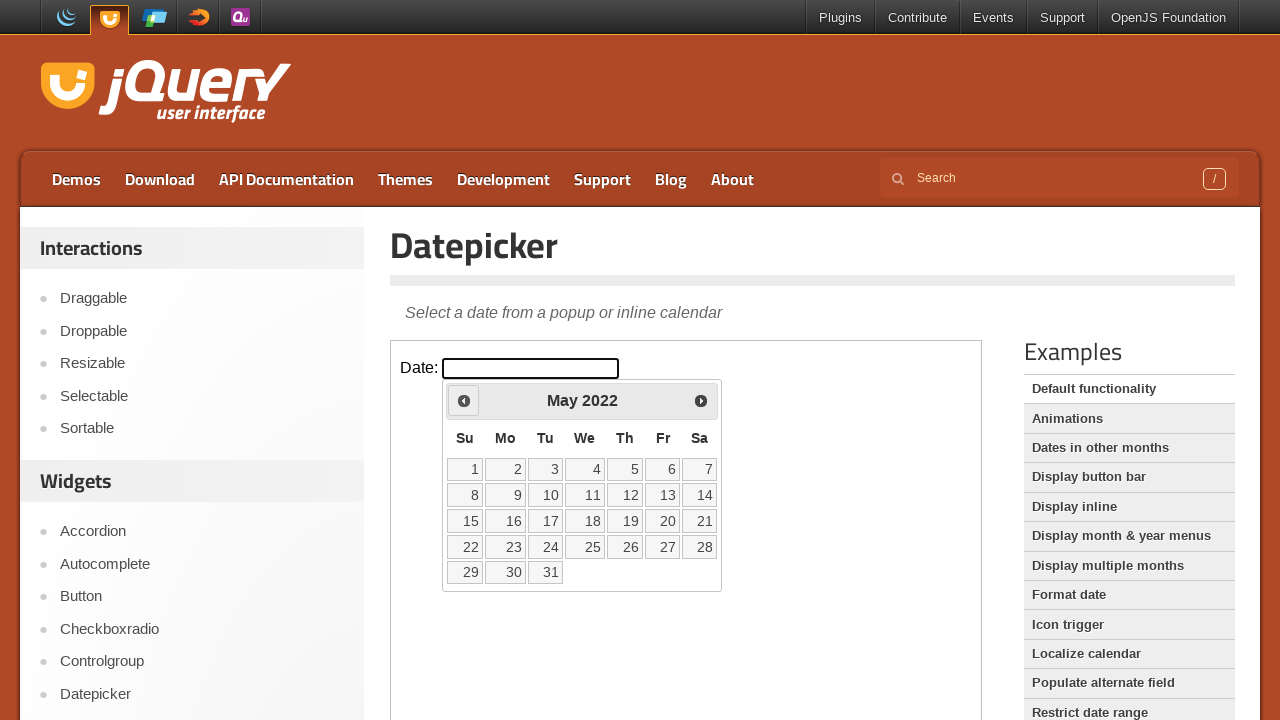

Waited 200ms for calendar to update
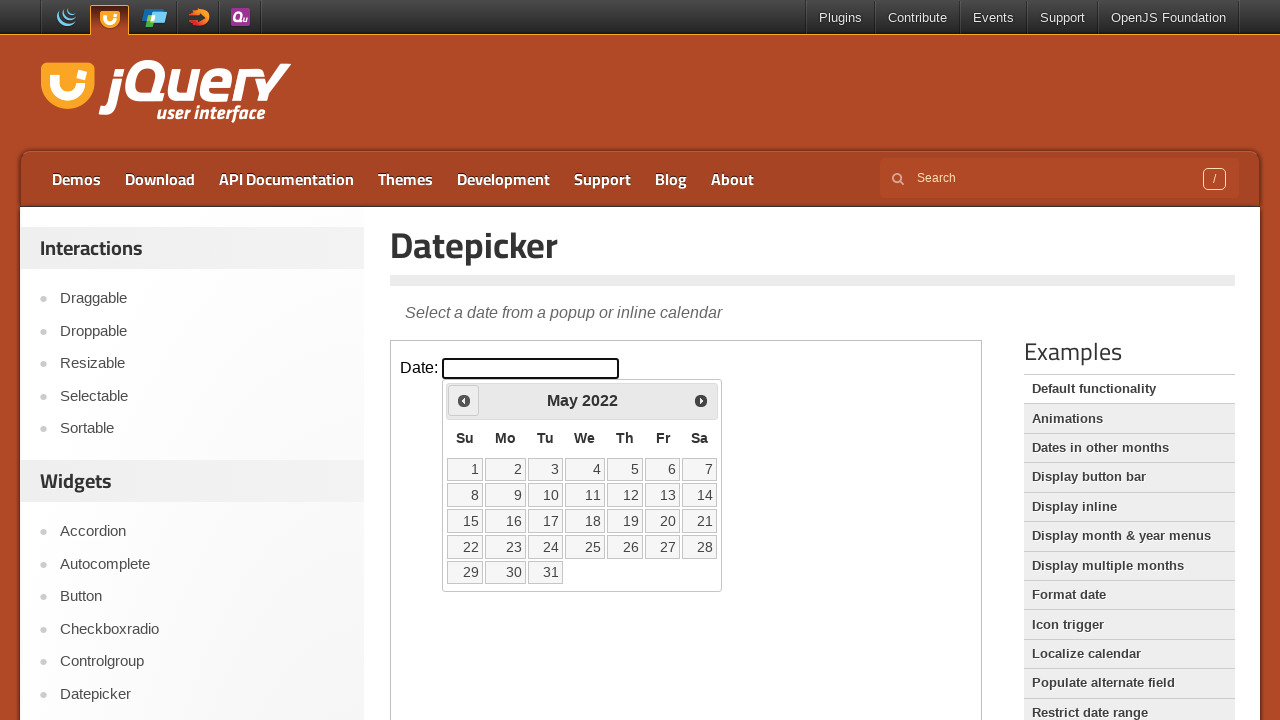

Retrieved current month display: May 2022
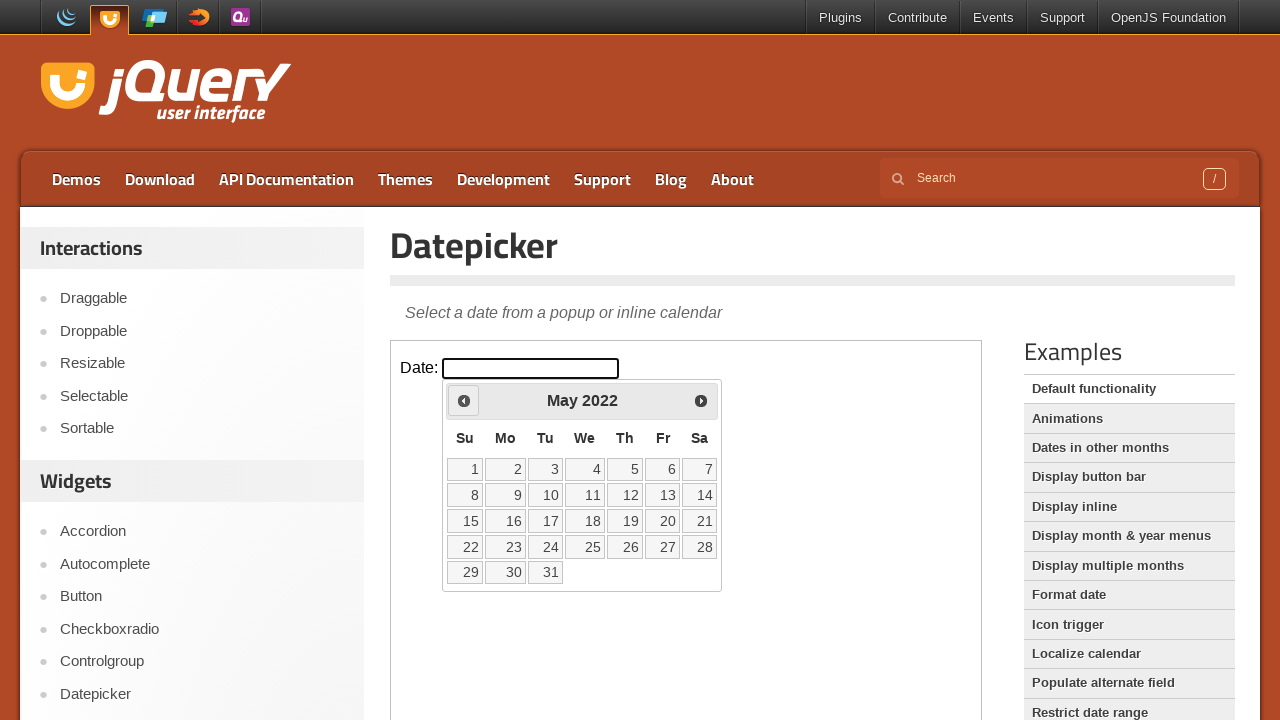

Clicked Previous button to navigate to earlier month at (464, 400) on .demo-frame >> internal:control=enter-frame >> a[title='Prev']
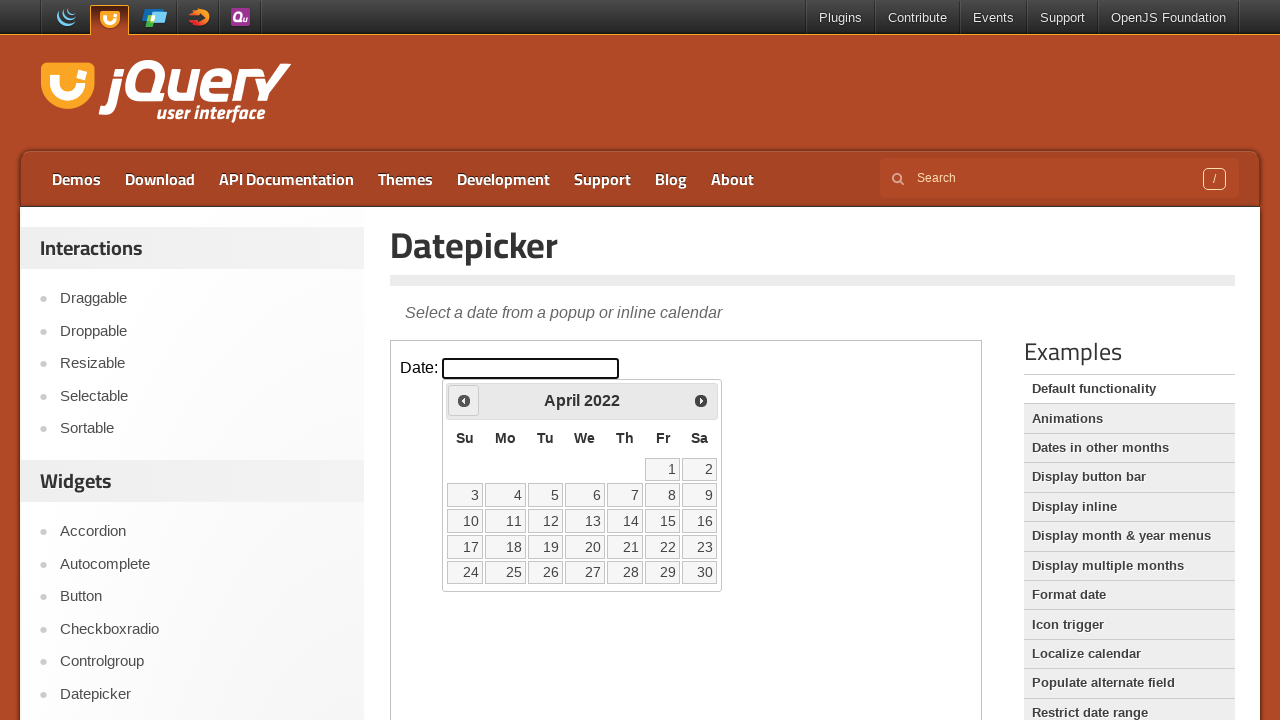

Waited 200ms for calendar to update
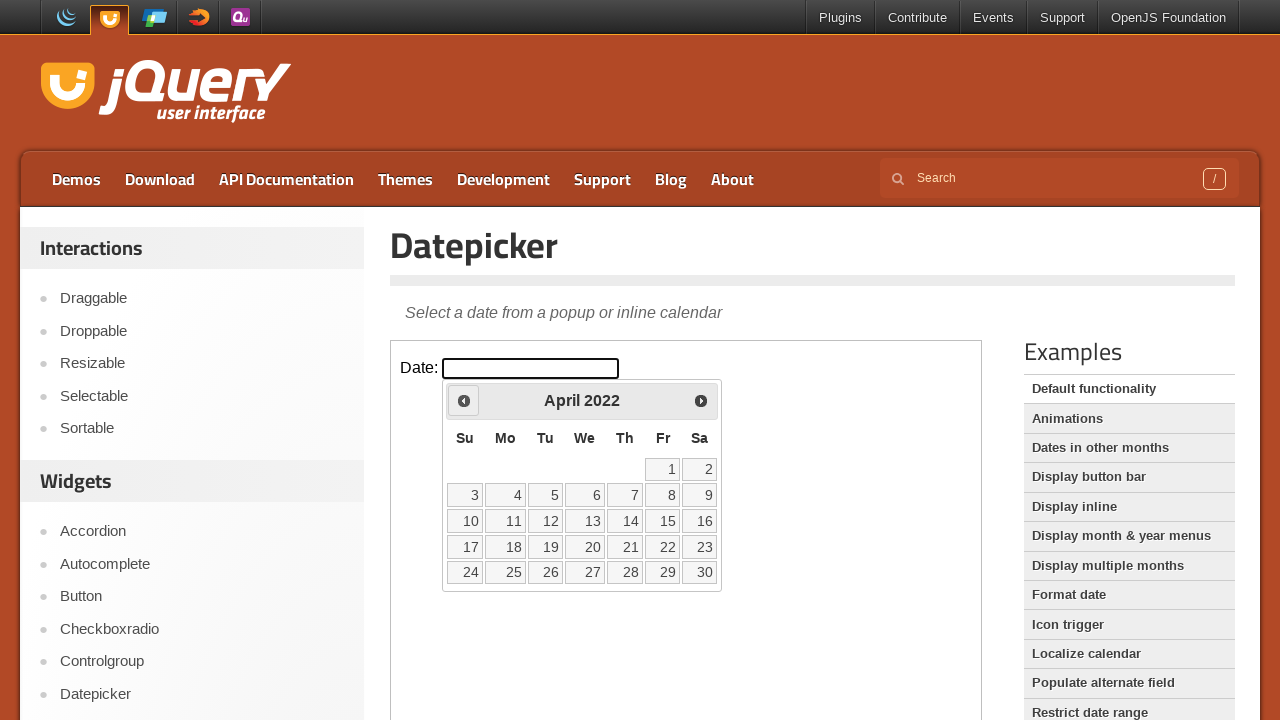

Retrieved current month display: April 2022
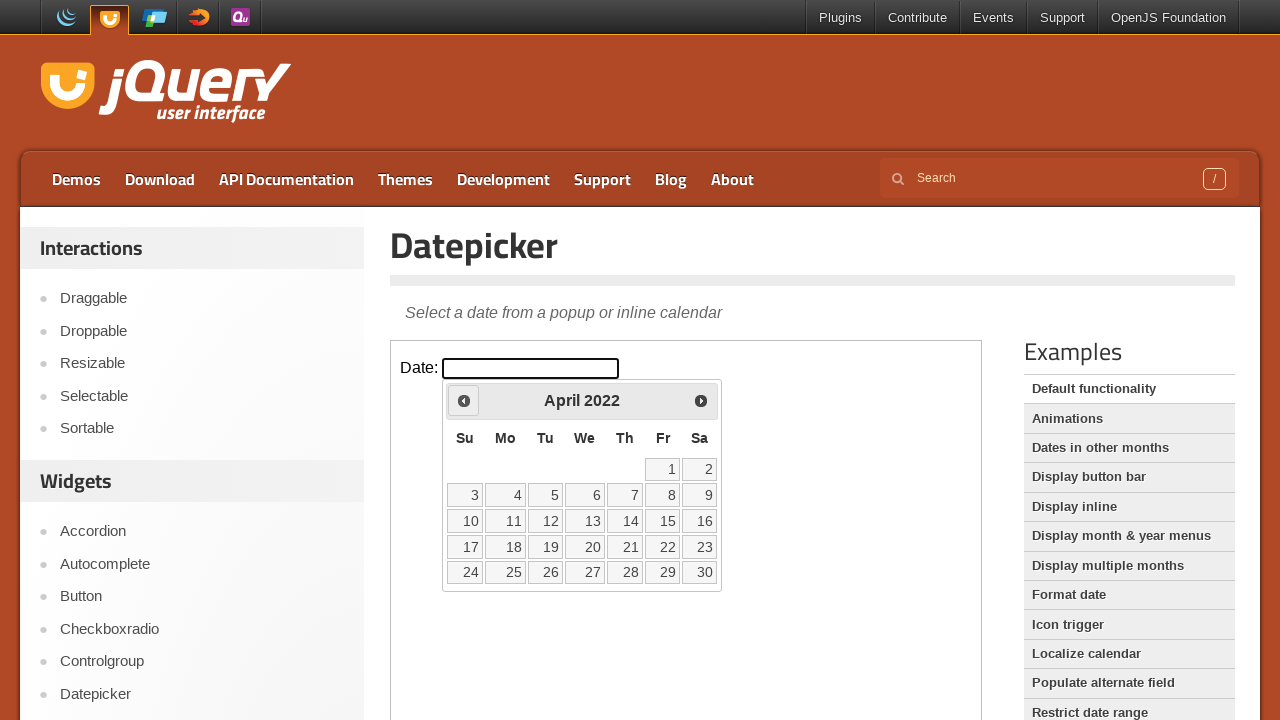

Clicked Previous button to navigate to earlier month at (464, 400) on .demo-frame >> internal:control=enter-frame >> a[title='Prev']
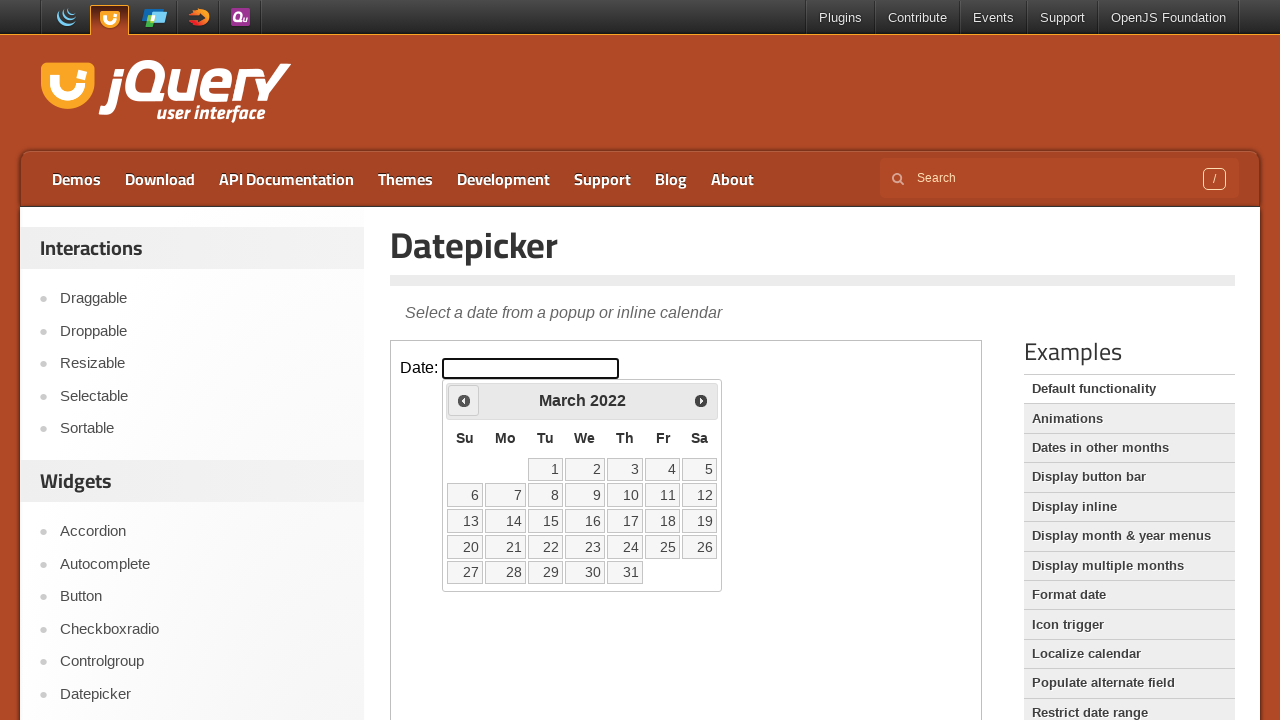

Waited 200ms for calendar to update
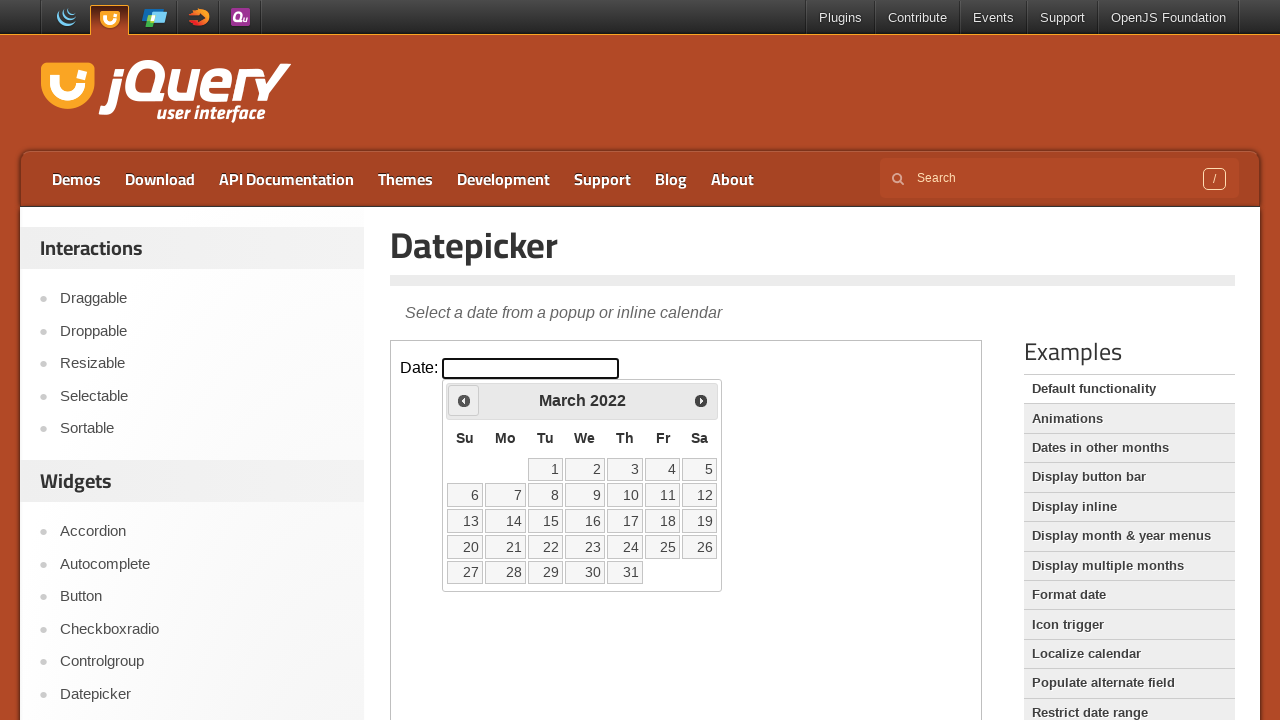

Retrieved current month display: March 2022
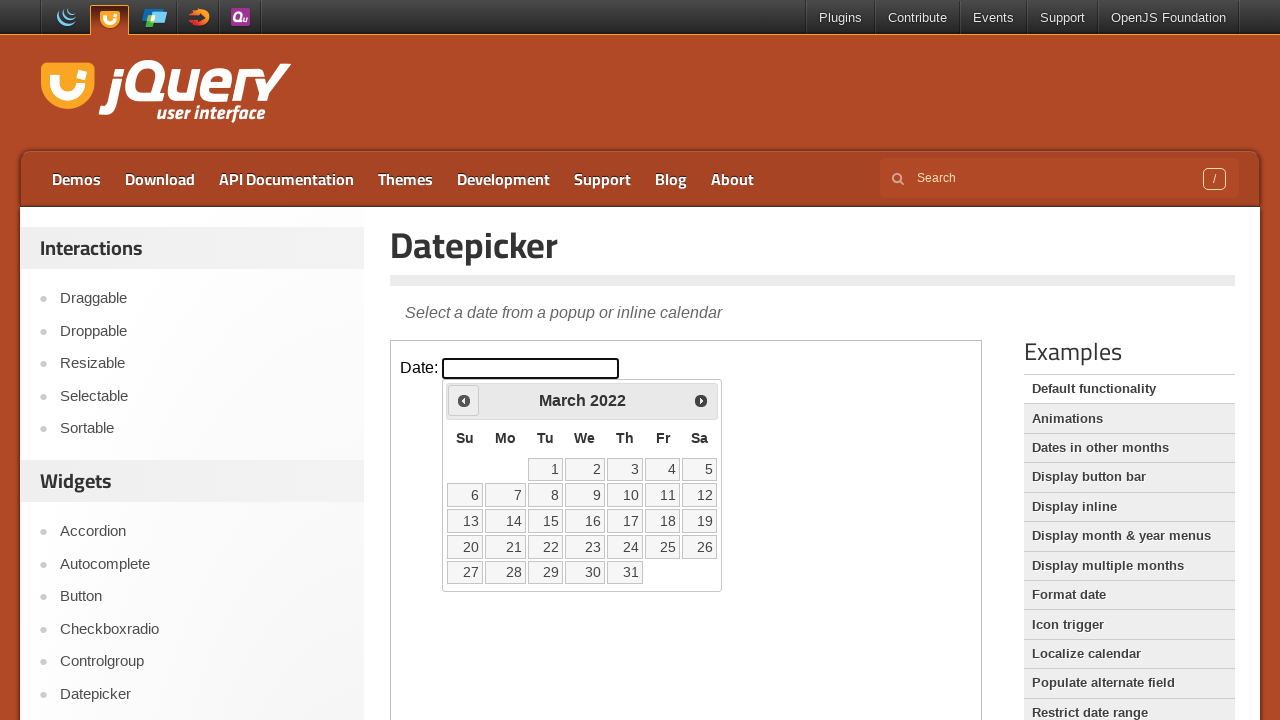

Clicked Previous button to navigate to earlier month at (464, 400) on .demo-frame >> internal:control=enter-frame >> a[title='Prev']
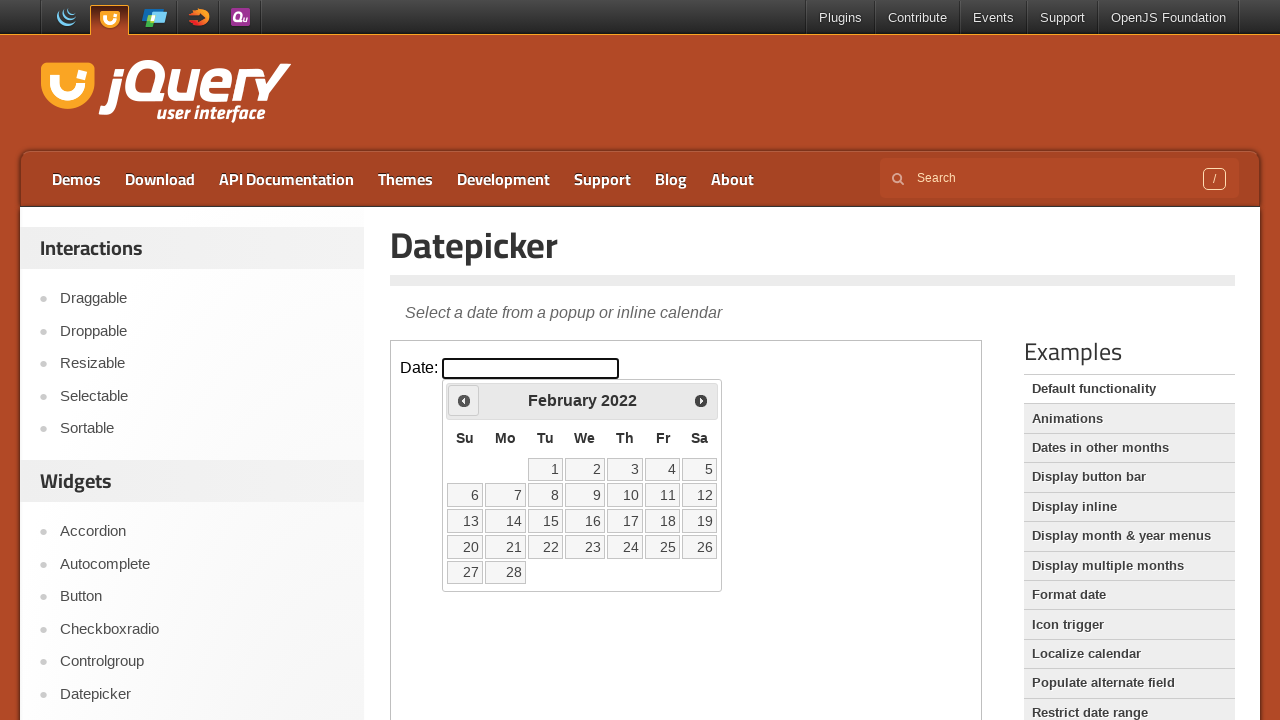

Waited 200ms for calendar to update
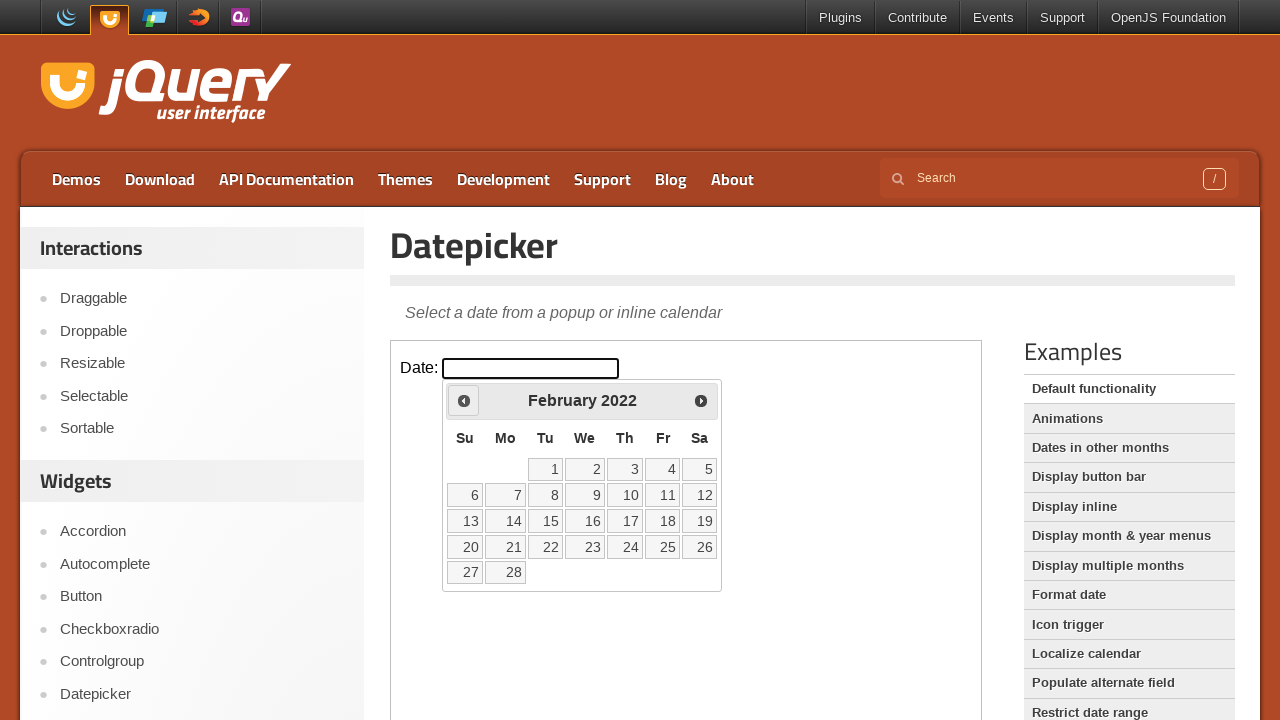

Retrieved current month display: February 2022
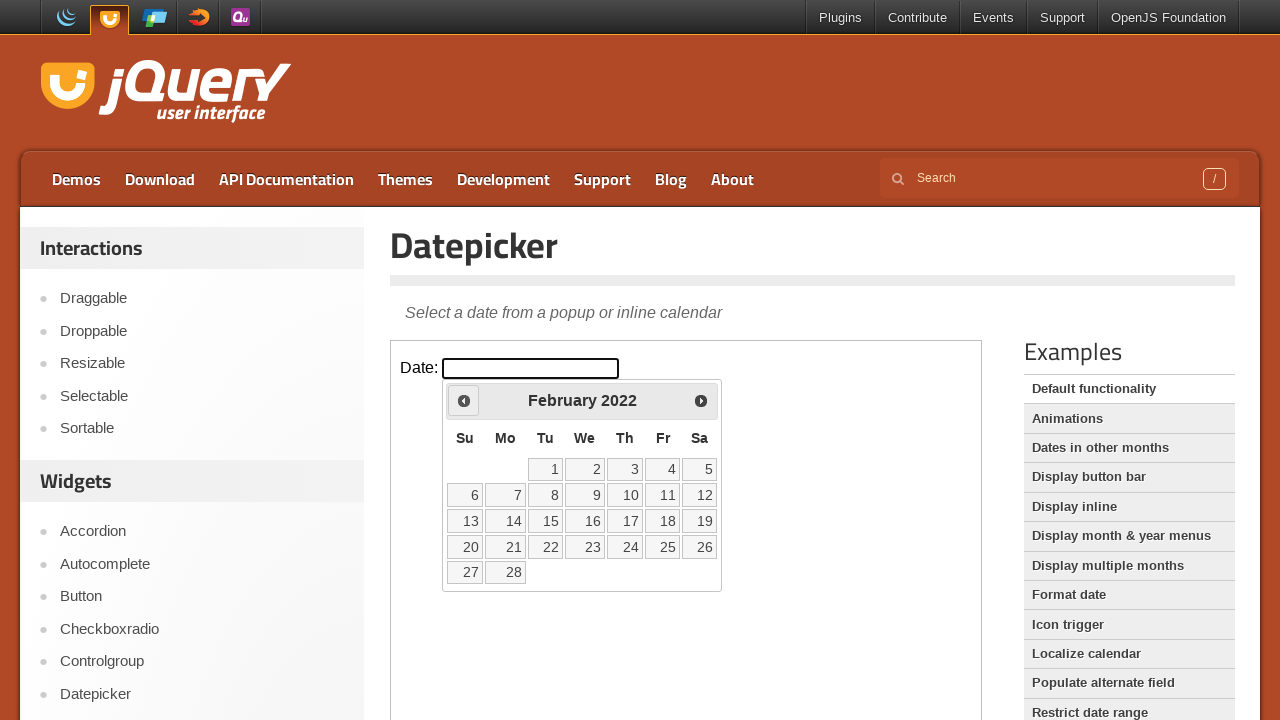

Clicked Previous button to navigate to earlier month at (464, 400) on .demo-frame >> internal:control=enter-frame >> a[title='Prev']
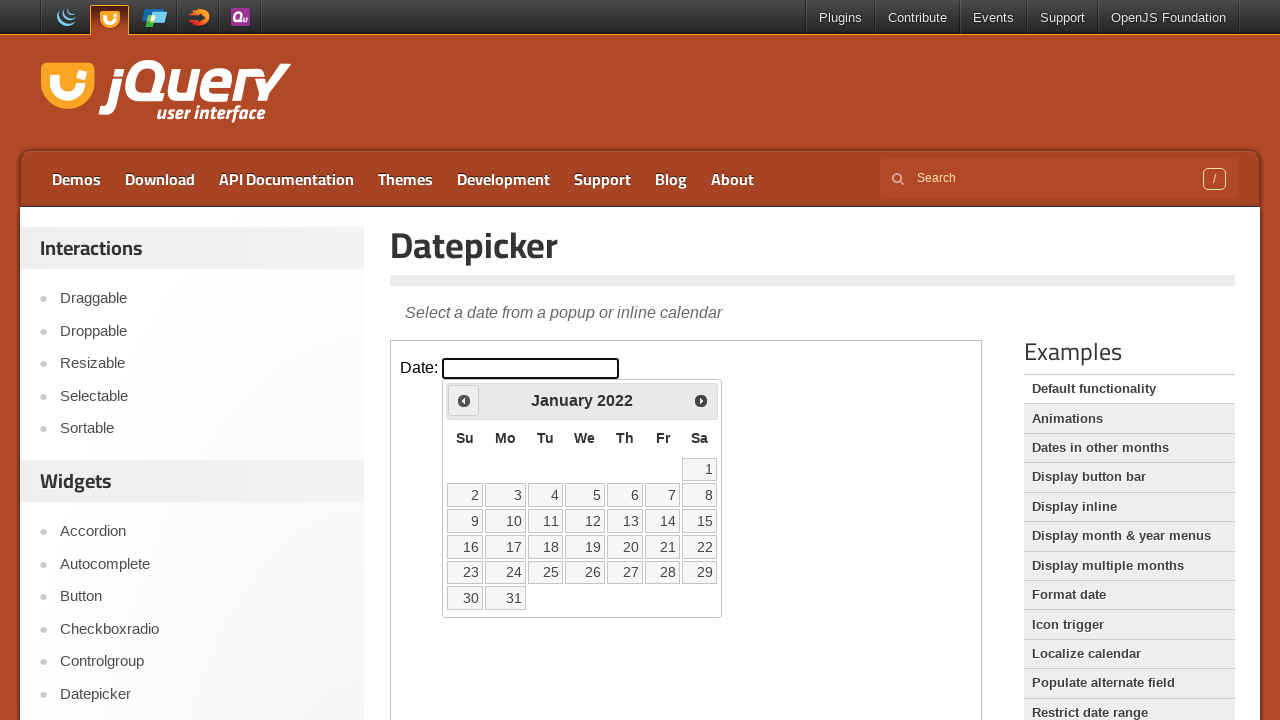

Waited 200ms for calendar to update
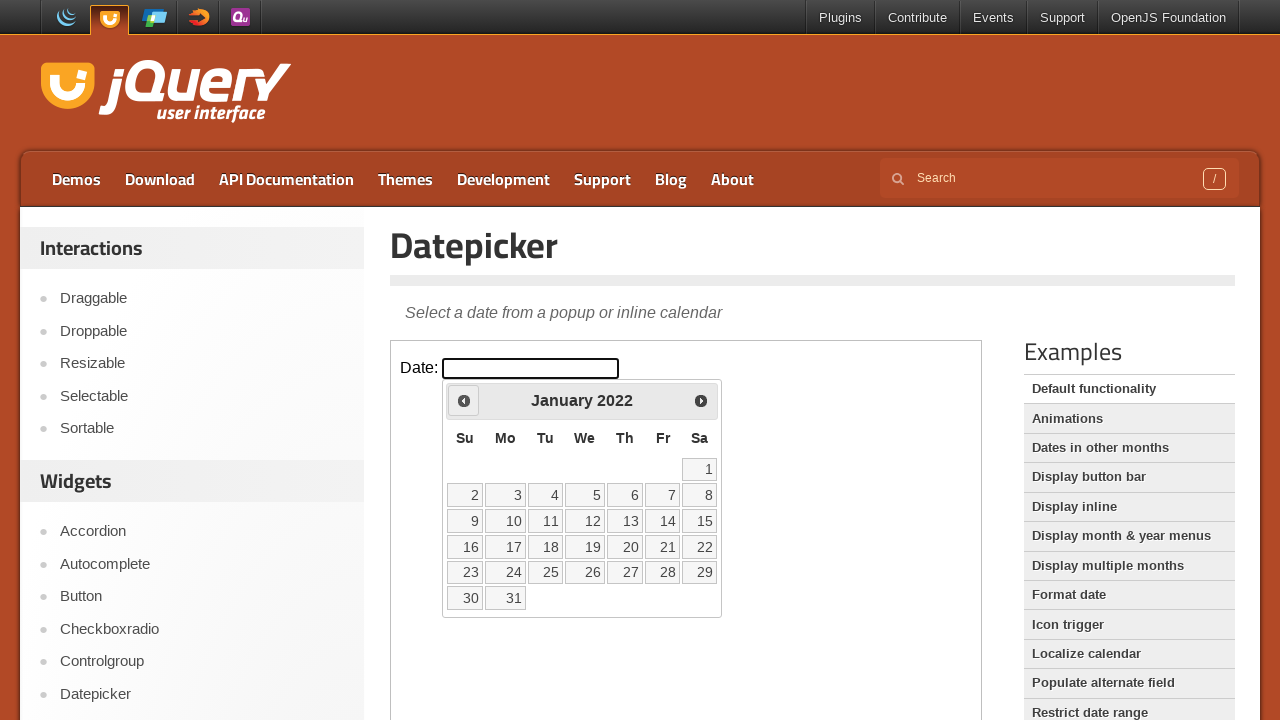

Selected date 10 from the calendar at (506, 521) on .demo-frame >> internal:control=enter-frame >> xpath=//*[@class='ui-datepicker-c
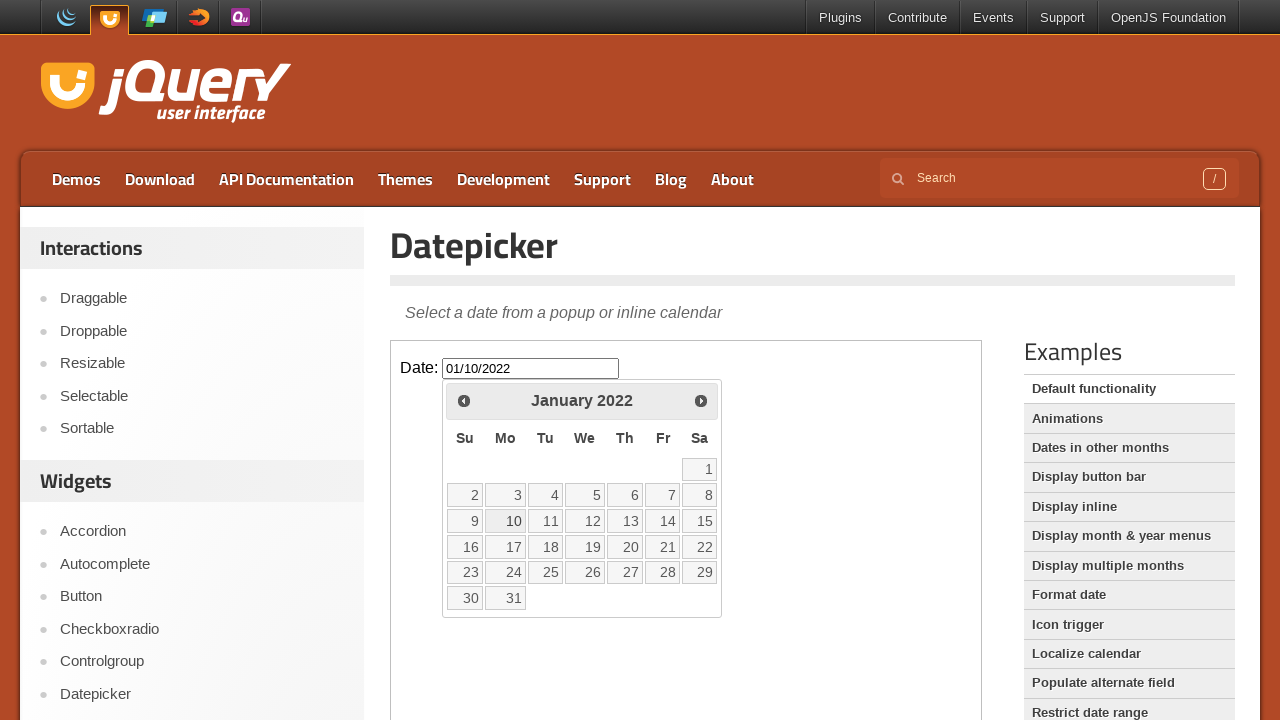

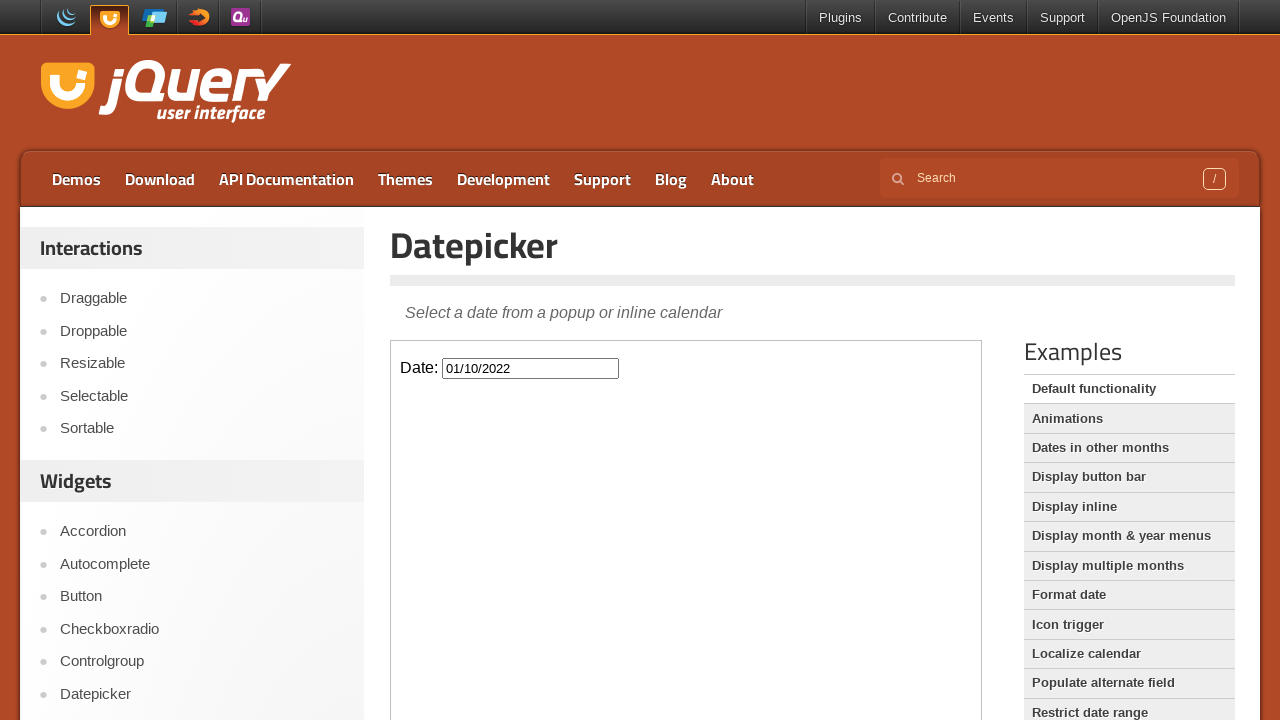